Opens Paytm website and performs a smooth scrolling animation down the page

Starting URL: https://paytm.com/

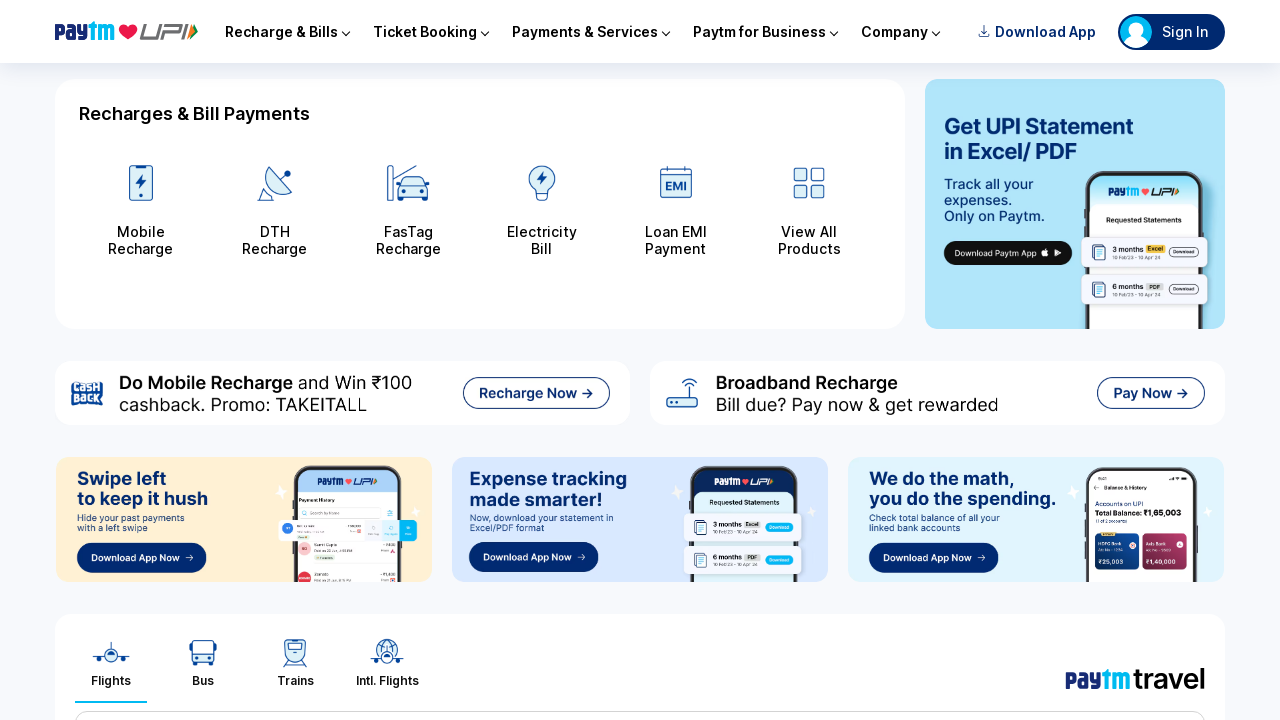

Navigated to Paytm website
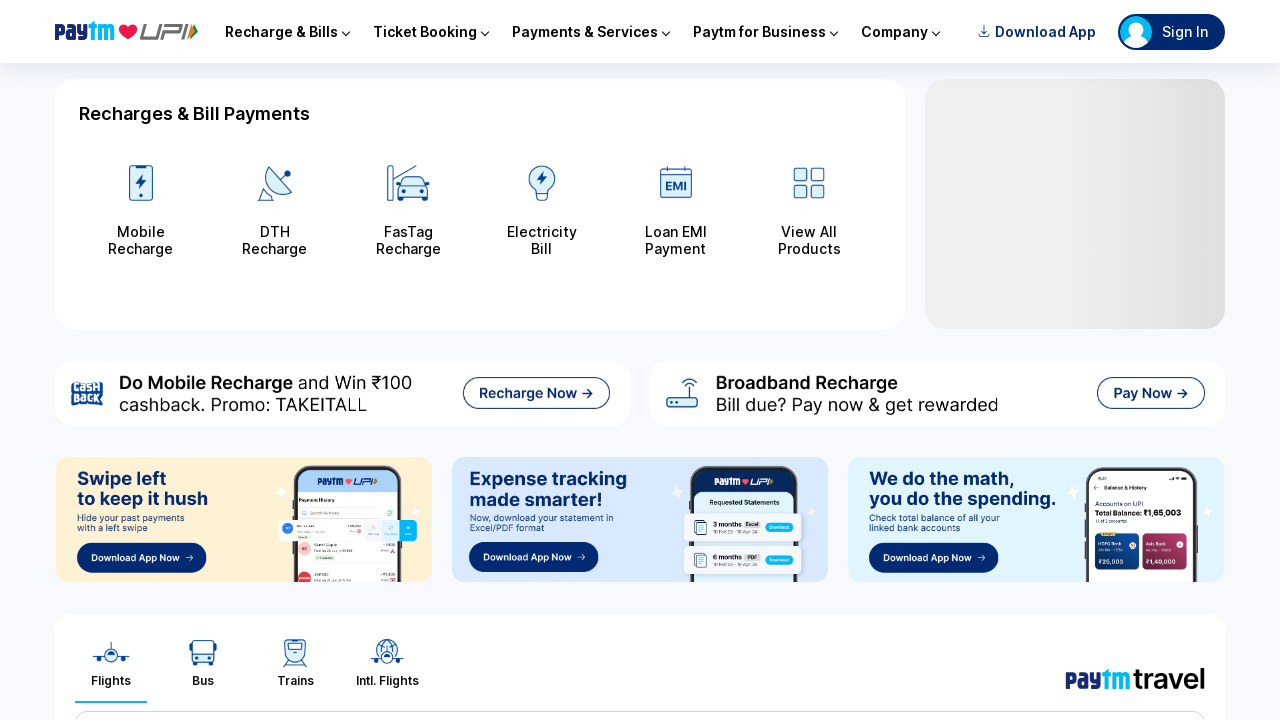

Scrolled page to position 10px
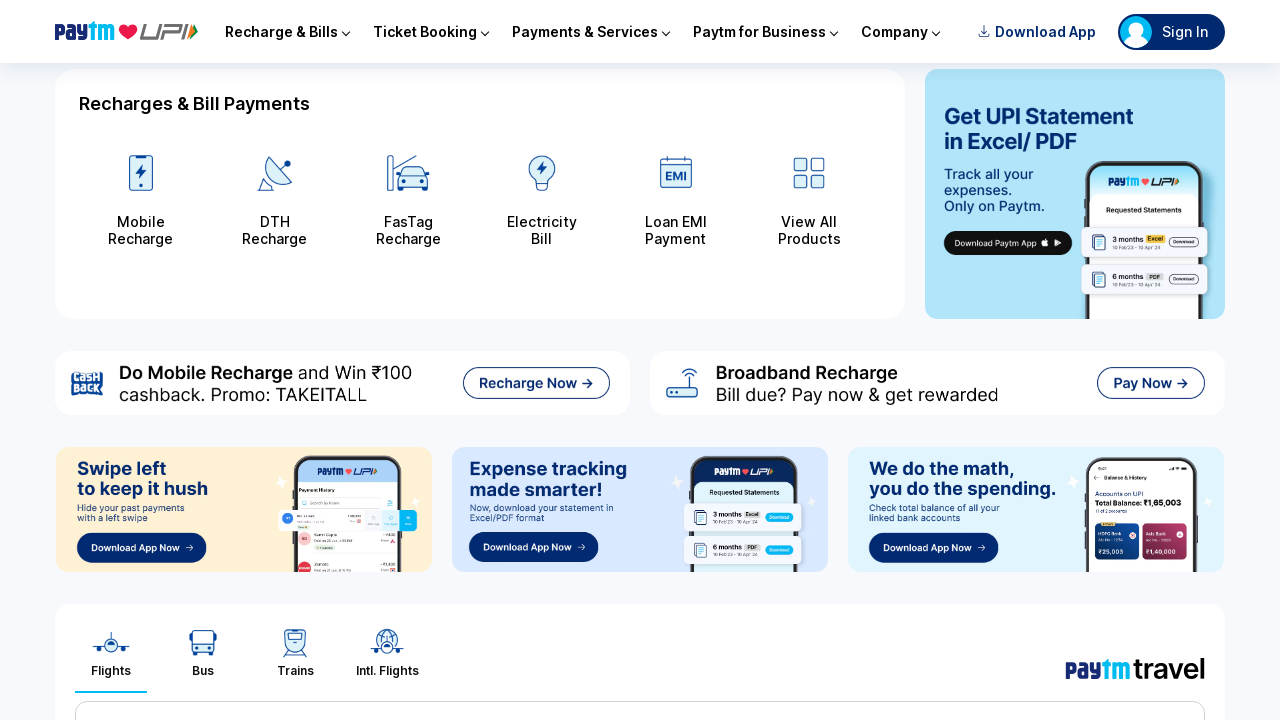

Waited 100ms for smooth scrolling animation
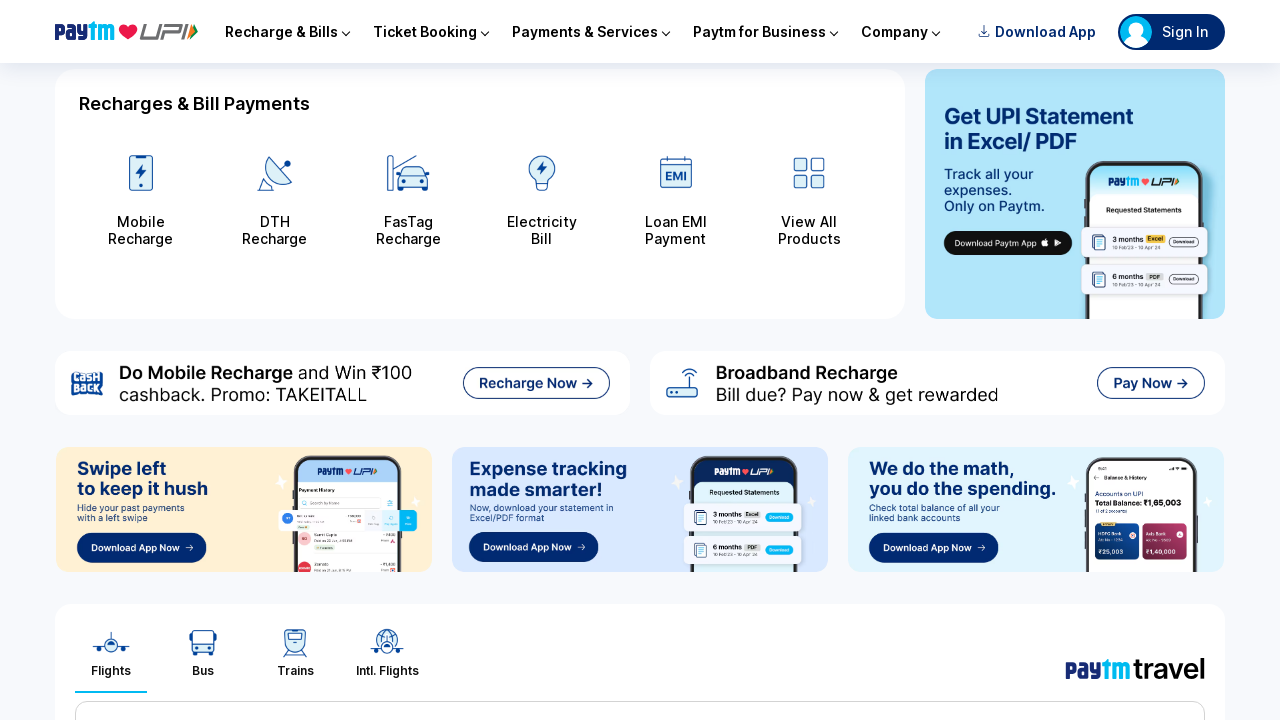

Scrolled page to position 20px
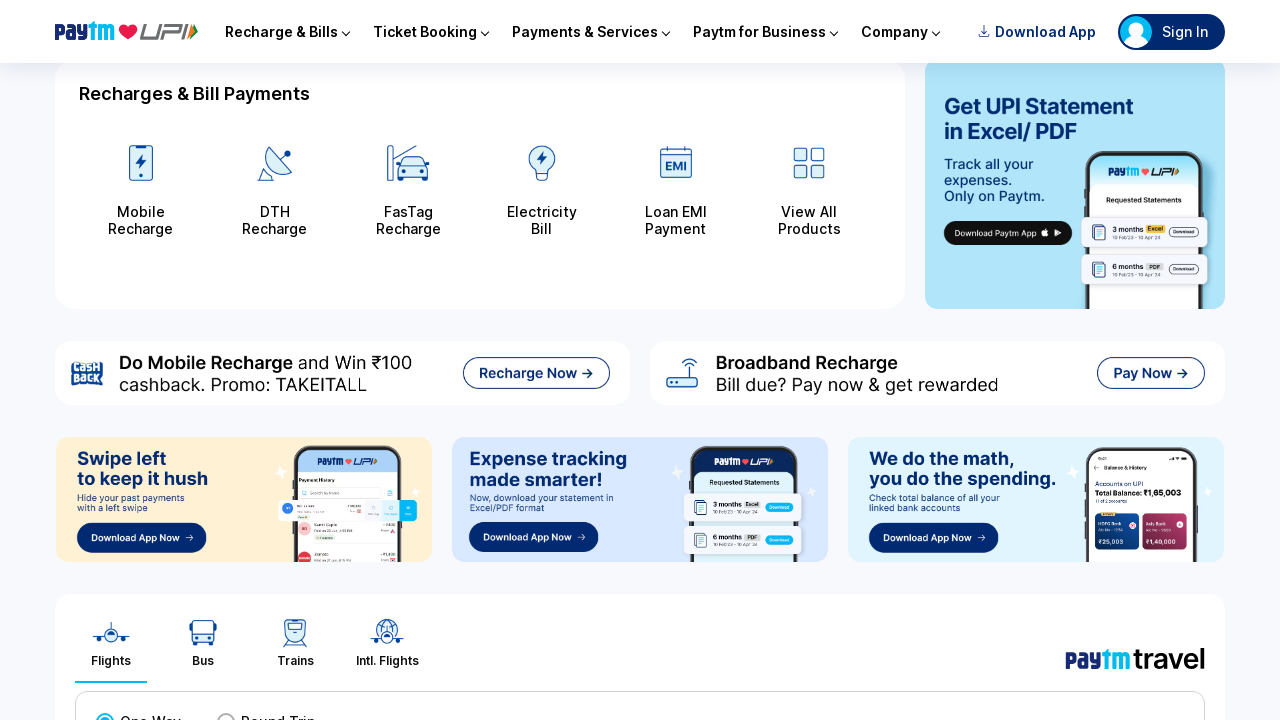

Waited 100ms for smooth scrolling animation
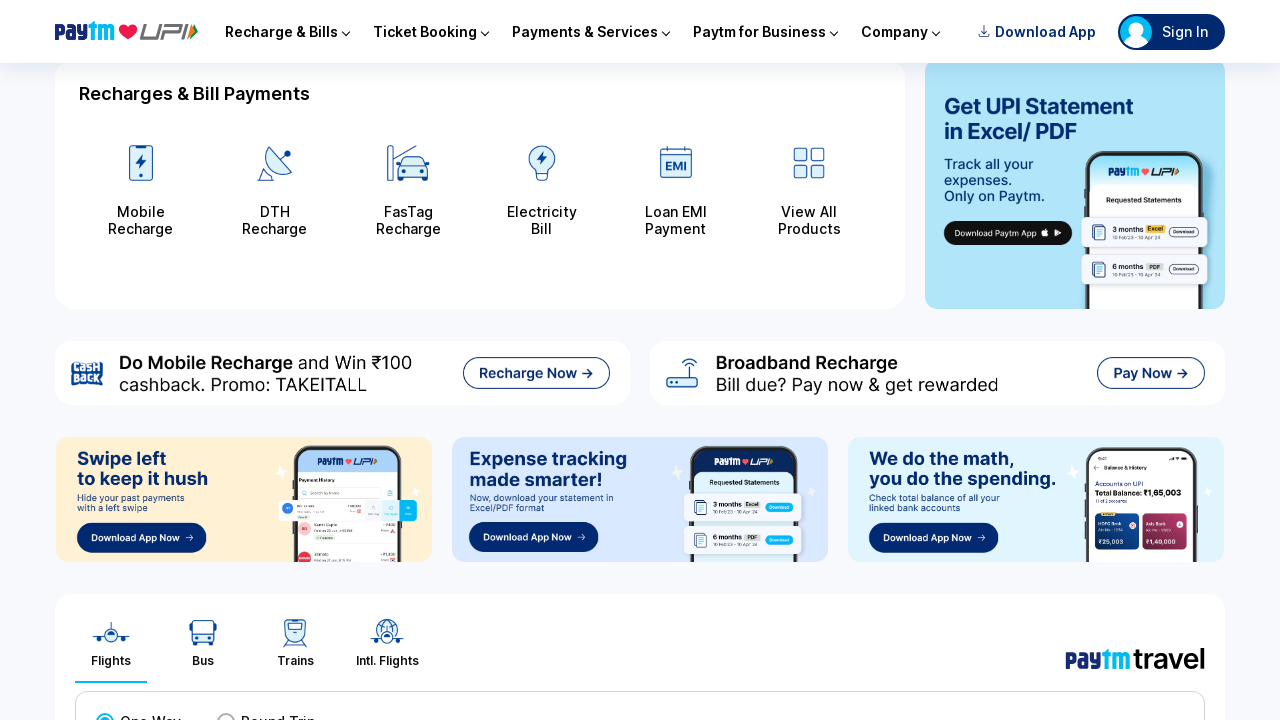

Scrolled page to position 30px
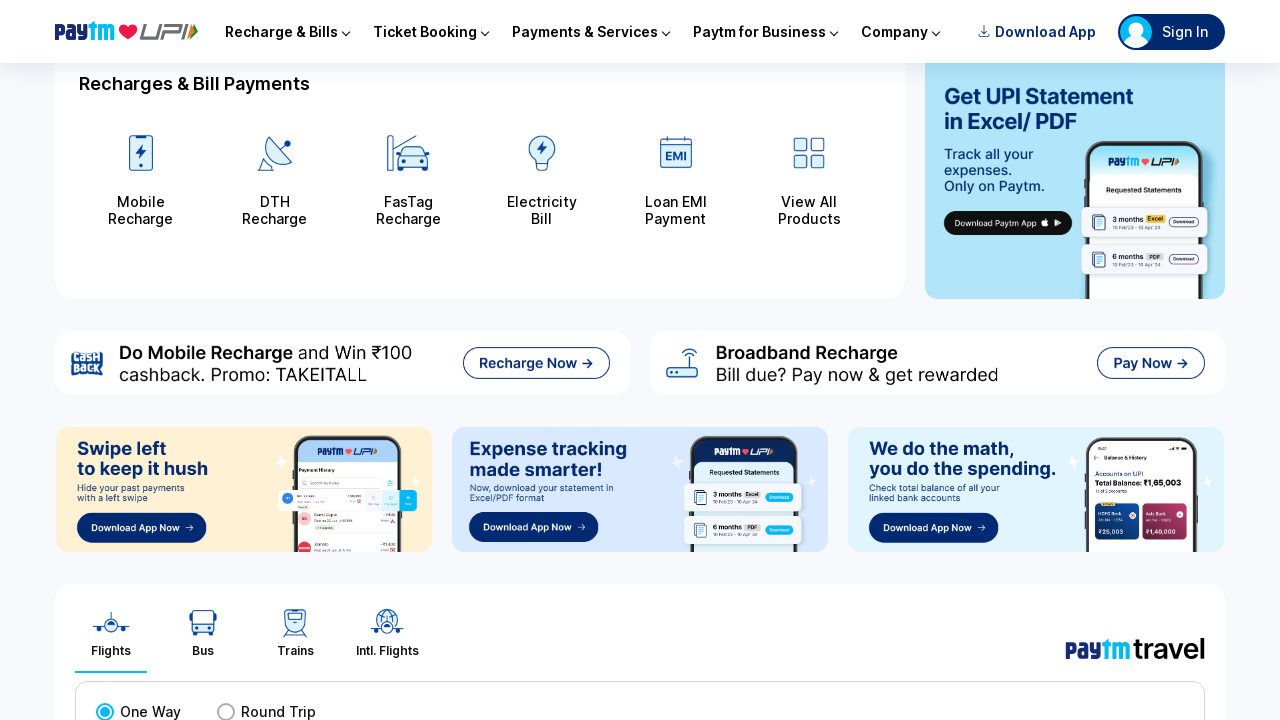

Waited 100ms for smooth scrolling animation
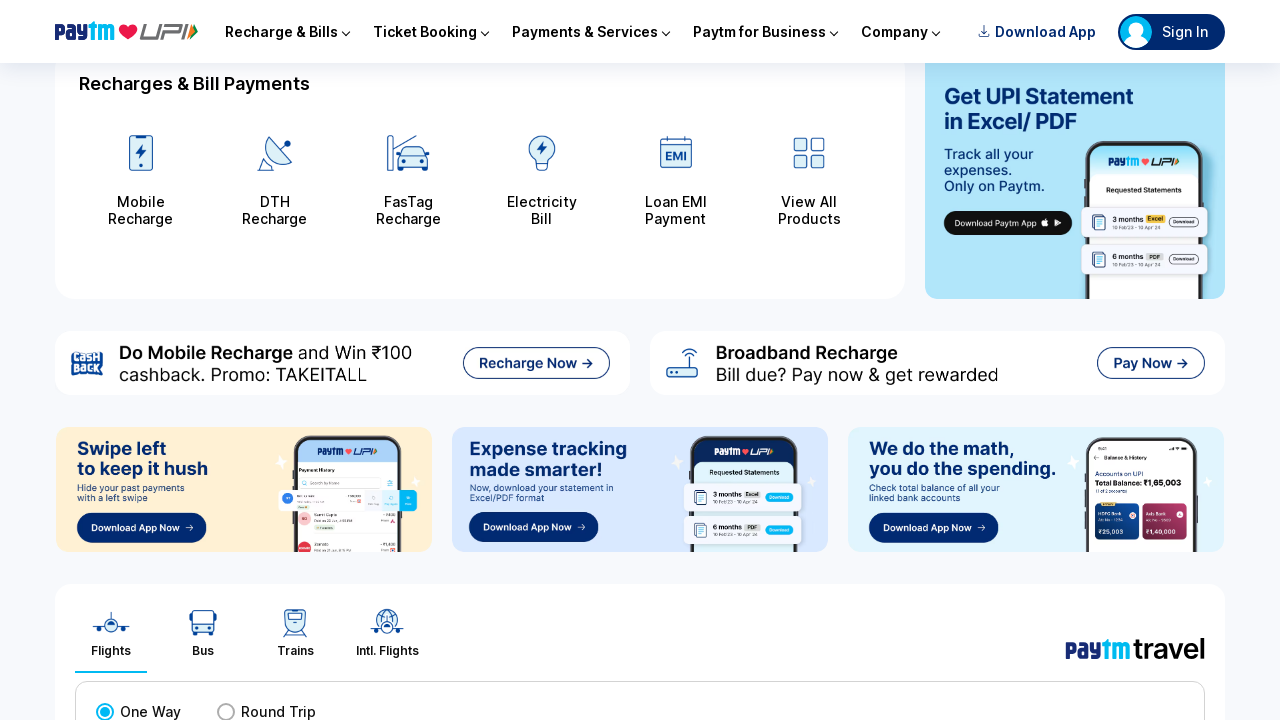

Scrolled page to position 40px
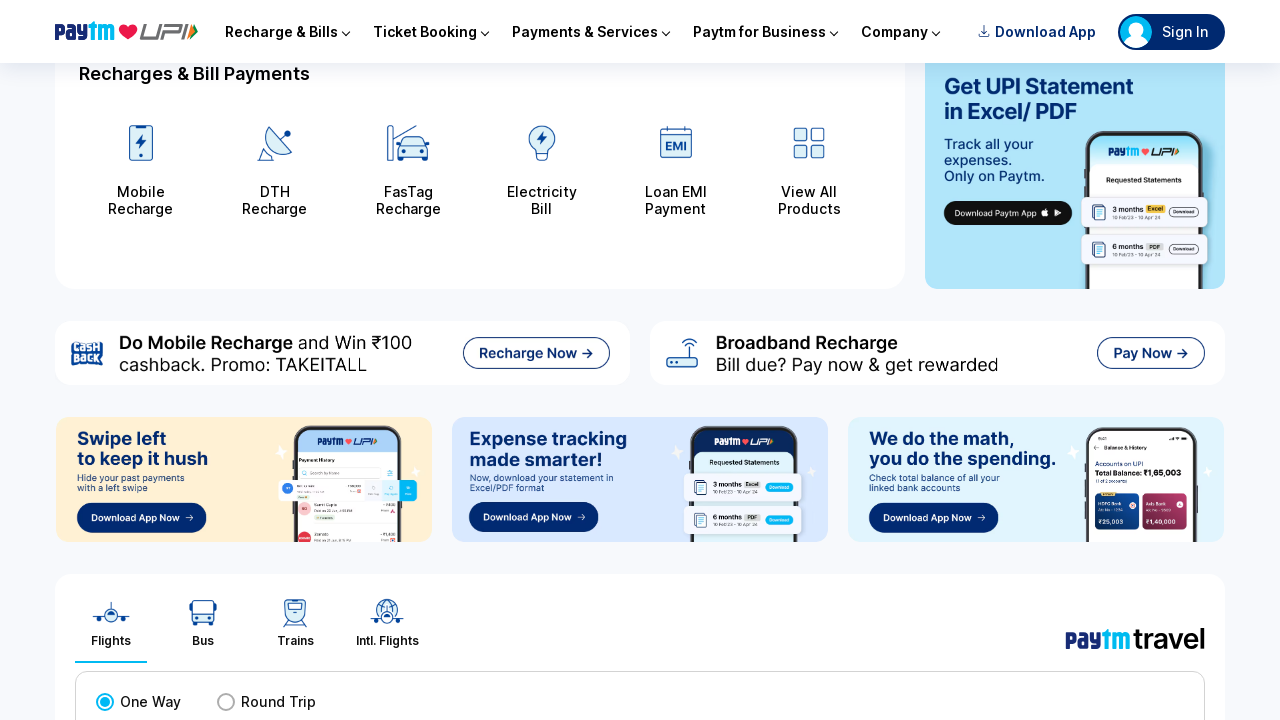

Waited 100ms for smooth scrolling animation
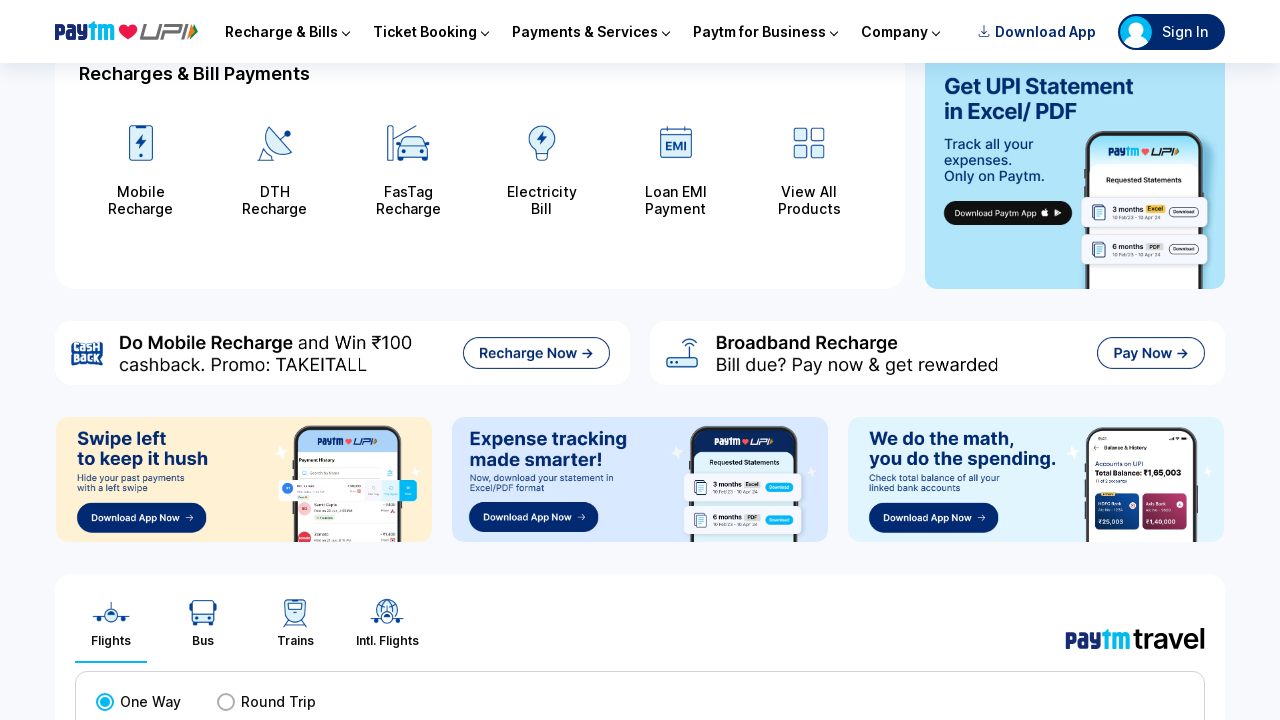

Scrolled page to position 50px
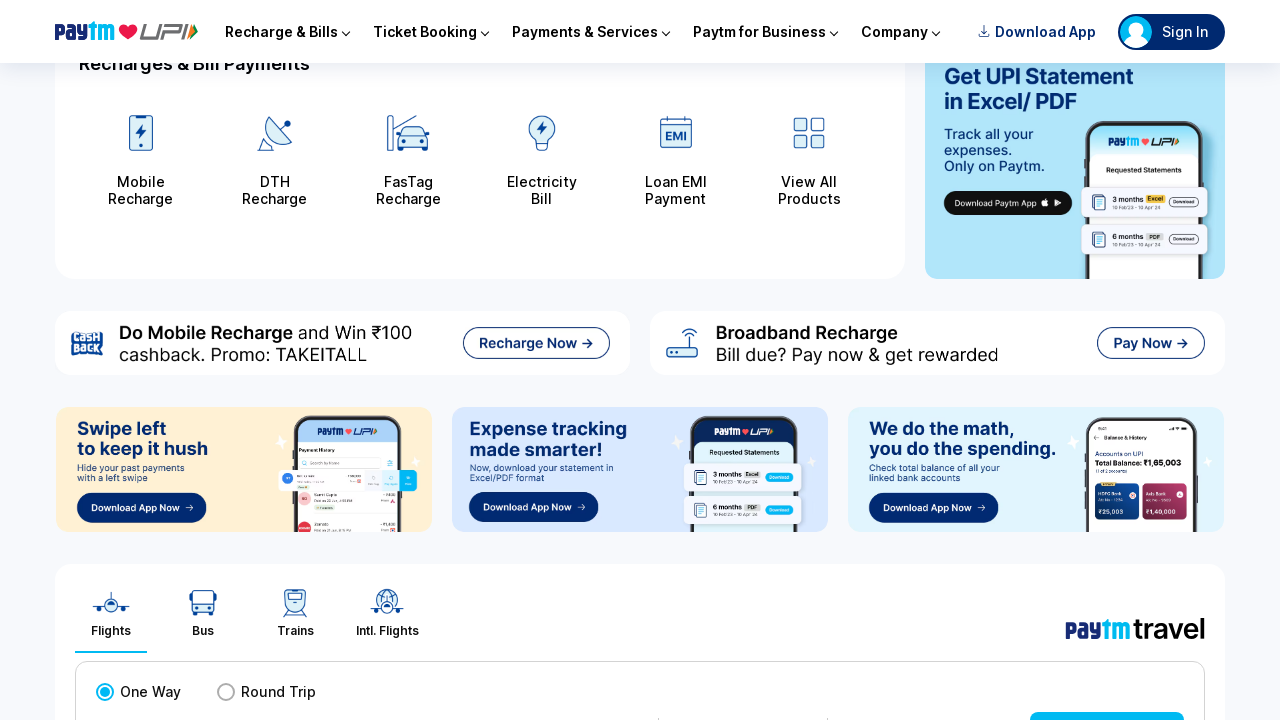

Waited 100ms for smooth scrolling animation
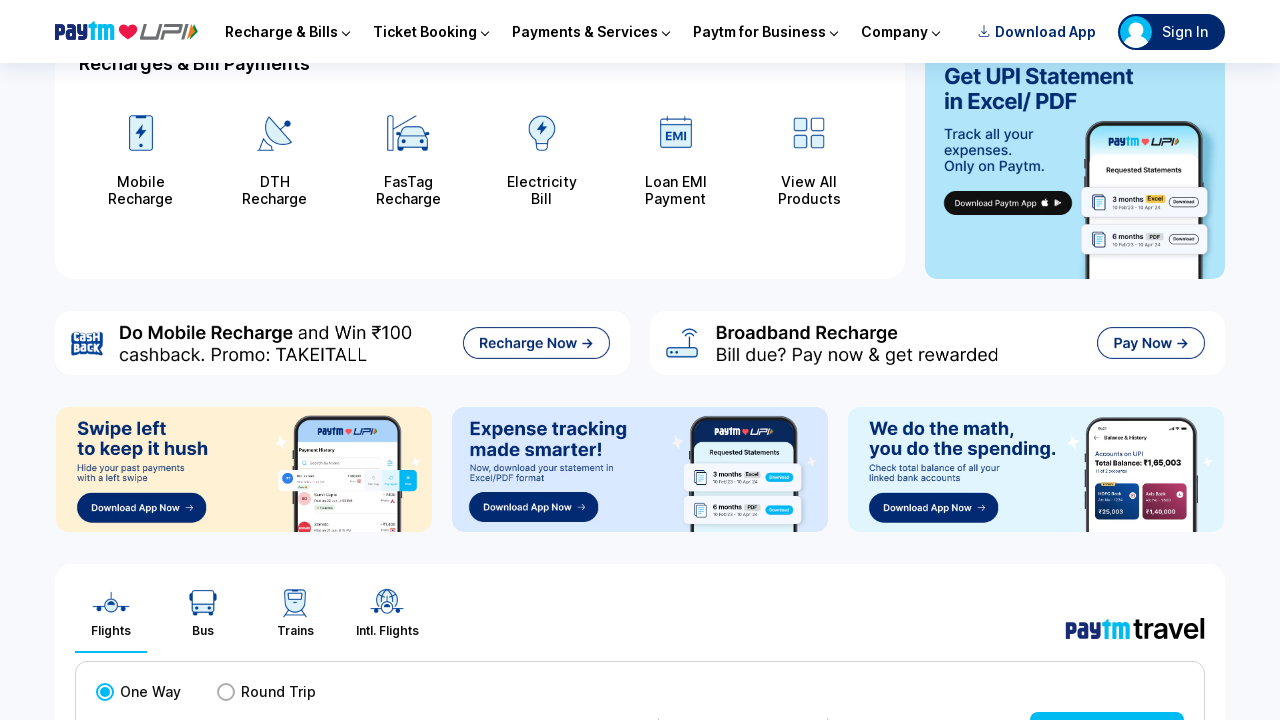

Scrolled page to position 60px
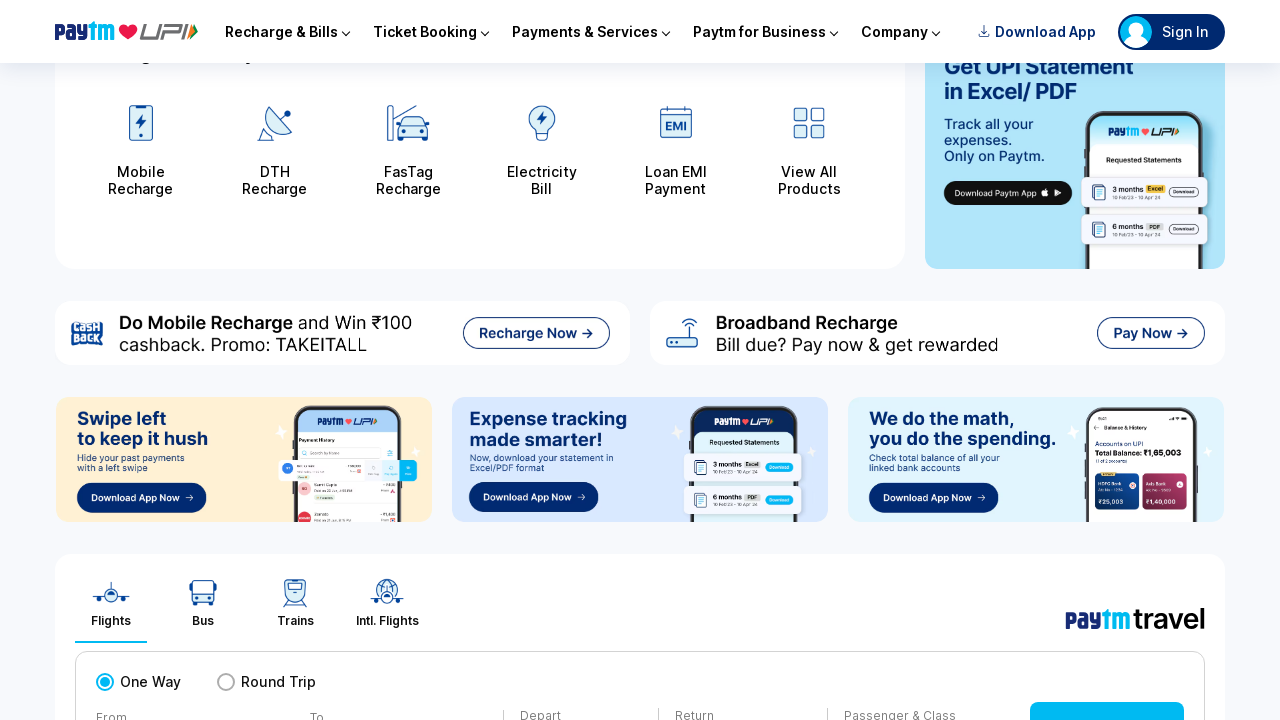

Waited 100ms for smooth scrolling animation
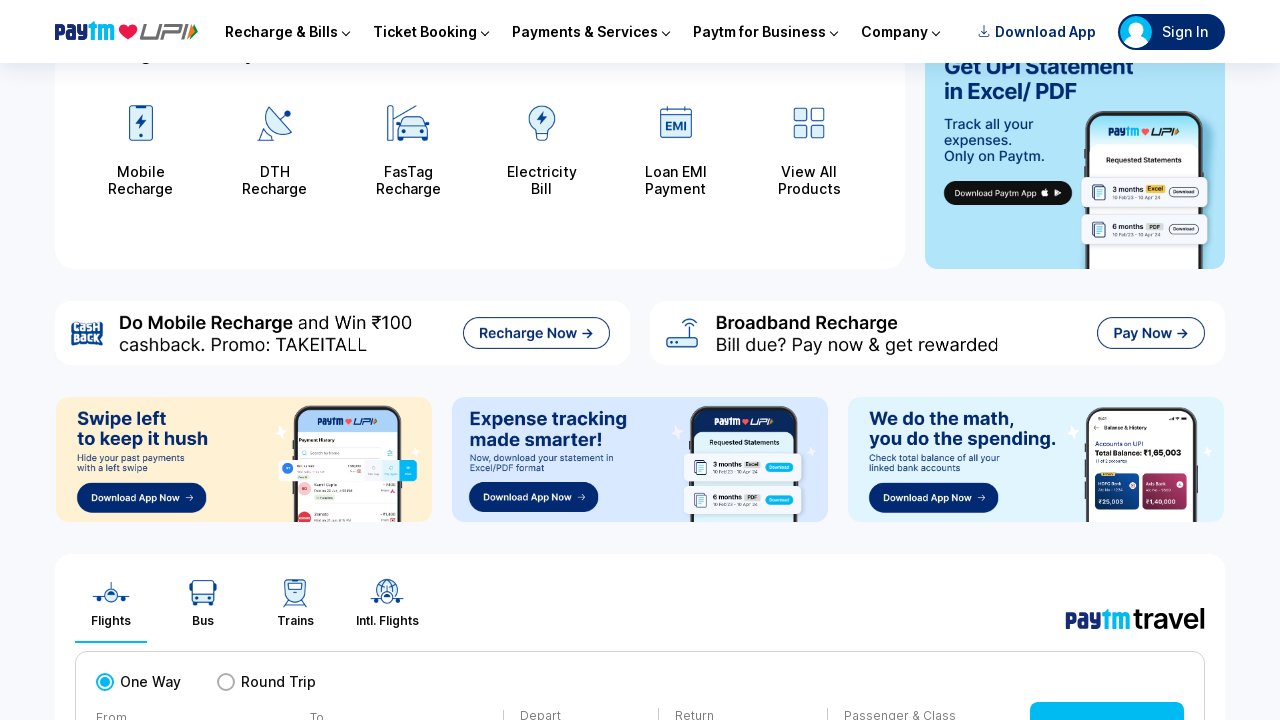

Scrolled page to position 70px
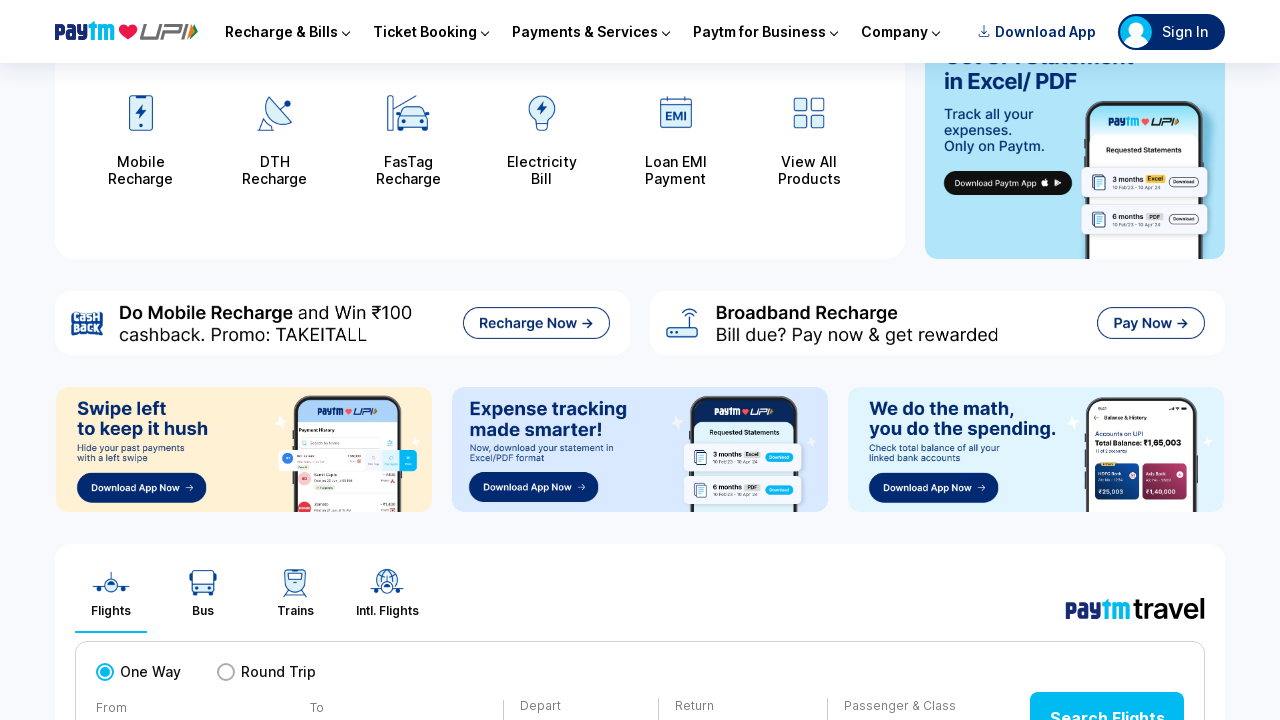

Waited 100ms for smooth scrolling animation
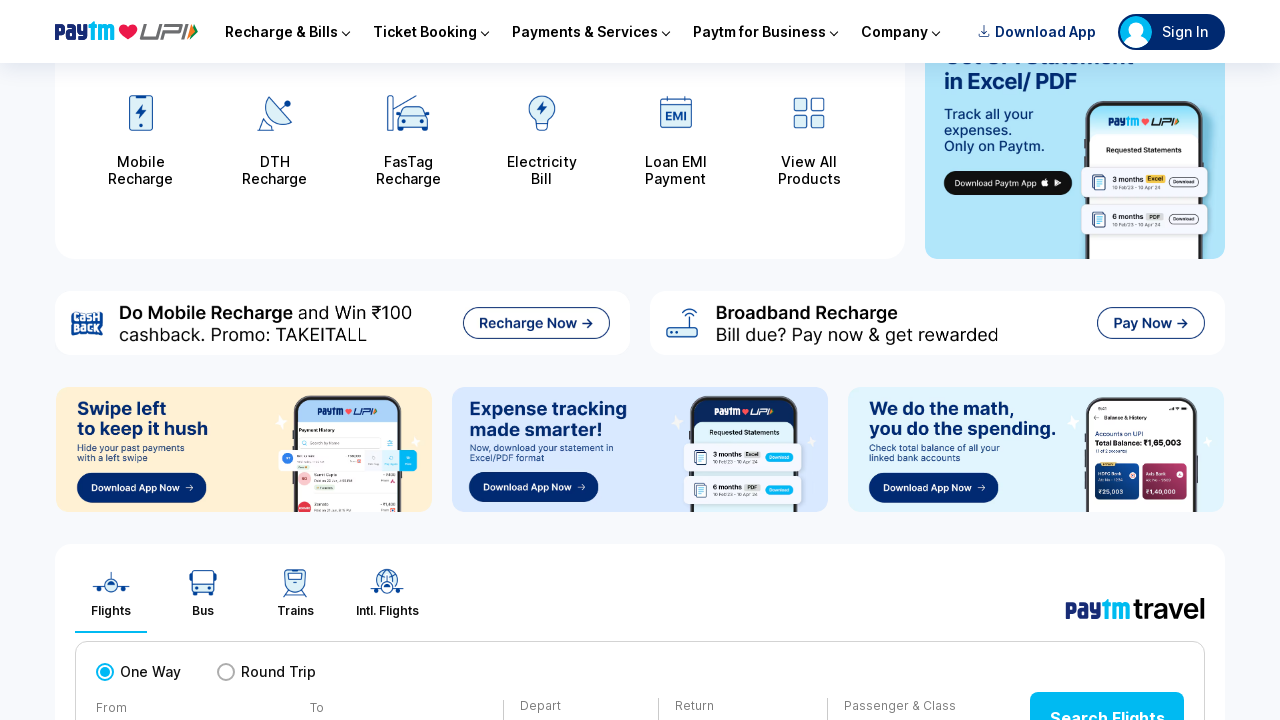

Scrolled page to position 80px
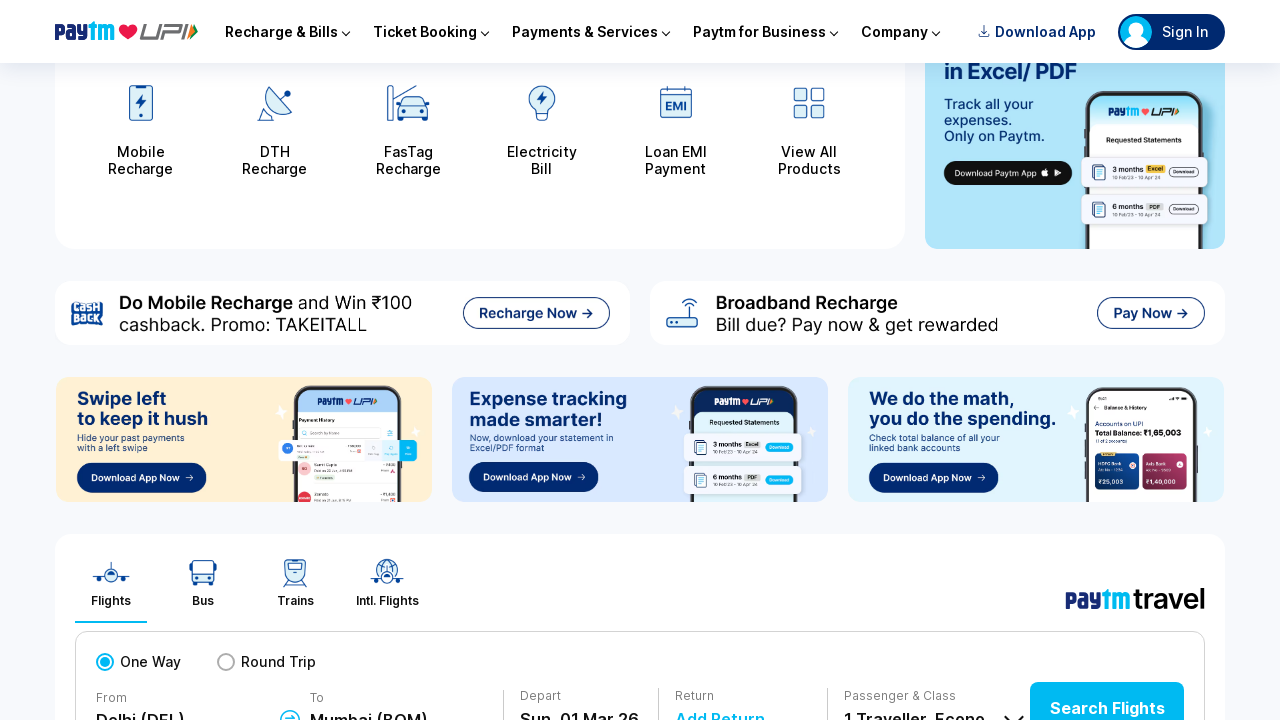

Waited 100ms for smooth scrolling animation
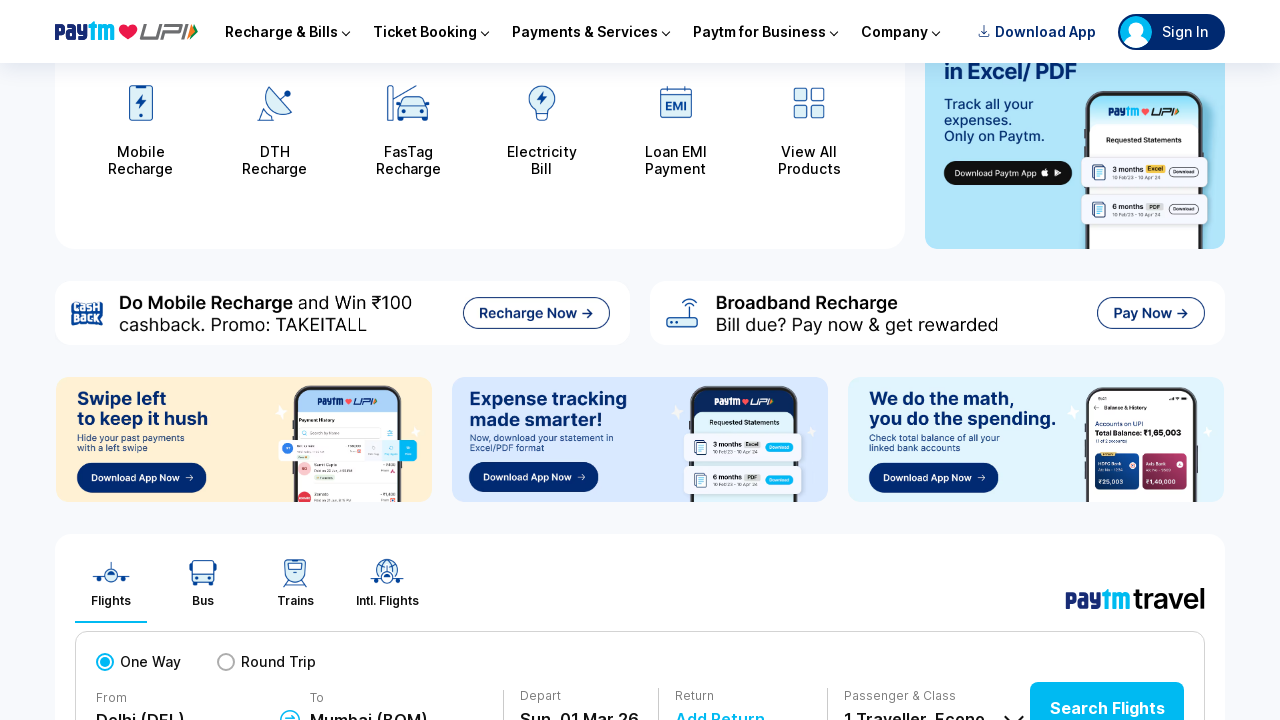

Scrolled page to position 90px
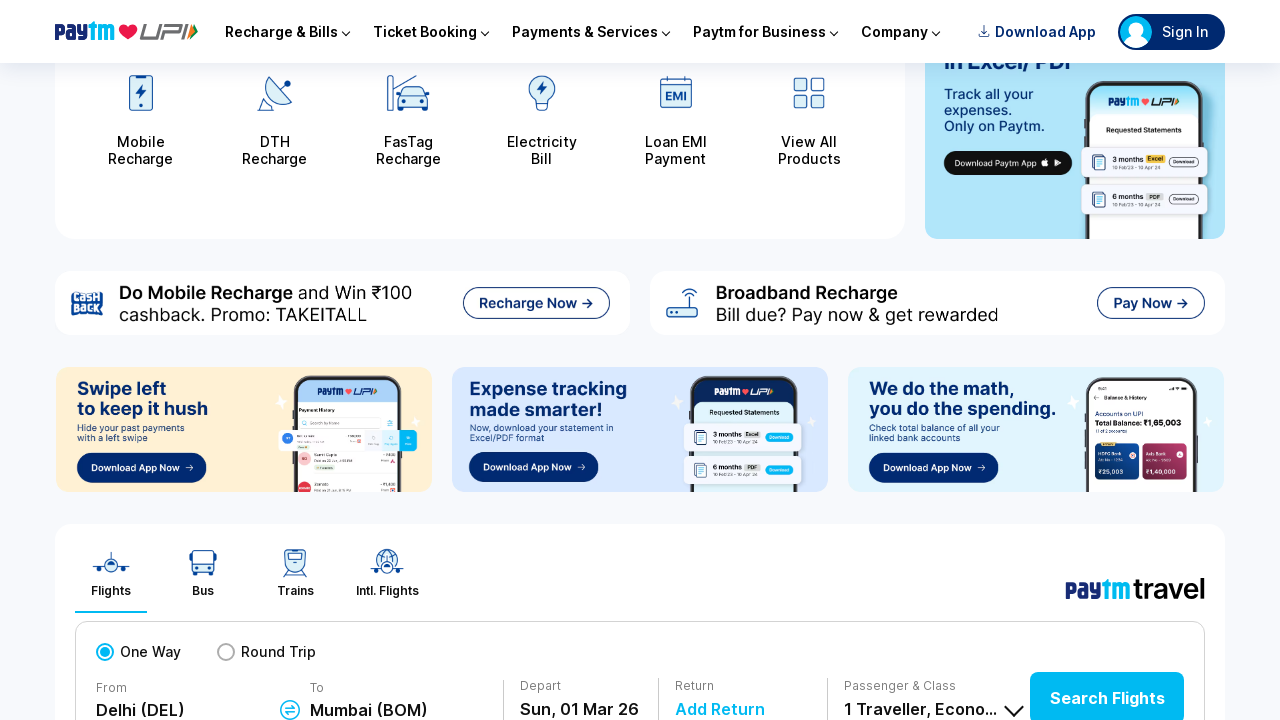

Waited 100ms for smooth scrolling animation
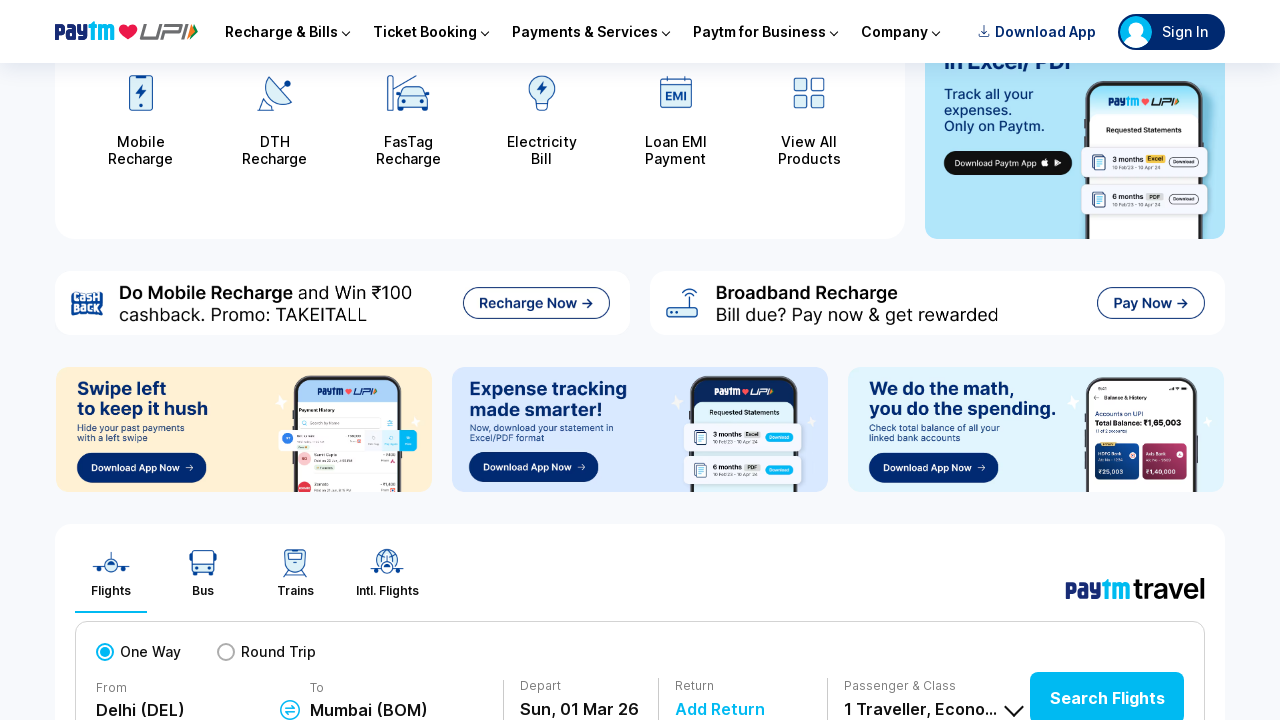

Scrolled page to position 100px
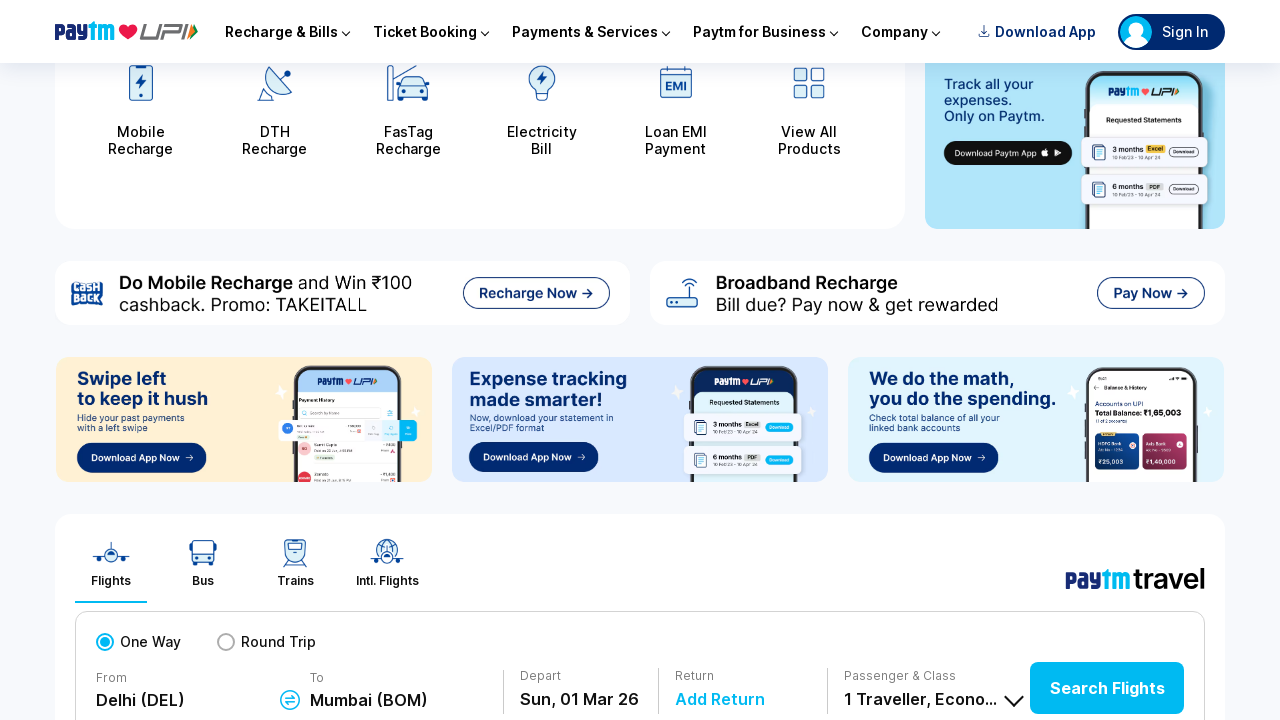

Waited 100ms for smooth scrolling animation
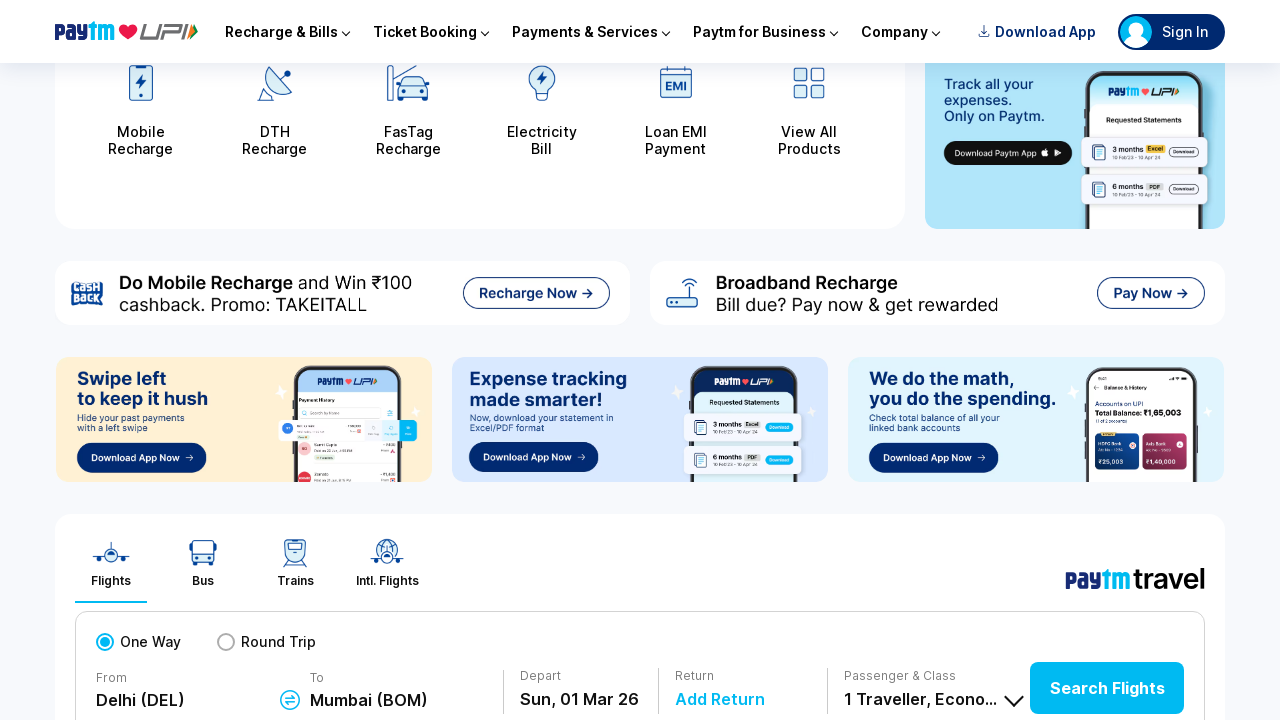

Scrolled page to position 110px
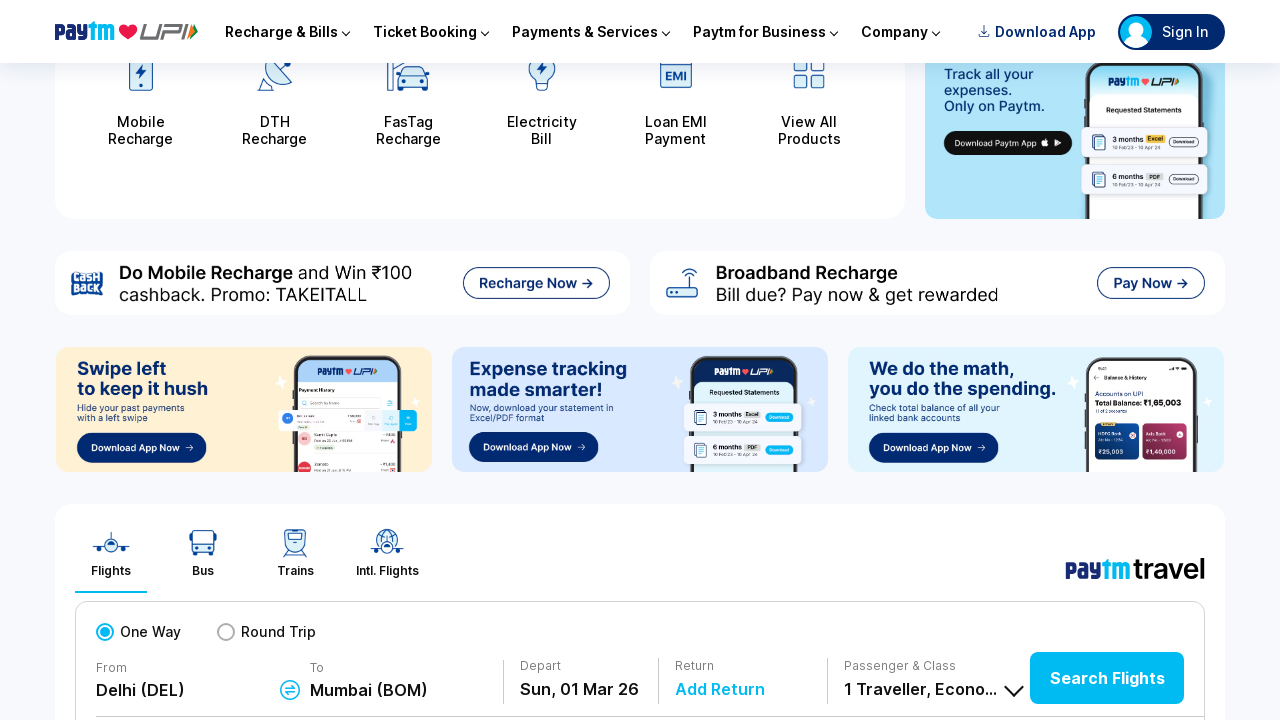

Waited 100ms for smooth scrolling animation
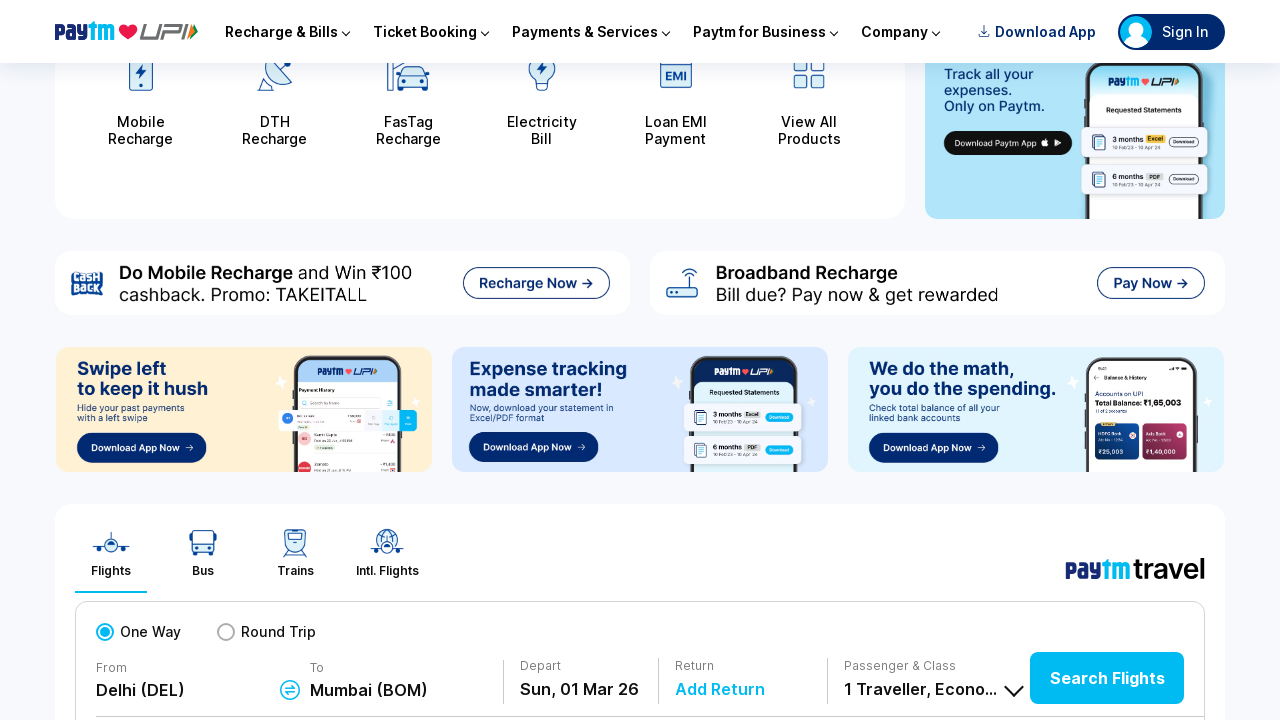

Scrolled page to position 120px
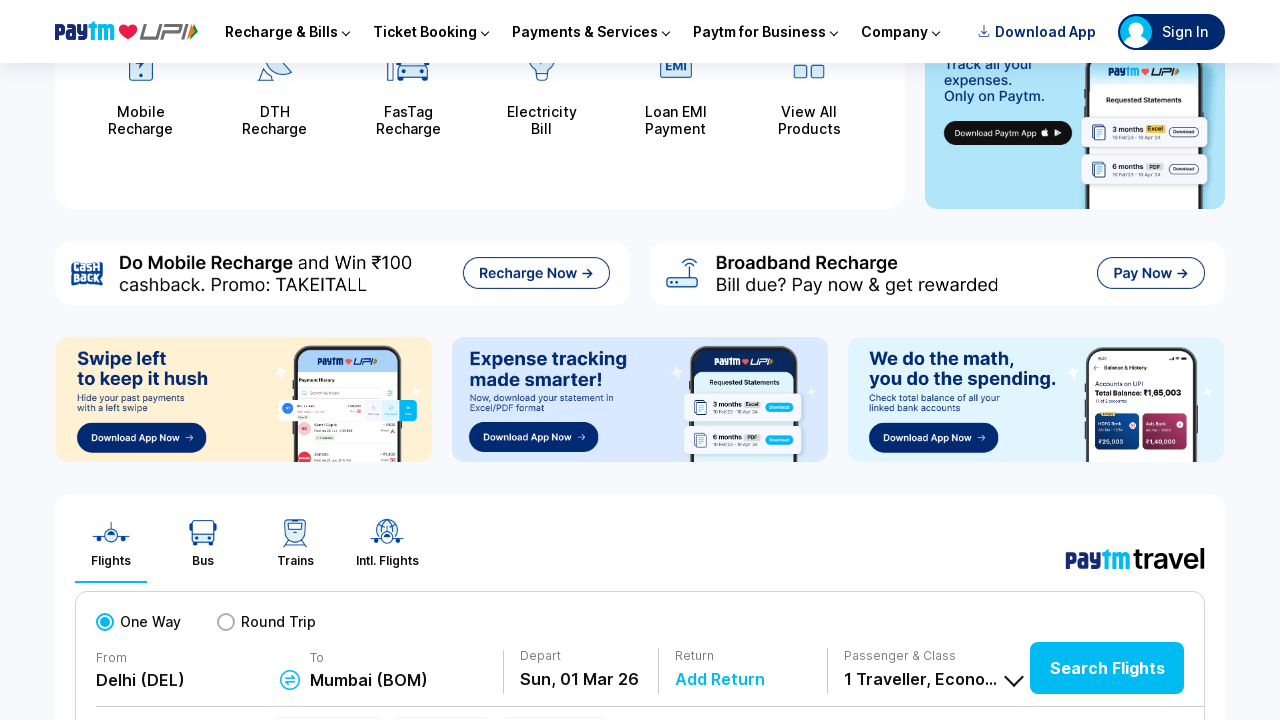

Waited 100ms for smooth scrolling animation
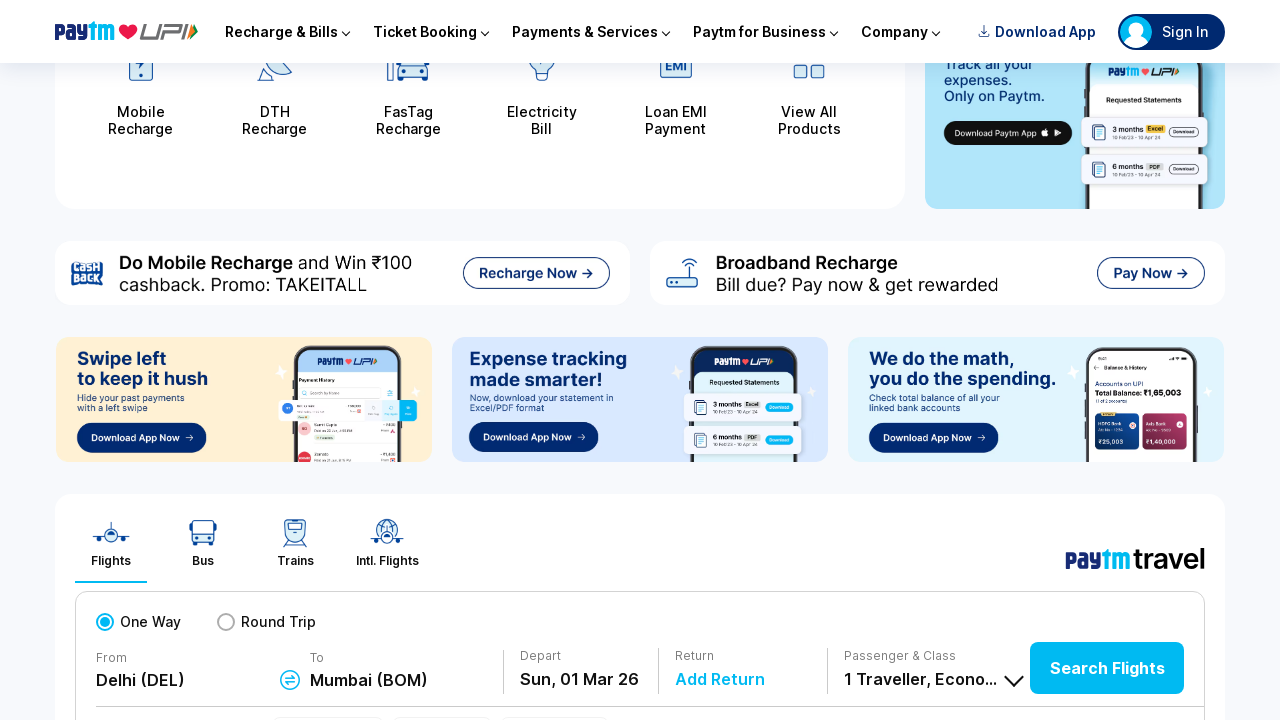

Scrolled page to position 130px
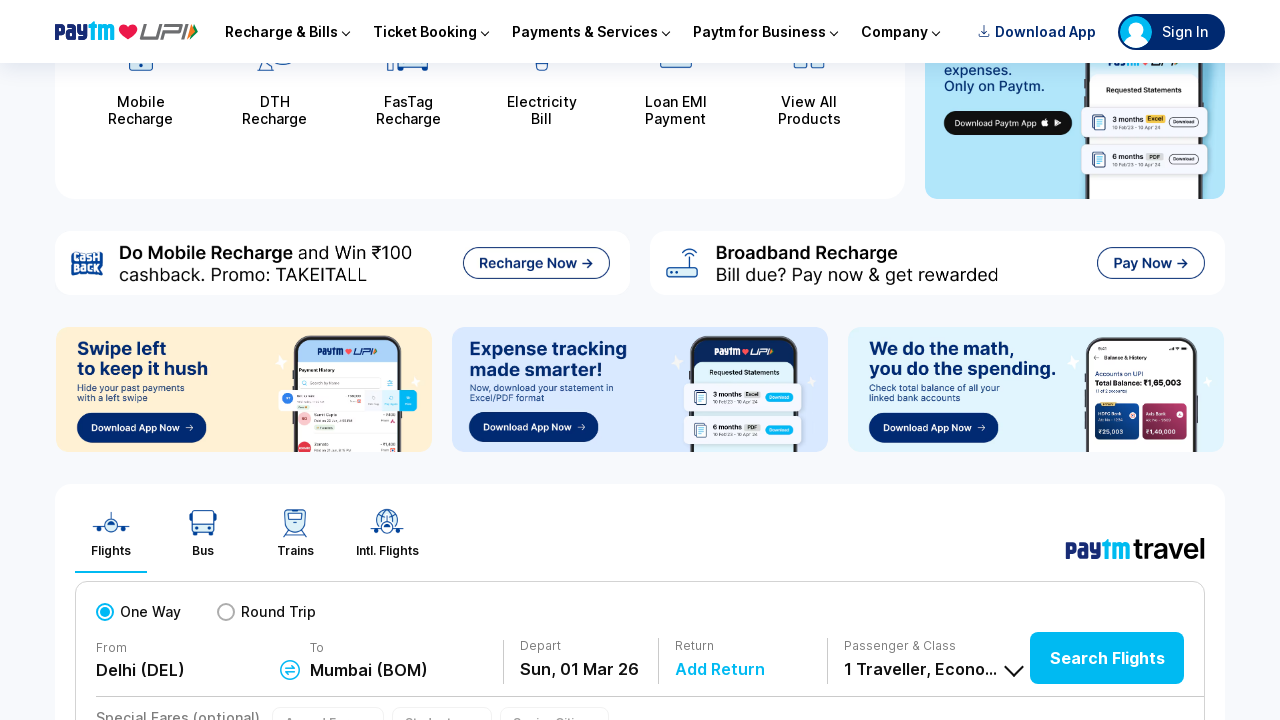

Waited 100ms for smooth scrolling animation
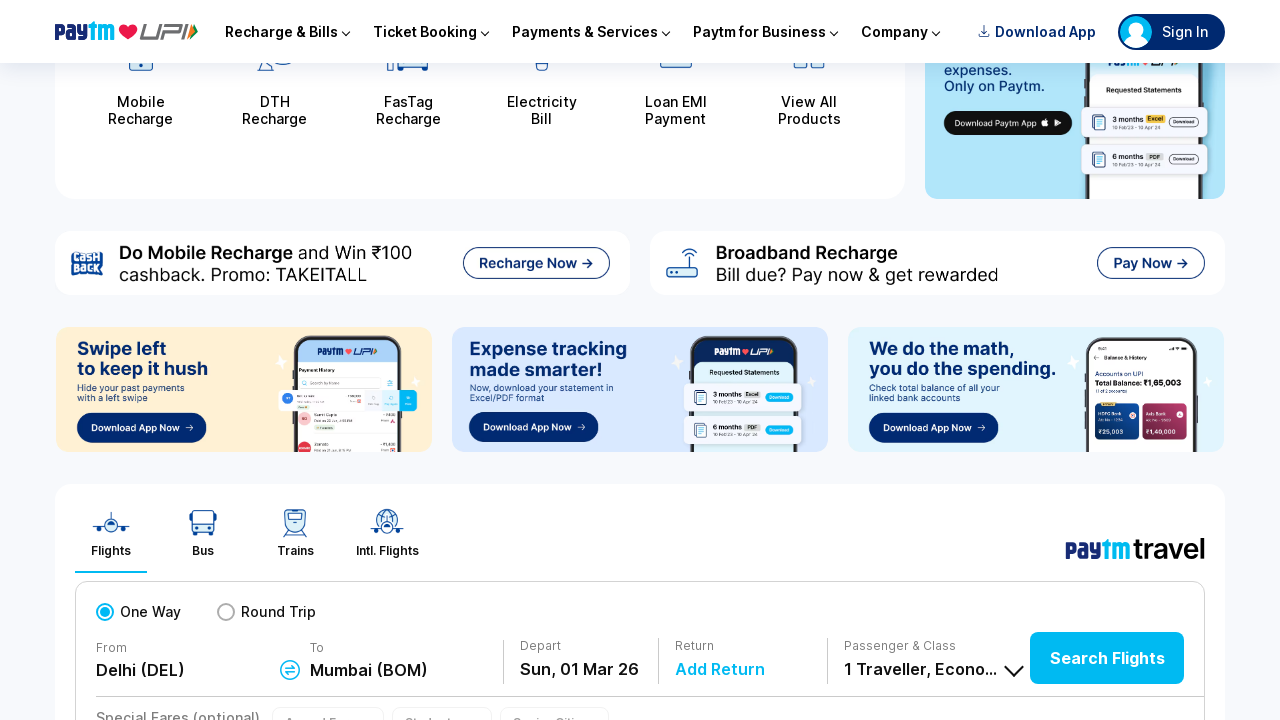

Scrolled page to position 140px
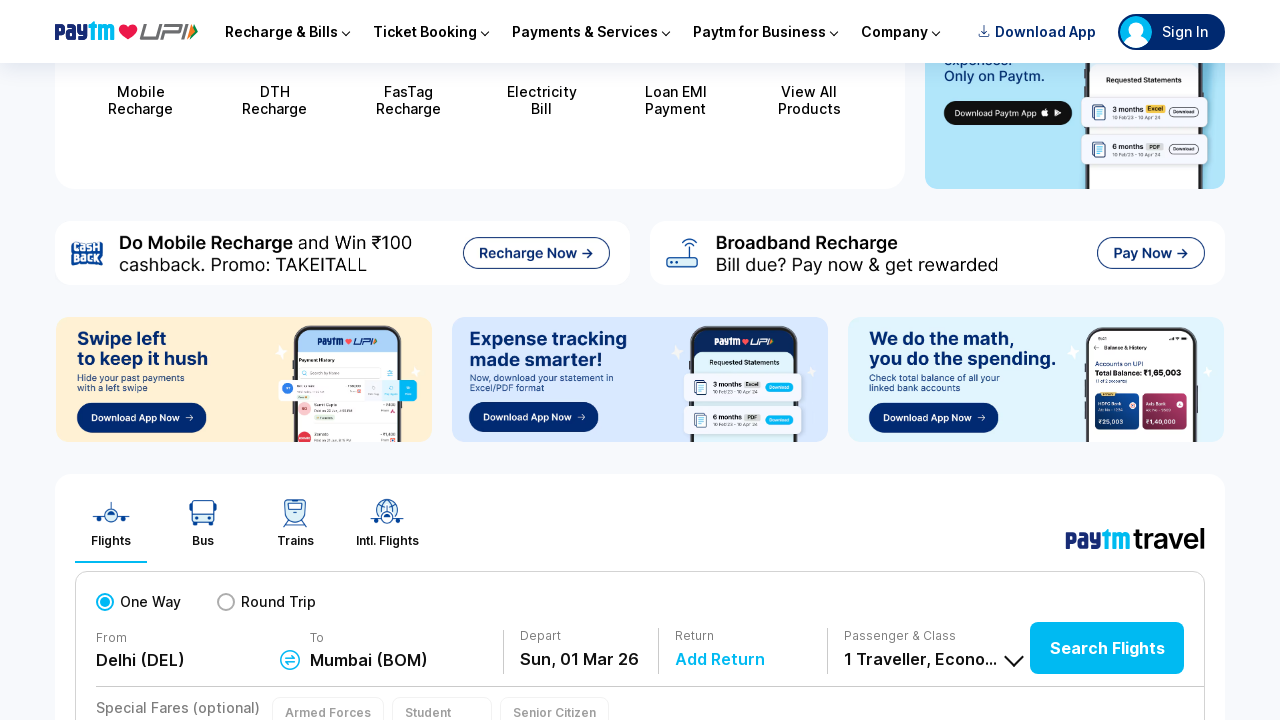

Waited 100ms for smooth scrolling animation
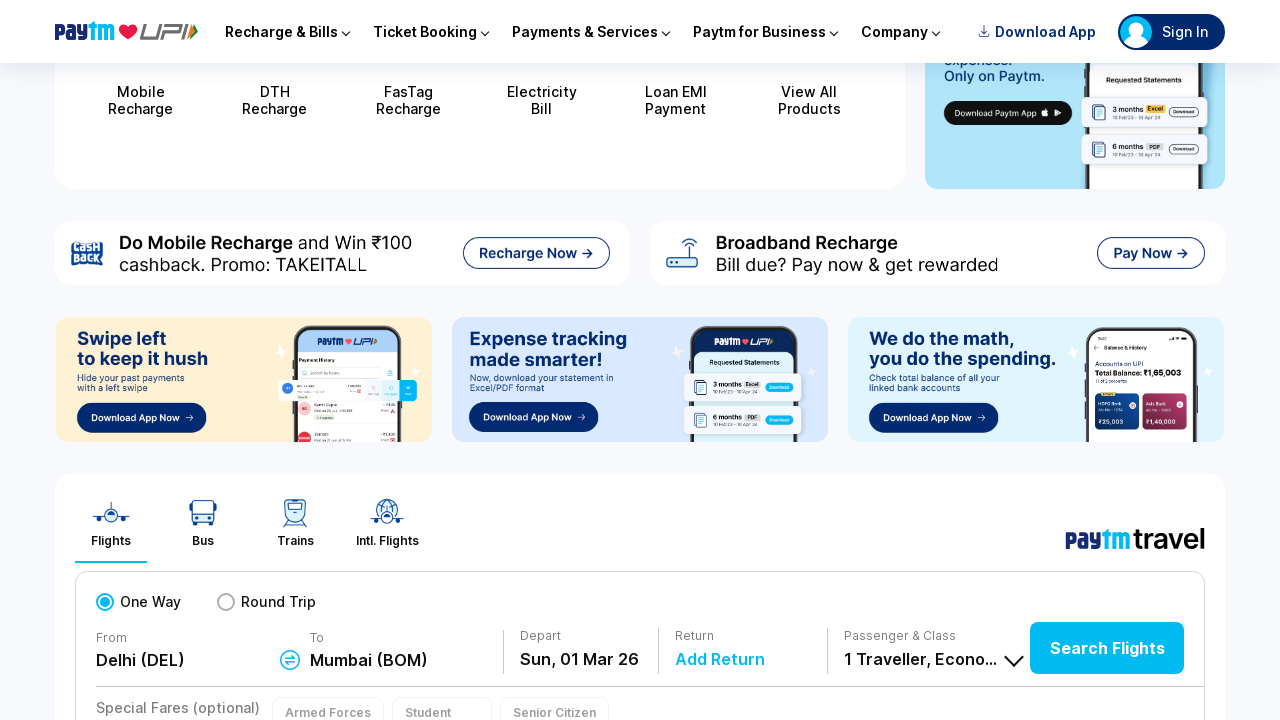

Scrolled page to position 150px
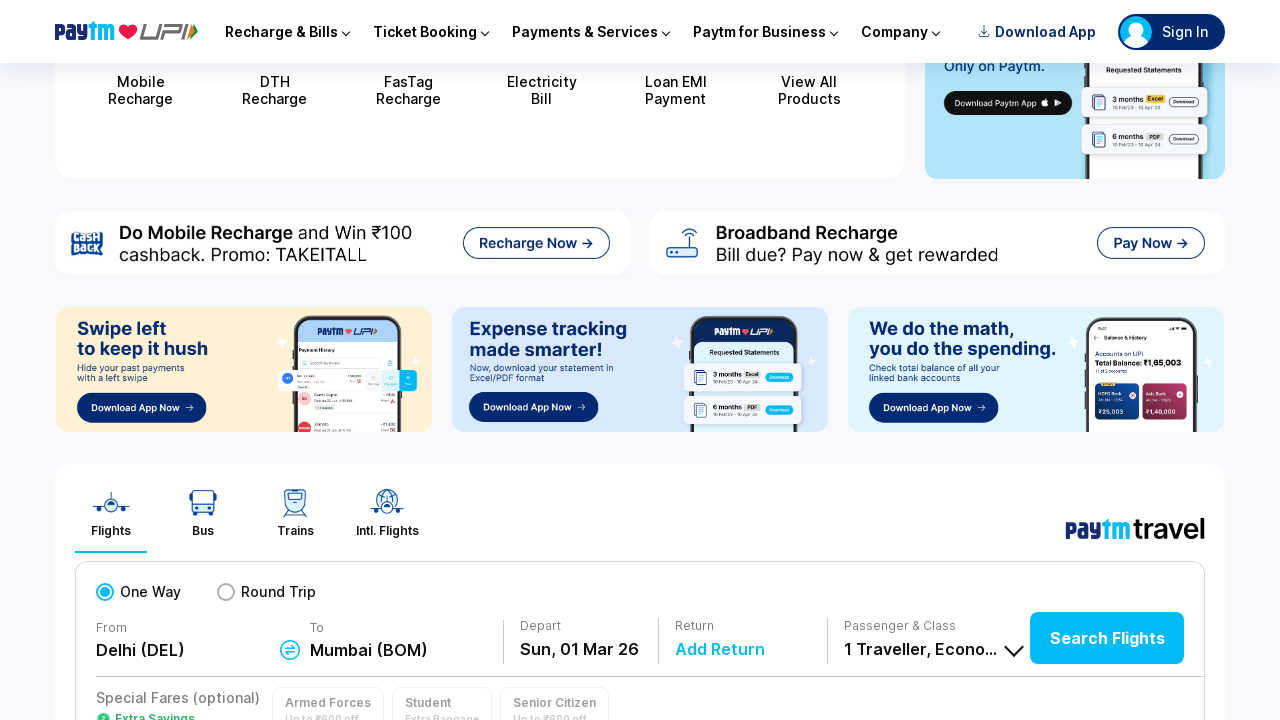

Waited 100ms for smooth scrolling animation
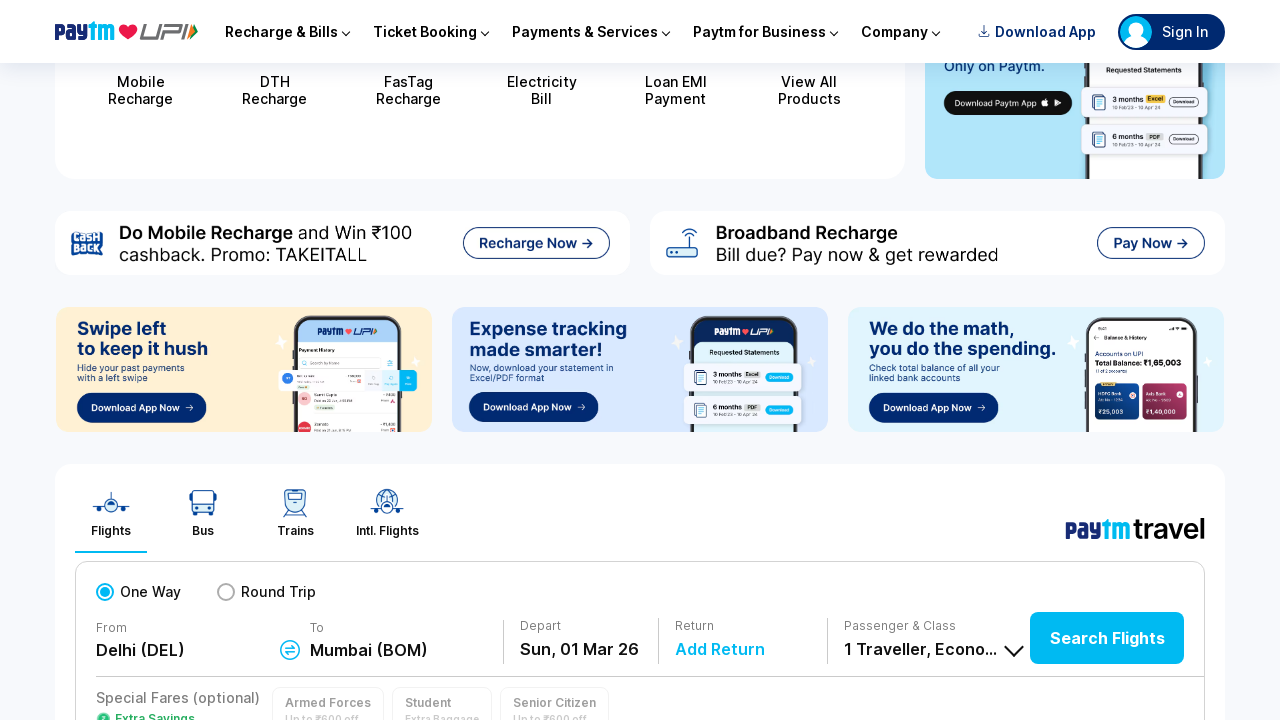

Scrolled page to position 160px
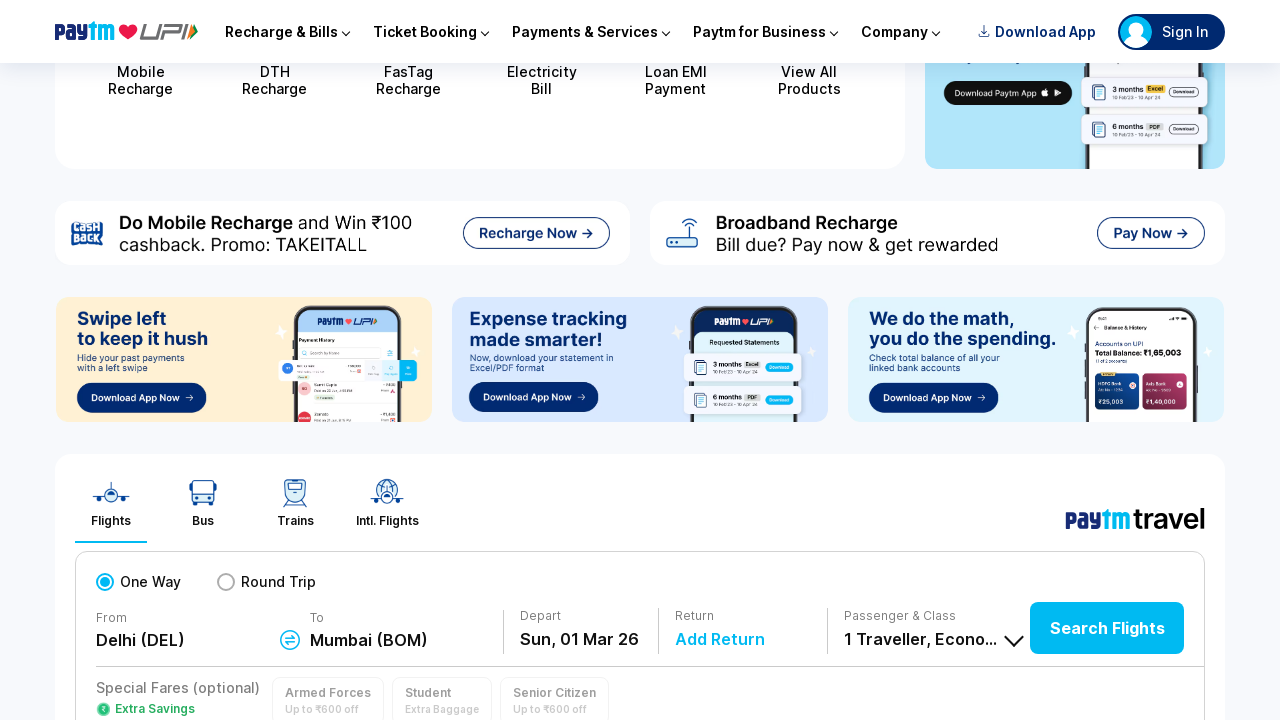

Waited 100ms for smooth scrolling animation
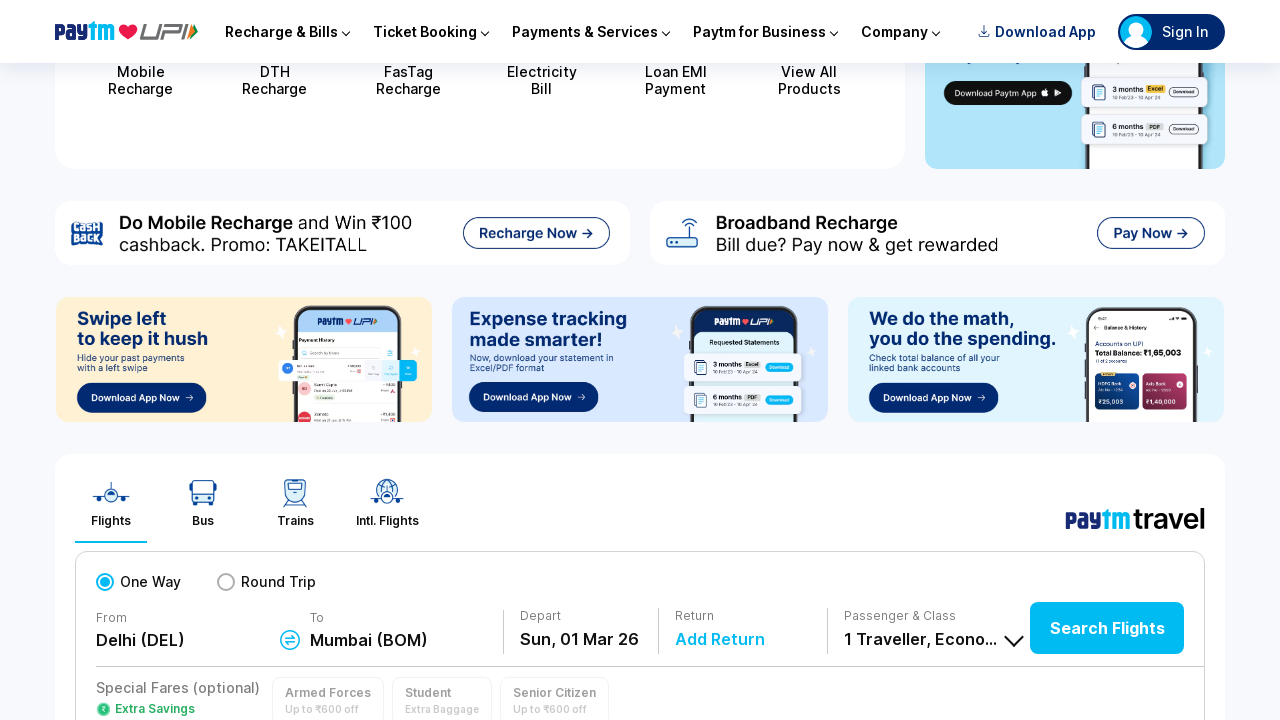

Scrolled page to position 170px
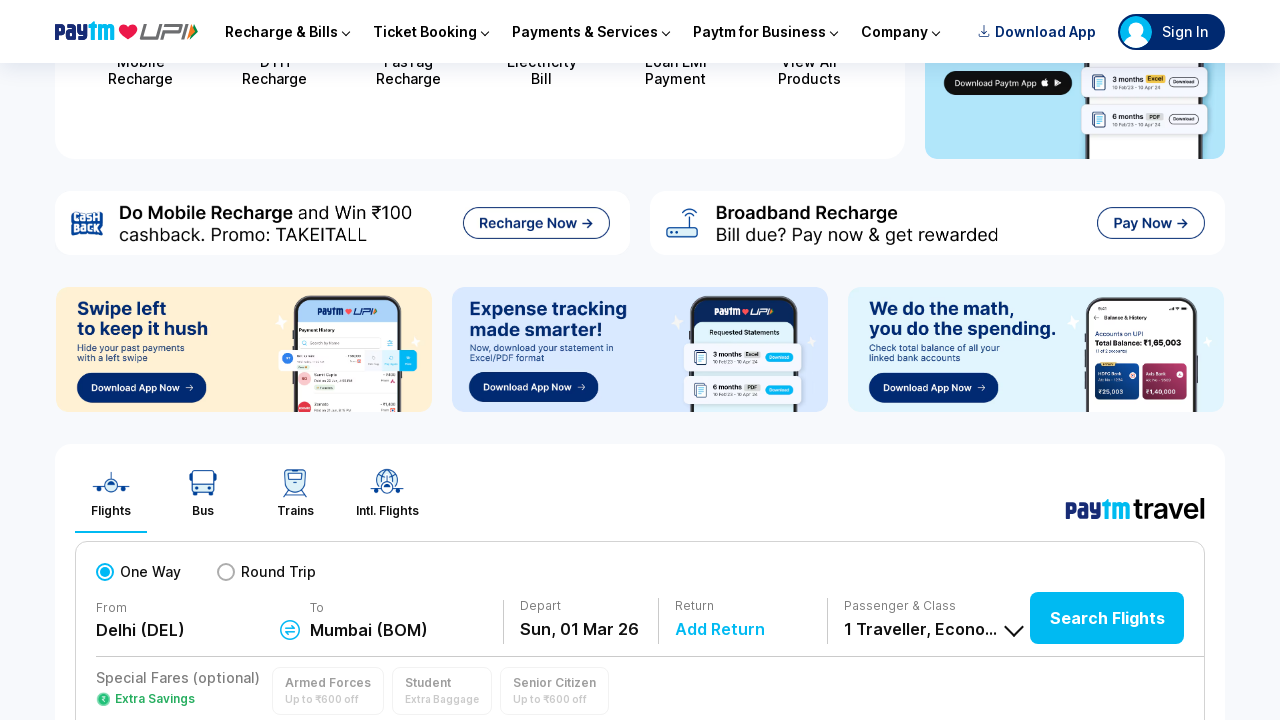

Waited 100ms for smooth scrolling animation
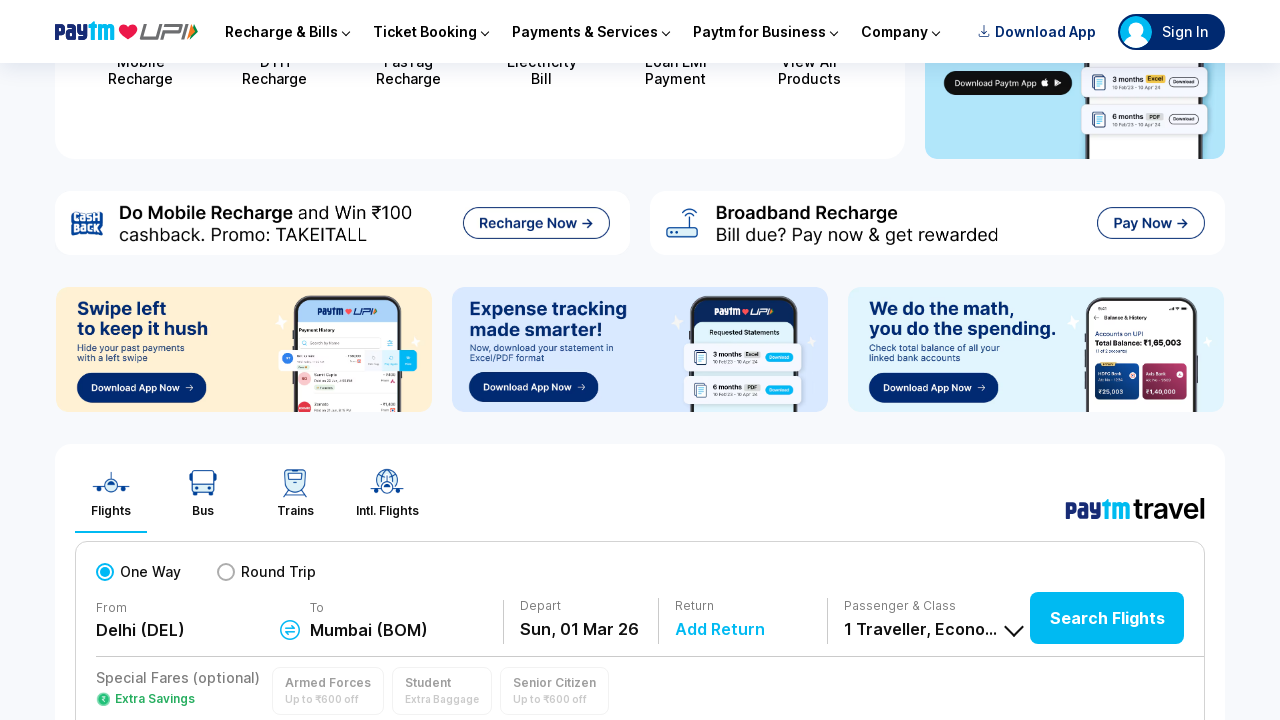

Scrolled page to position 180px
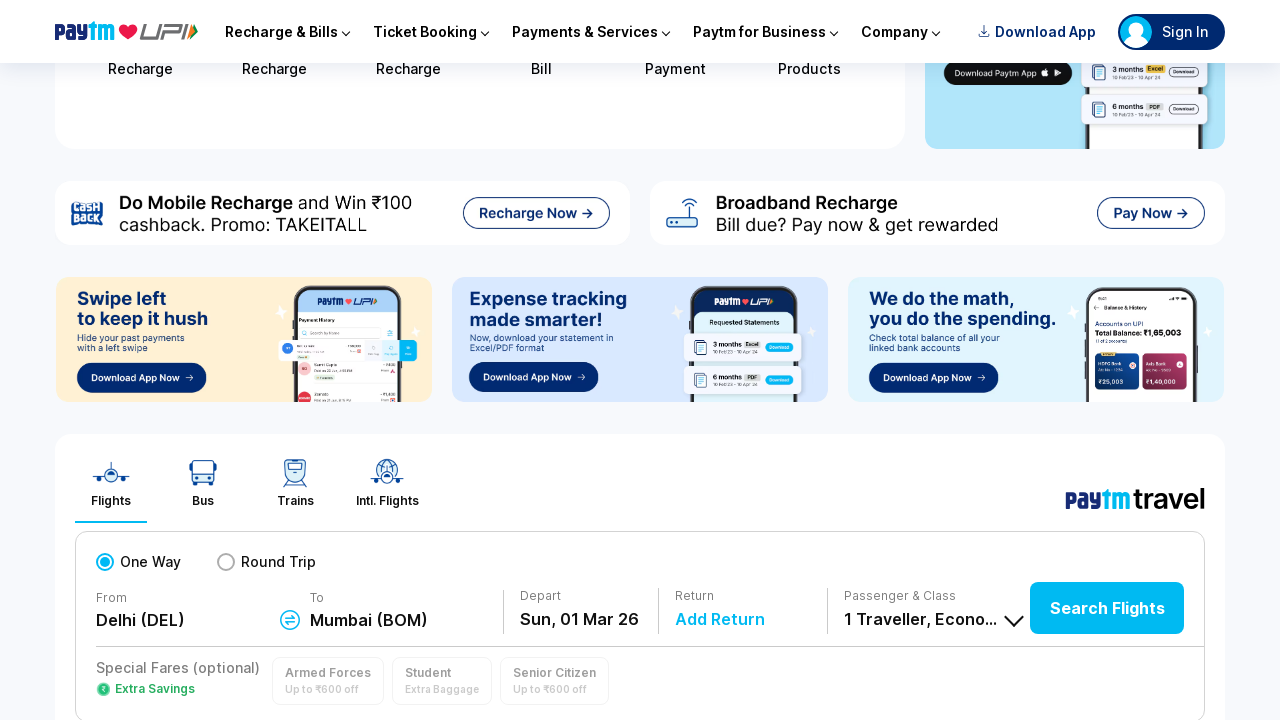

Waited 100ms for smooth scrolling animation
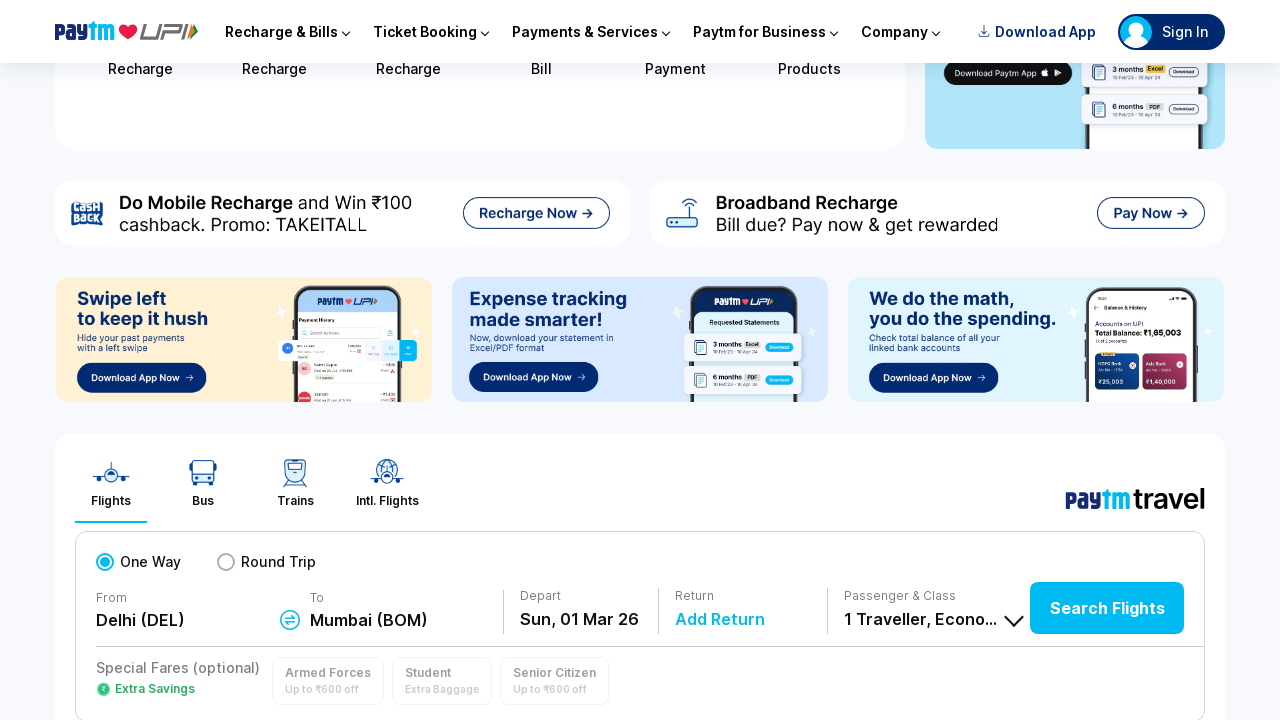

Scrolled page to position 190px
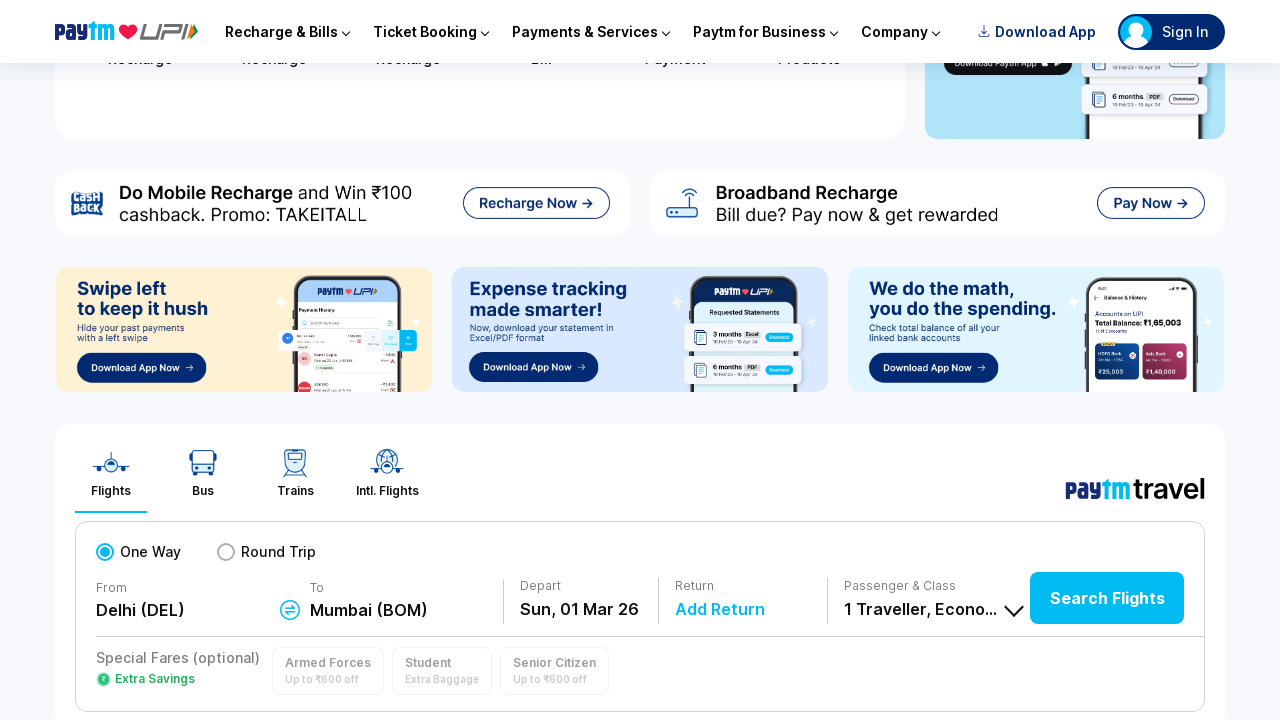

Waited 100ms for smooth scrolling animation
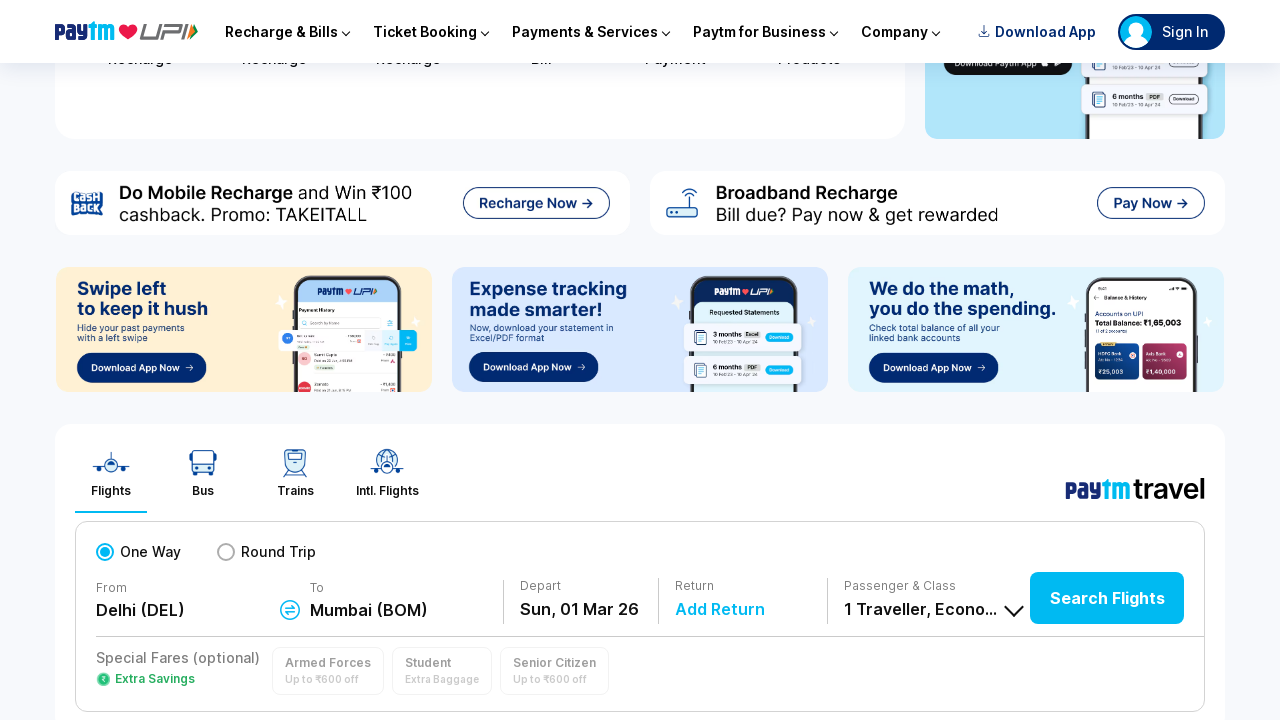

Scrolled page to position 200px
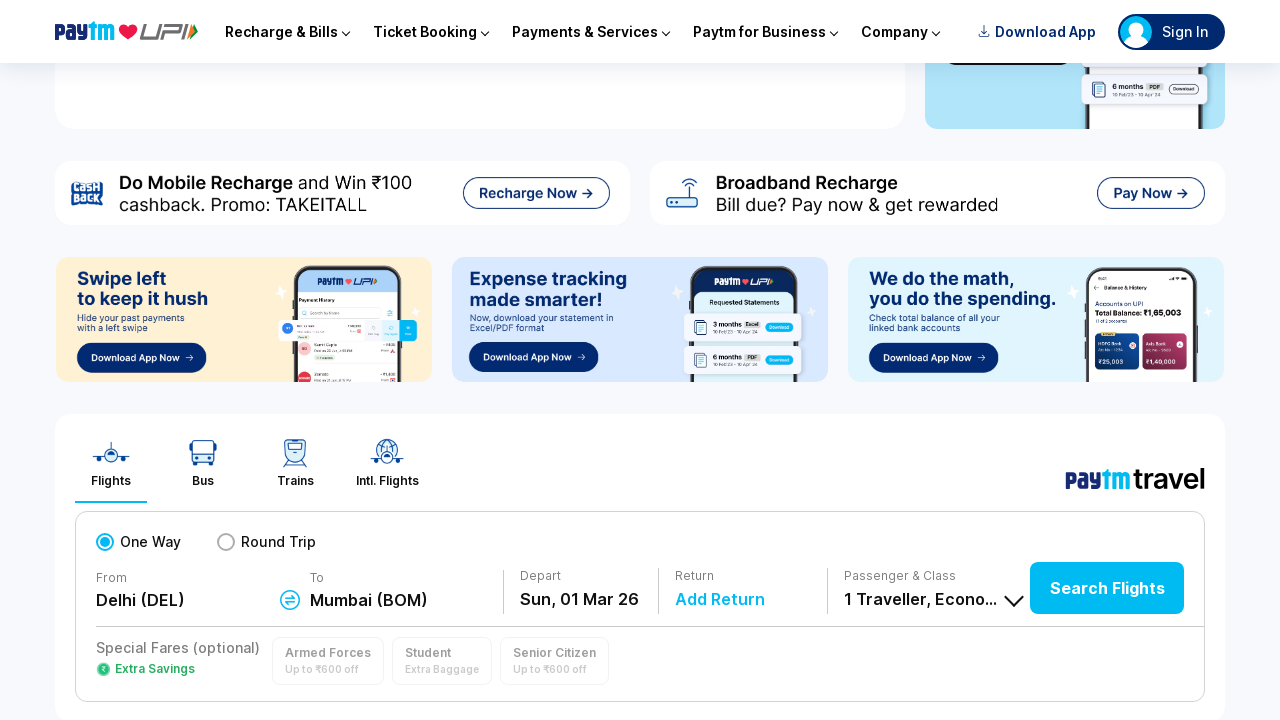

Waited 100ms for smooth scrolling animation
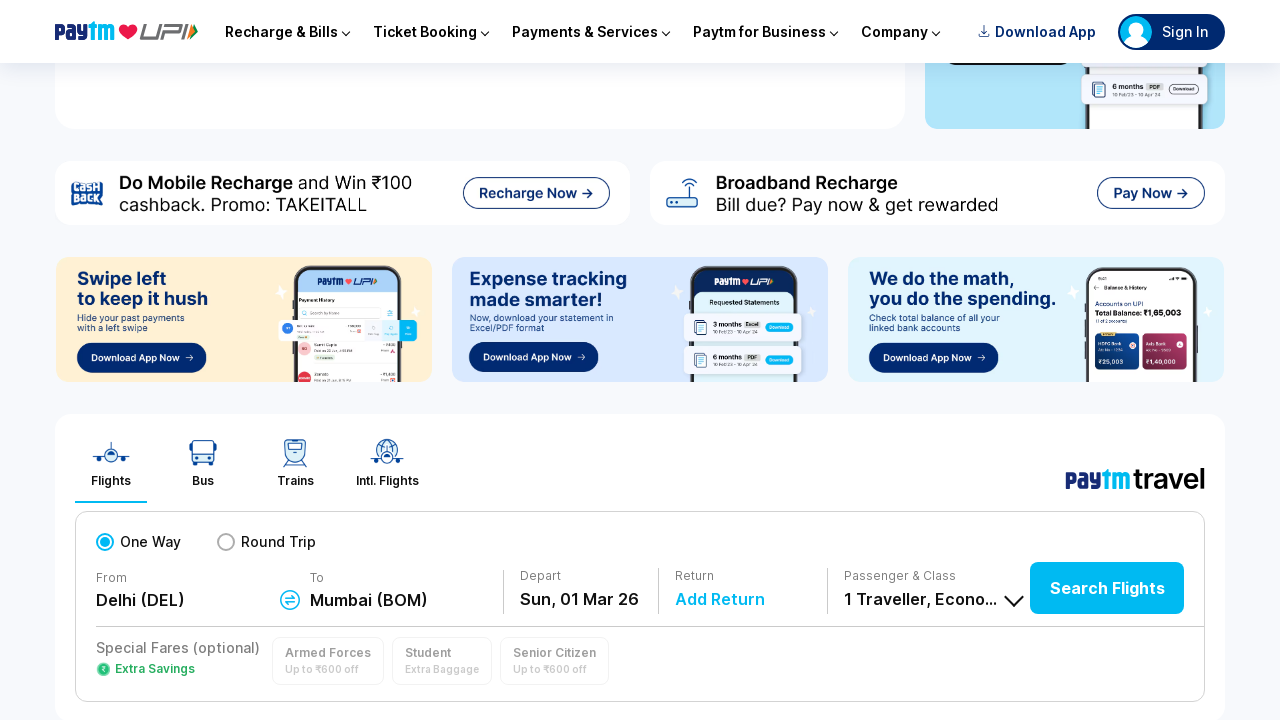

Scrolled page to position 210px
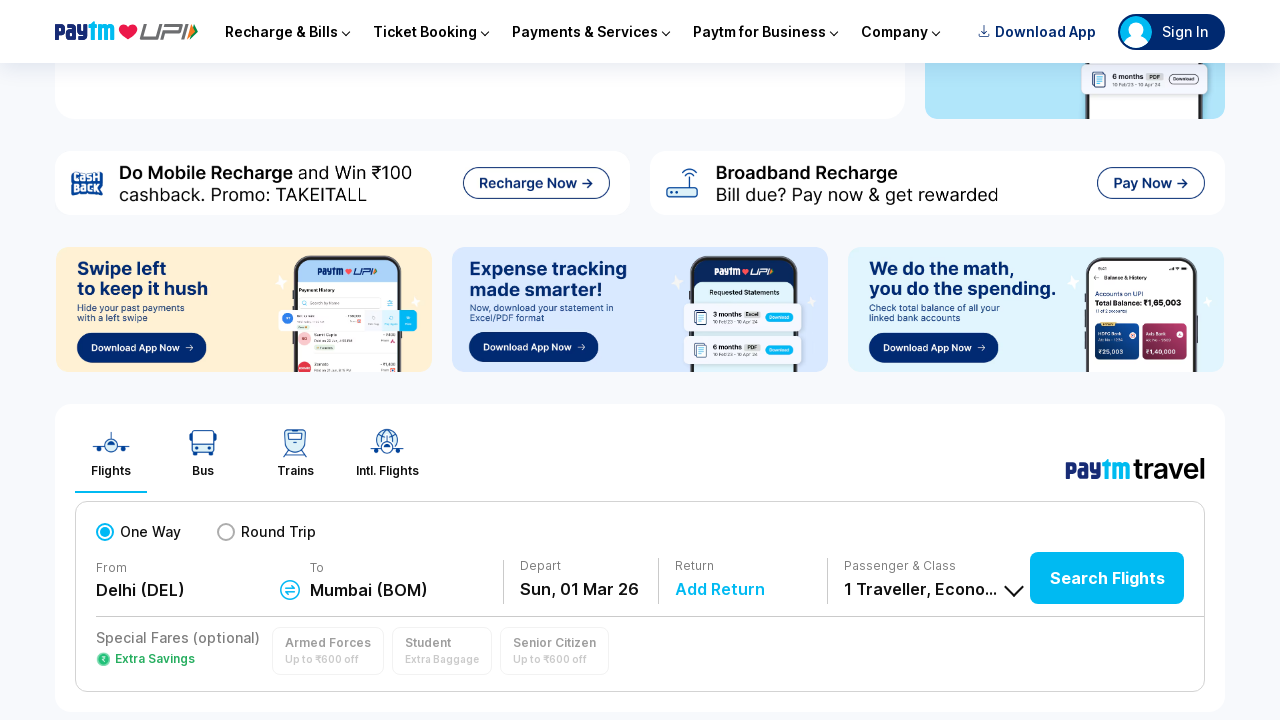

Waited 100ms for smooth scrolling animation
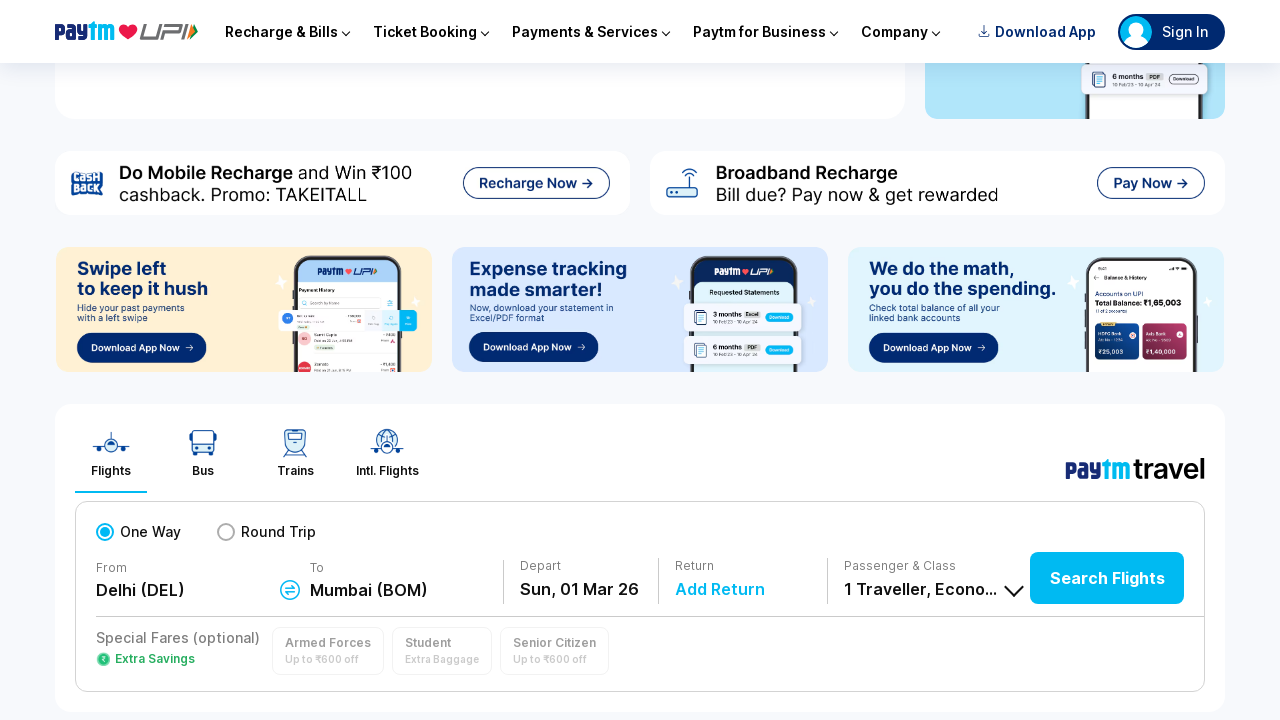

Scrolled page to position 220px
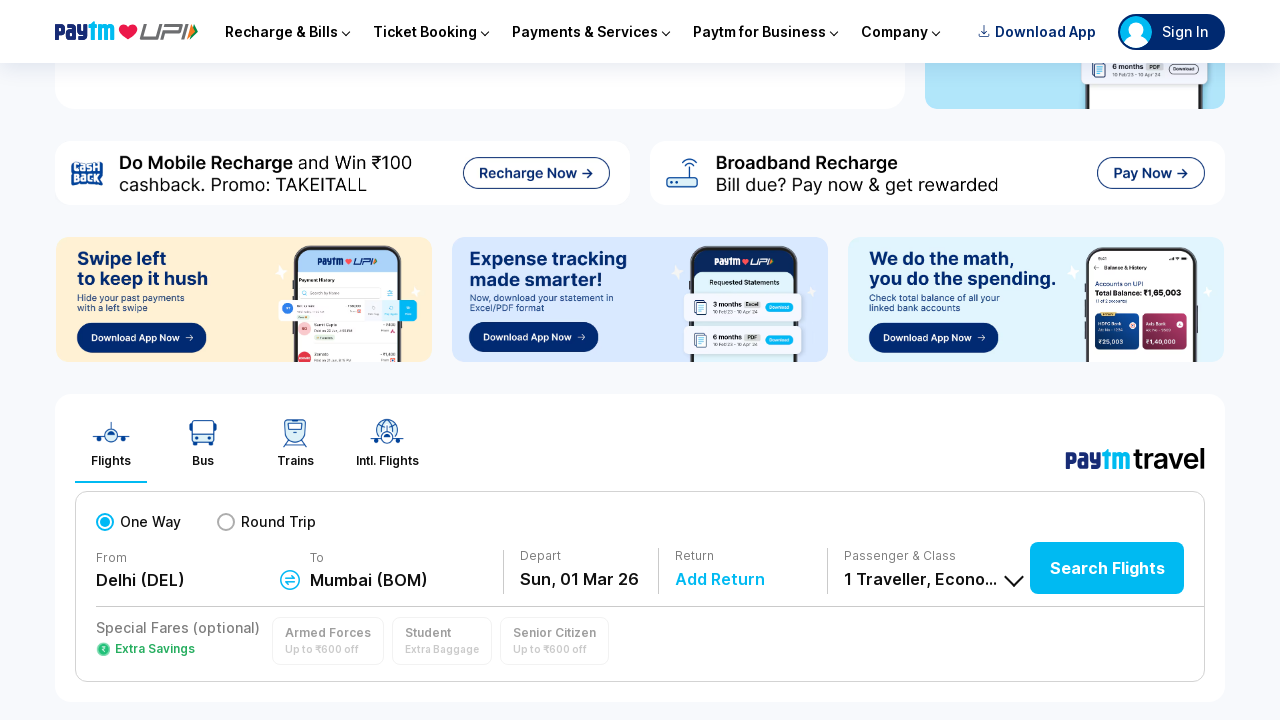

Waited 100ms for smooth scrolling animation
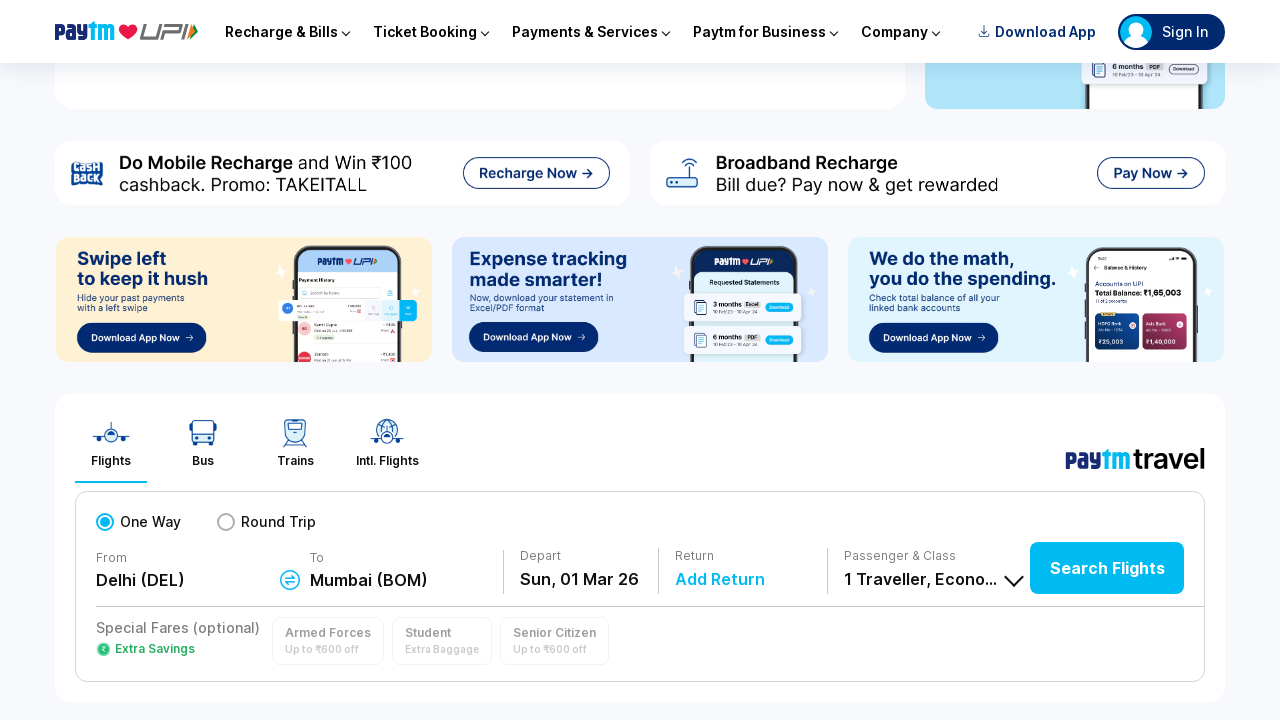

Scrolled page to position 230px
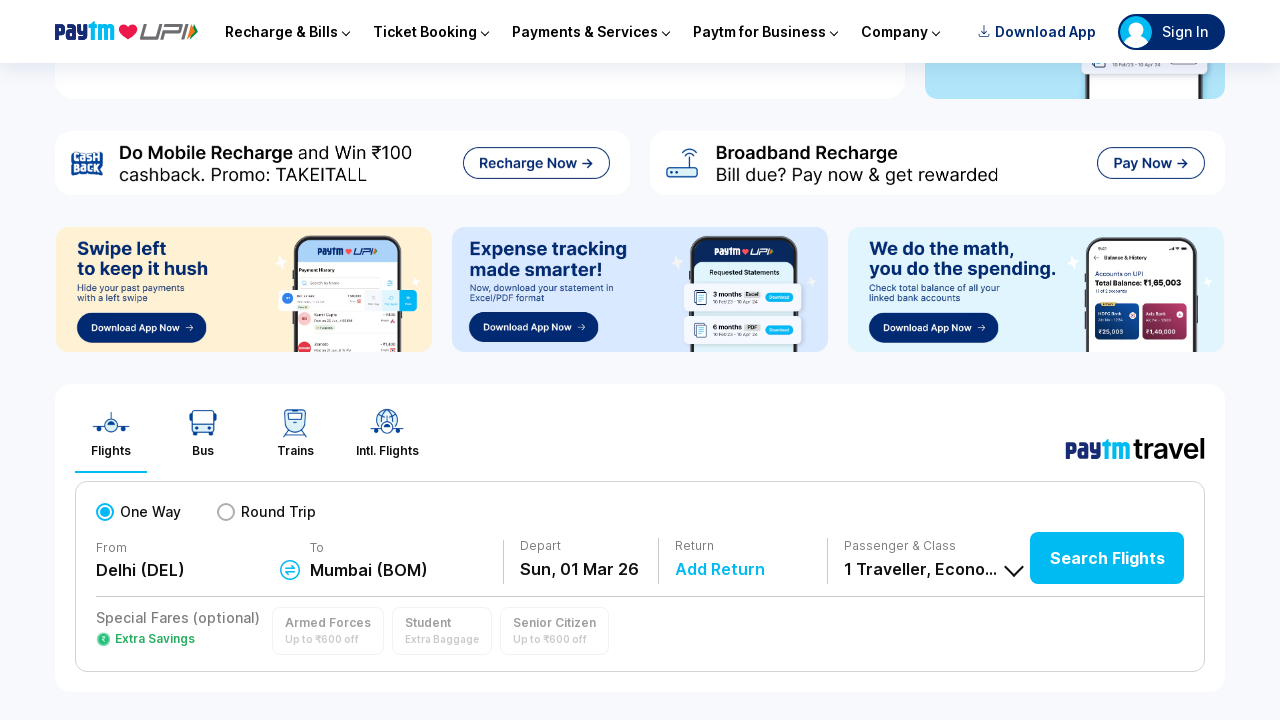

Waited 100ms for smooth scrolling animation
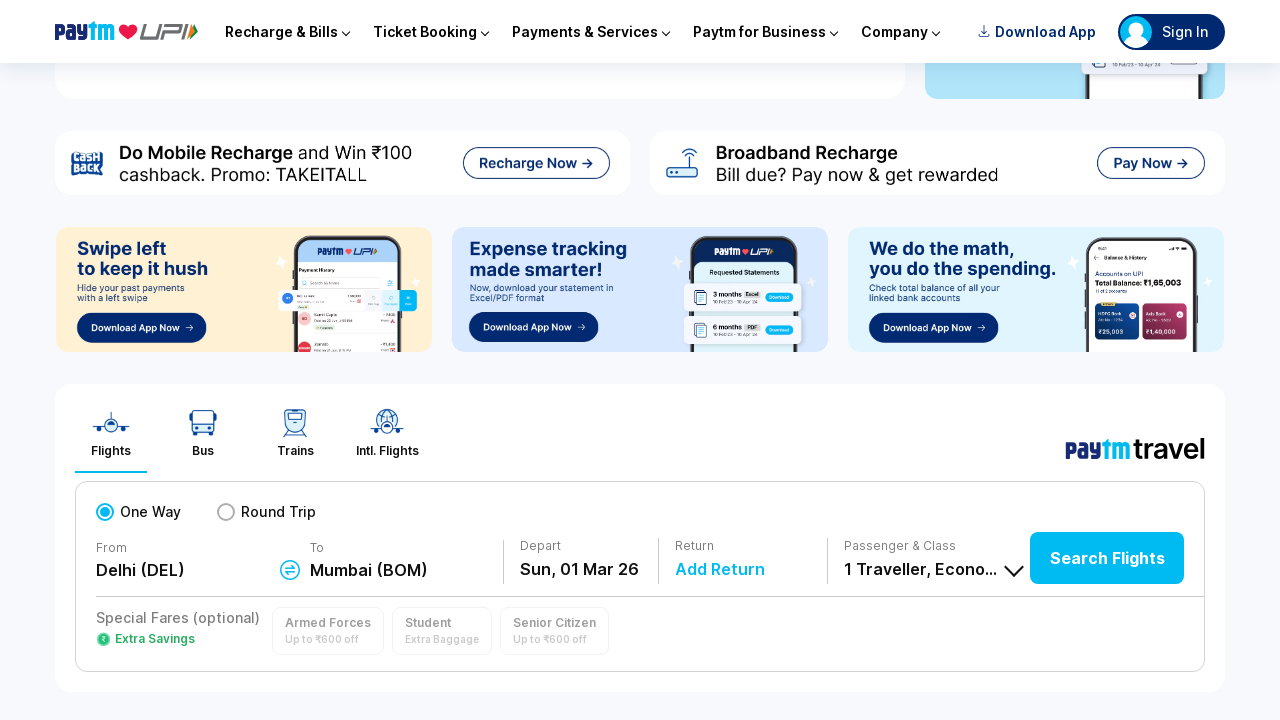

Scrolled page to position 240px
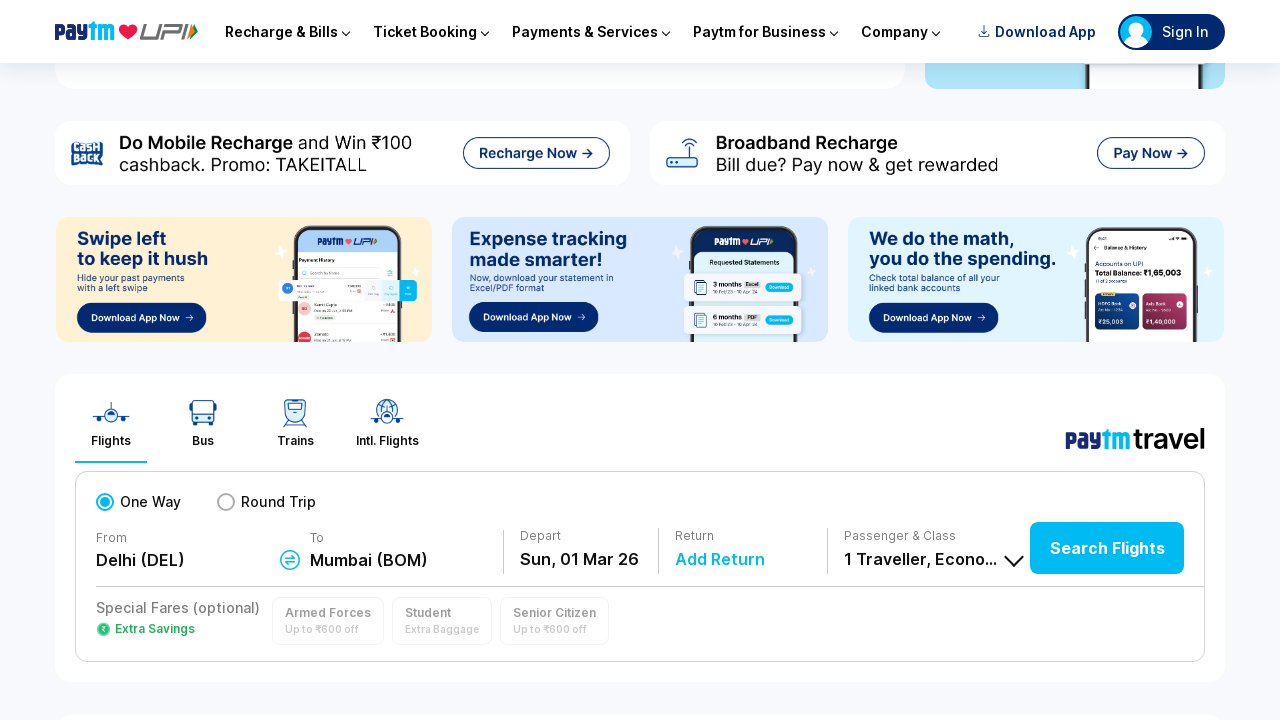

Waited 100ms for smooth scrolling animation
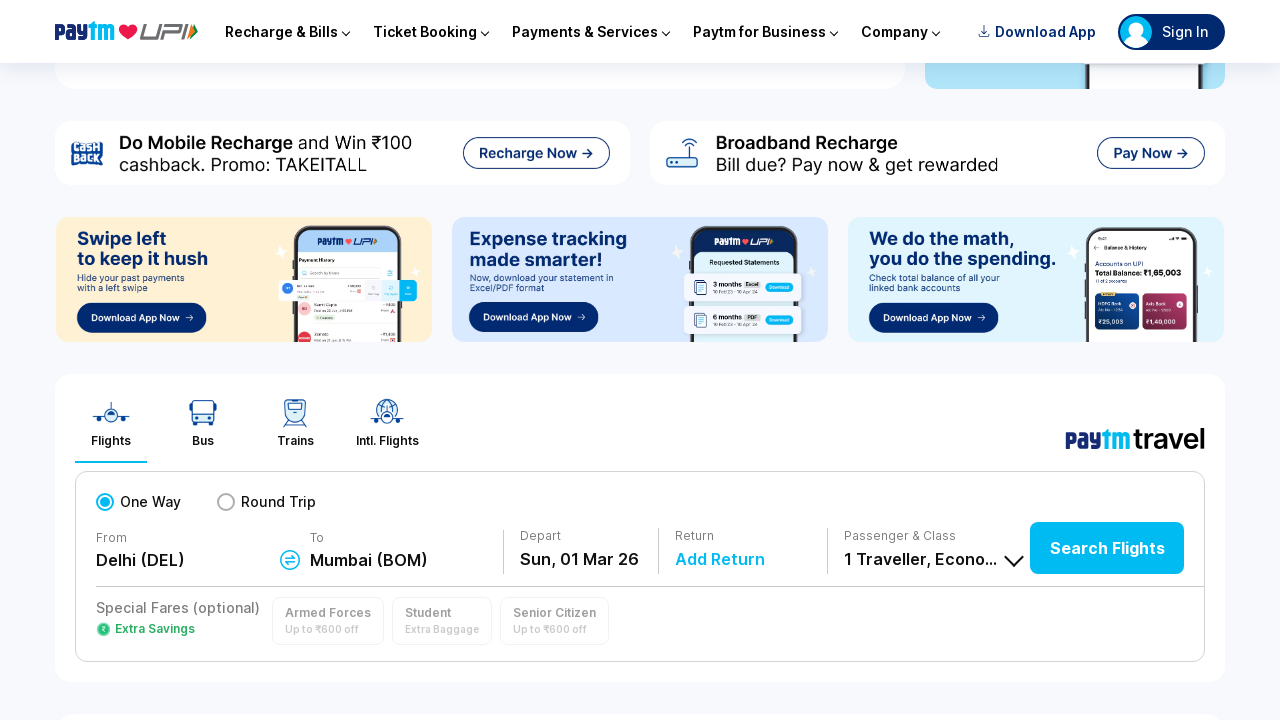

Scrolled page to position 250px
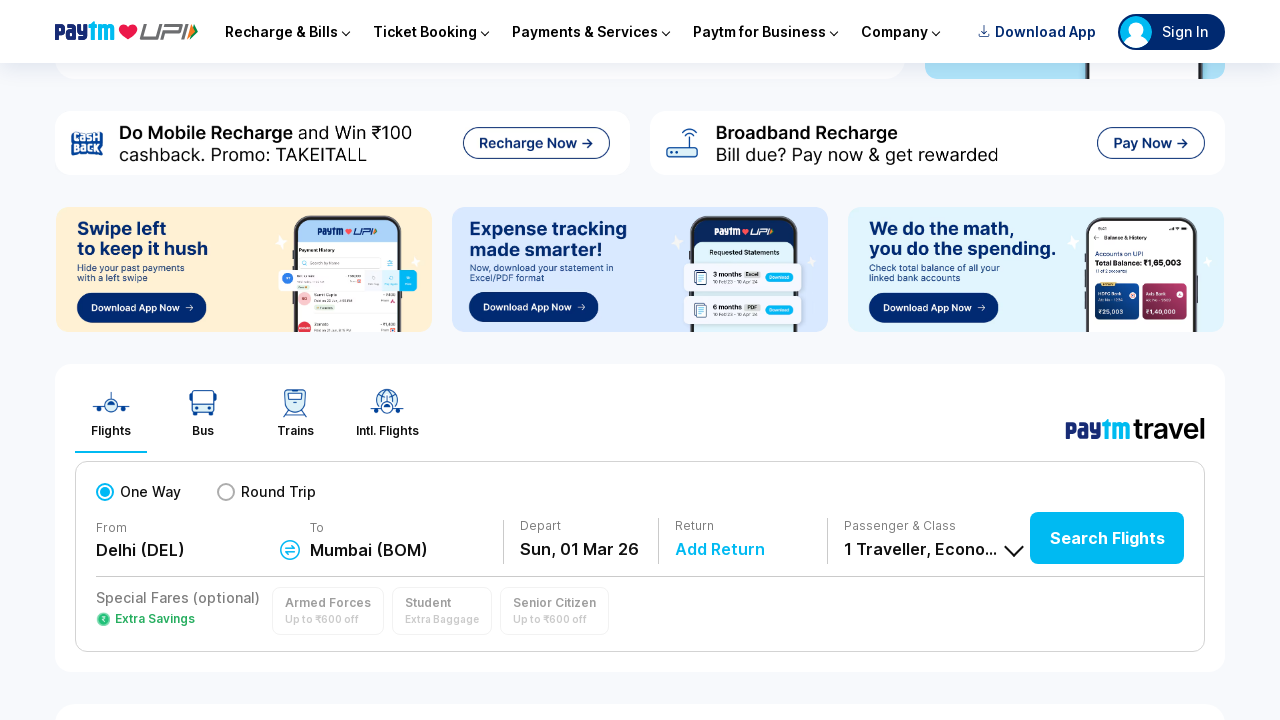

Waited 100ms for smooth scrolling animation
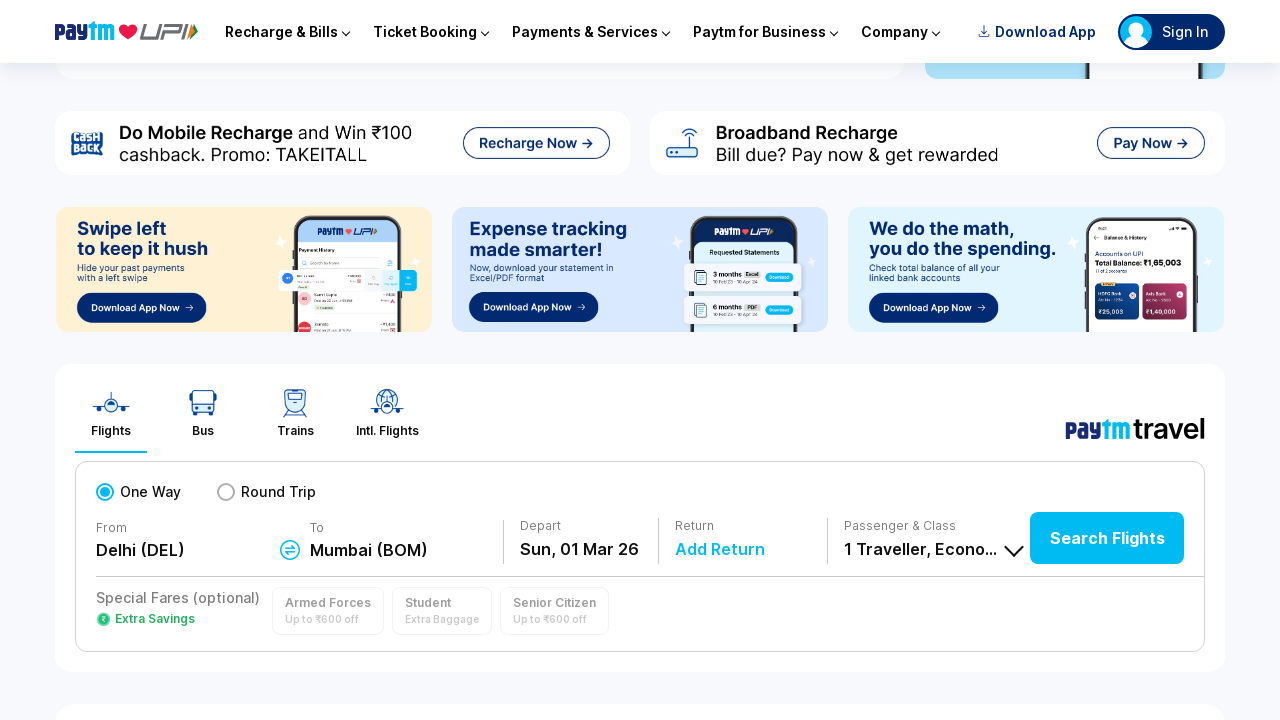

Scrolled page to position 260px
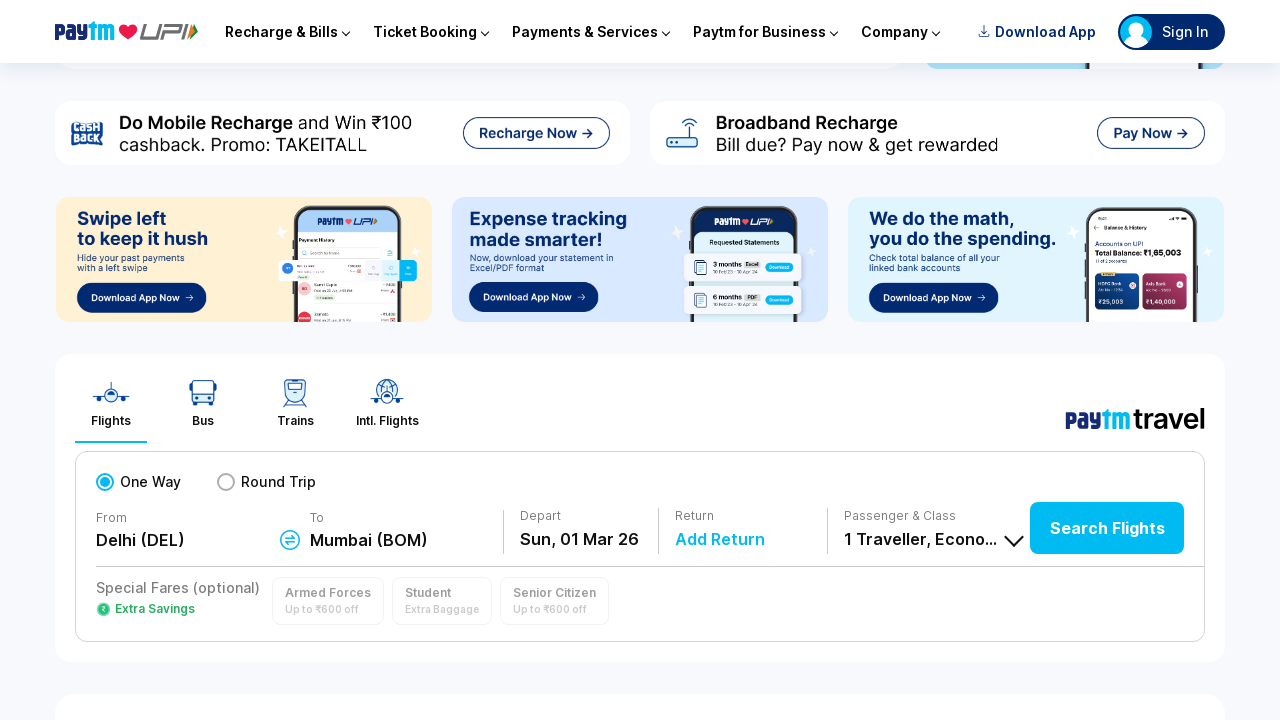

Waited 100ms for smooth scrolling animation
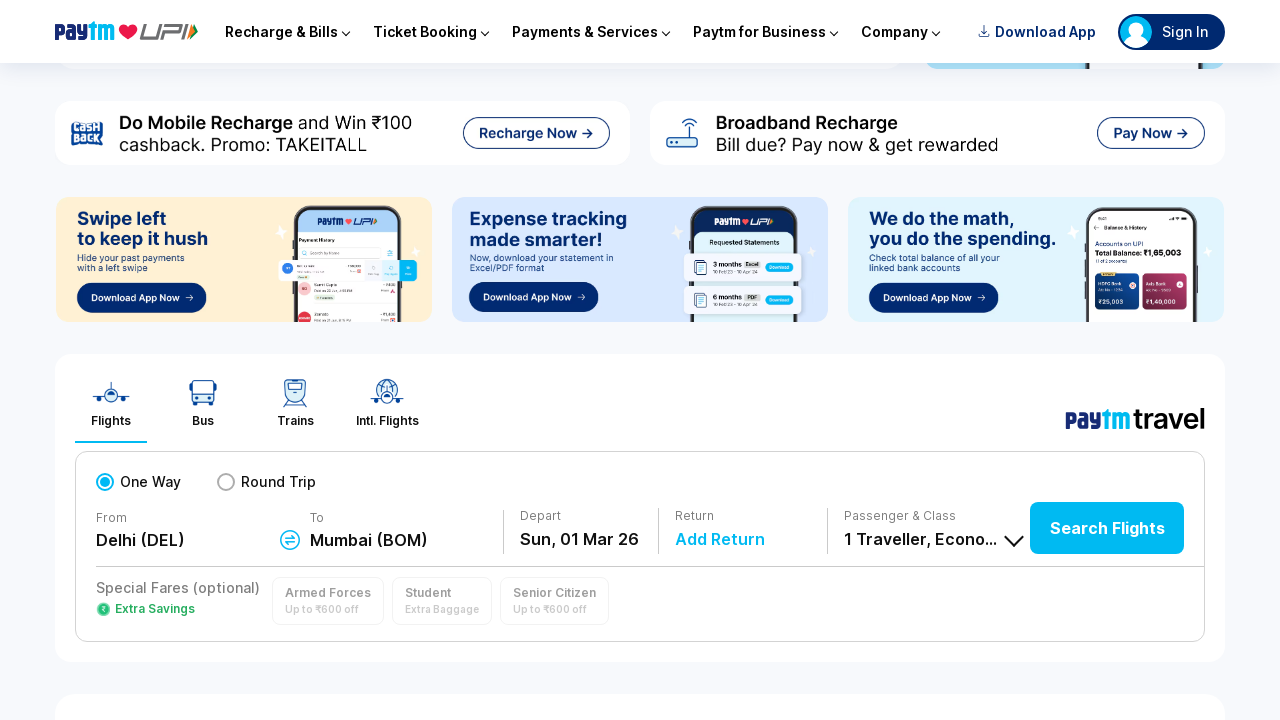

Scrolled page to position 270px
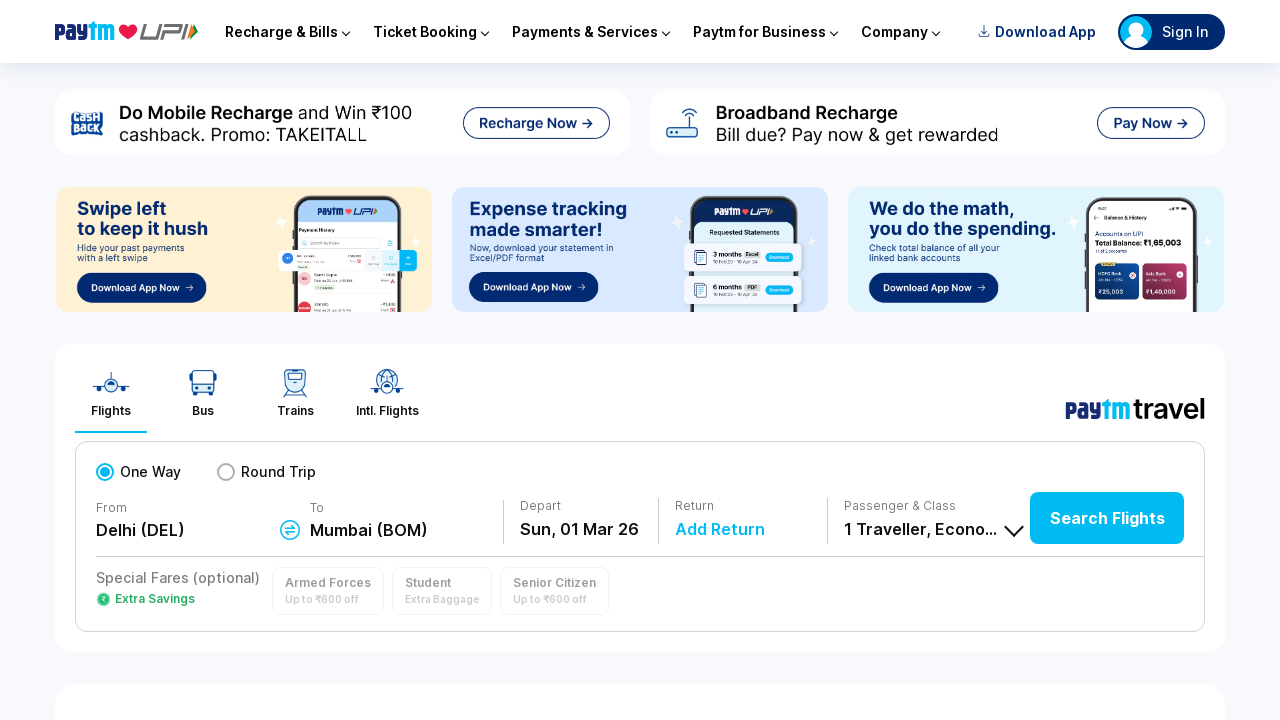

Waited 100ms for smooth scrolling animation
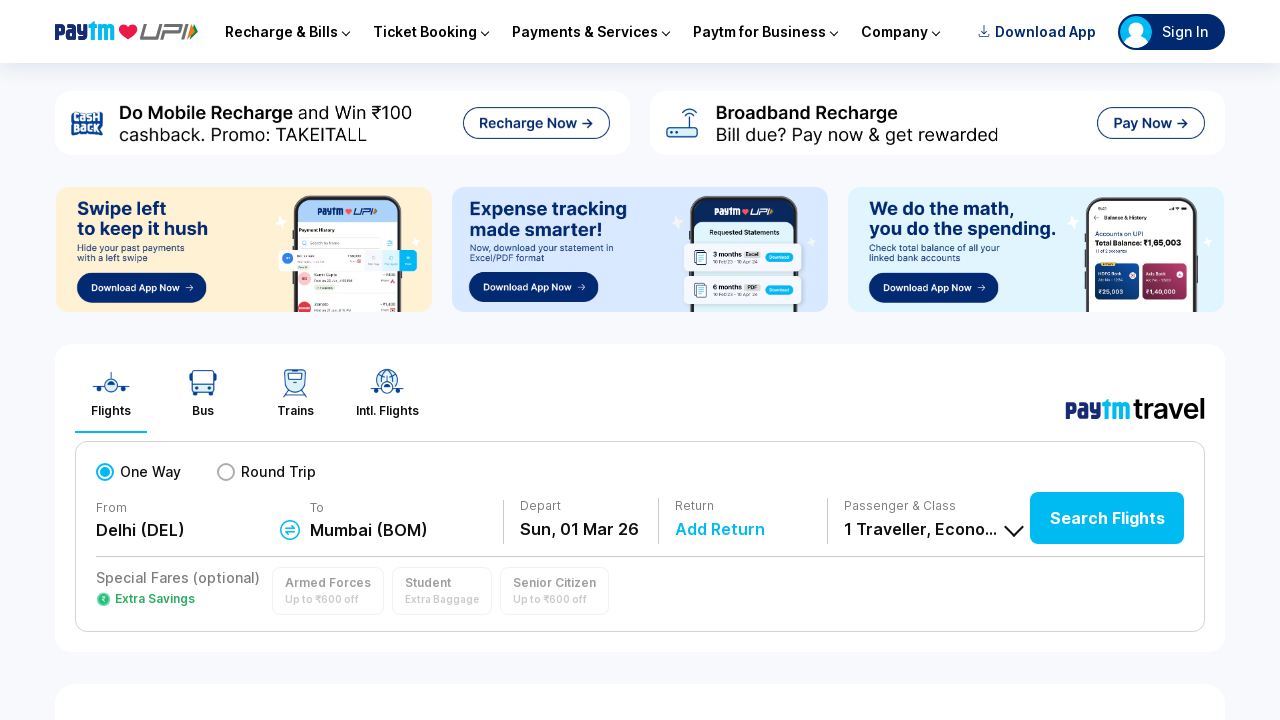

Scrolled page to position 280px
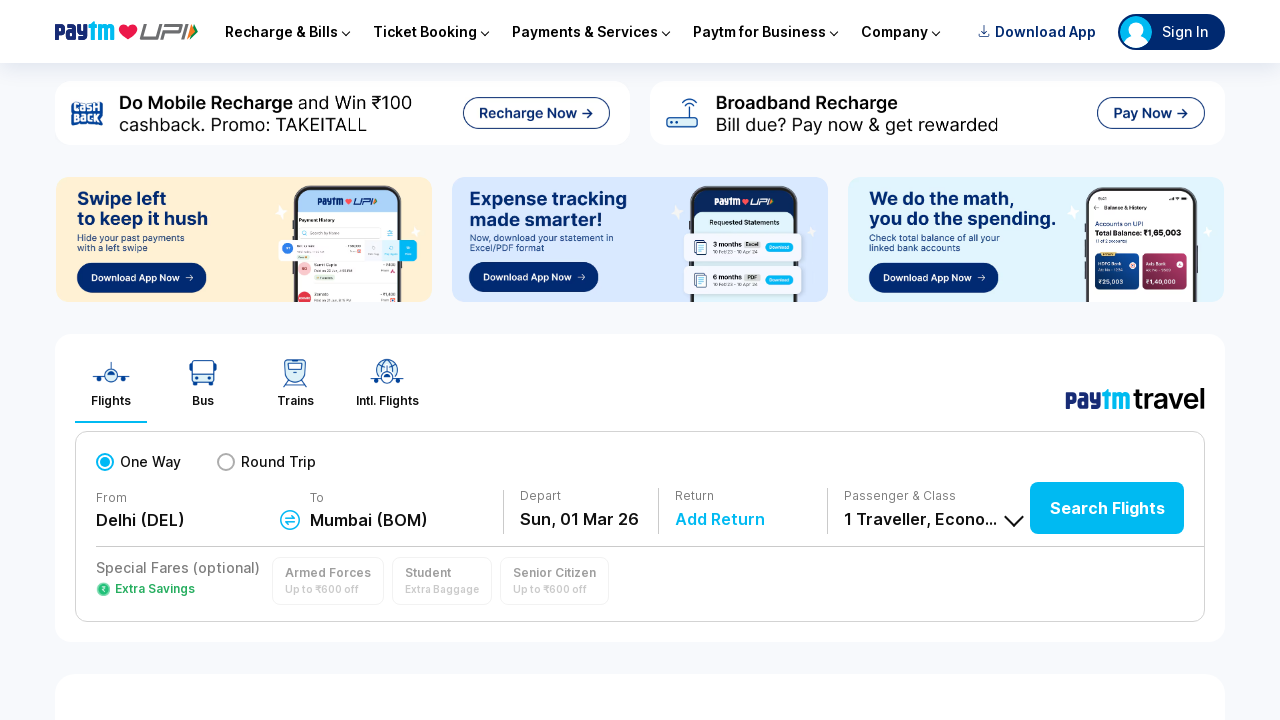

Waited 100ms for smooth scrolling animation
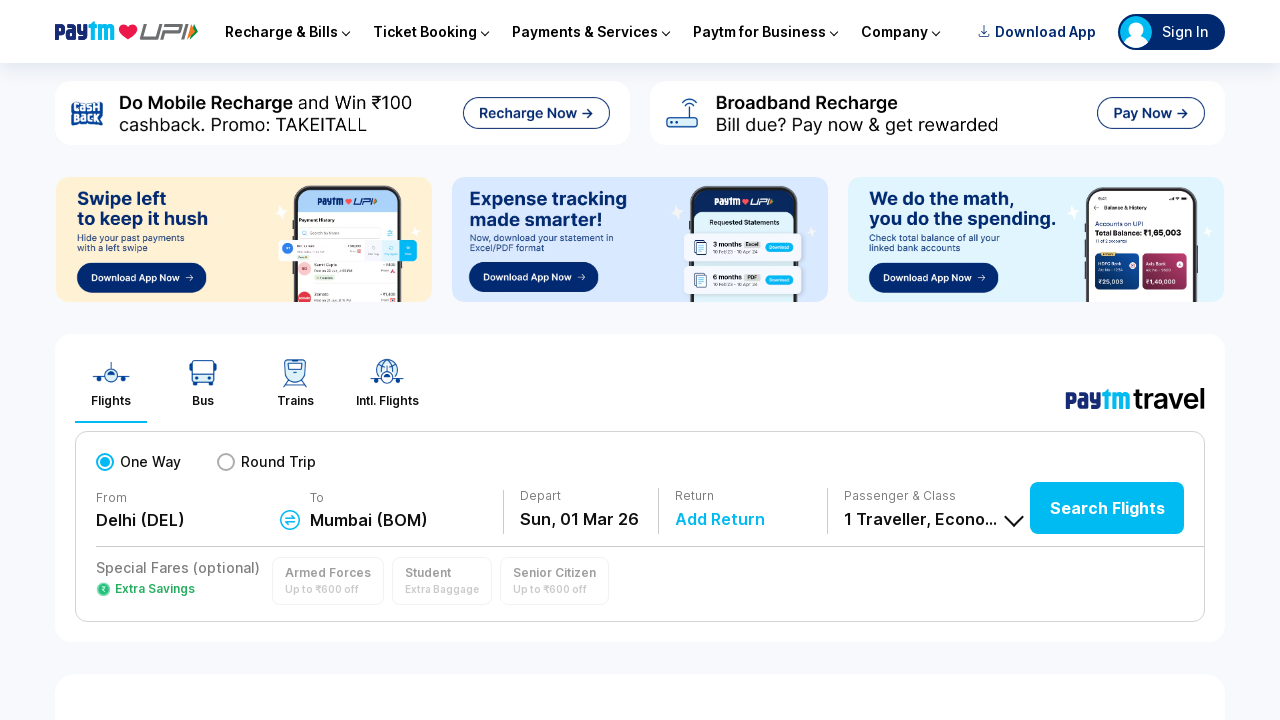

Scrolled page to position 290px
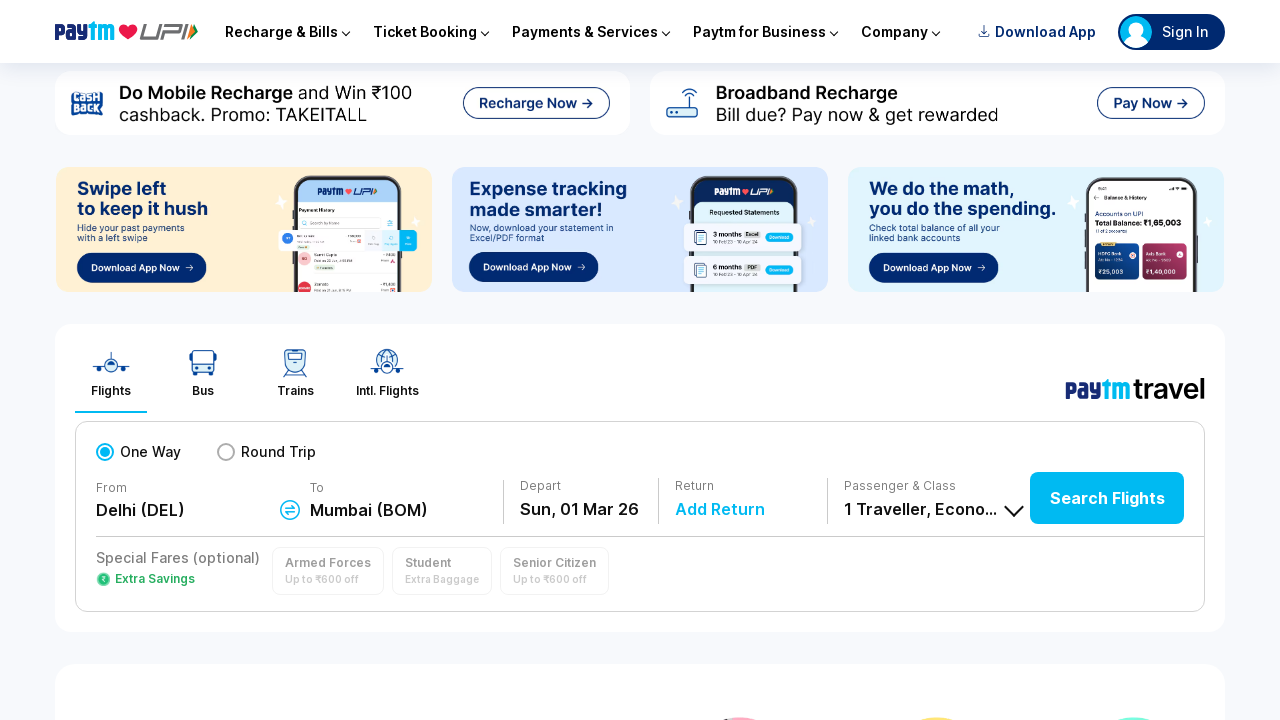

Waited 100ms for smooth scrolling animation
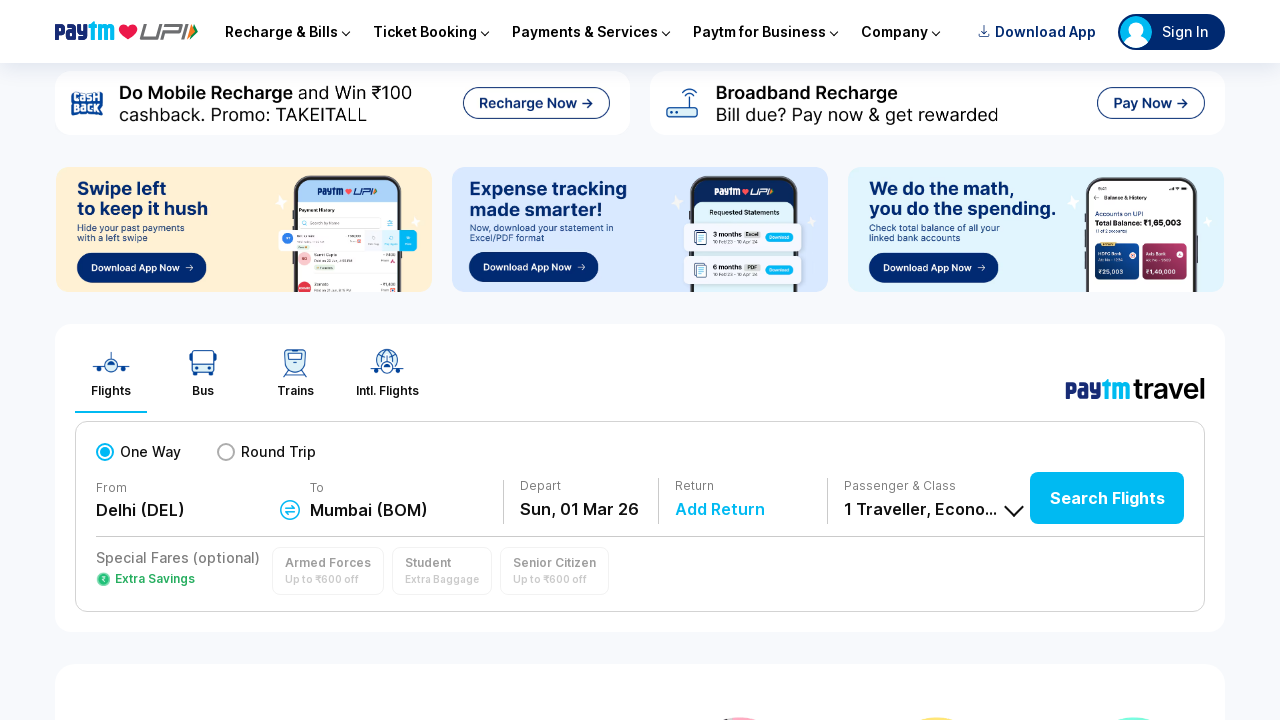

Scrolled page to position 300px
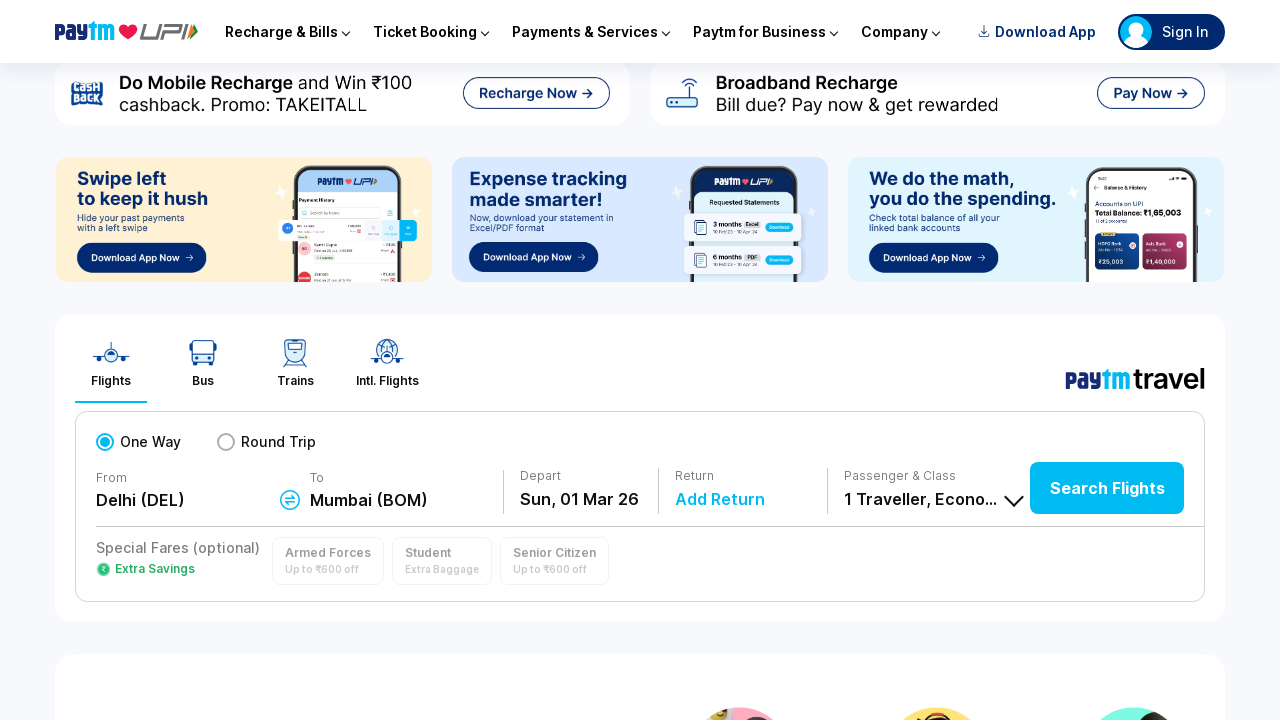

Waited 100ms for smooth scrolling animation
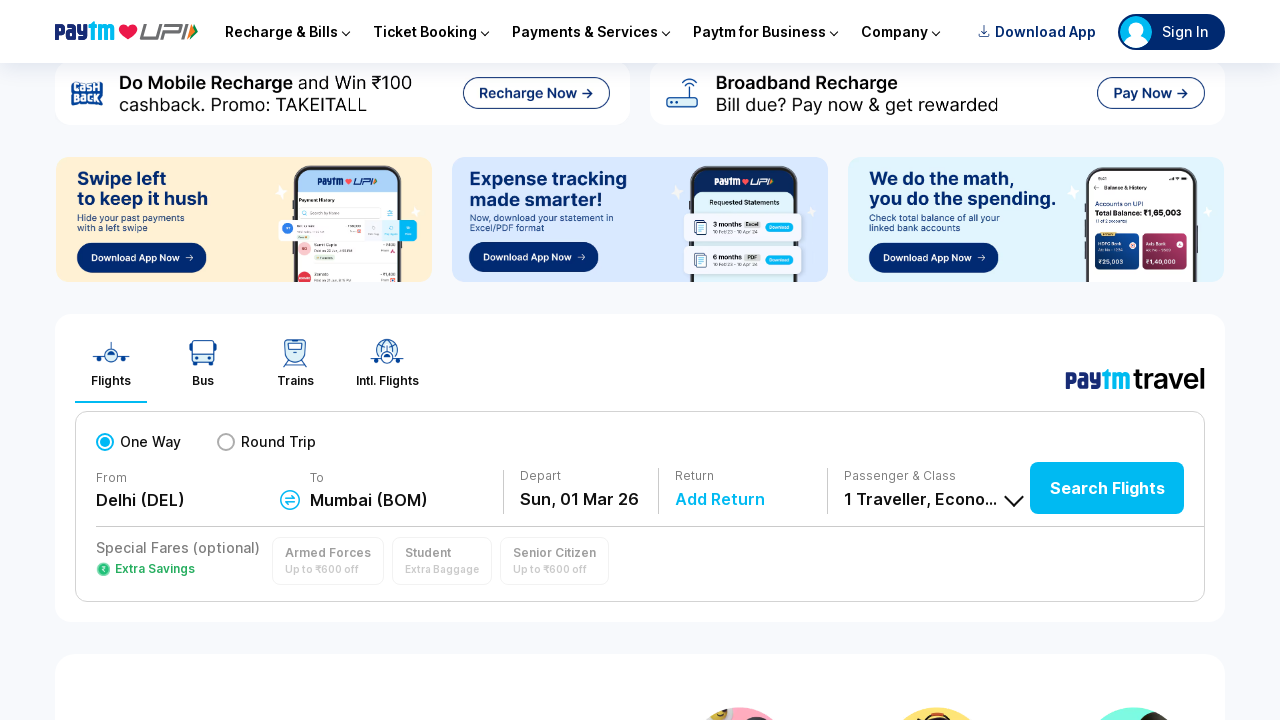

Scrolled page to position 310px
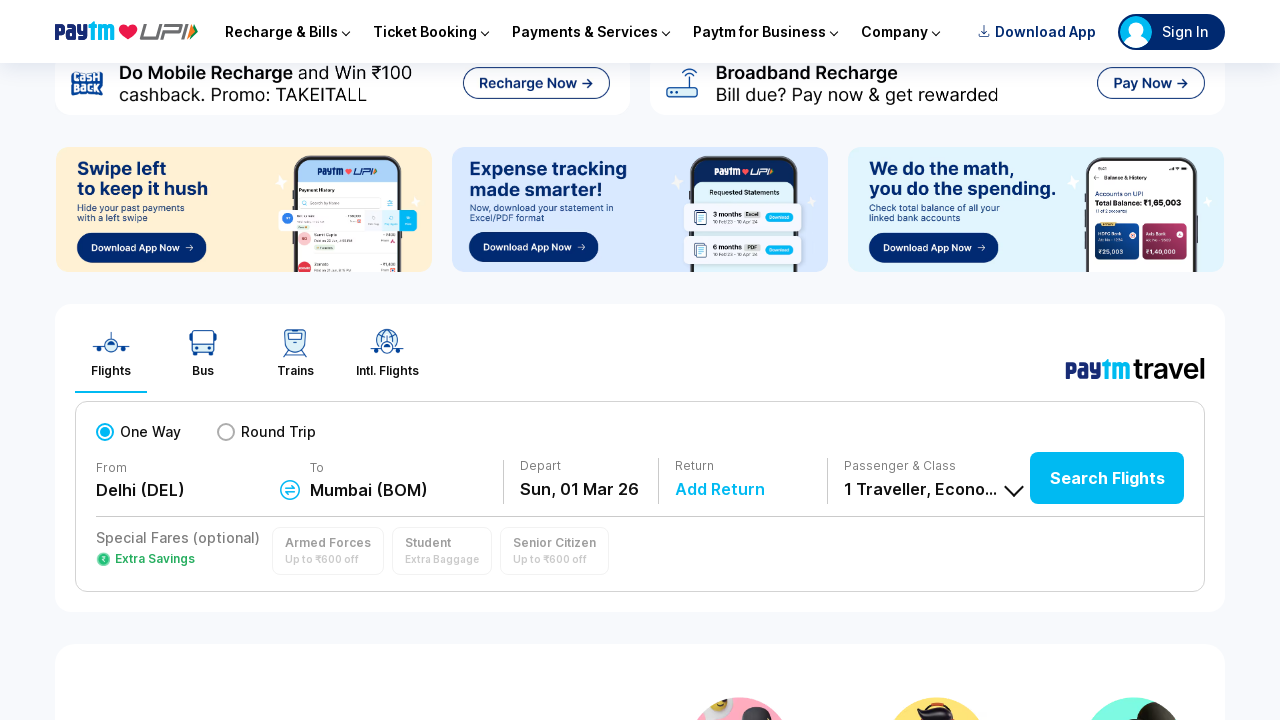

Waited 100ms for smooth scrolling animation
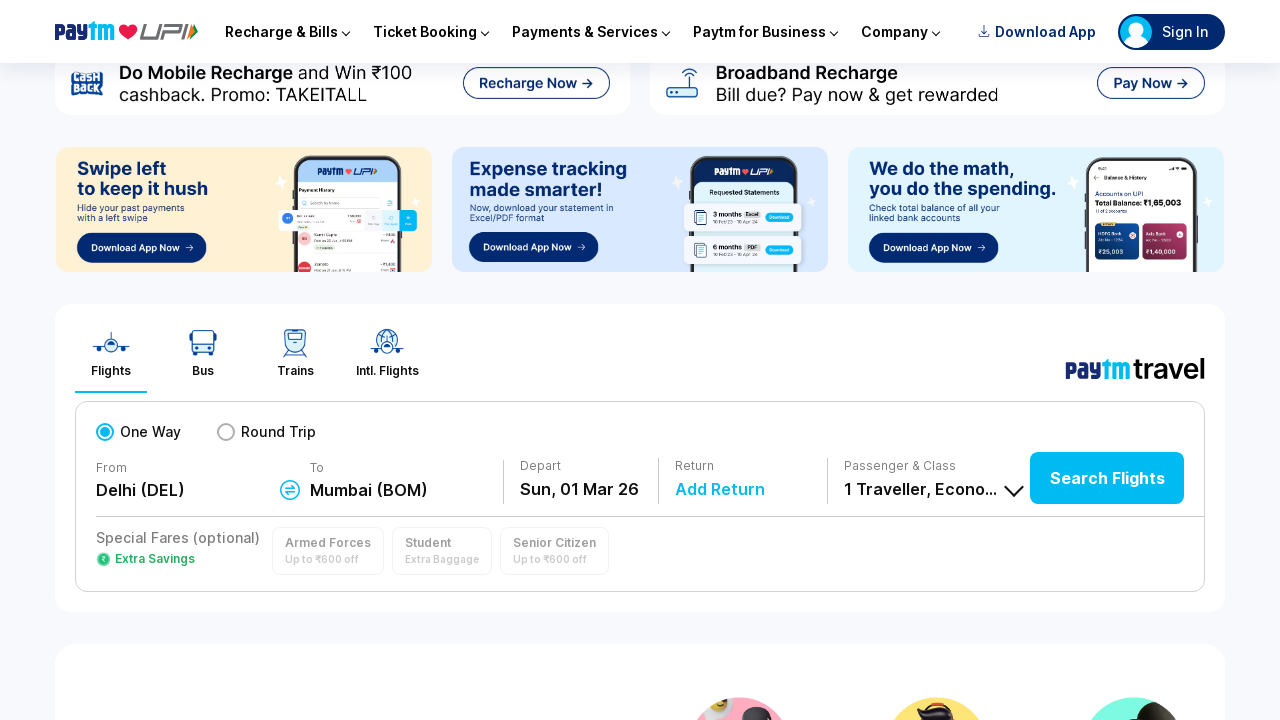

Scrolled page to position 320px
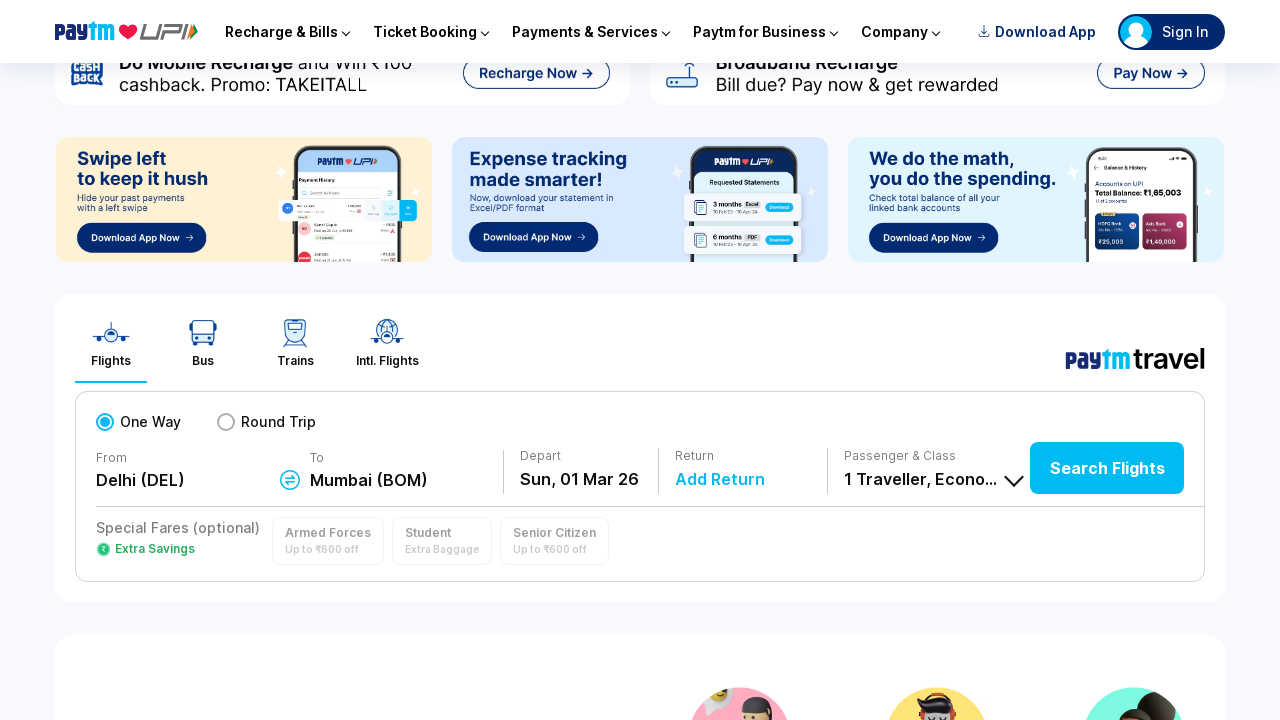

Waited 100ms for smooth scrolling animation
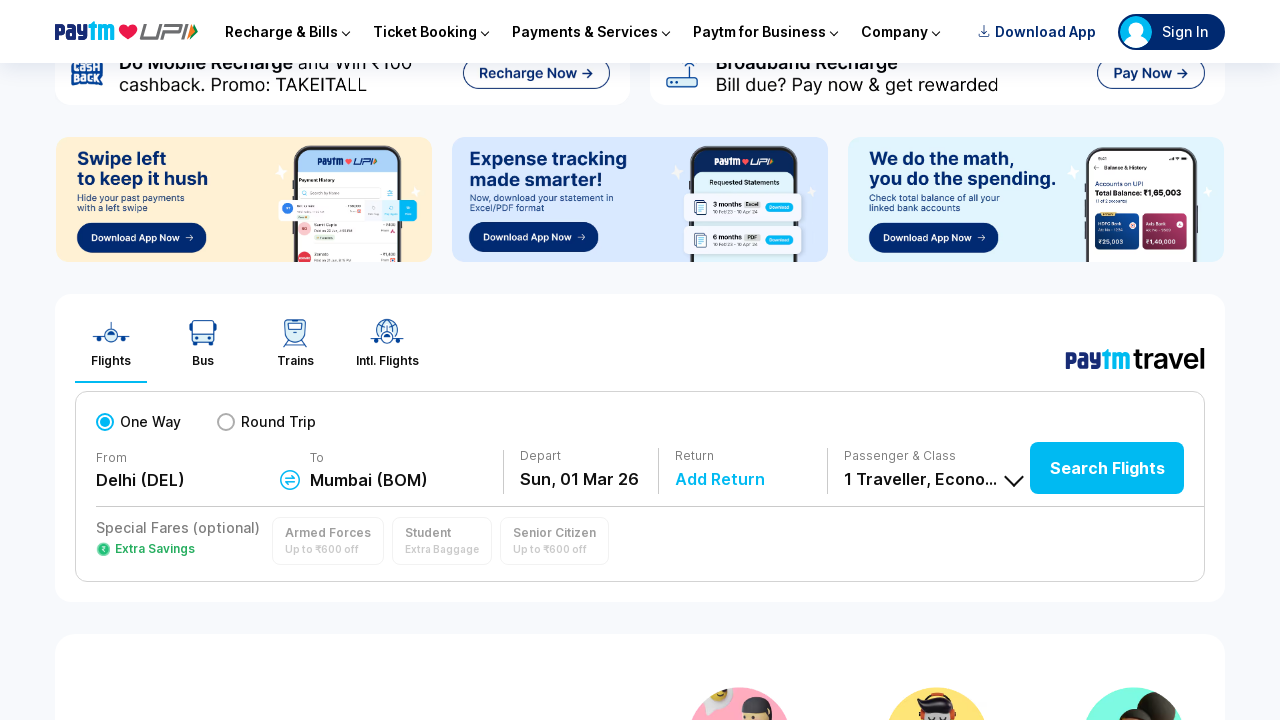

Scrolled page to position 330px
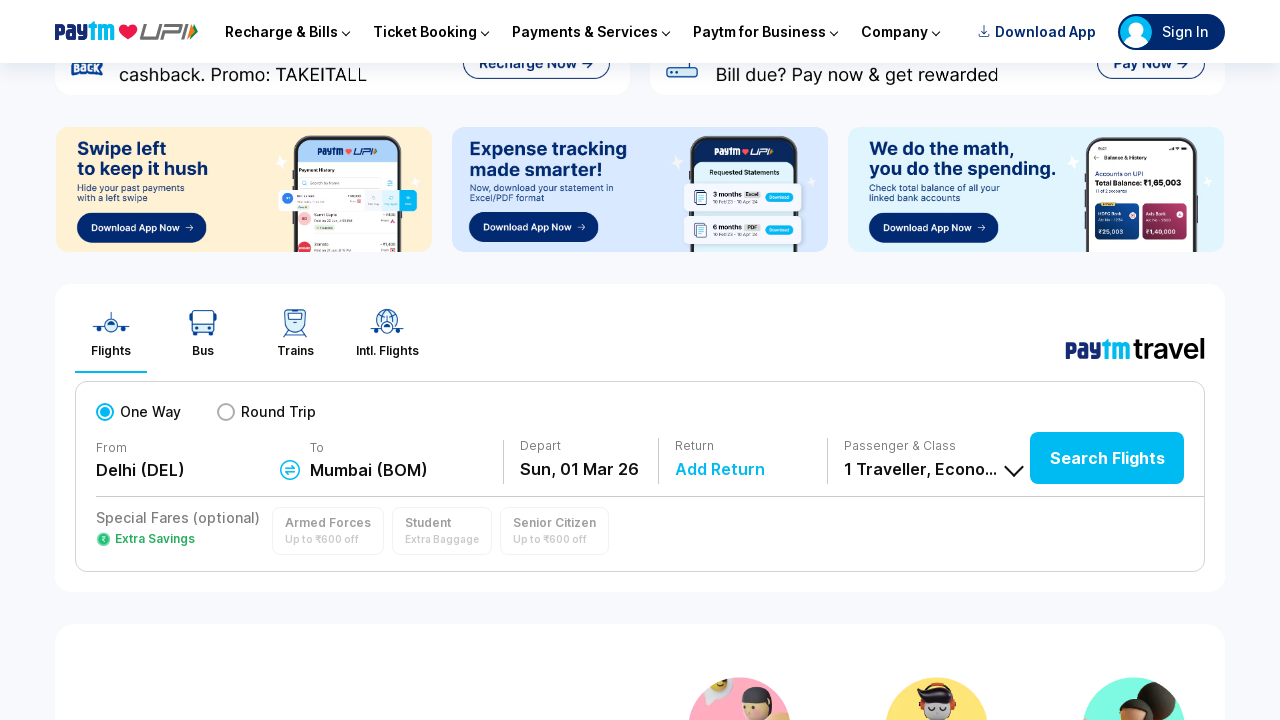

Waited 100ms for smooth scrolling animation
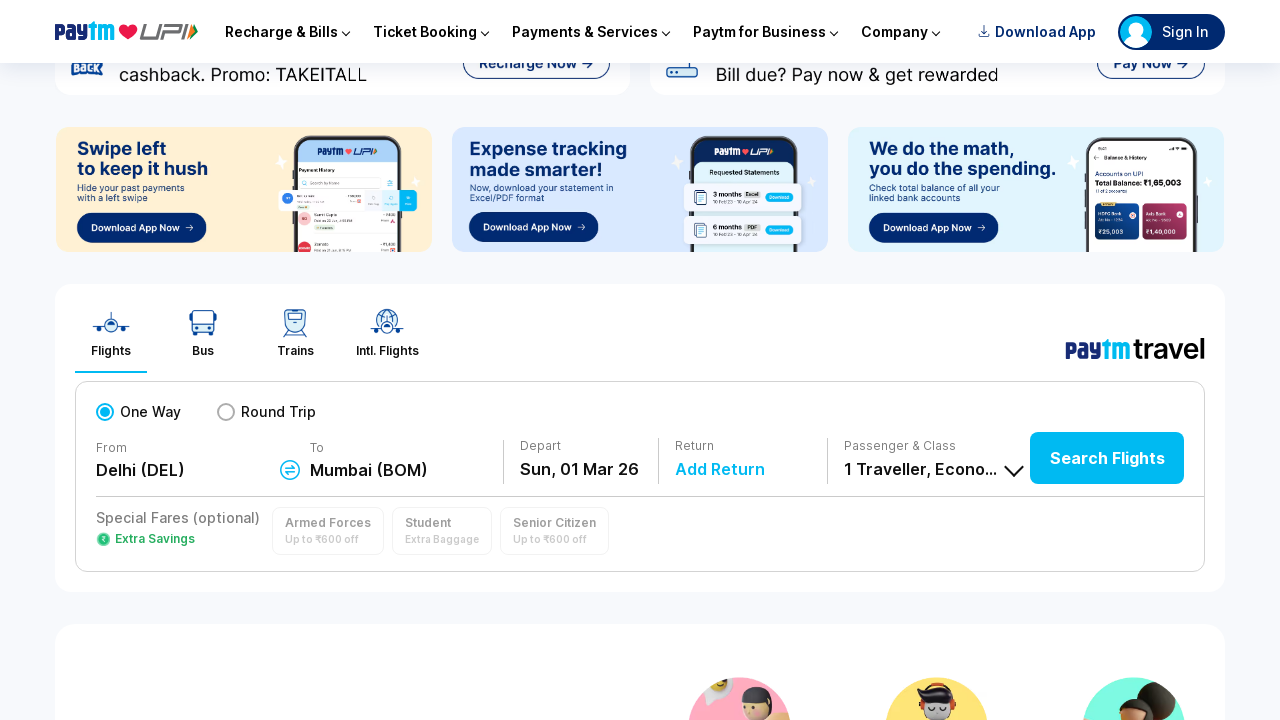

Scrolled page to position 340px
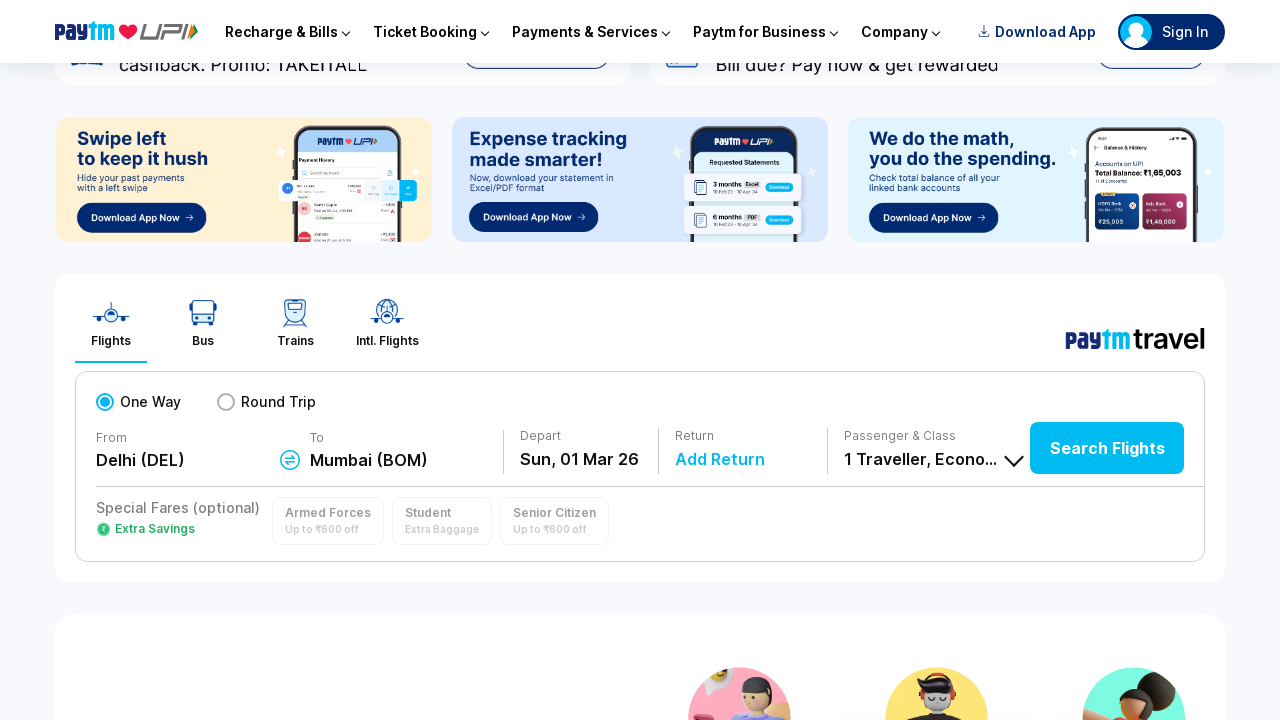

Waited 100ms for smooth scrolling animation
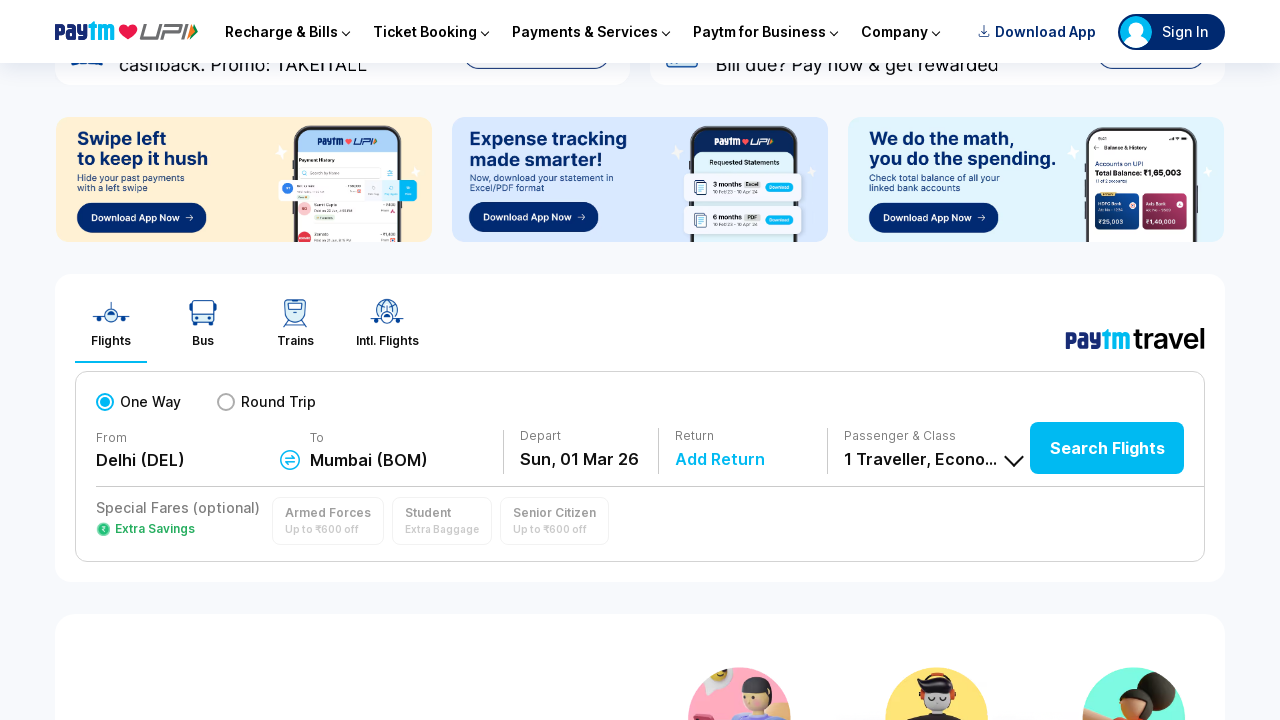

Scrolled page to position 350px
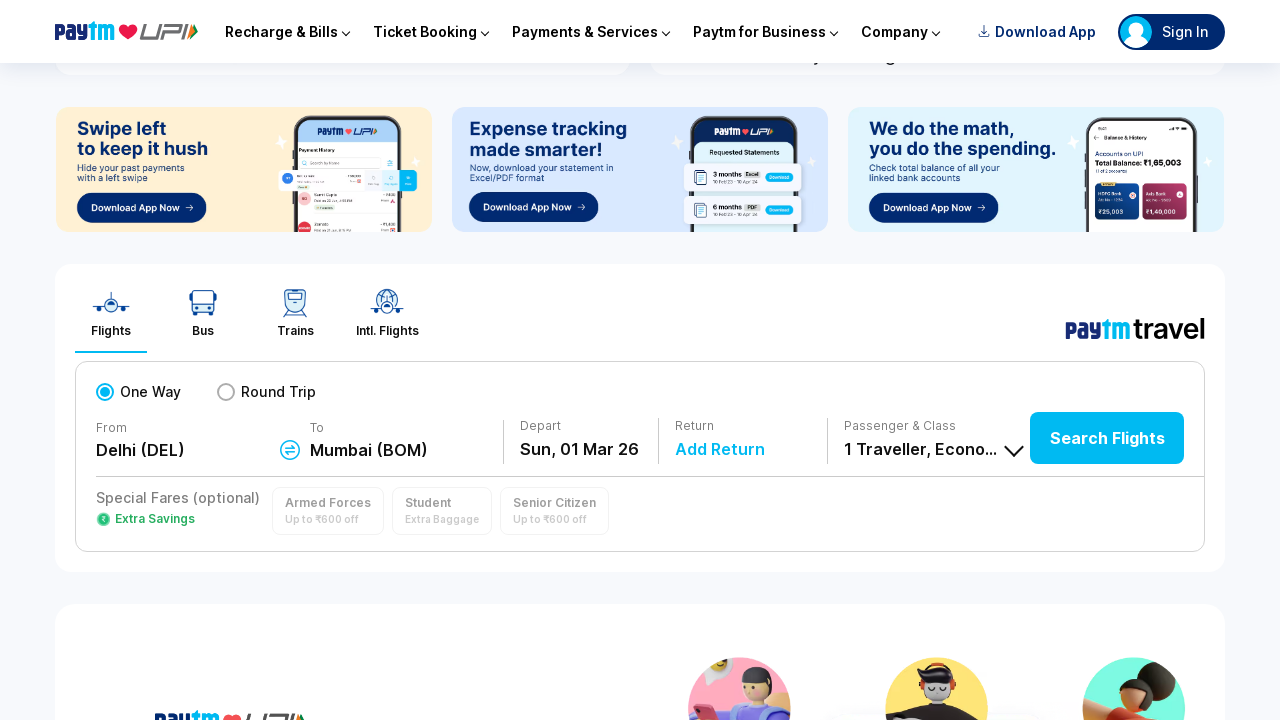

Waited 100ms for smooth scrolling animation
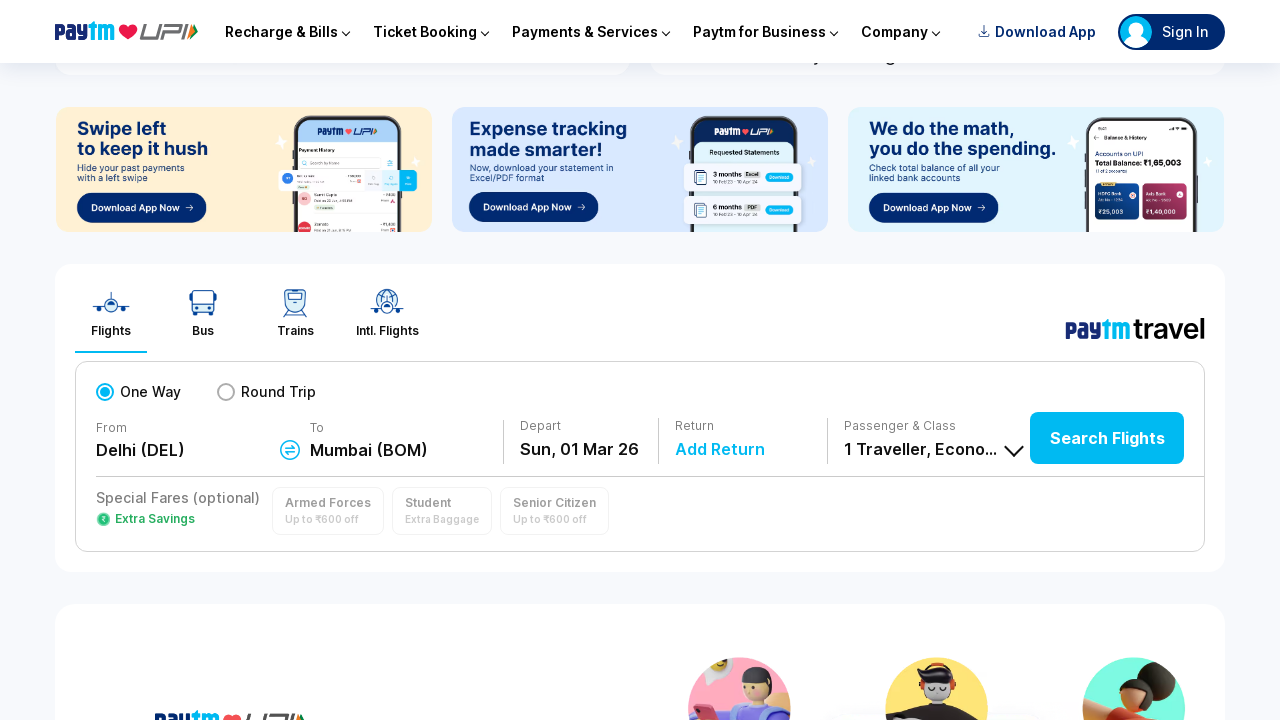

Scrolled page to position 360px
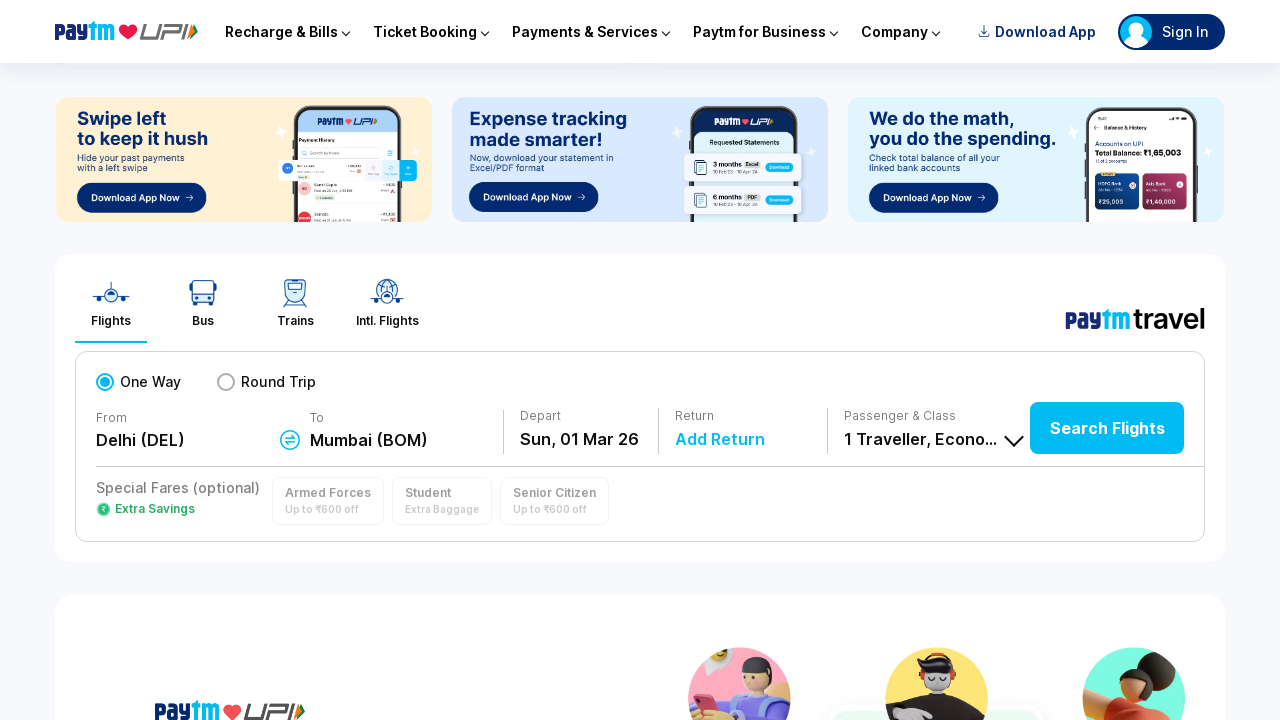

Waited 100ms for smooth scrolling animation
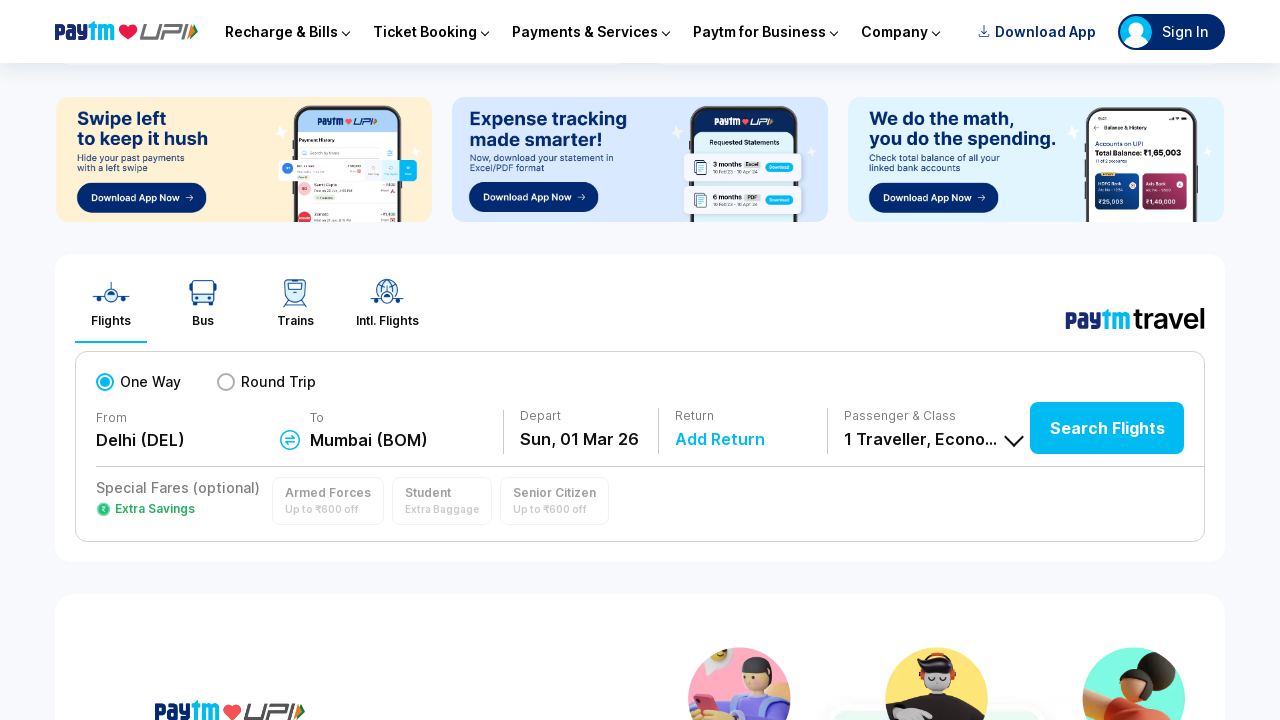

Scrolled page to position 370px
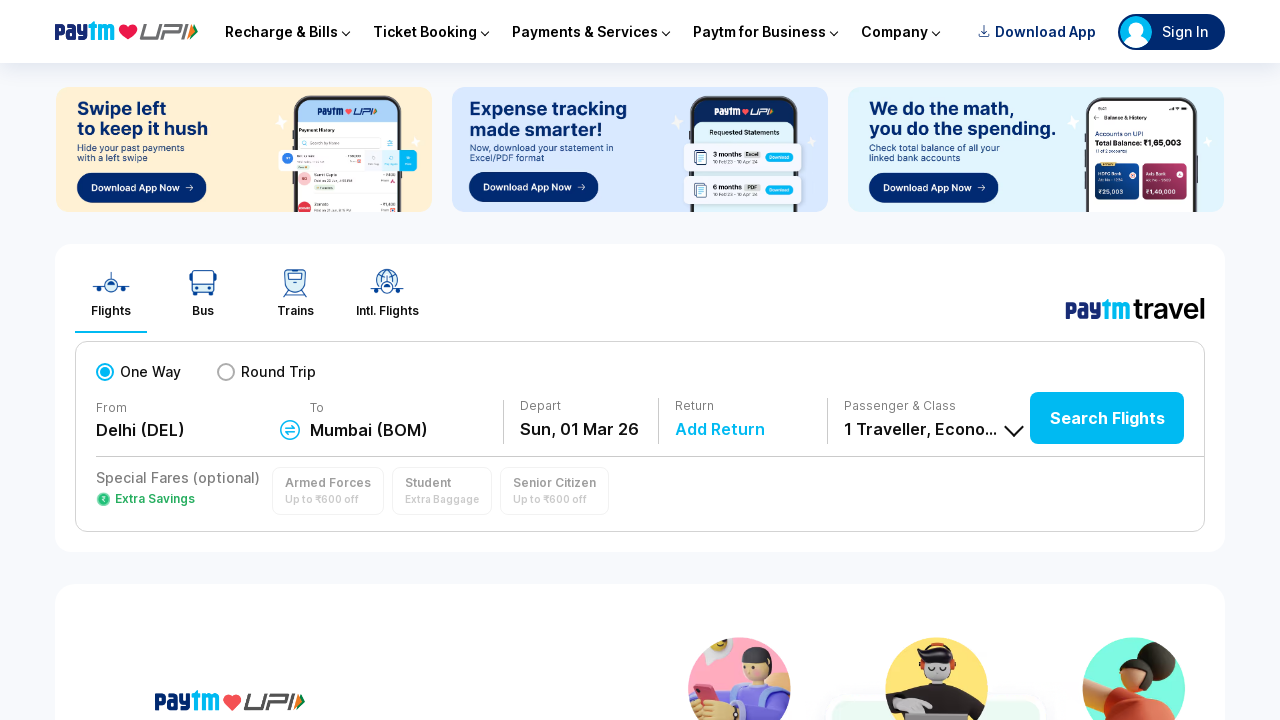

Waited 100ms for smooth scrolling animation
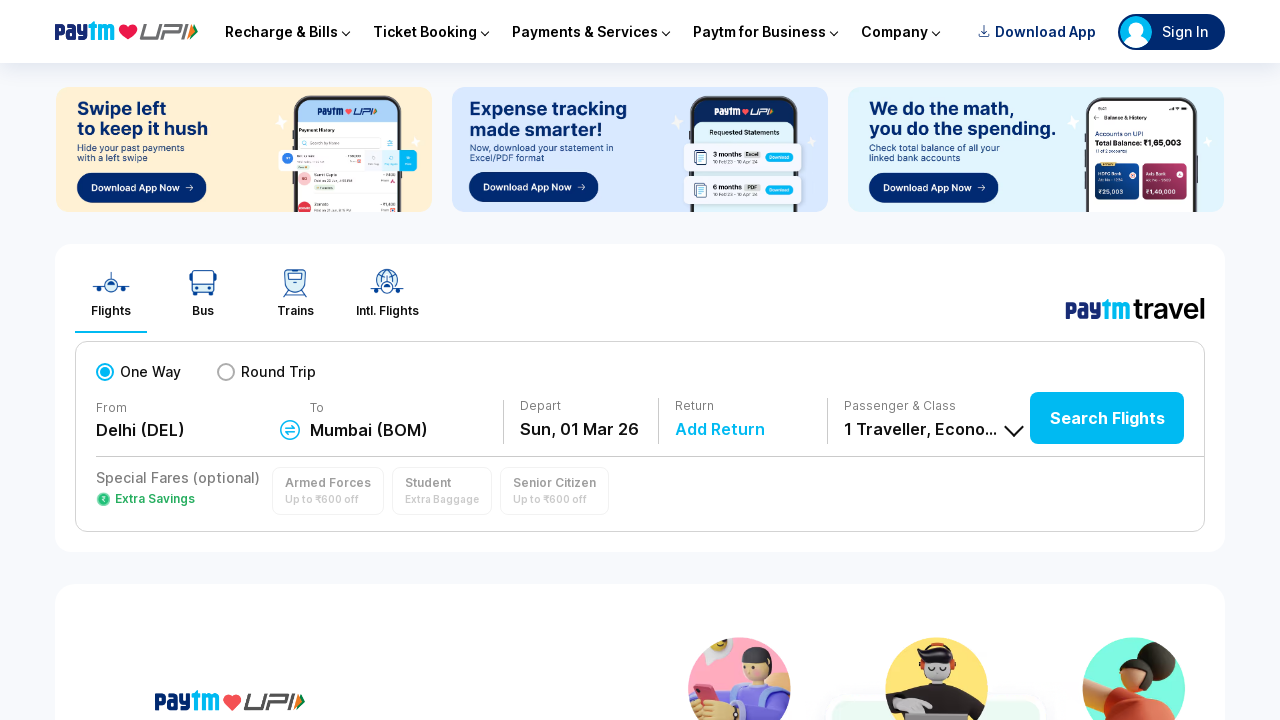

Scrolled page to position 380px
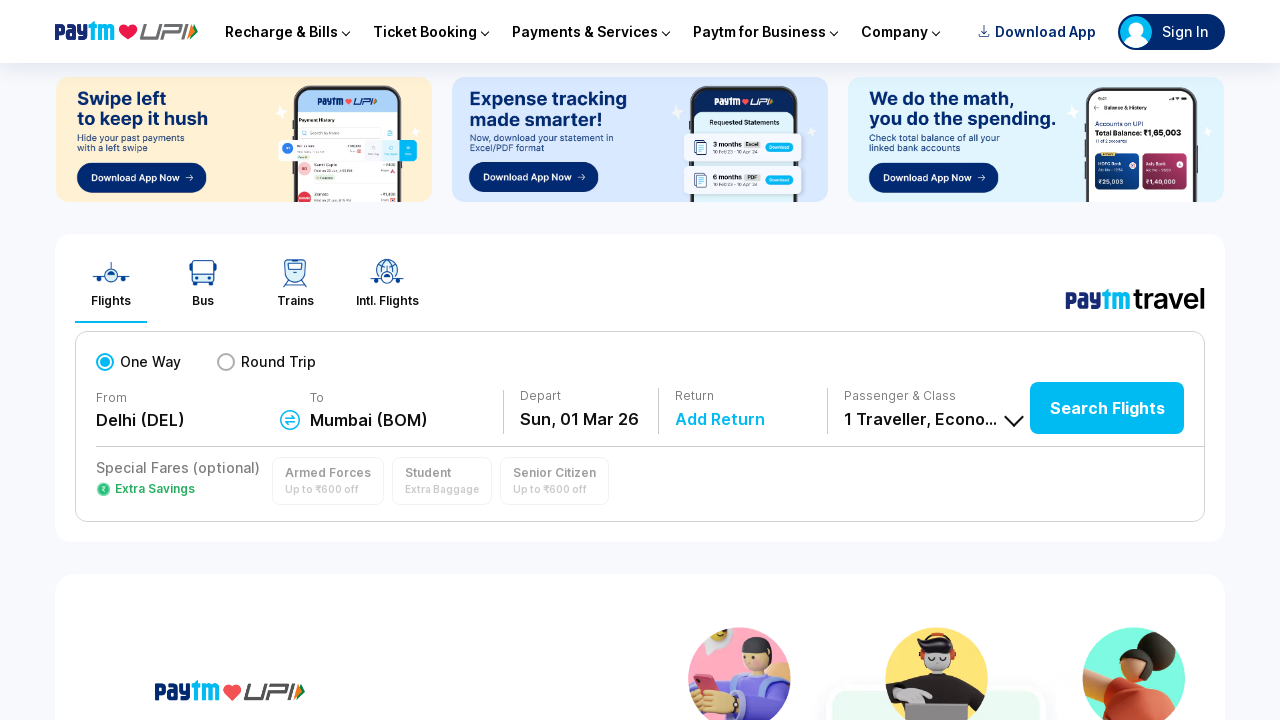

Waited 100ms for smooth scrolling animation
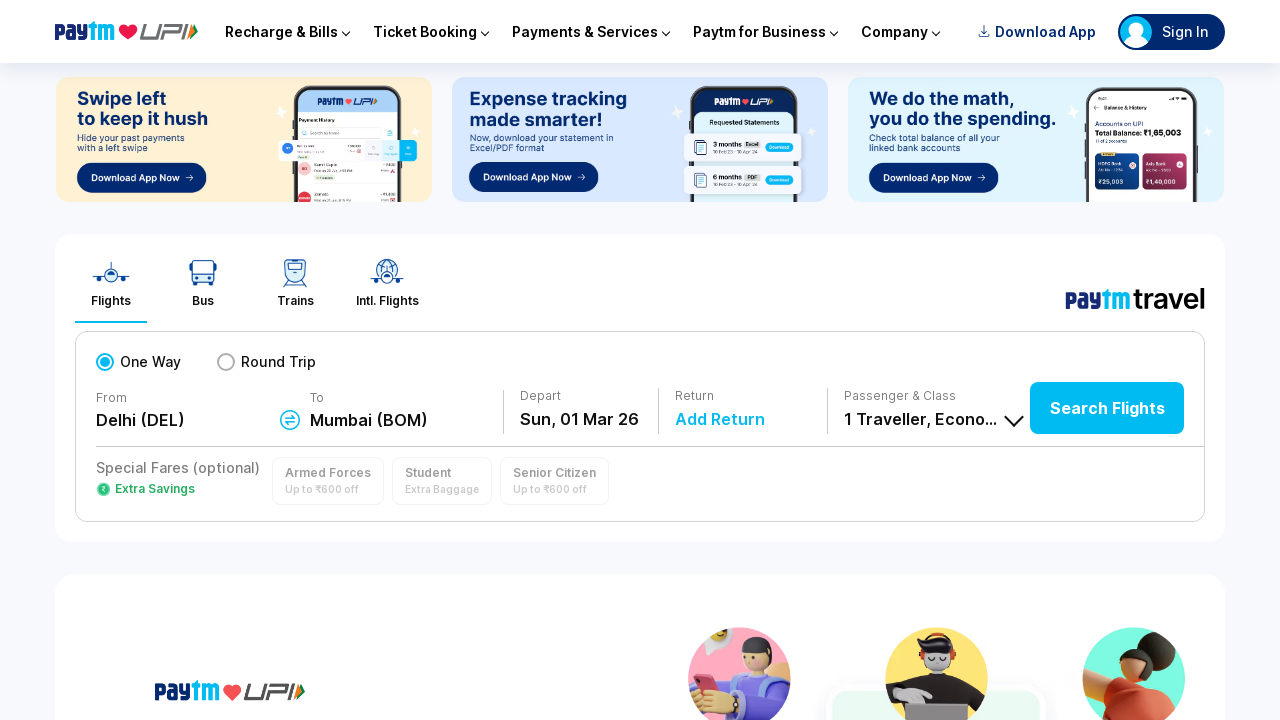

Scrolled page to position 390px
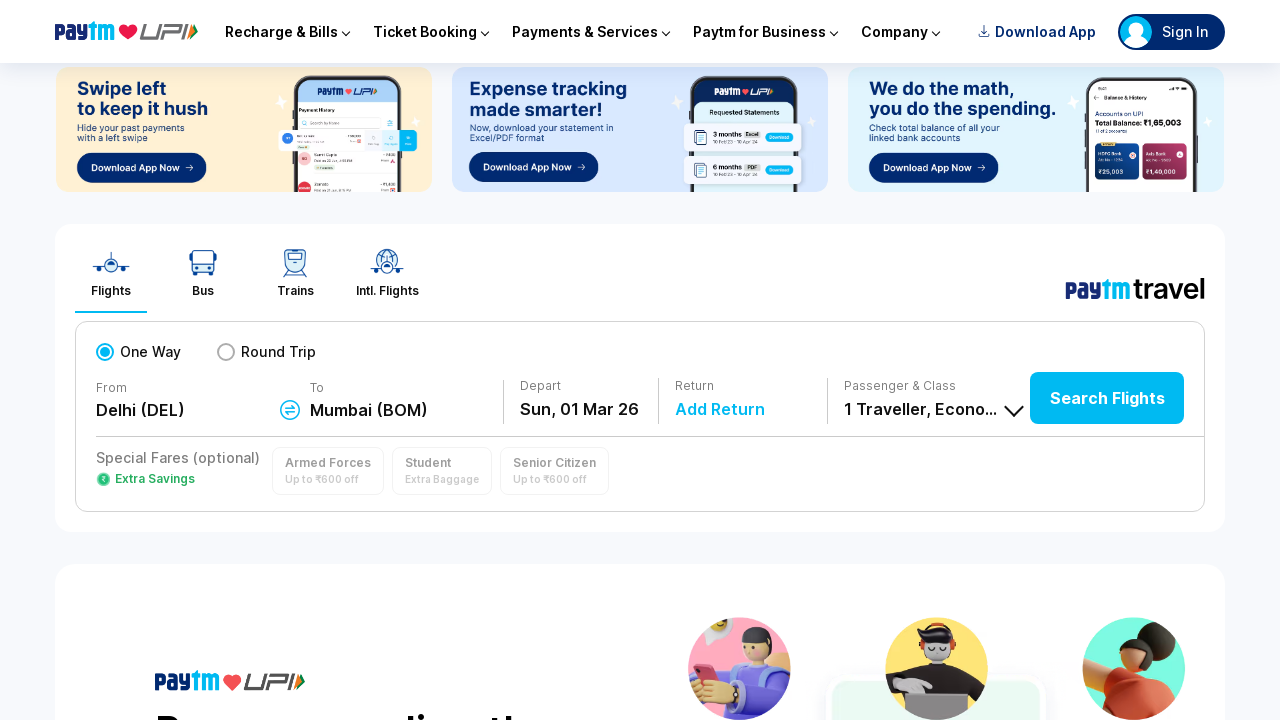

Waited 100ms for smooth scrolling animation
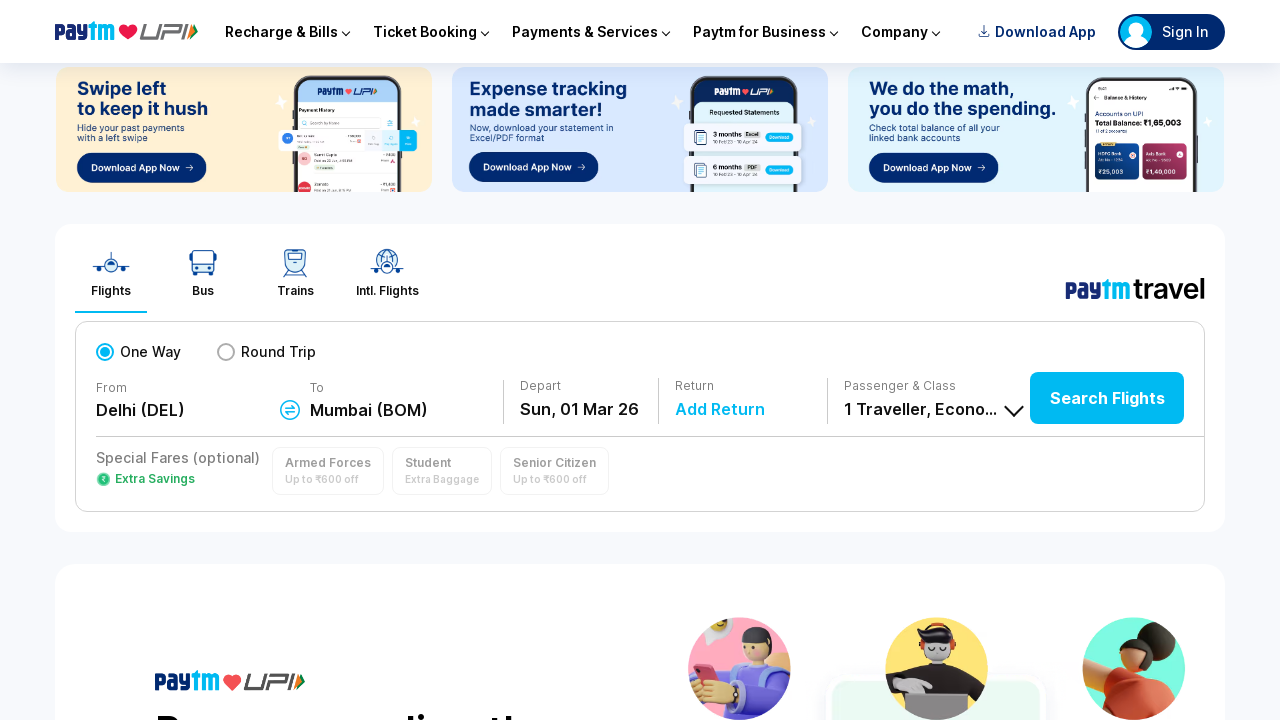

Scrolled page to position 400px
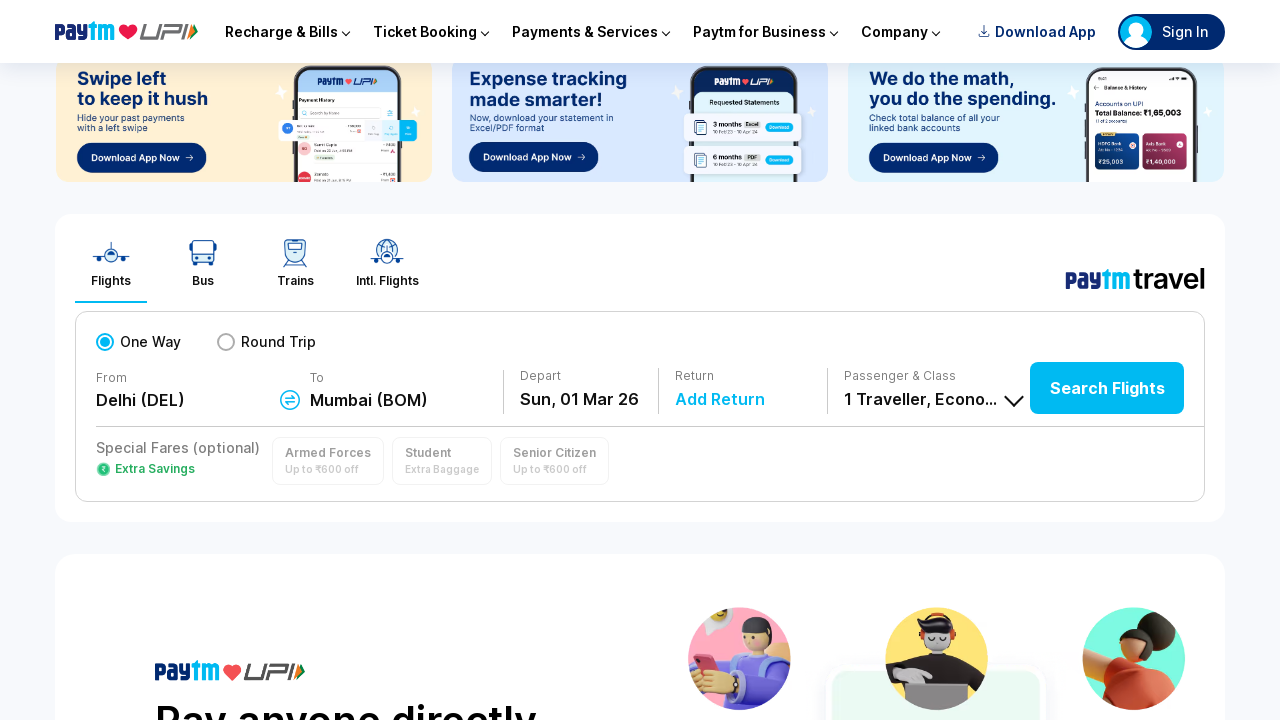

Waited 100ms for smooth scrolling animation
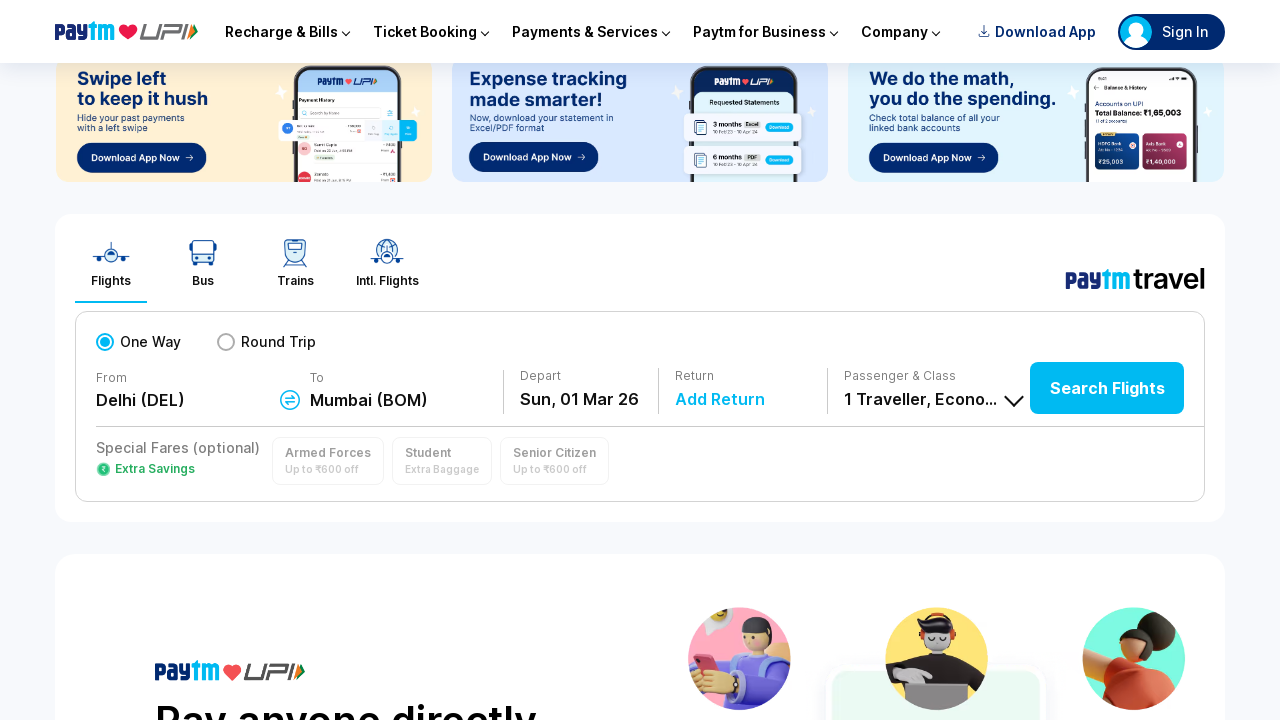

Scrolled page to position 410px
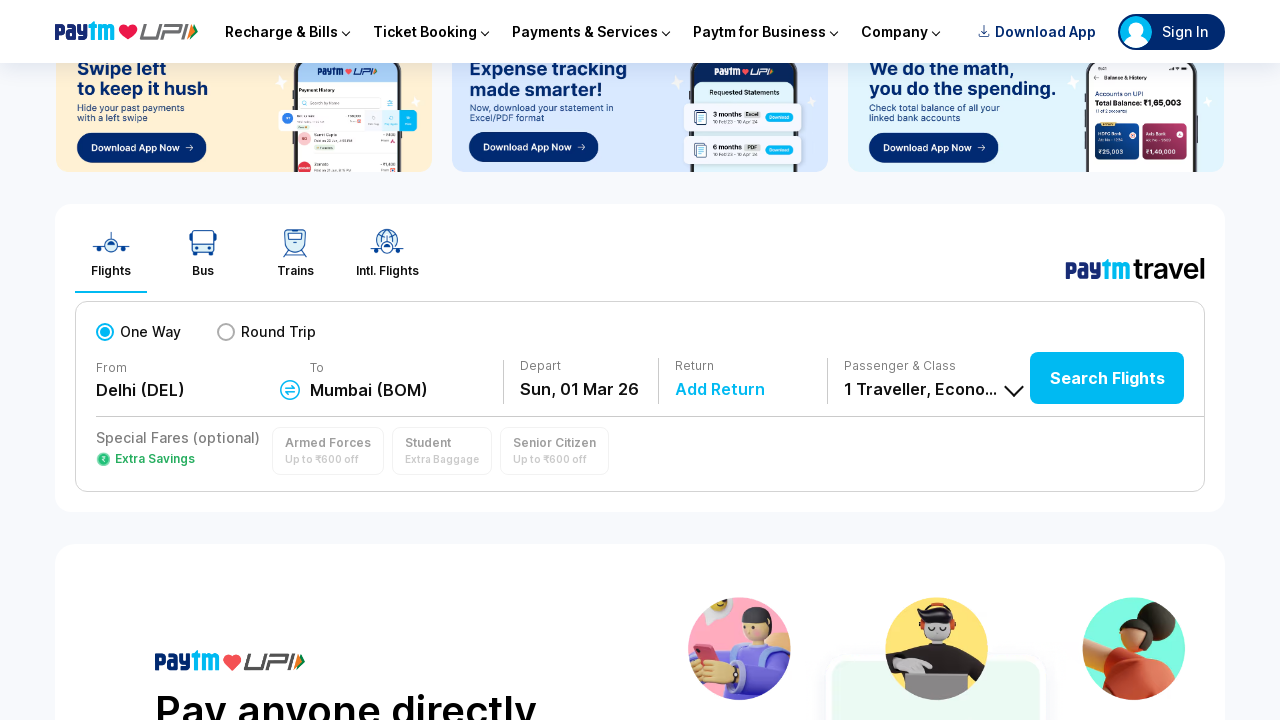

Waited 100ms for smooth scrolling animation
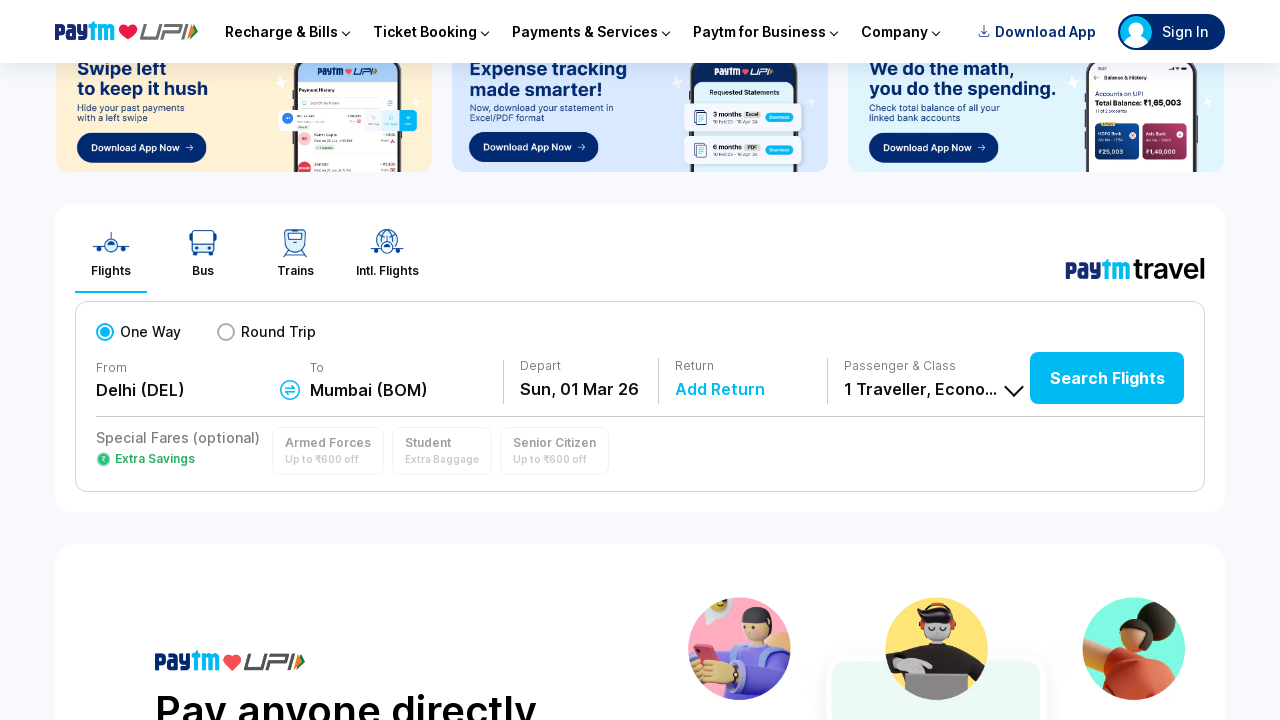

Scrolled page to position 420px
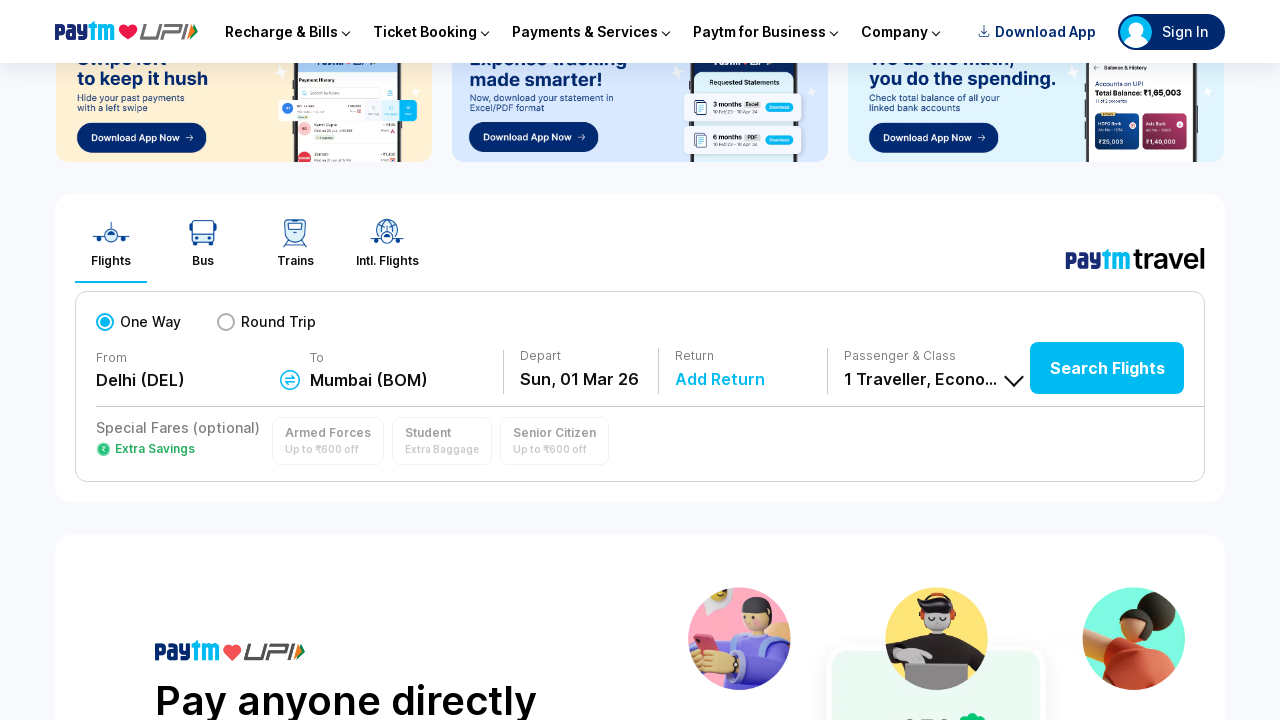

Waited 100ms for smooth scrolling animation
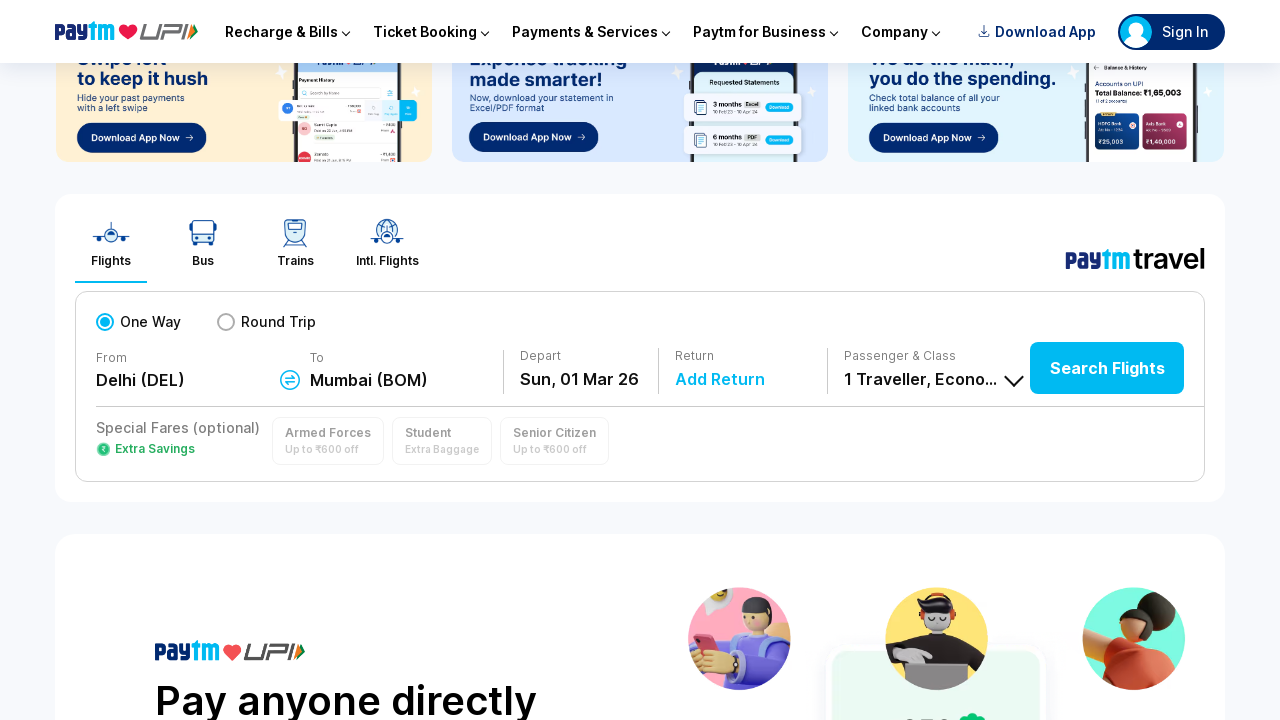

Scrolled page to position 430px
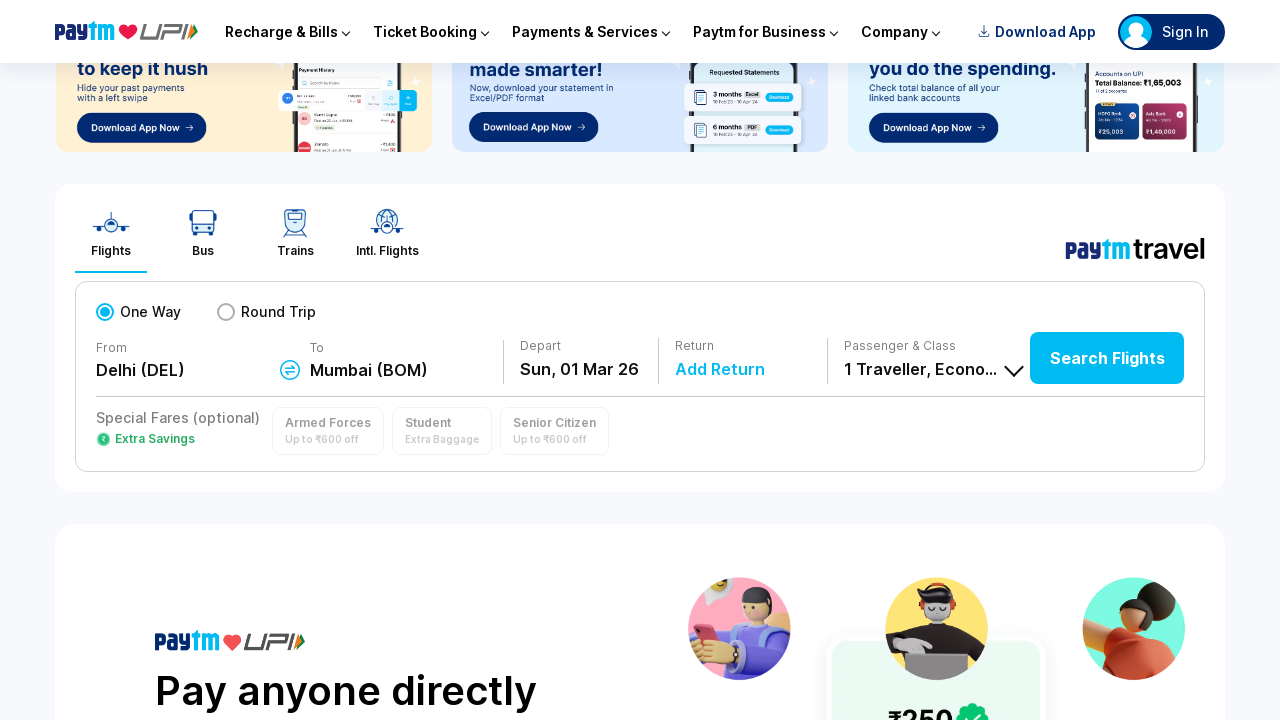

Waited 100ms for smooth scrolling animation
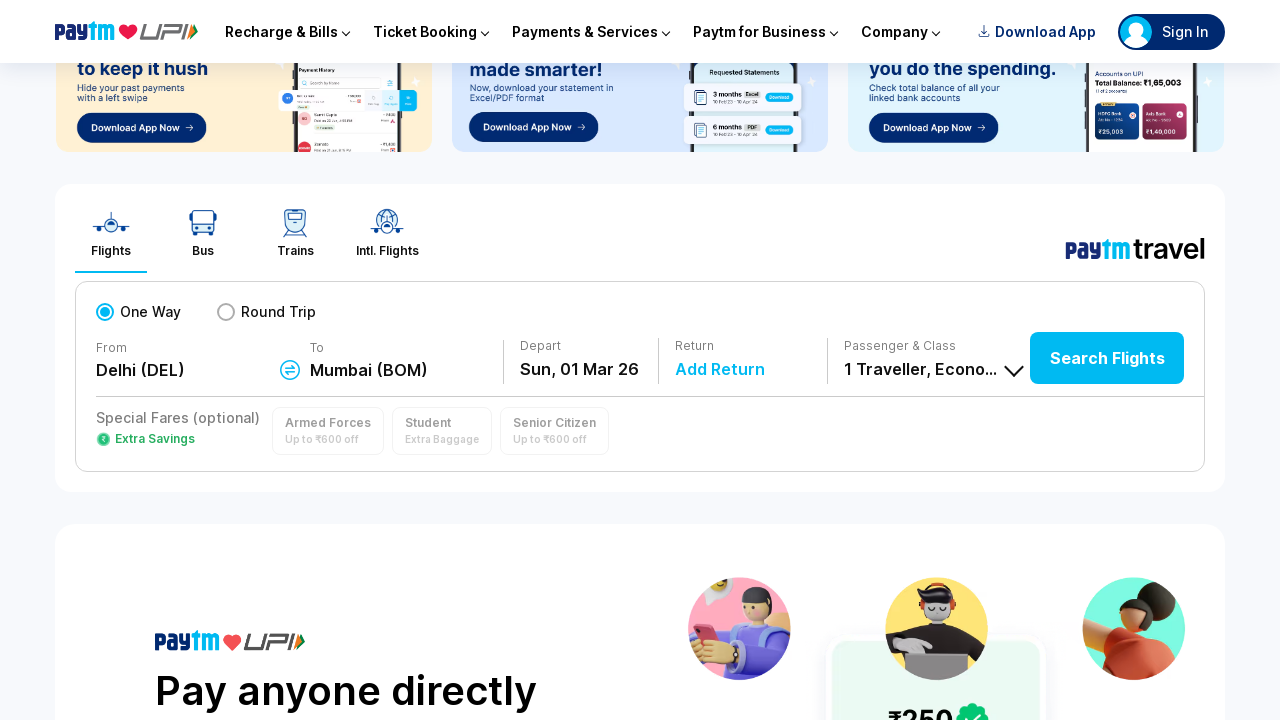

Scrolled page to position 440px
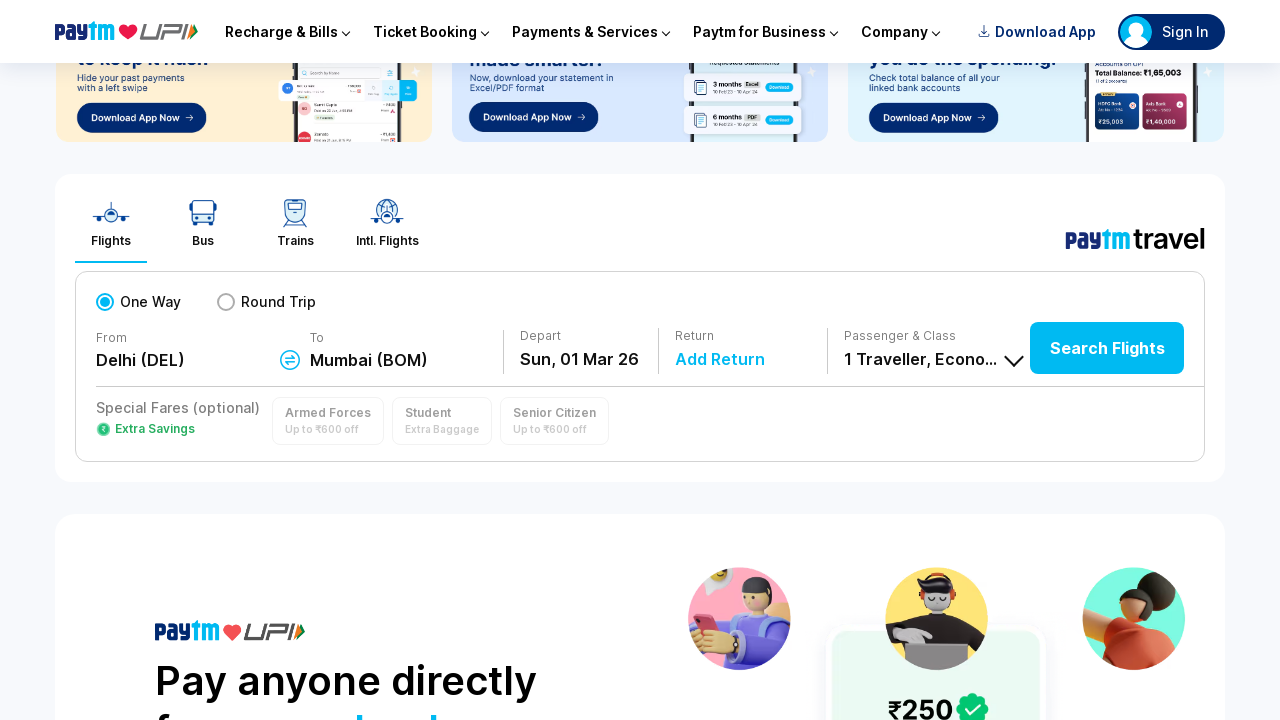

Waited 100ms for smooth scrolling animation
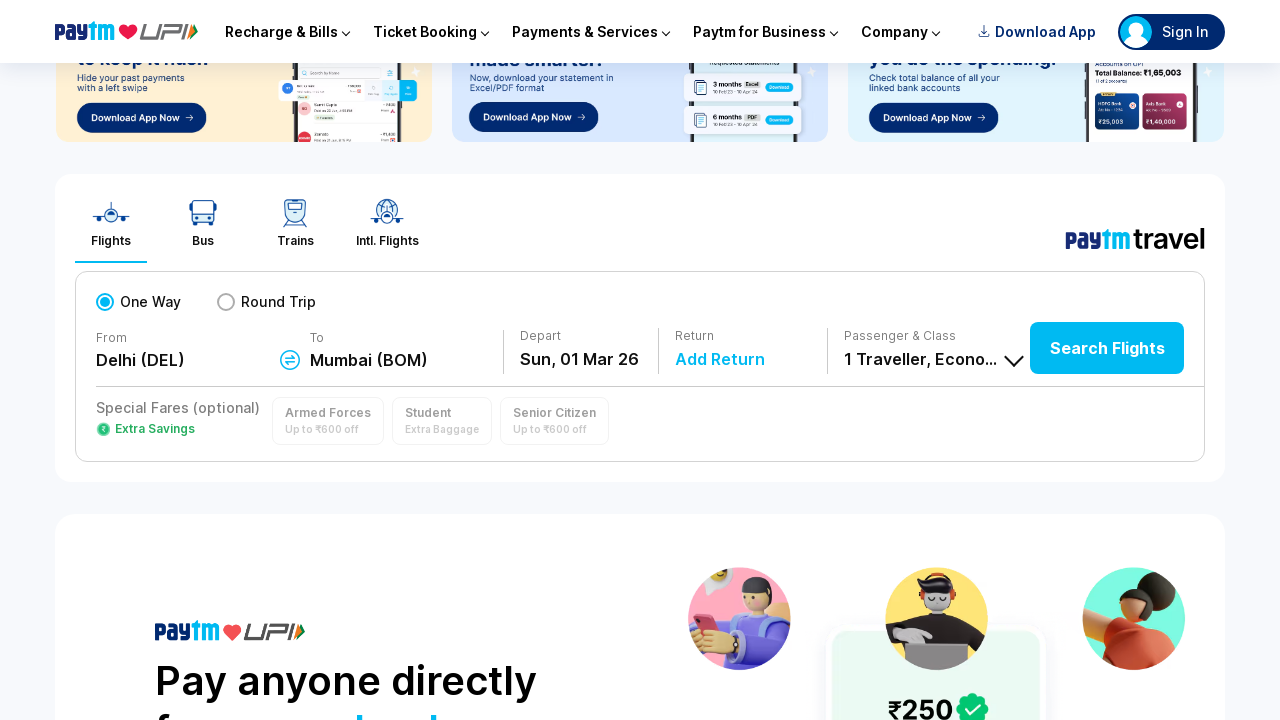

Scrolled page to position 450px
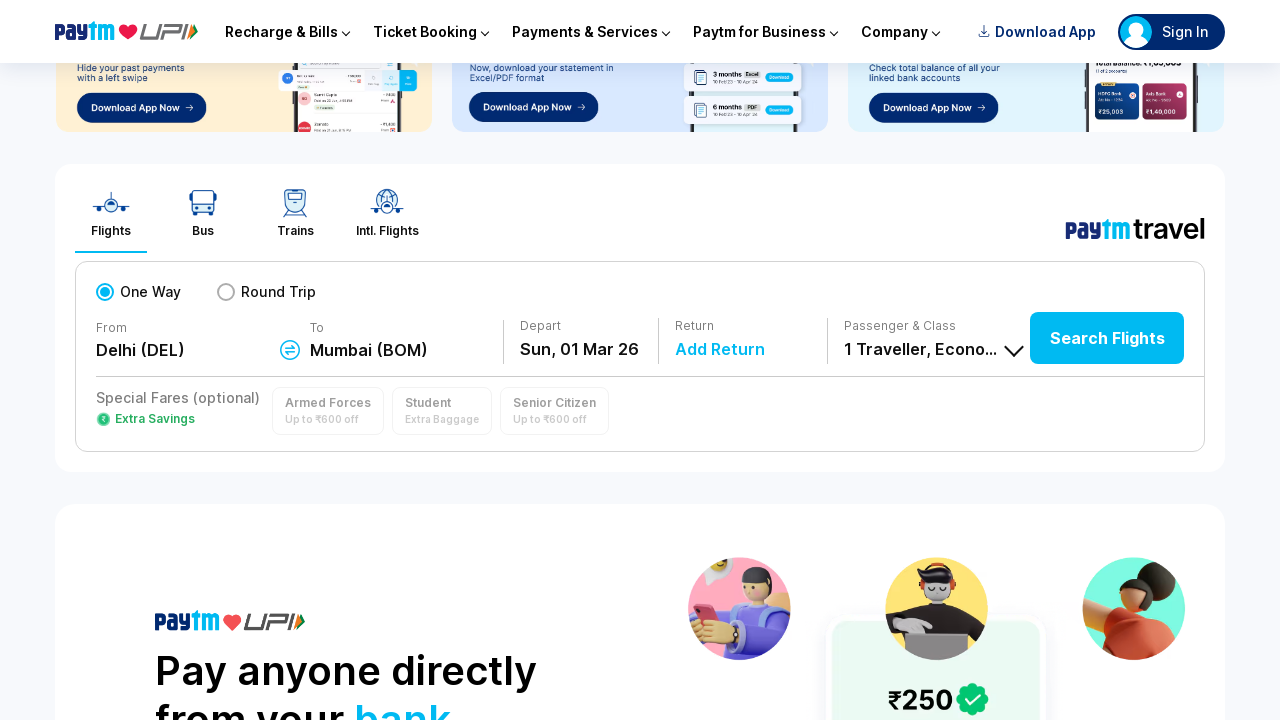

Waited 100ms for smooth scrolling animation
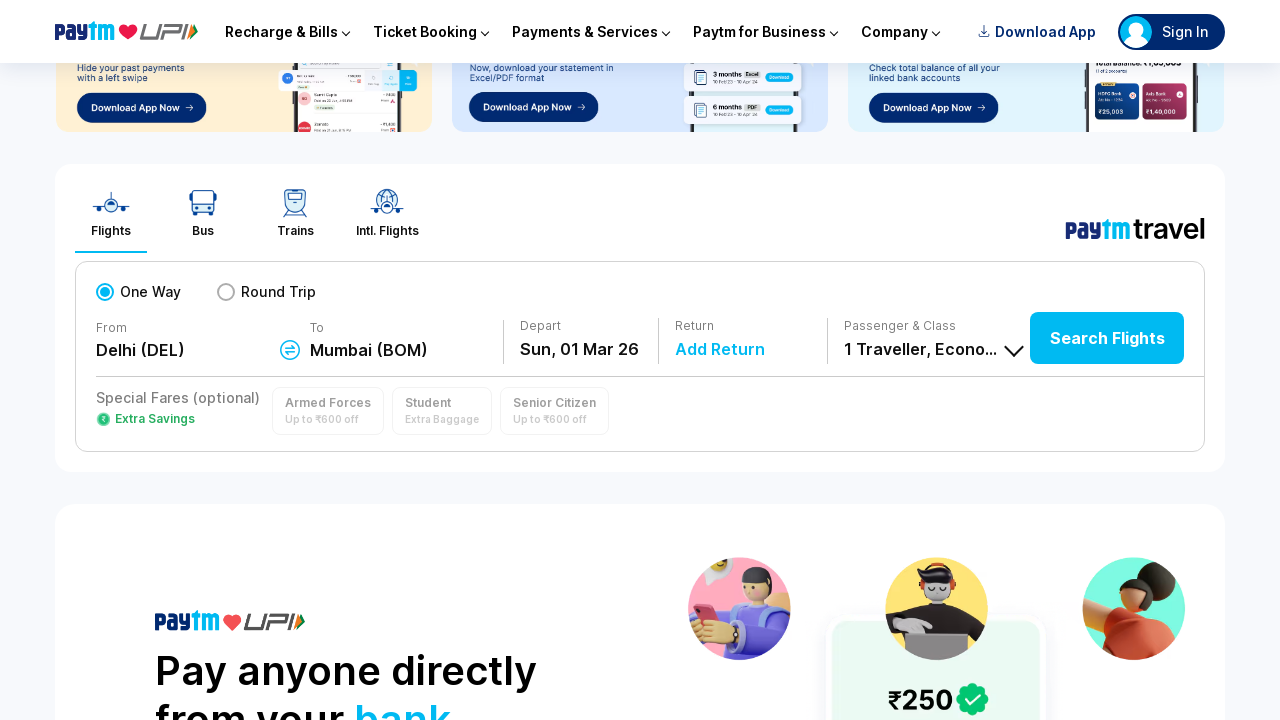

Scrolled page to position 460px
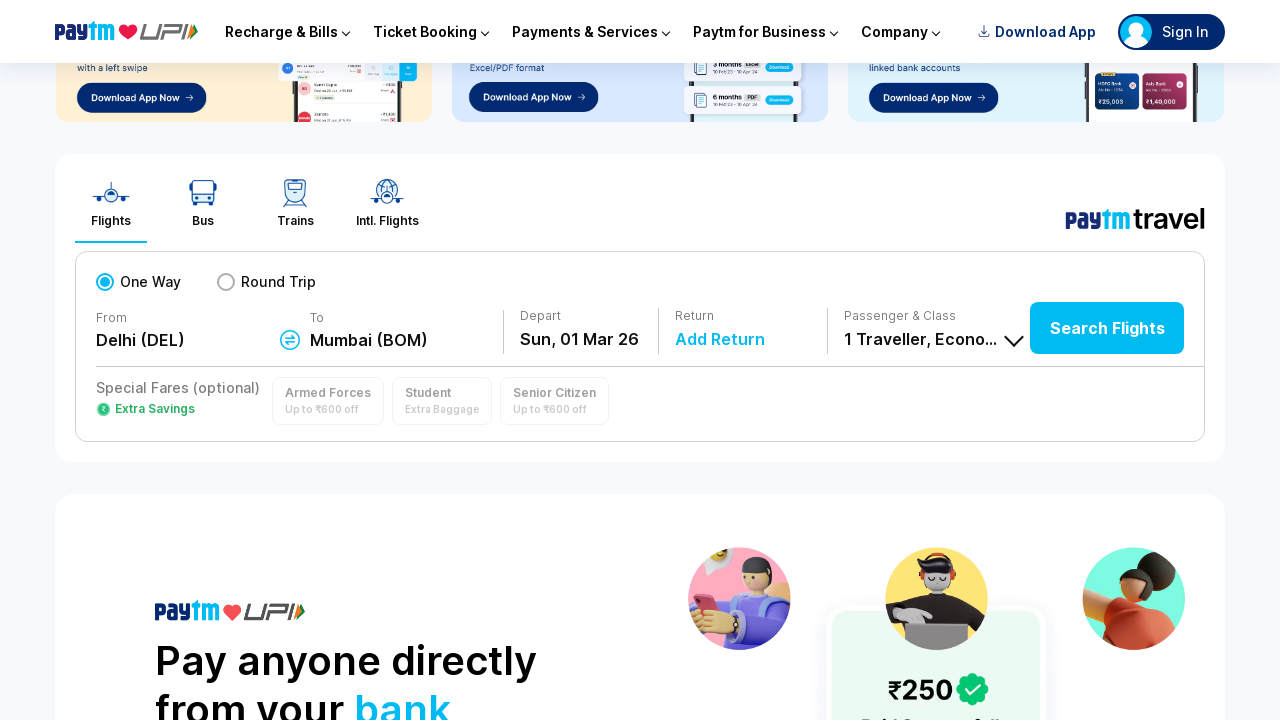

Waited 100ms for smooth scrolling animation
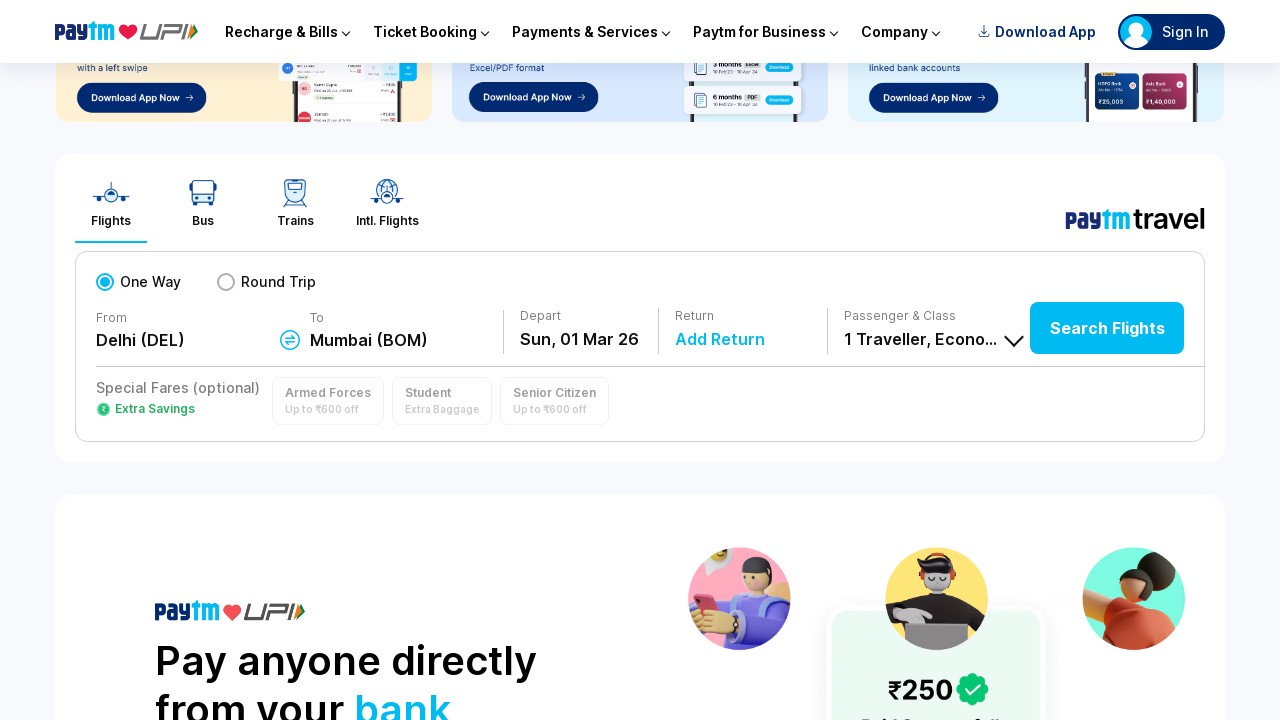

Scrolled page to position 470px
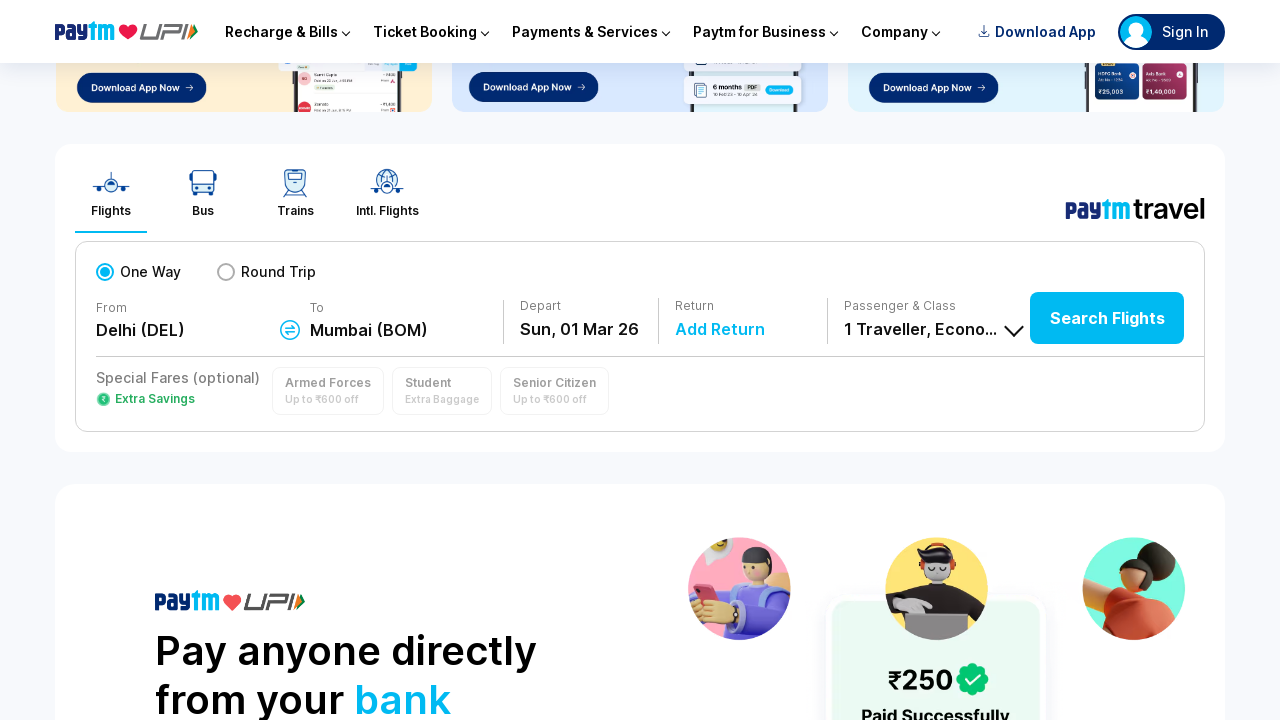

Waited 100ms for smooth scrolling animation
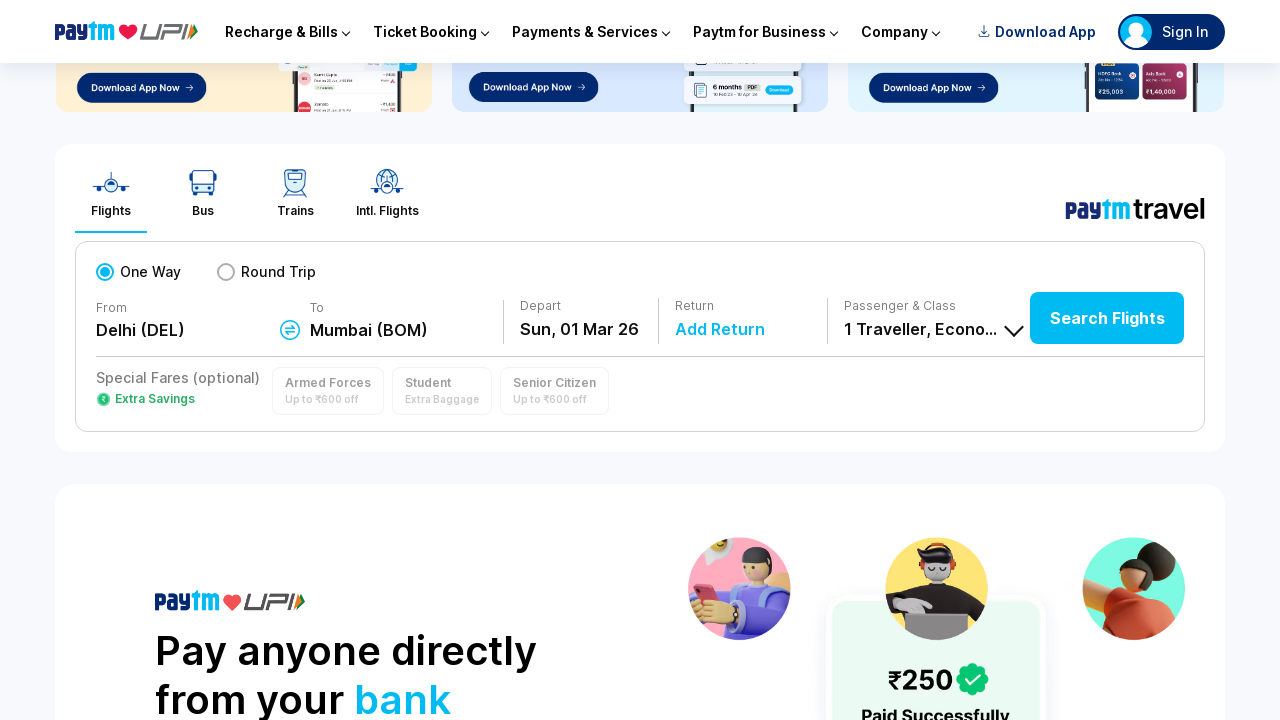

Scrolled page to position 480px
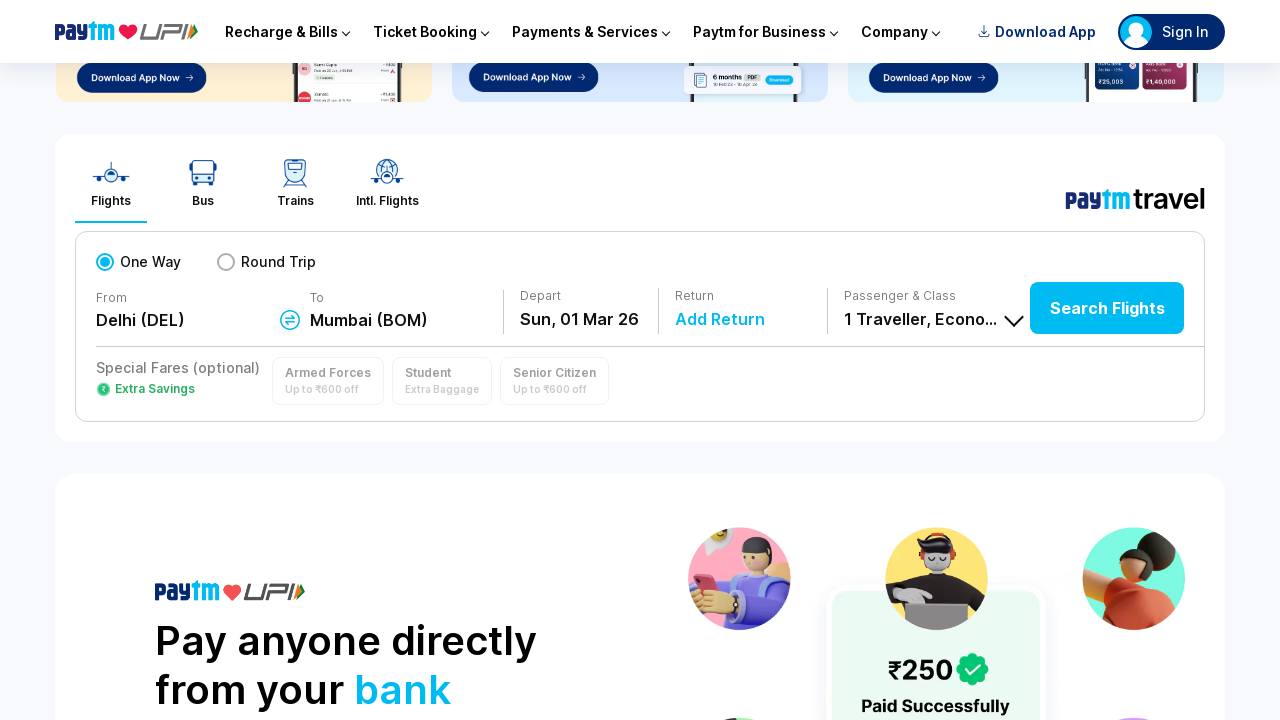

Waited 100ms for smooth scrolling animation
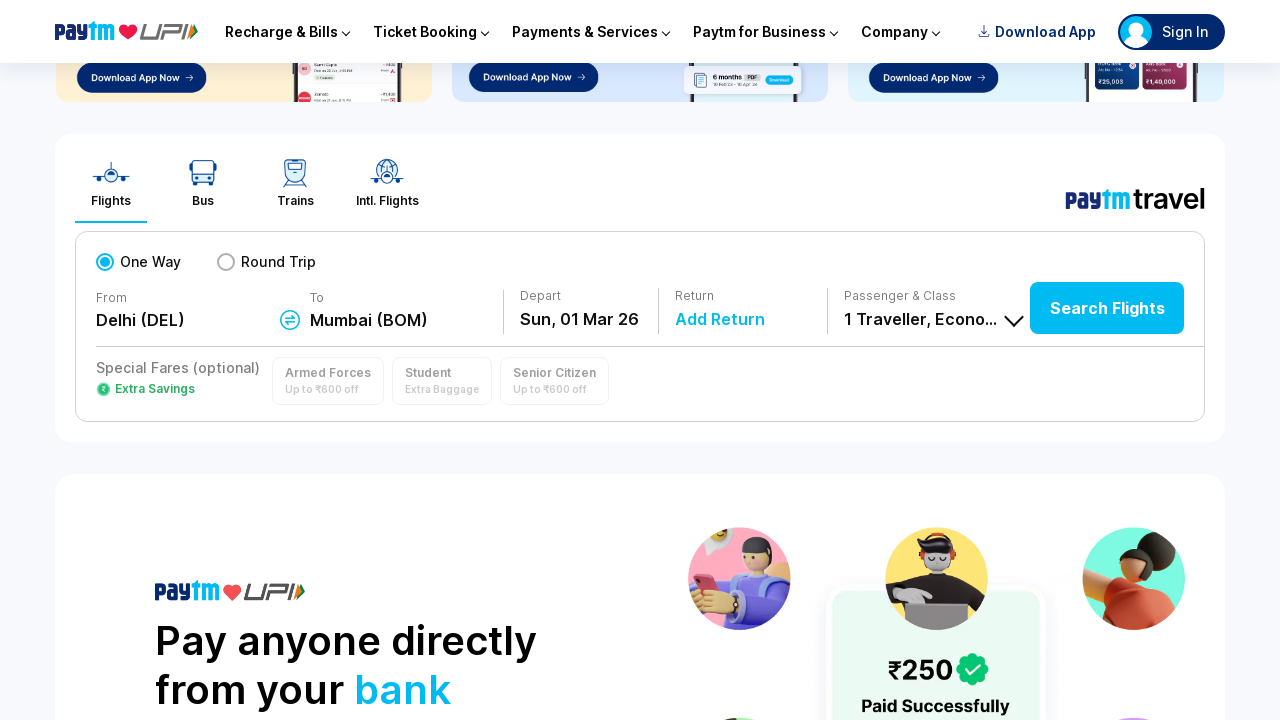

Scrolled page to position 490px
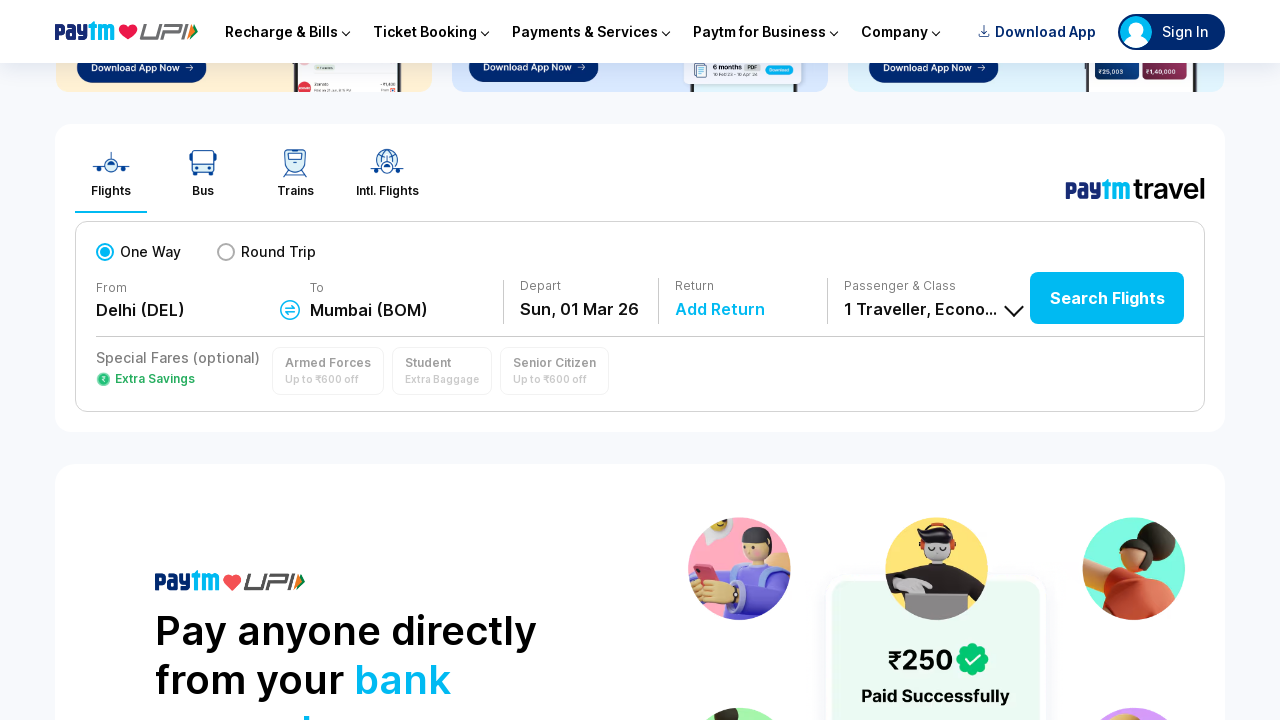

Waited 100ms for smooth scrolling animation
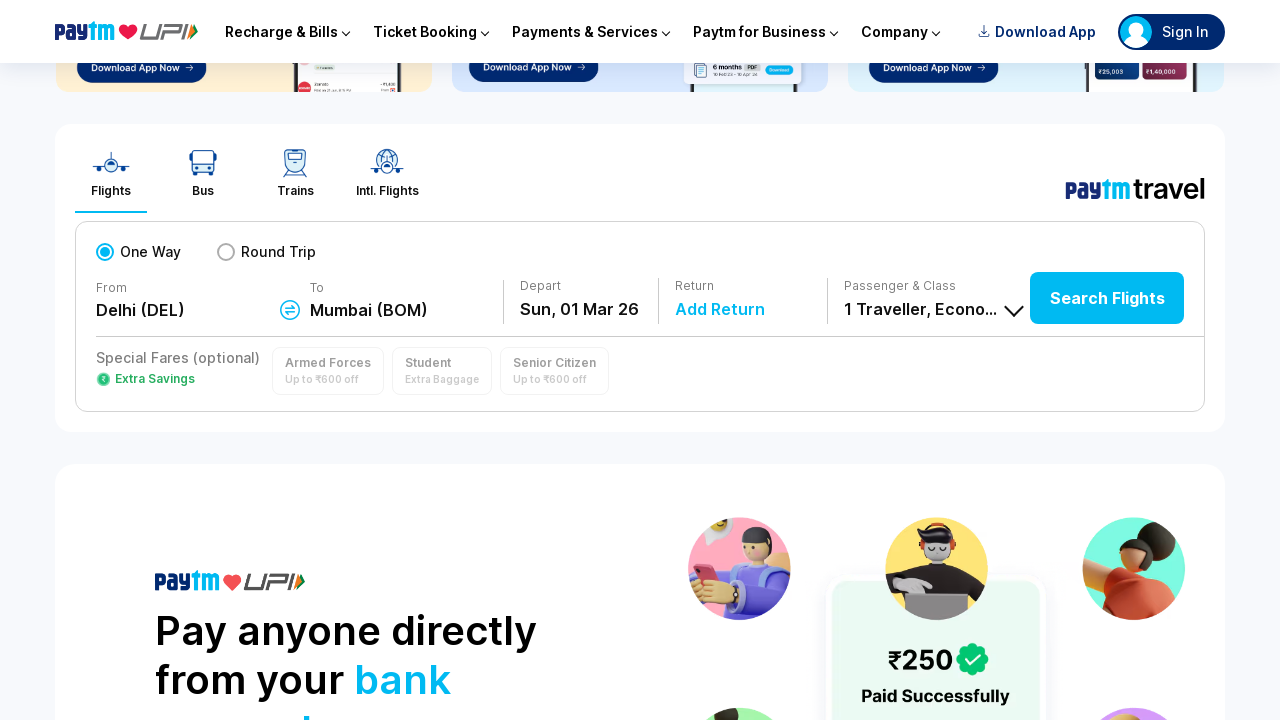

Scrolled page to position 500px
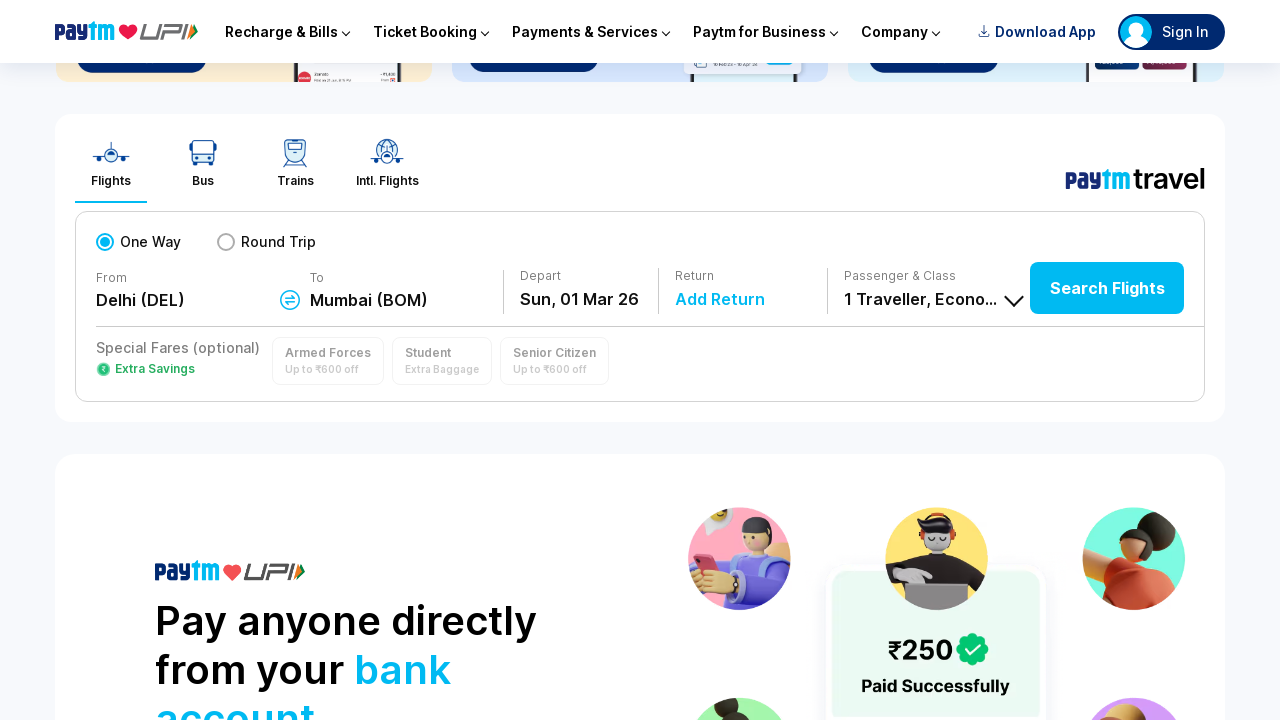

Waited 100ms for smooth scrolling animation
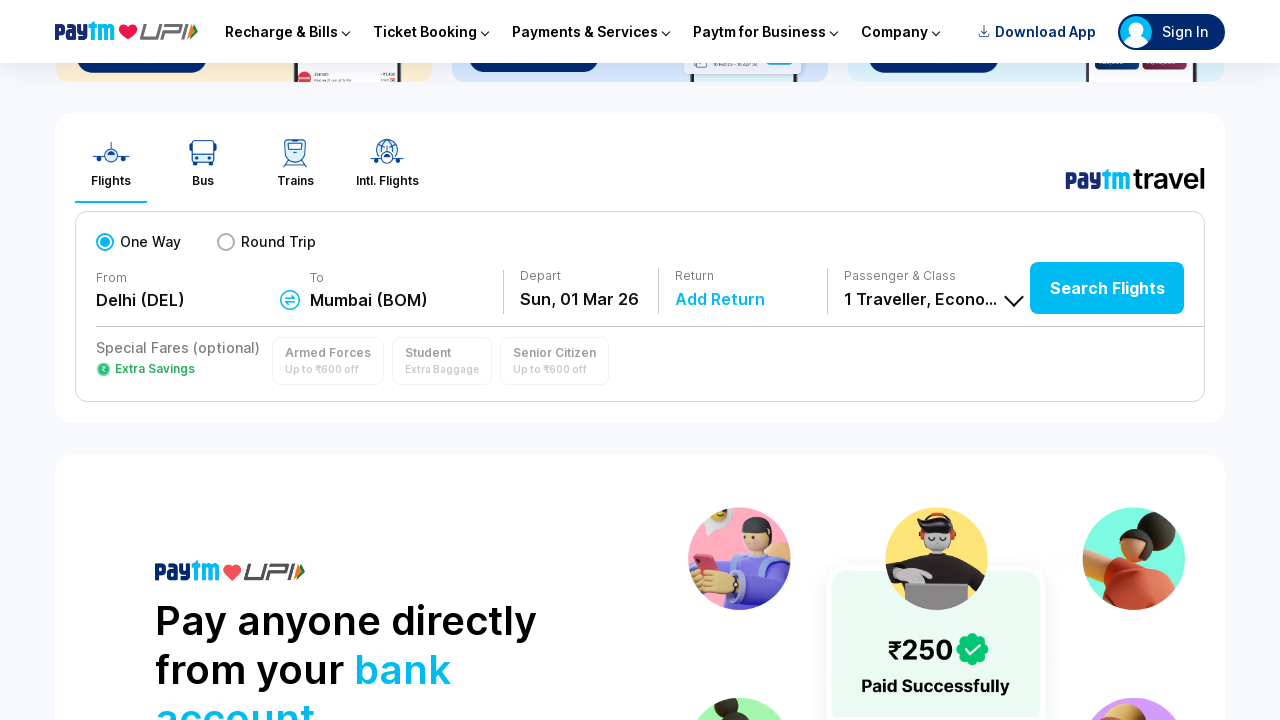

Scrolled page to position 510px
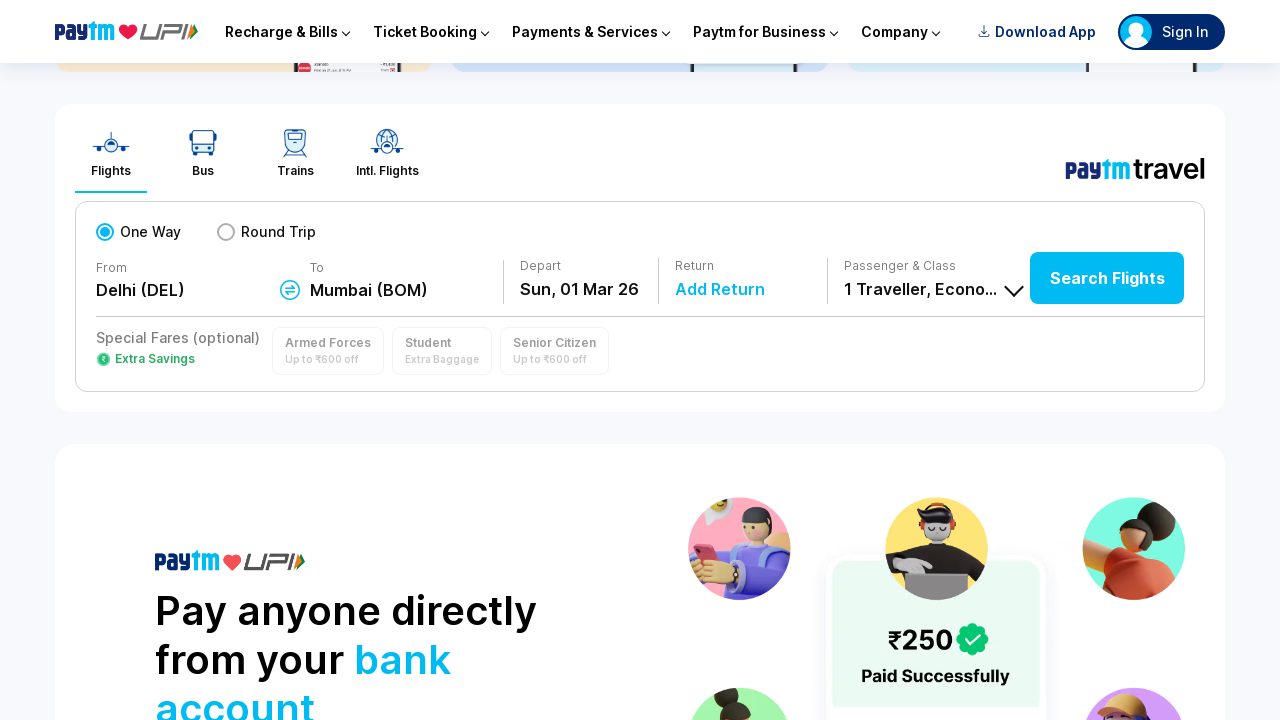

Waited 100ms for smooth scrolling animation
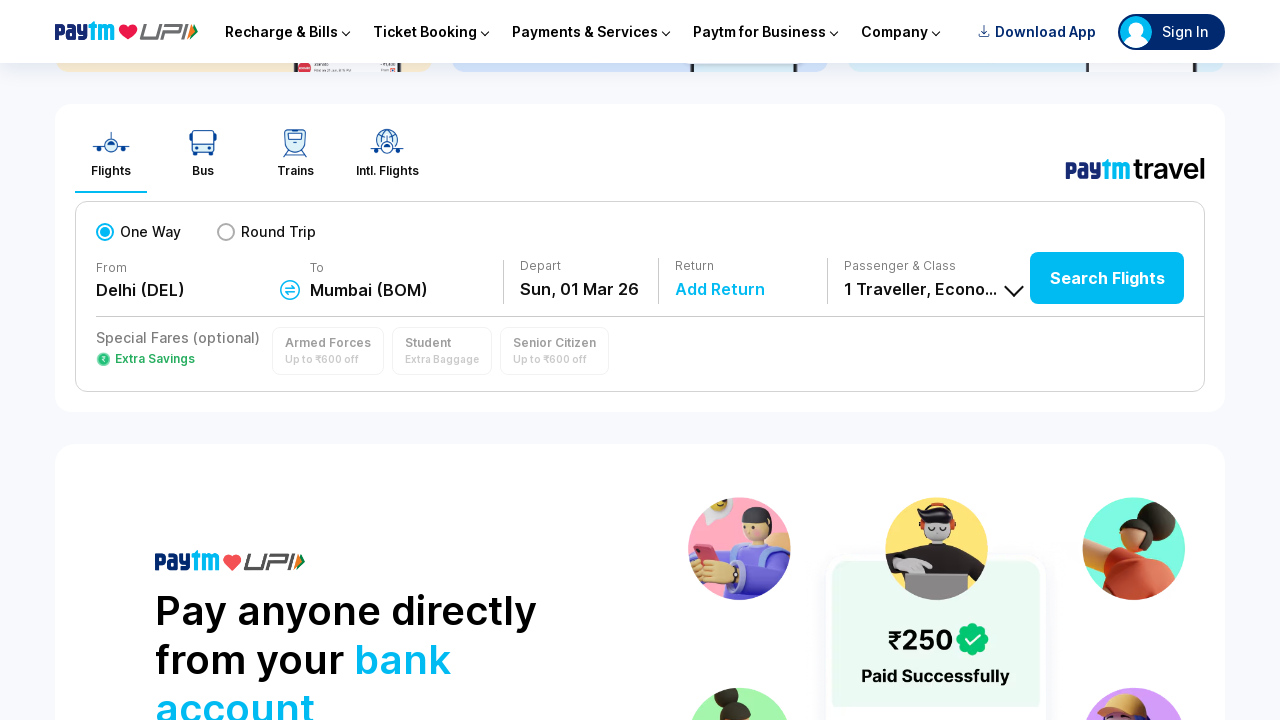

Scrolled page to position 520px
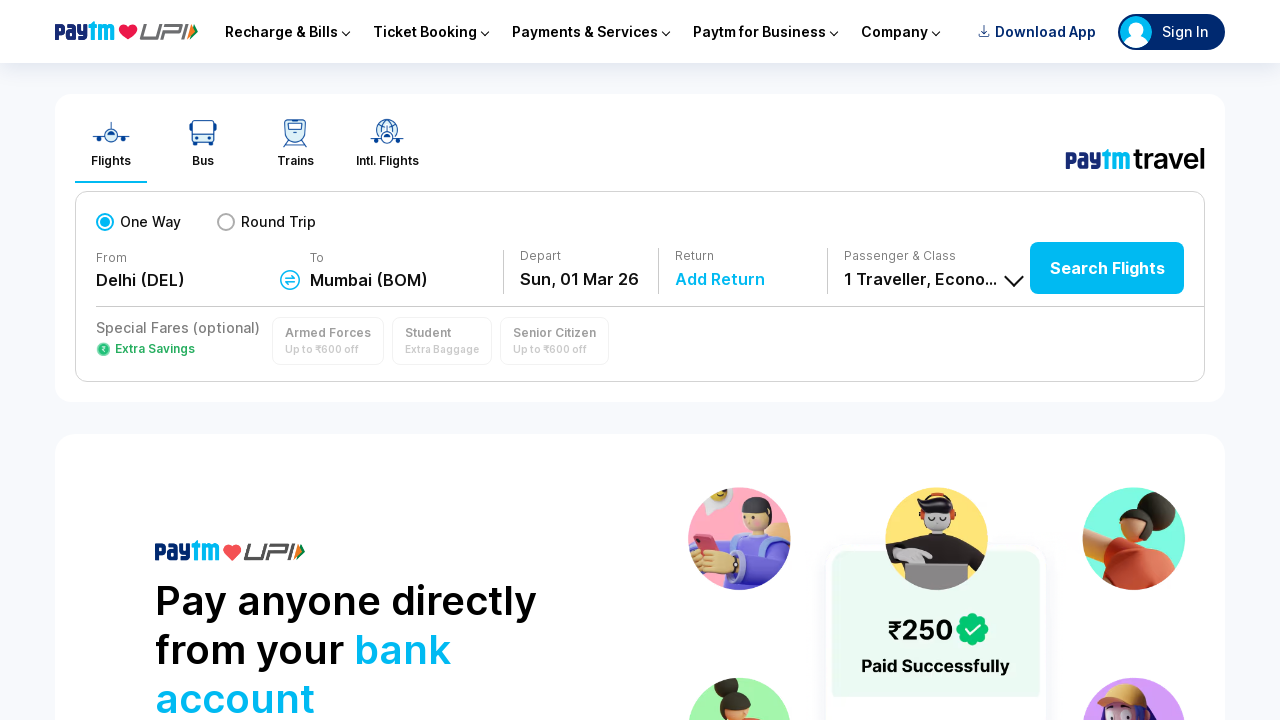

Waited 100ms for smooth scrolling animation
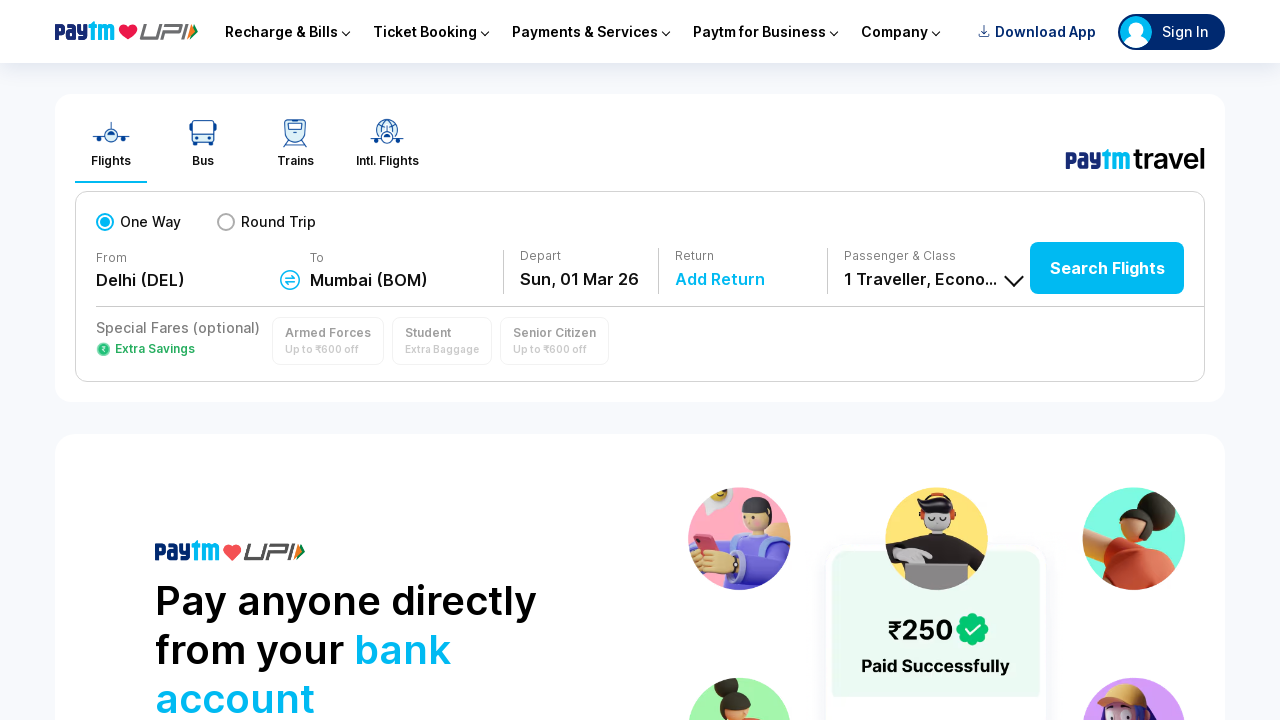

Scrolled page to position 530px
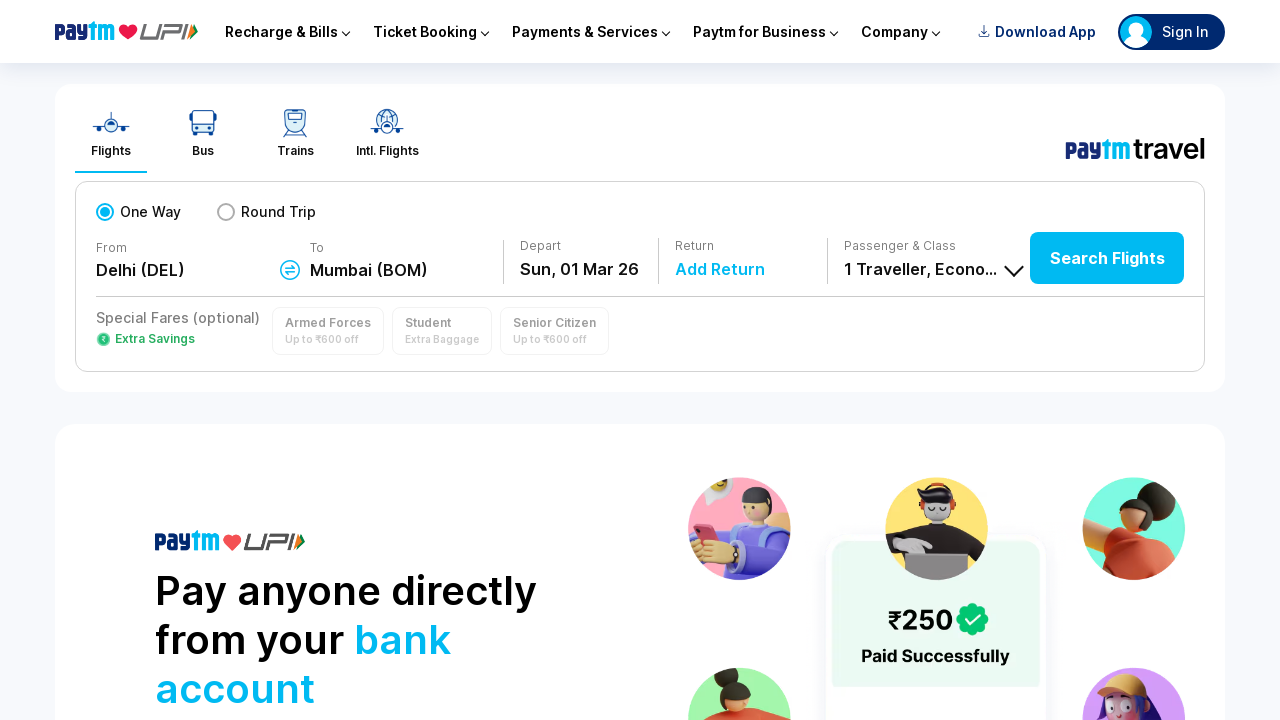

Waited 100ms for smooth scrolling animation
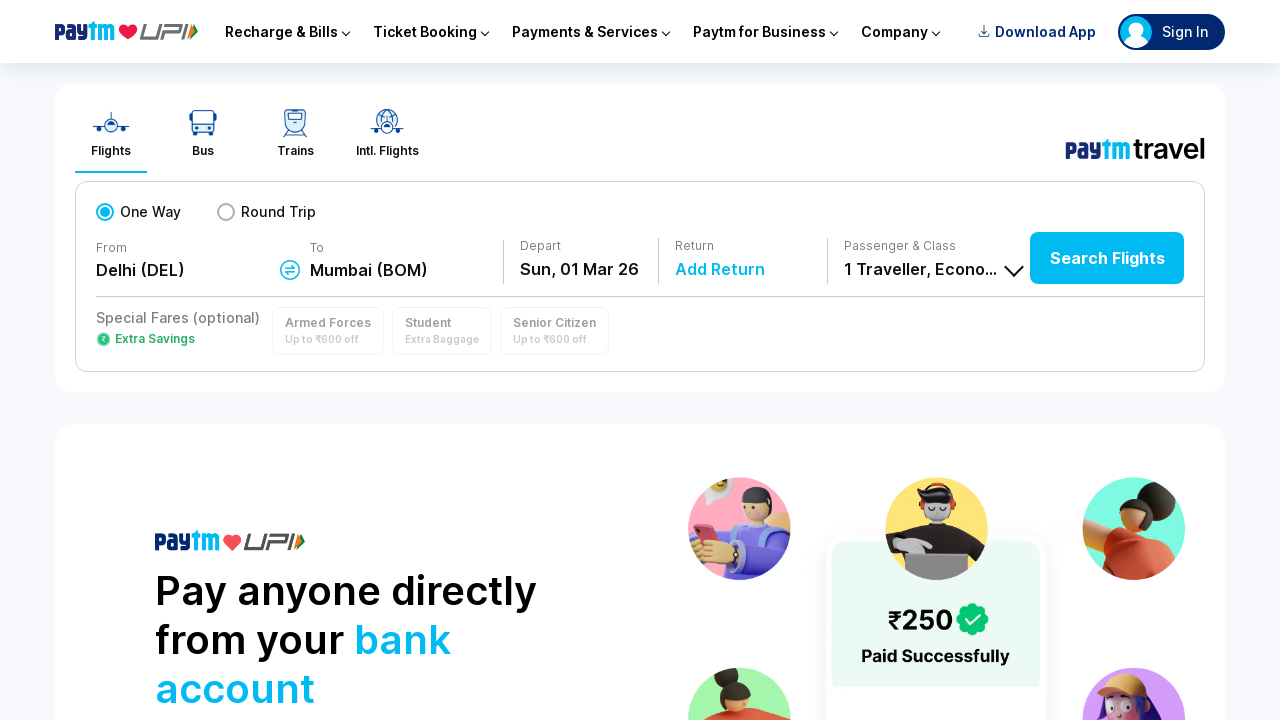

Scrolled page to position 540px
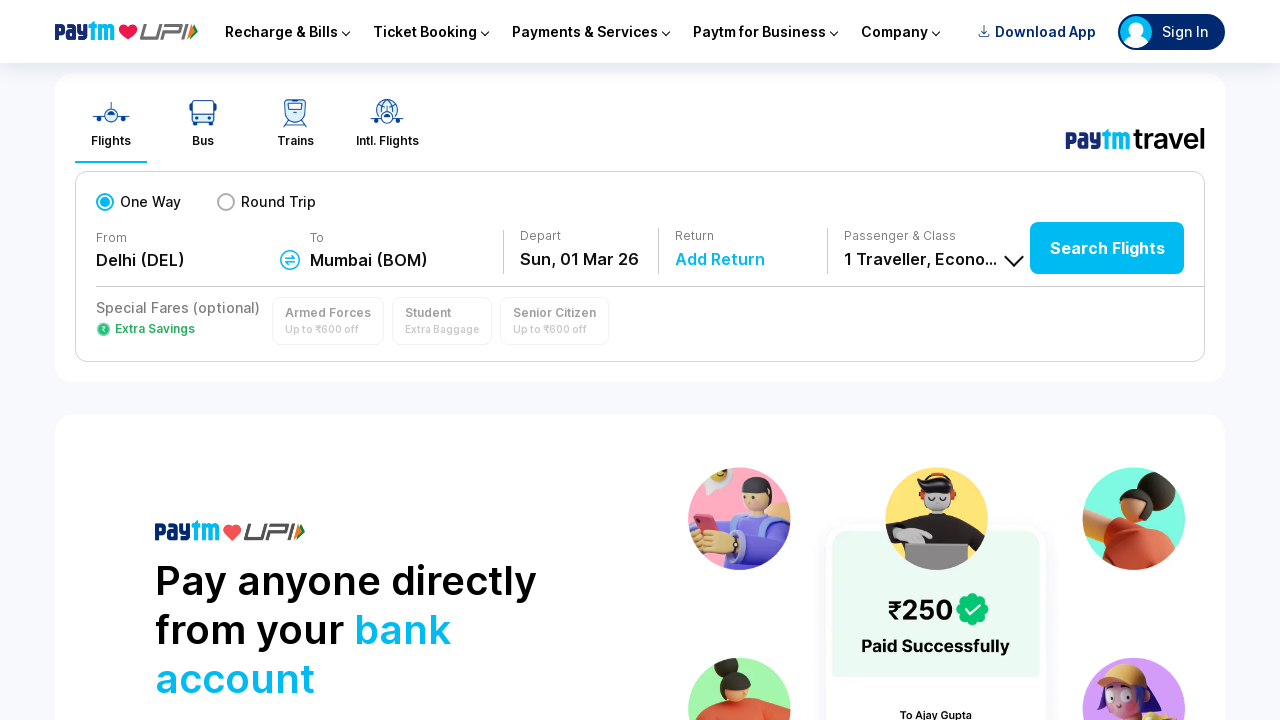

Waited 100ms for smooth scrolling animation
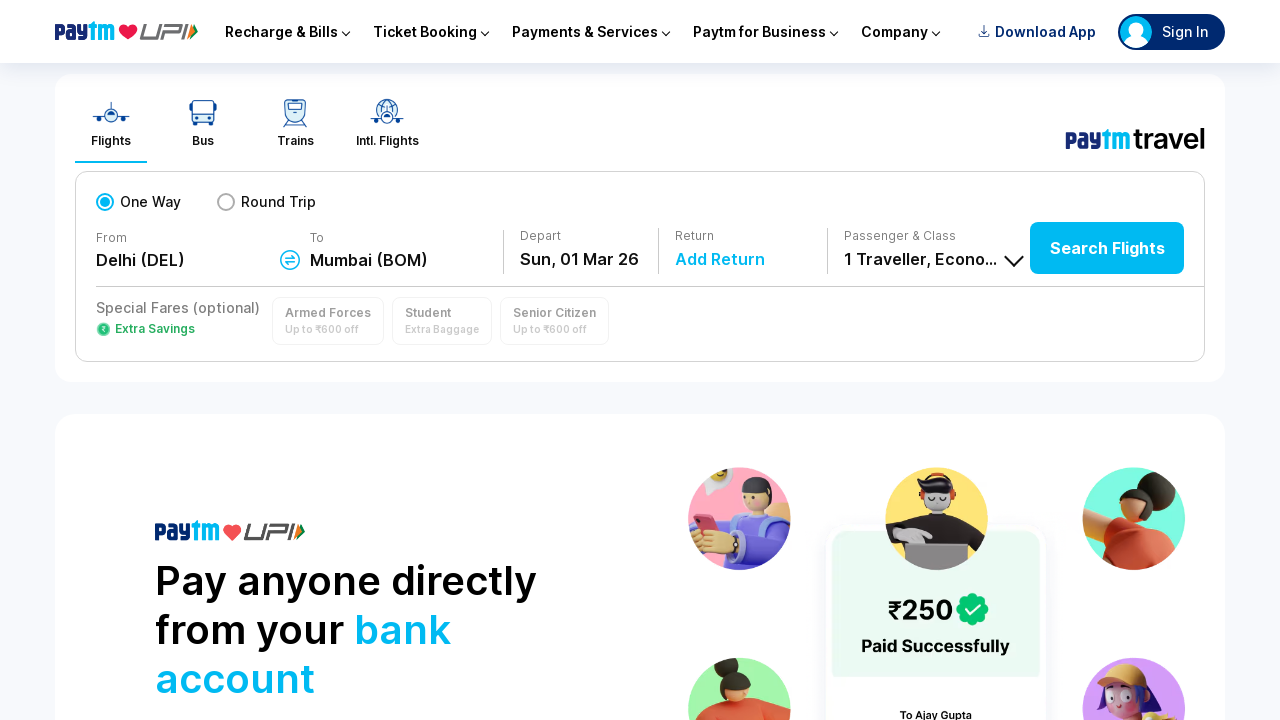

Scrolled page to position 550px
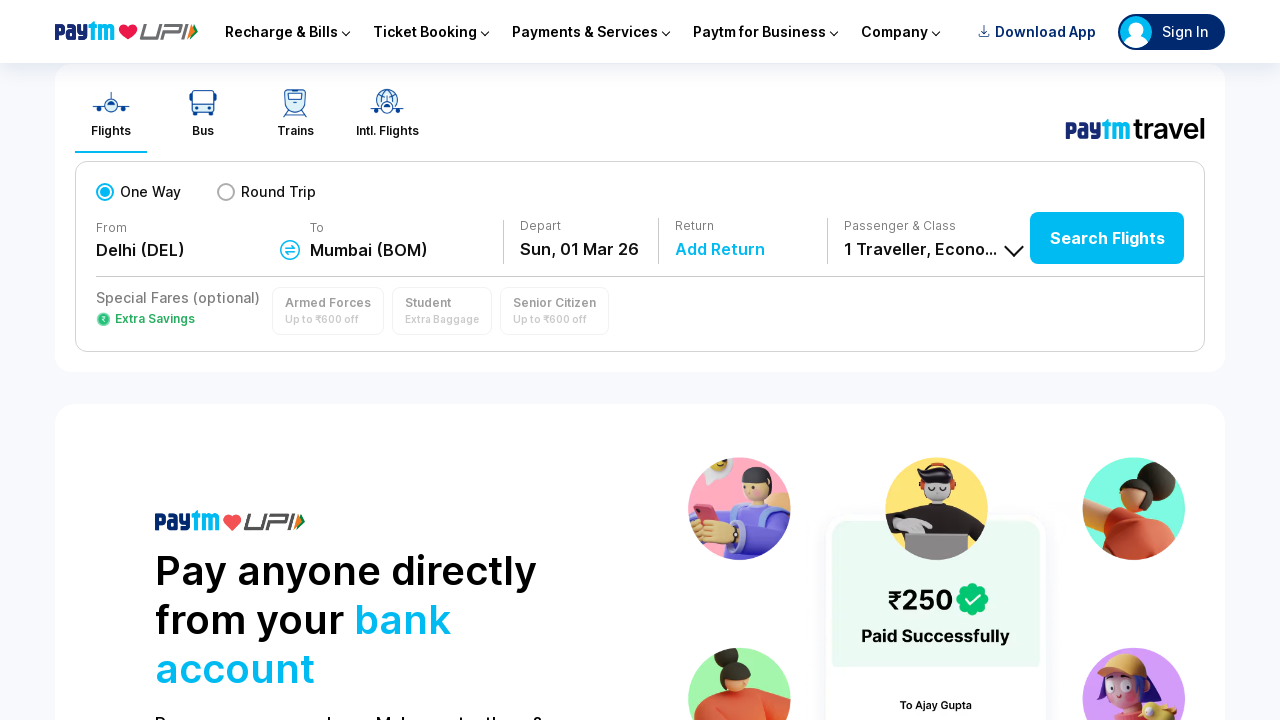

Waited 100ms for smooth scrolling animation
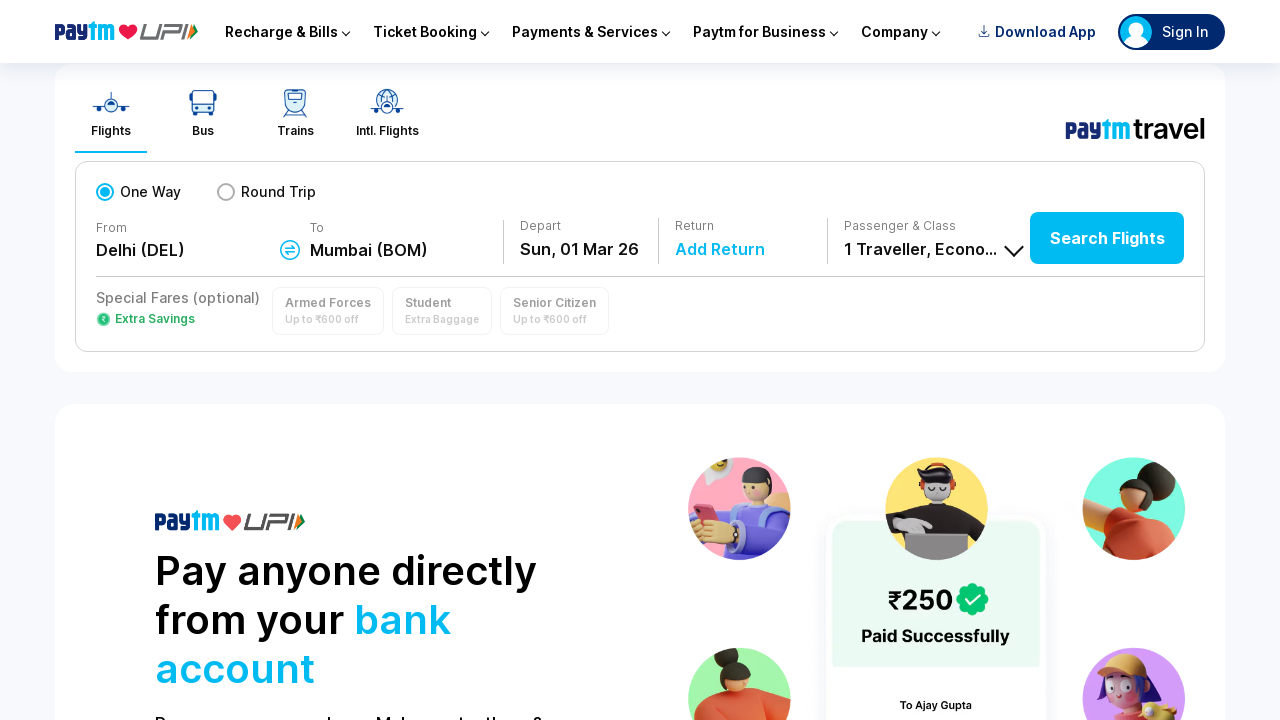

Scrolled page to position 560px
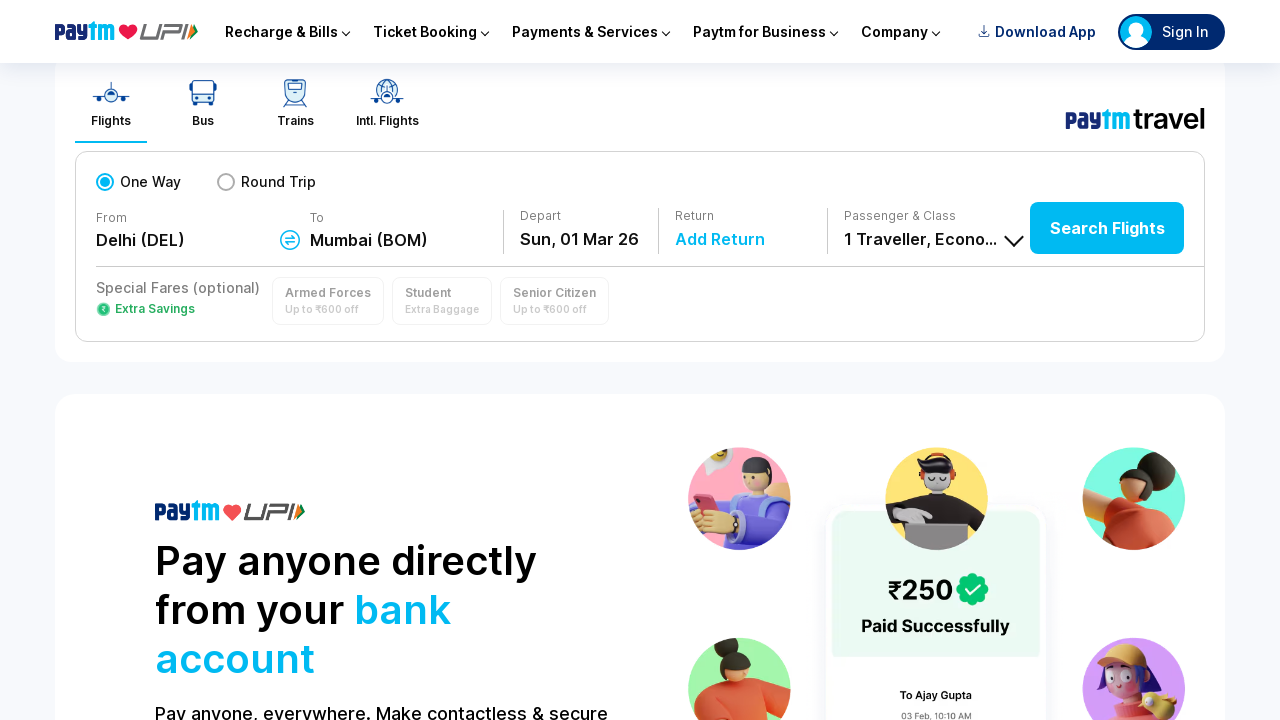

Waited 100ms for smooth scrolling animation
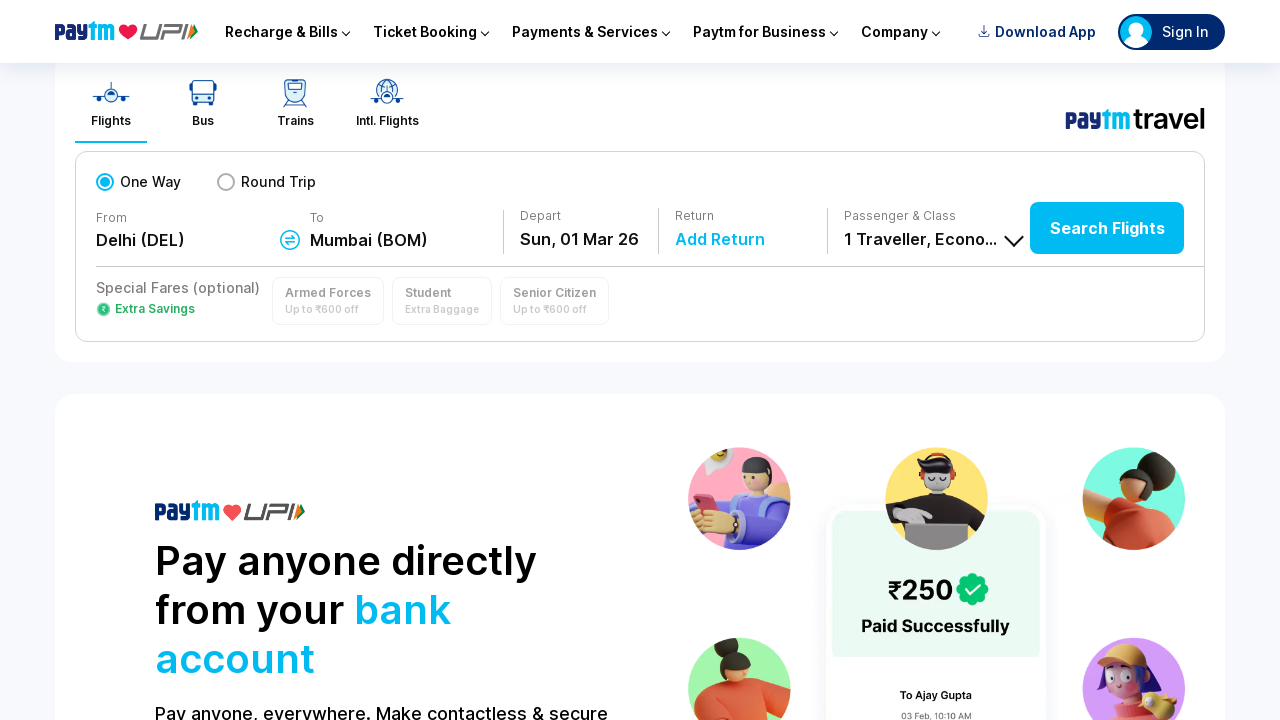

Scrolled page to position 570px
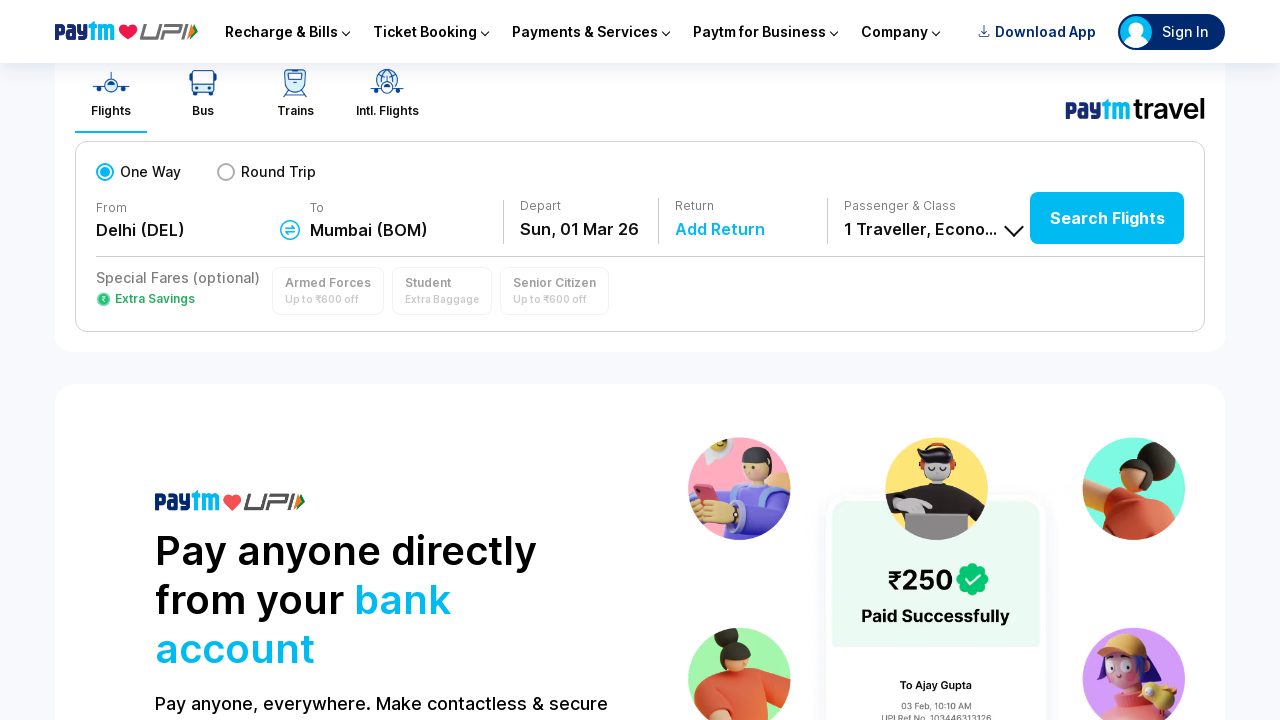

Waited 100ms for smooth scrolling animation
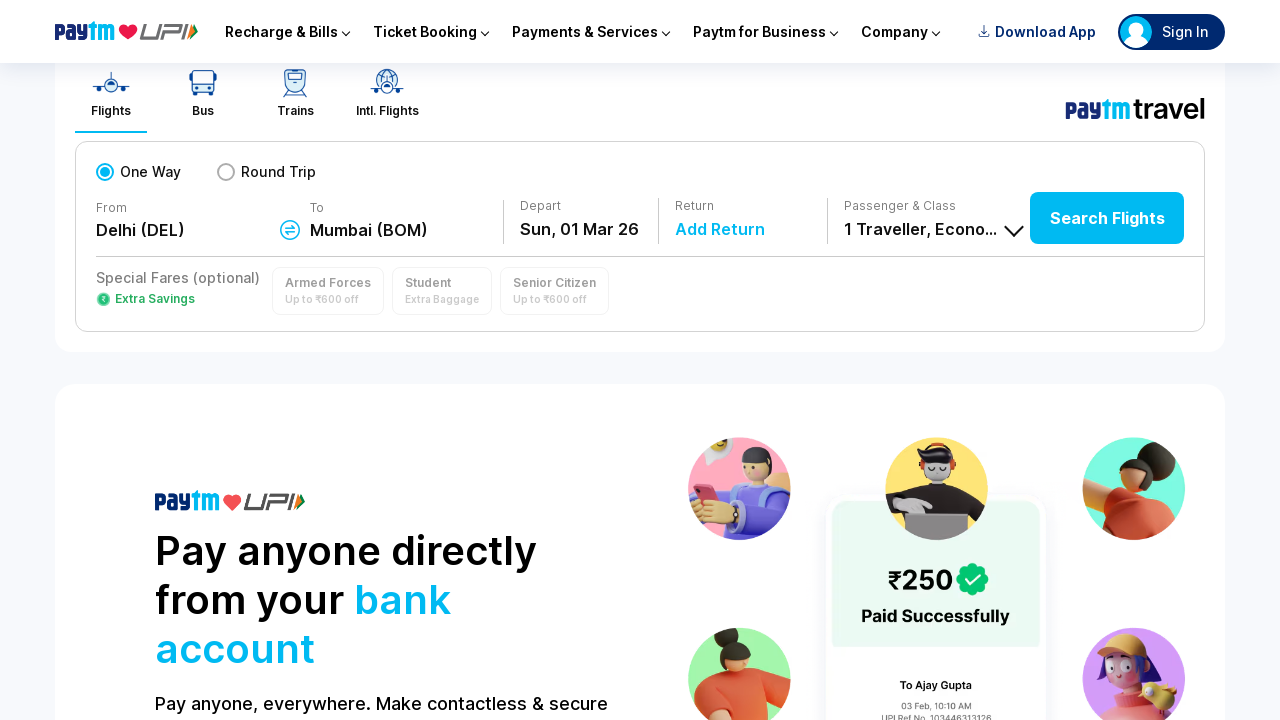

Scrolled page to position 580px
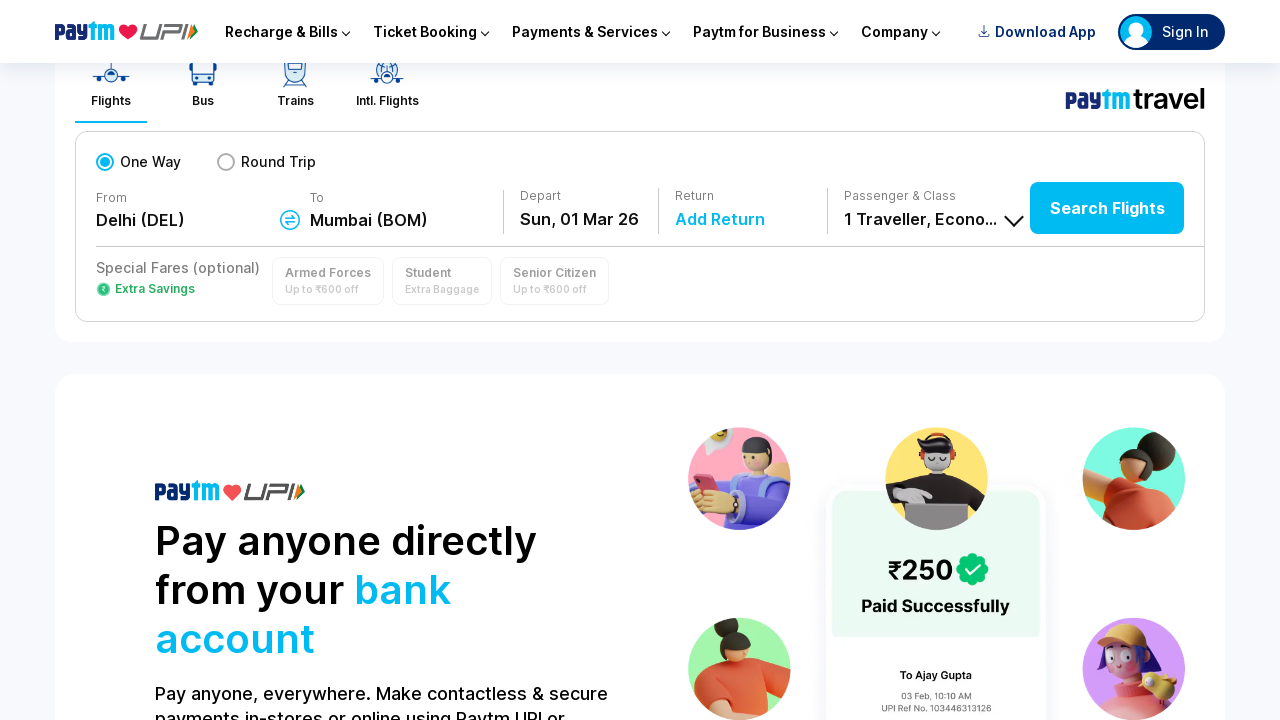

Waited 100ms for smooth scrolling animation
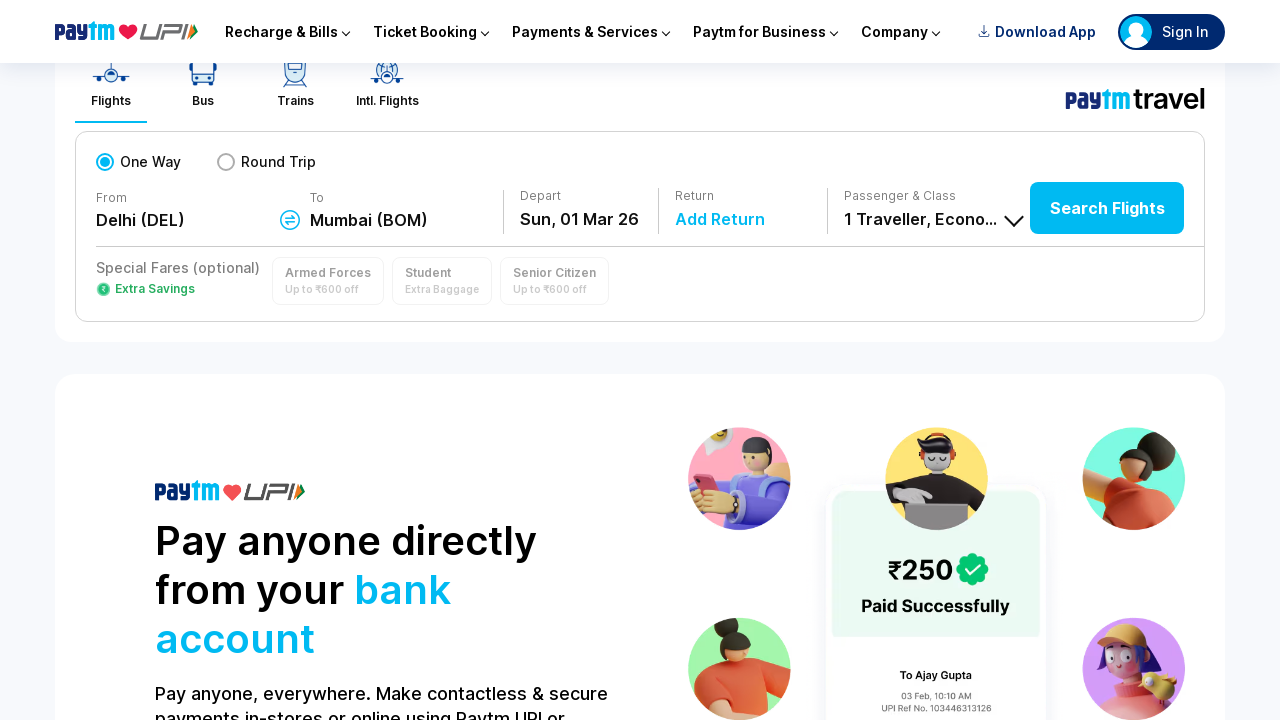

Scrolled page to position 590px
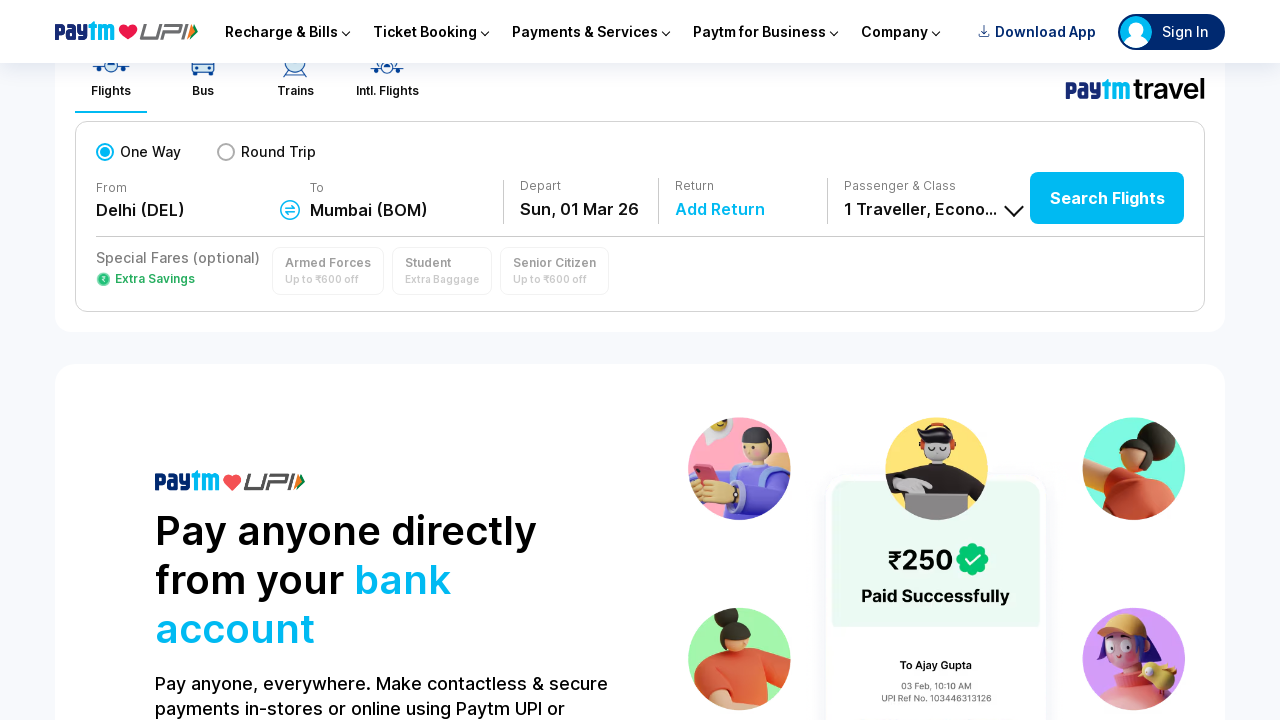

Waited 100ms for smooth scrolling animation
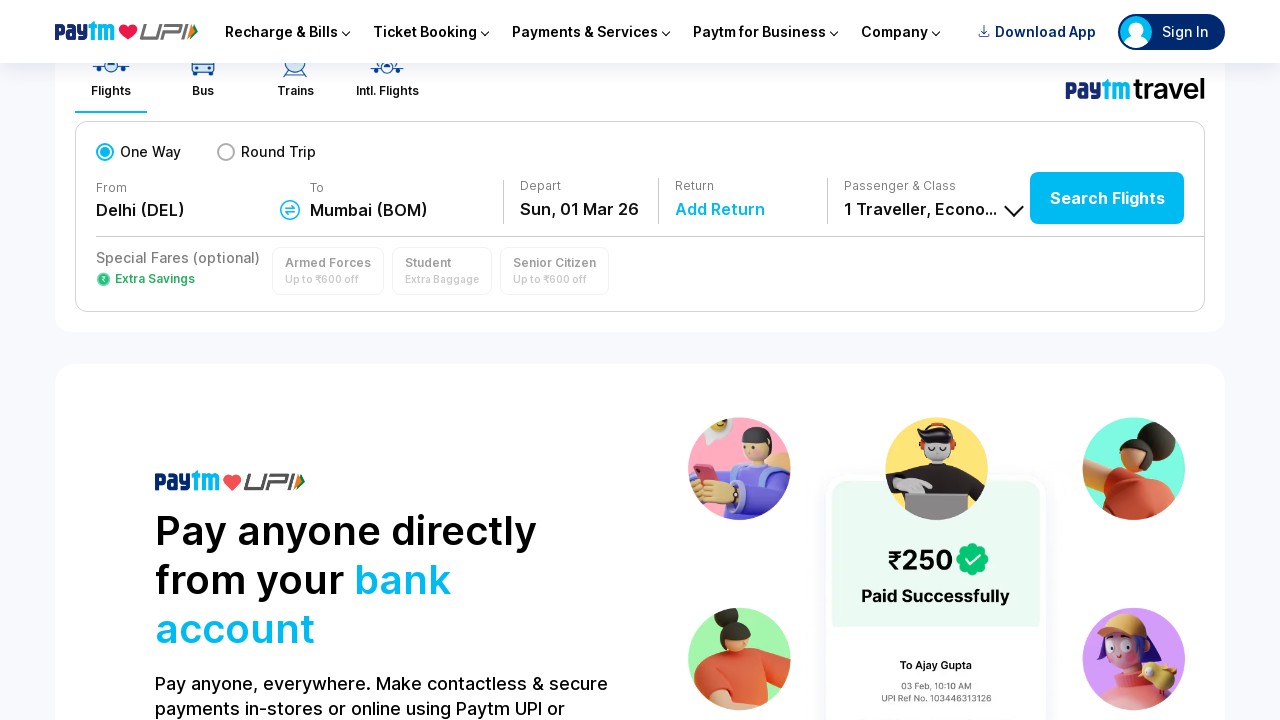

Scrolled page to position 600px
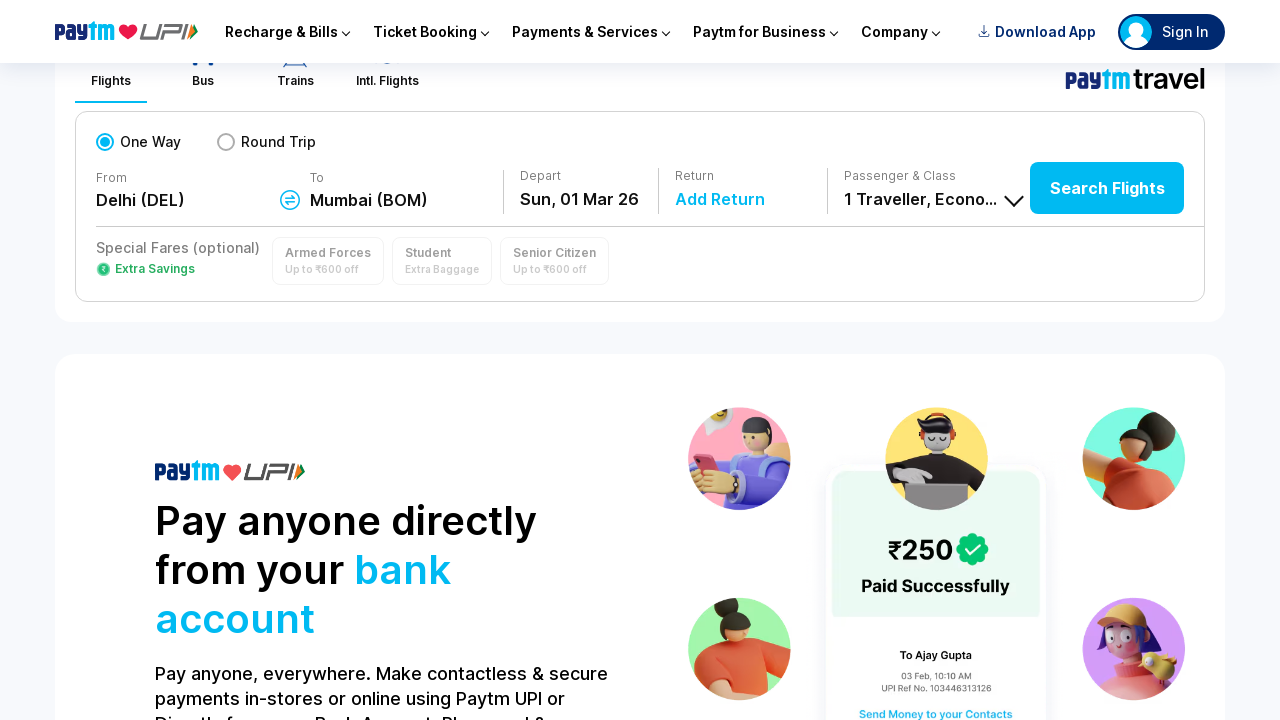

Waited 100ms for smooth scrolling animation
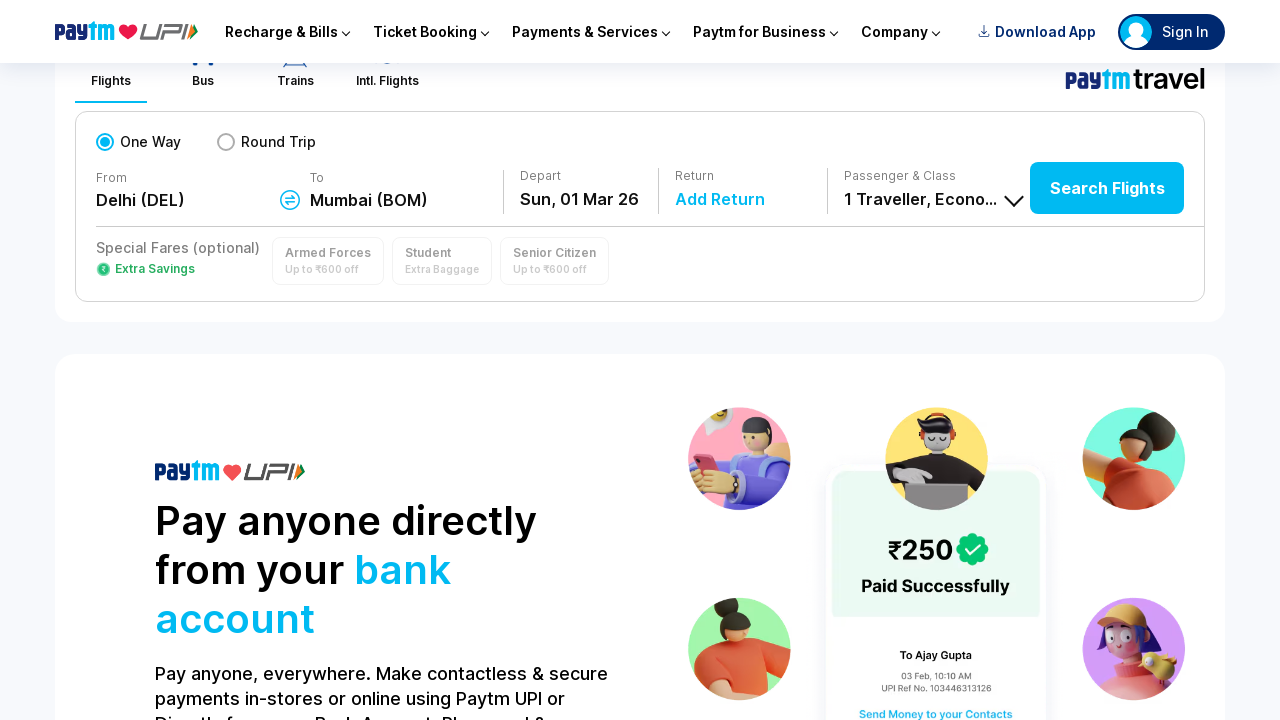

Scrolled page to position 610px
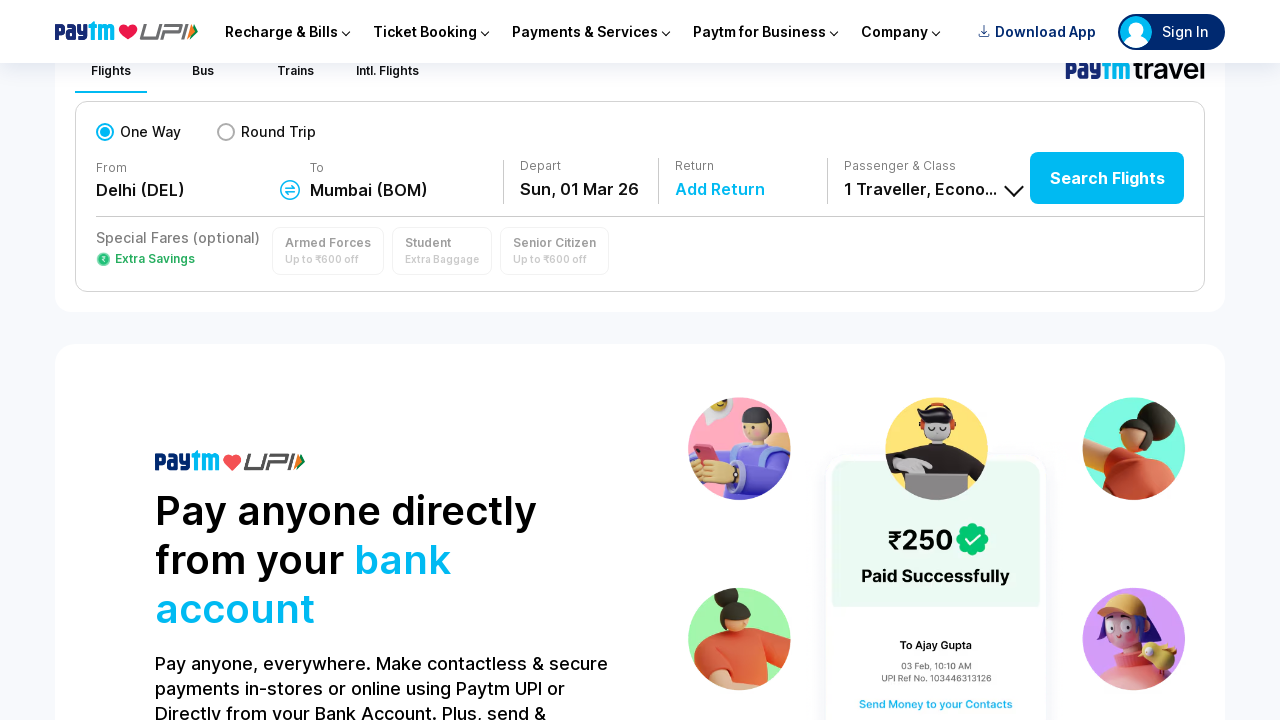

Waited 100ms for smooth scrolling animation
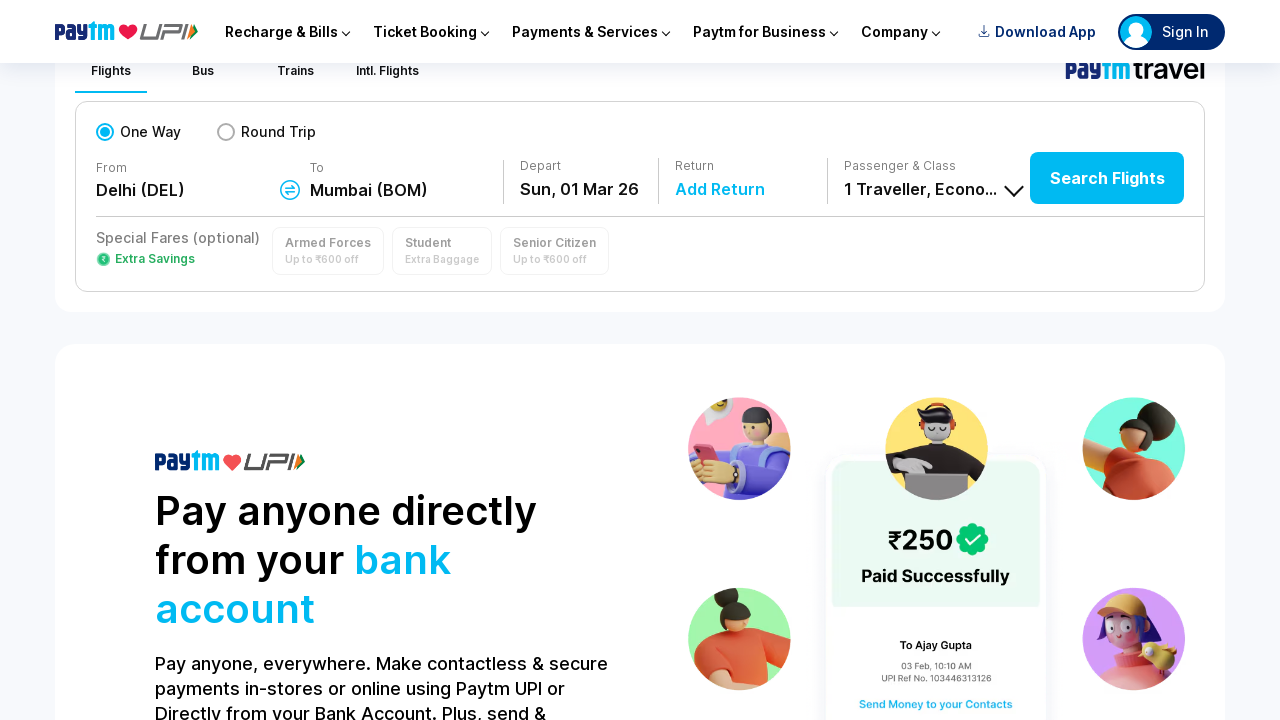

Scrolled page to position 620px
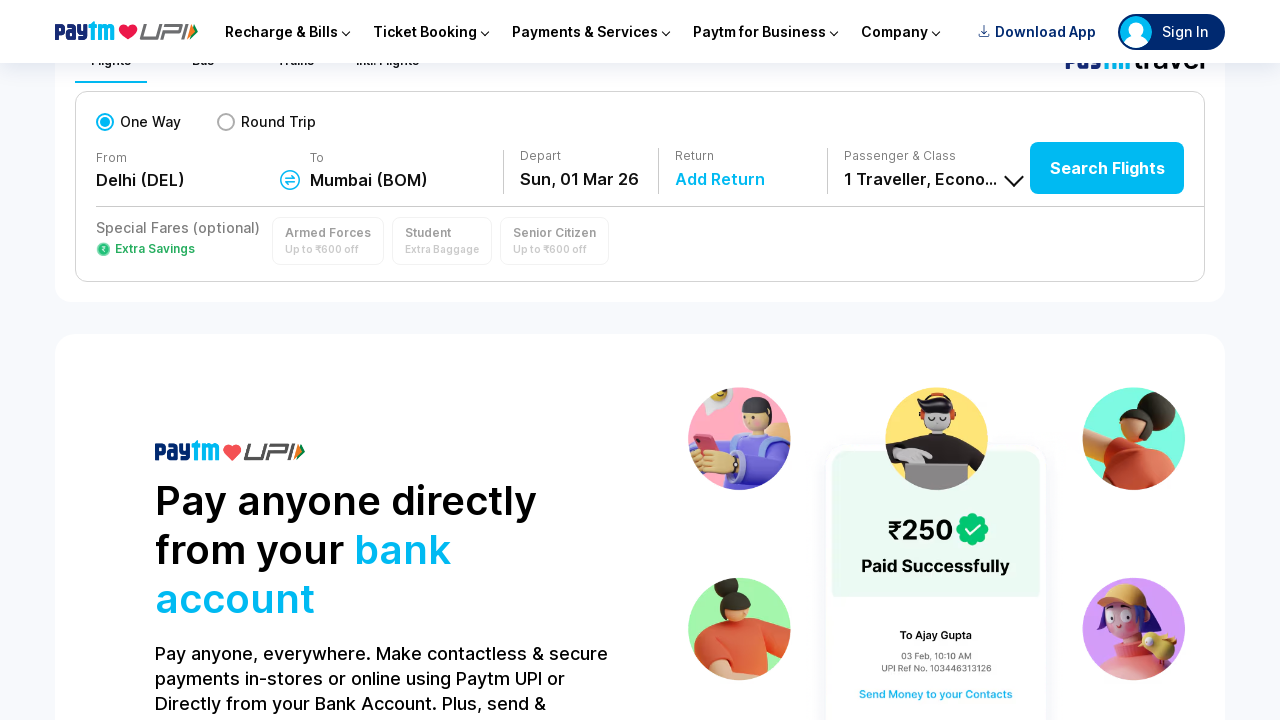

Waited 100ms for smooth scrolling animation
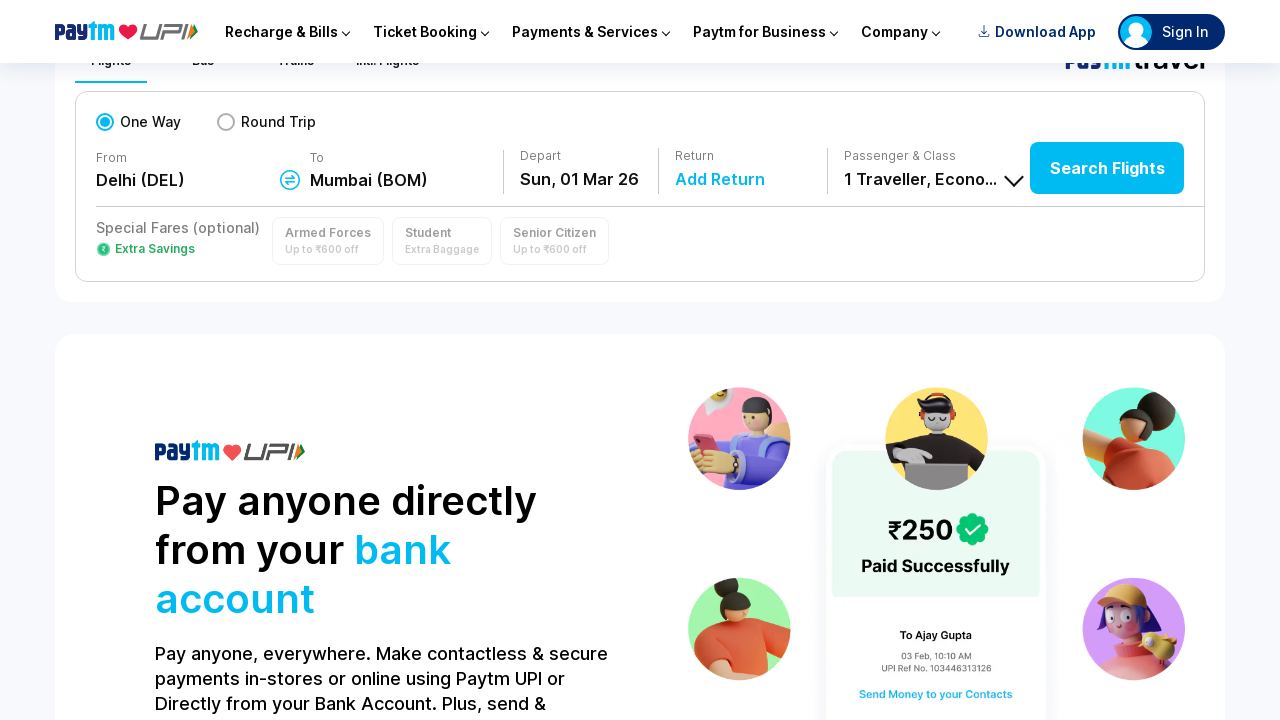

Scrolled page to position 630px
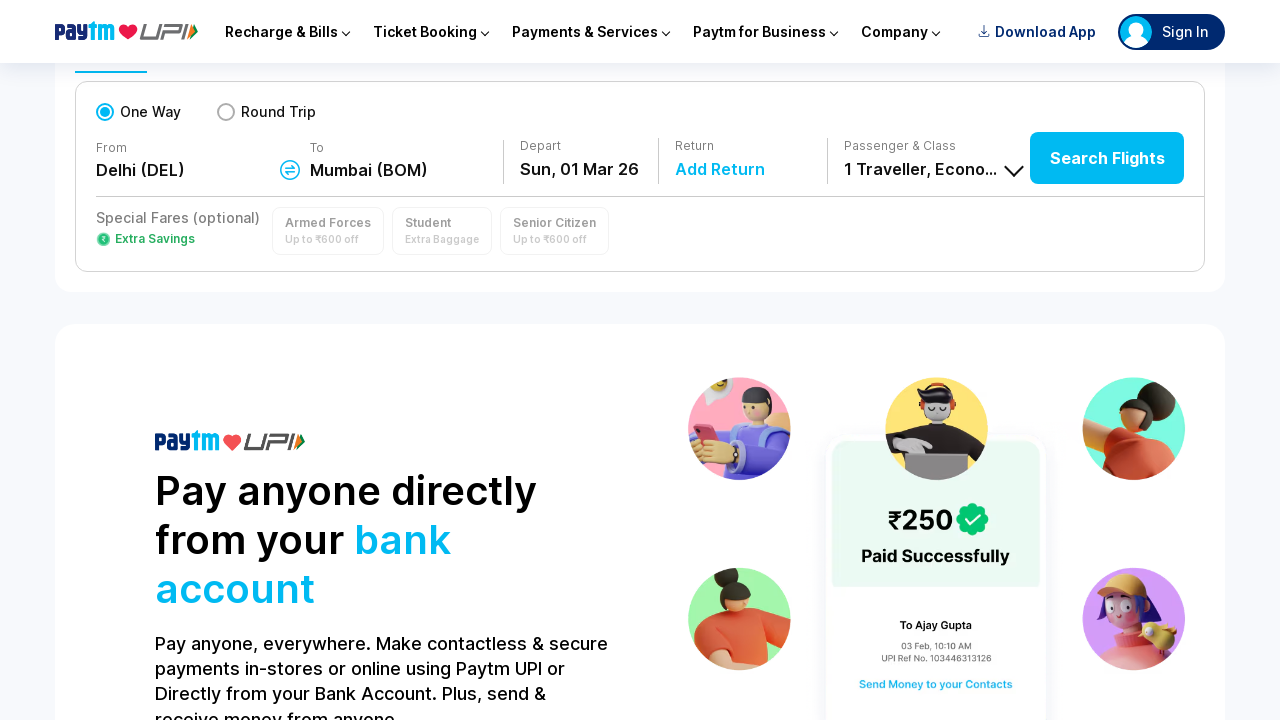

Waited 100ms for smooth scrolling animation
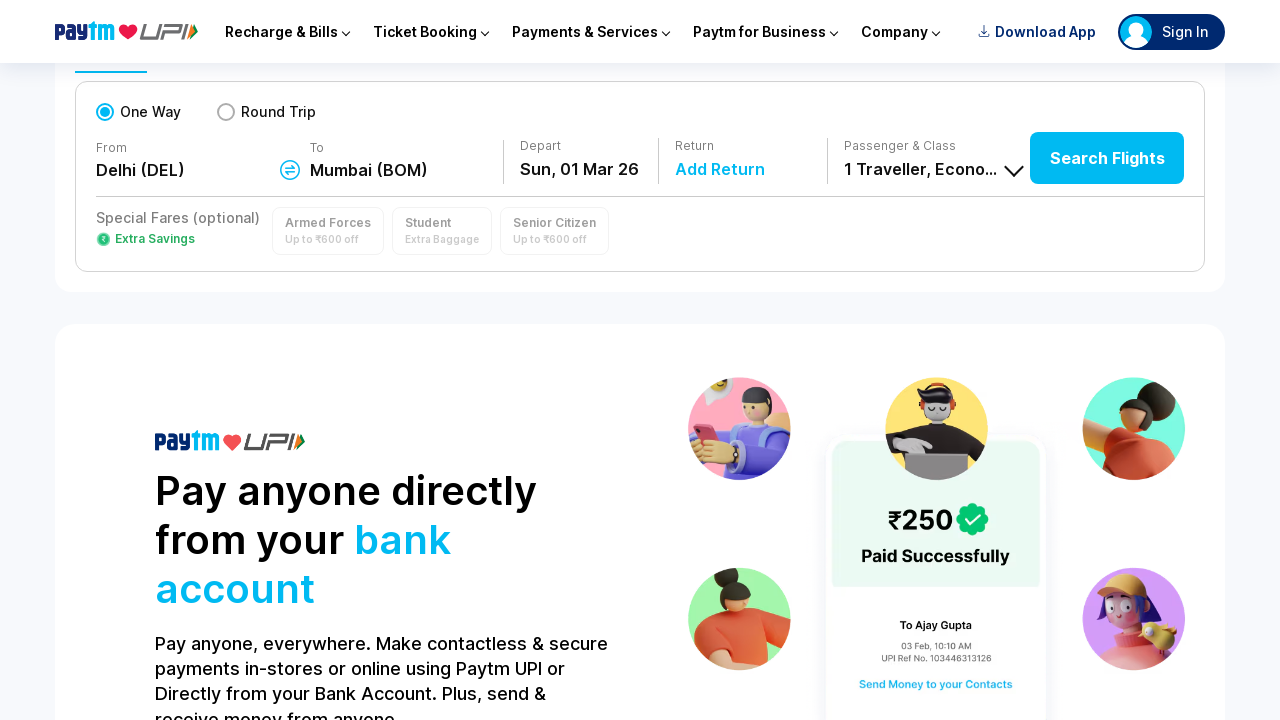

Scrolled page to position 640px
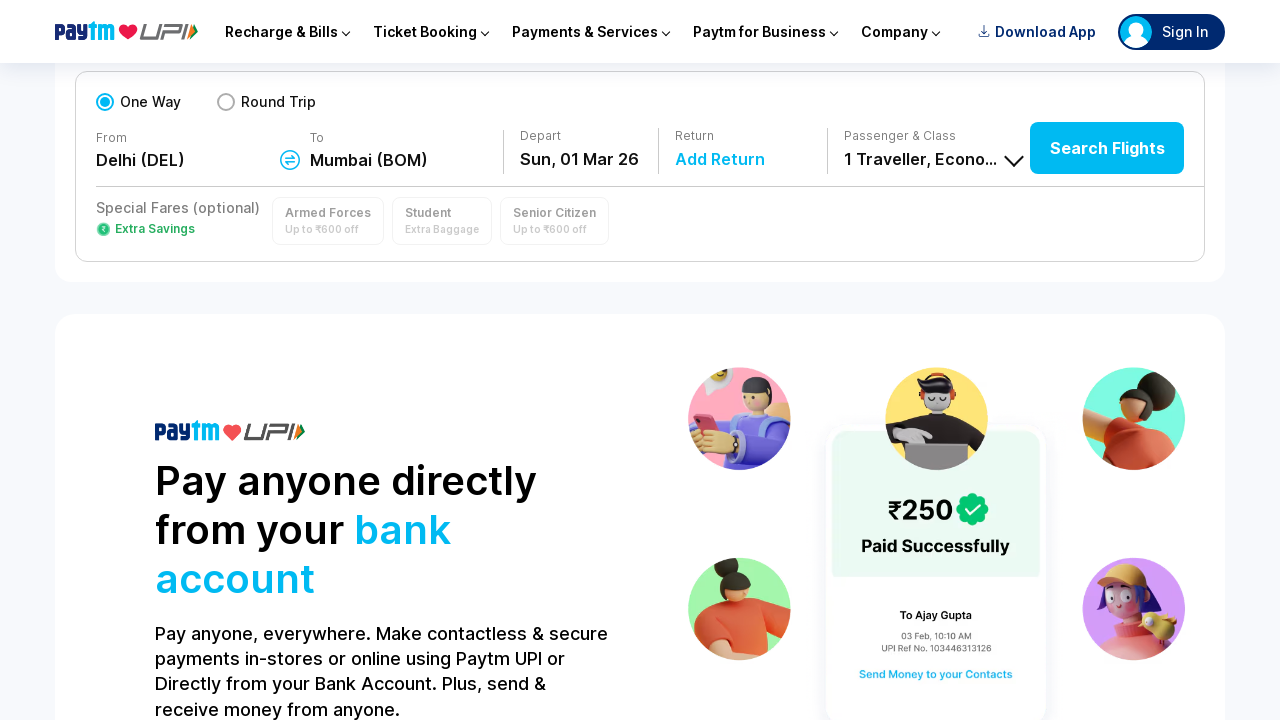

Waited 100ms for smooth scrolling animation
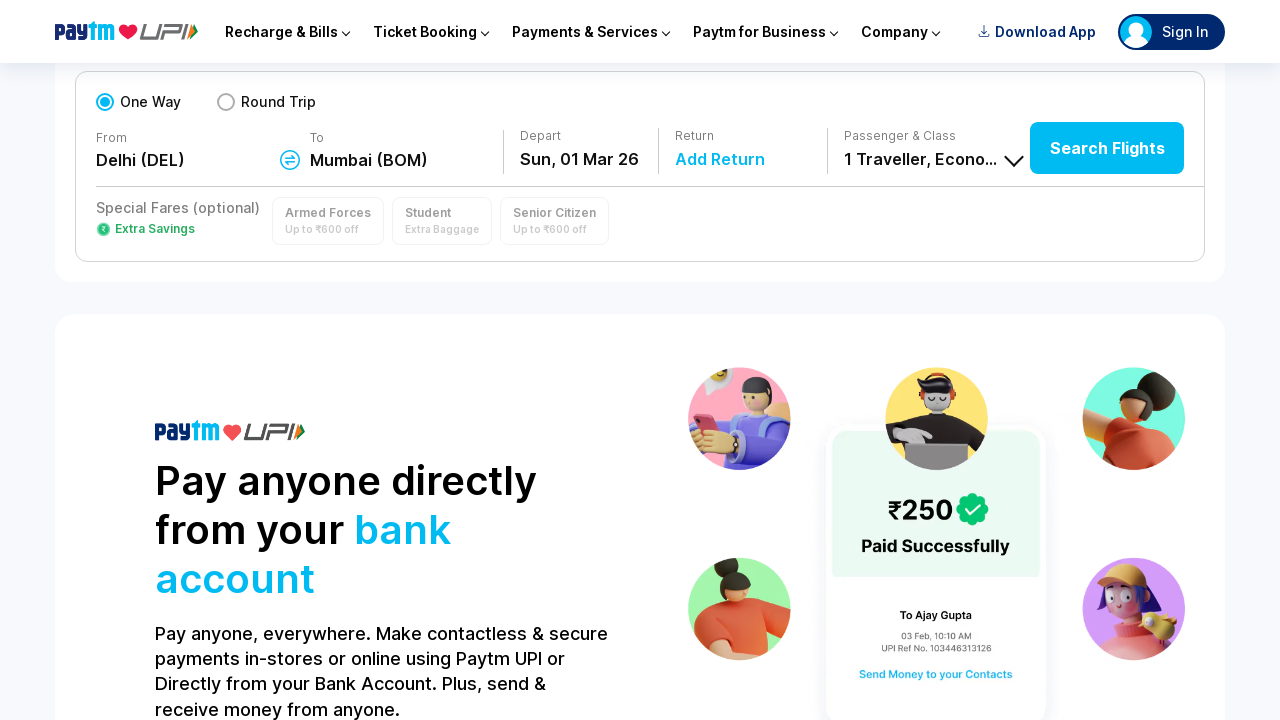

Scrolled page to position 650px
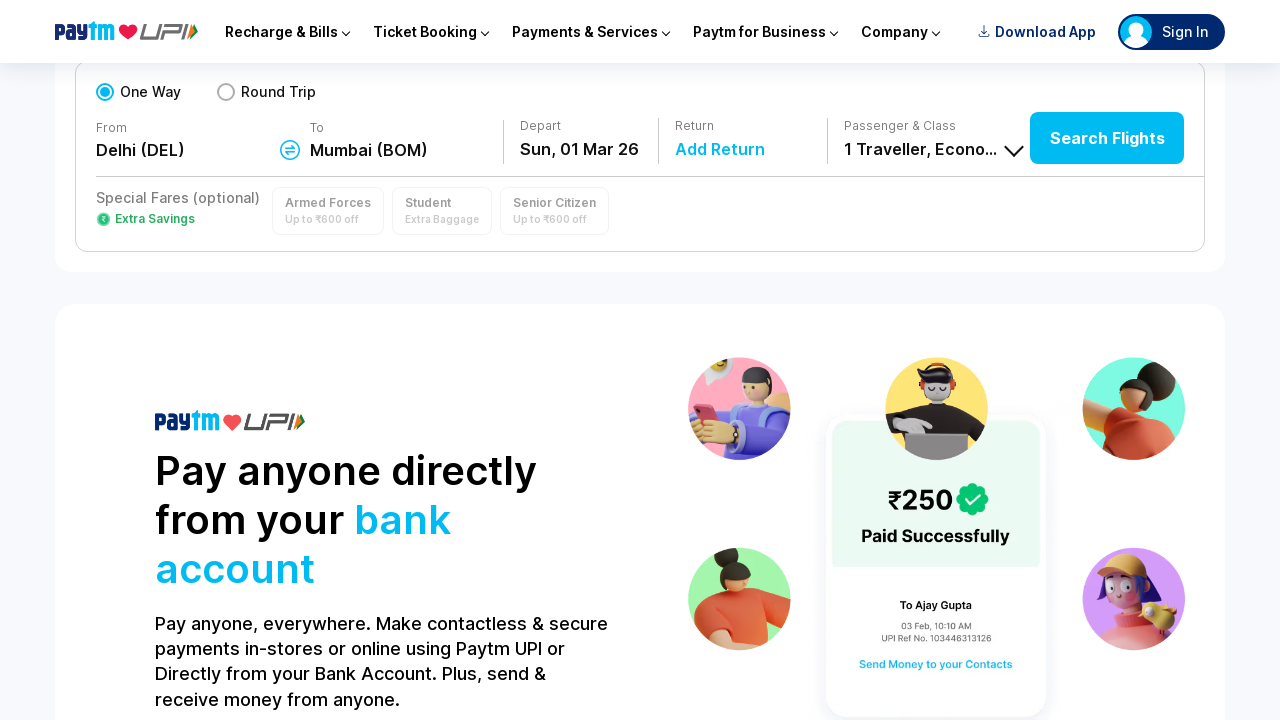

Waited 100ms for smooth scrolling animation
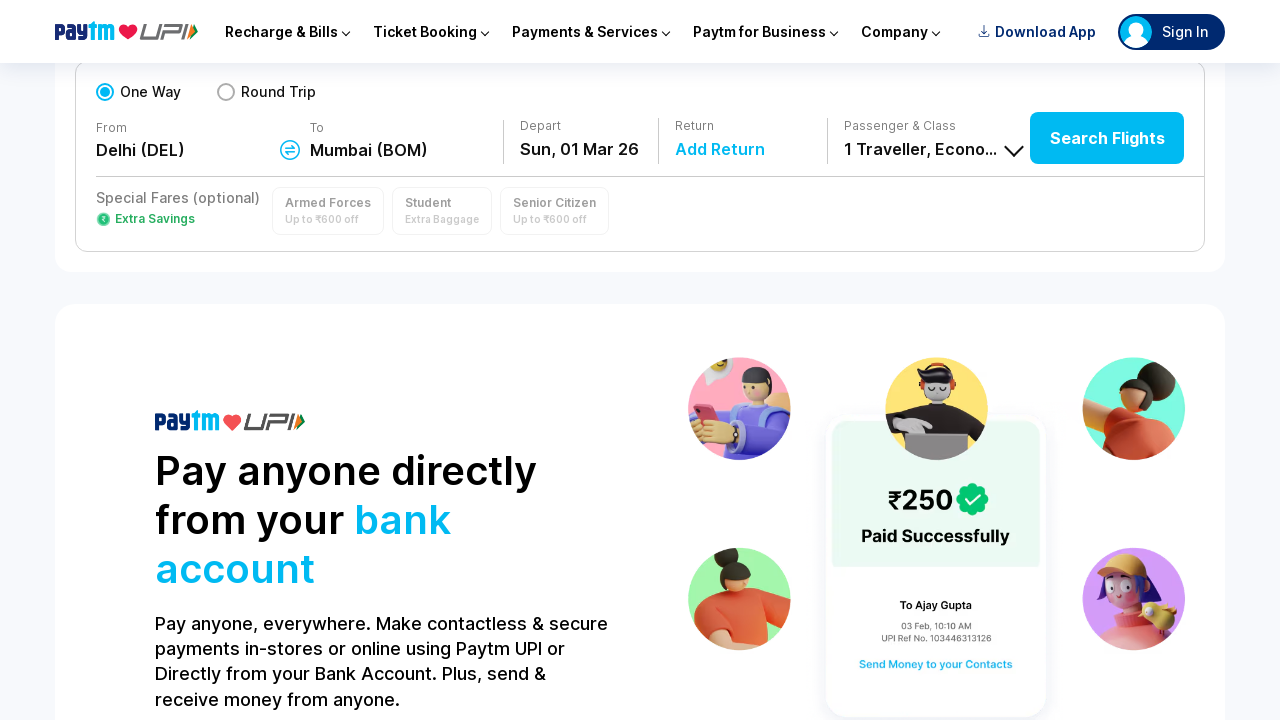

Scrolled page to position 660px
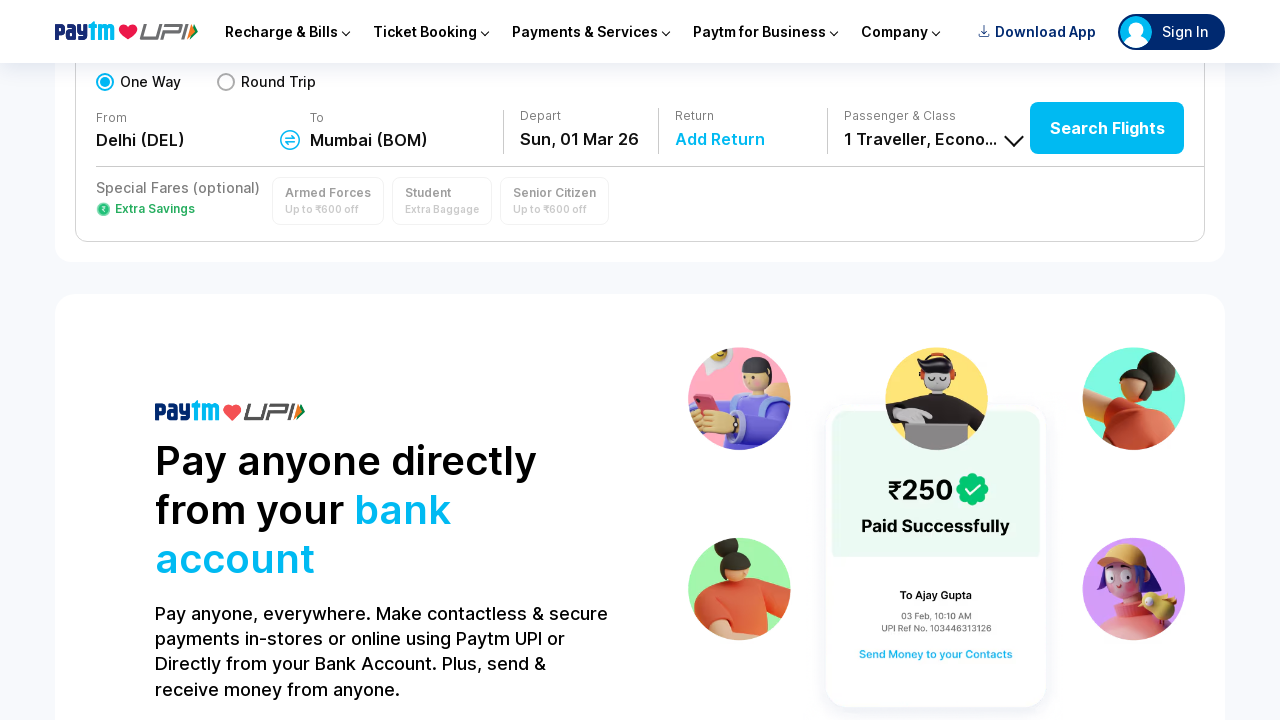

Waited 100ms for smooth scrolling animation
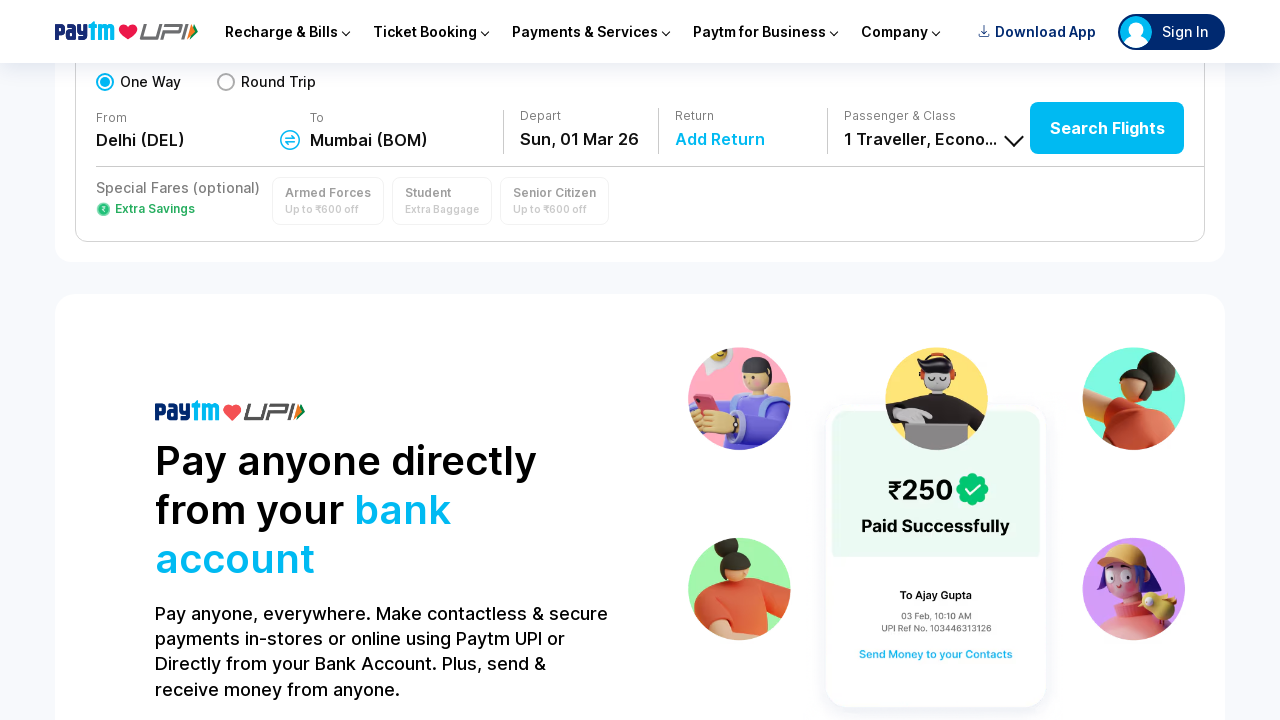

Scrolled page to position 670px
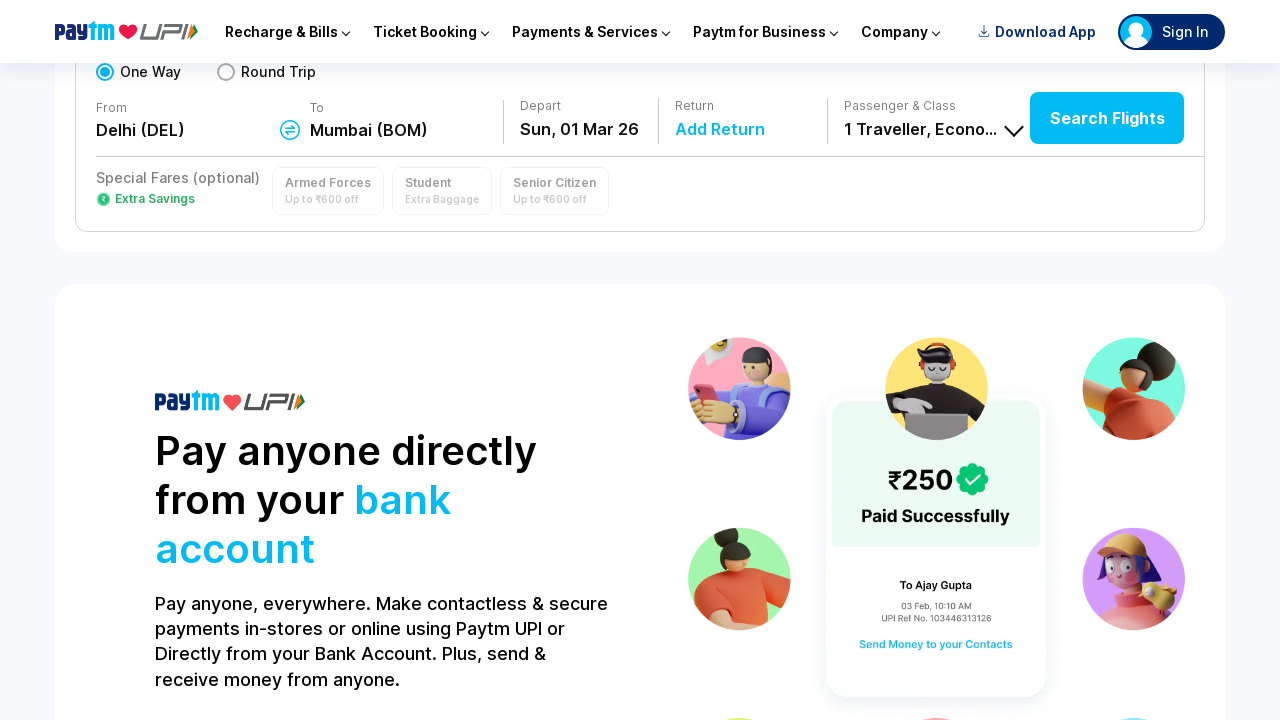

Waited 100ms for smooth scrolling animation
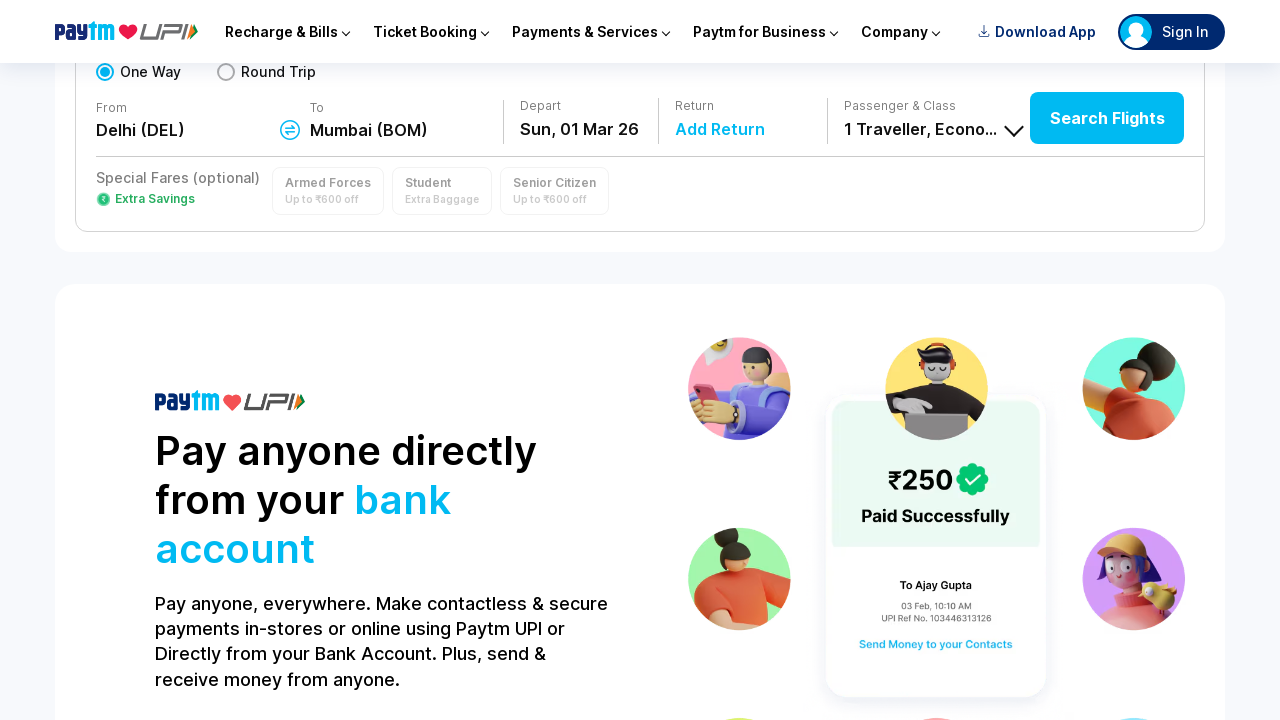

Scrolled page to position 680px
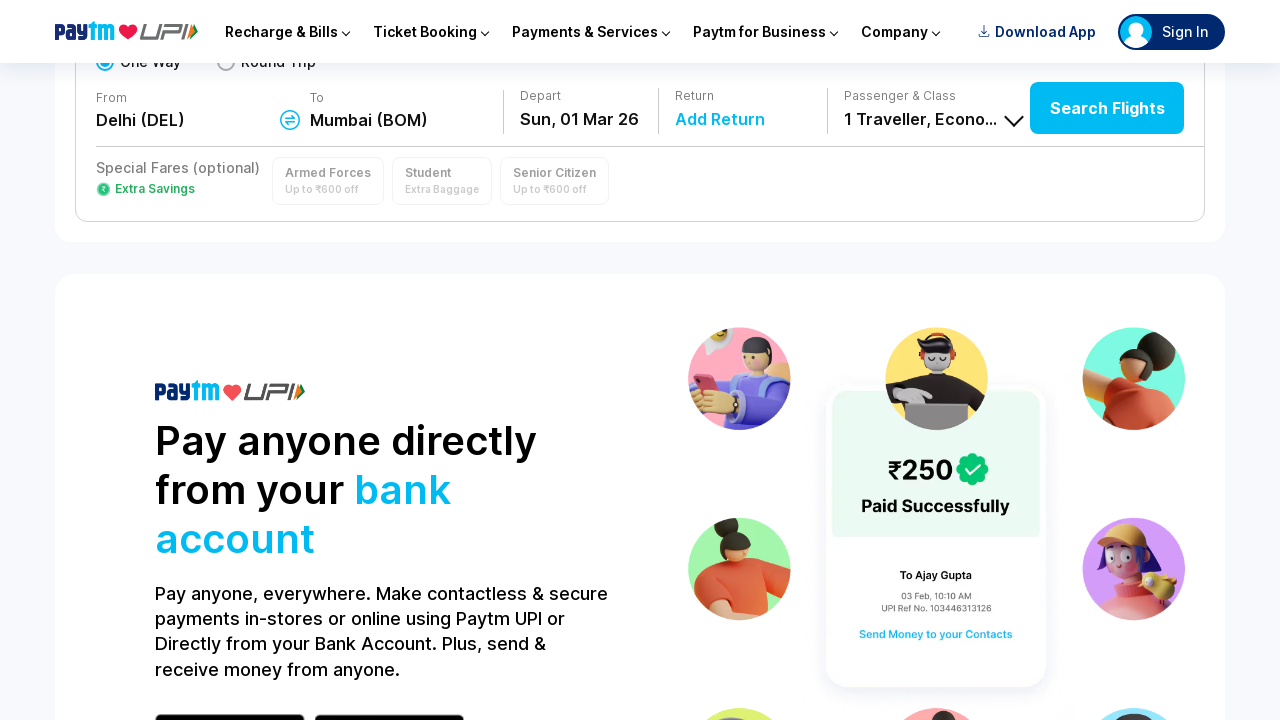

Waited 100ms for smooth scrolling animation
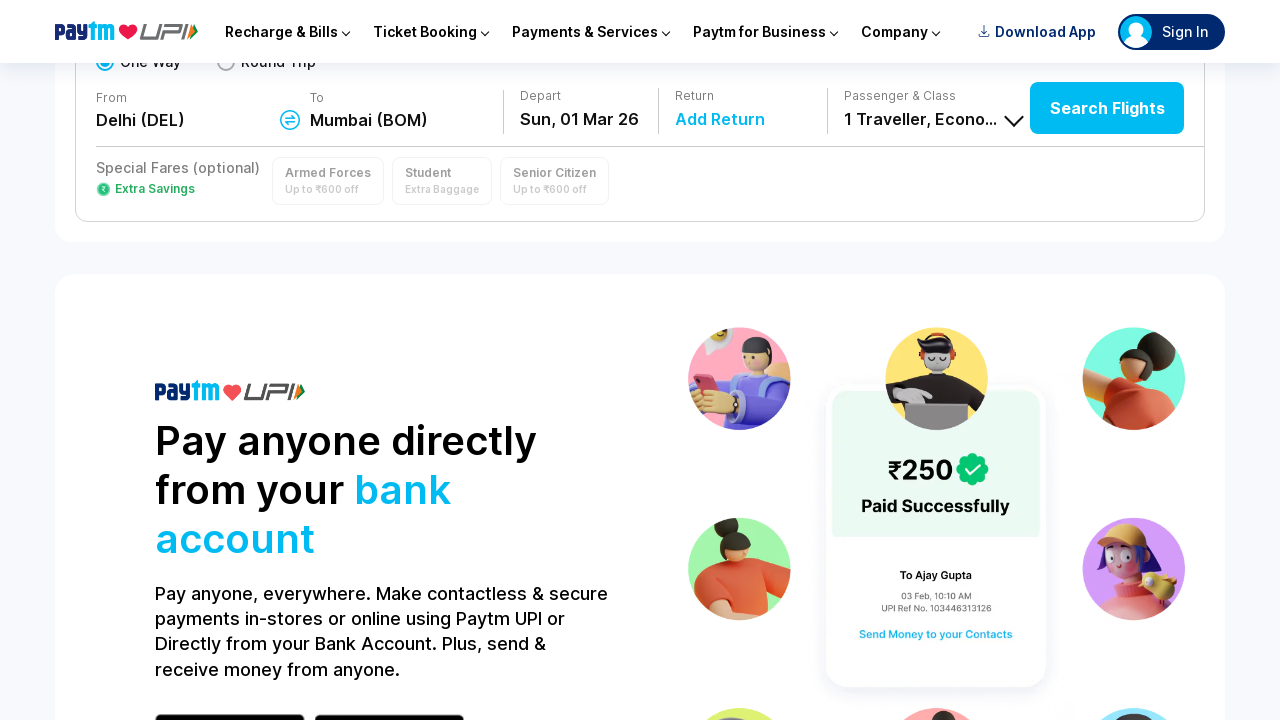

Scrolled page to position 690px
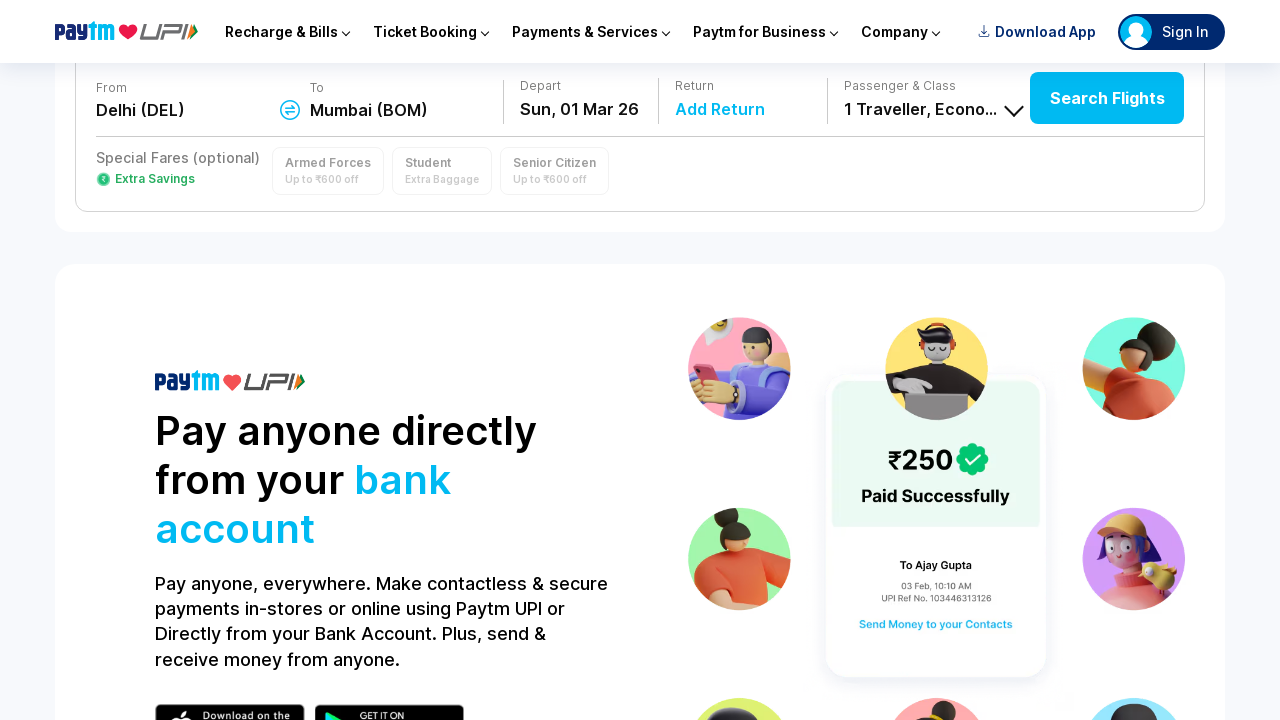

Waited 100ms for smooth scrolling animation
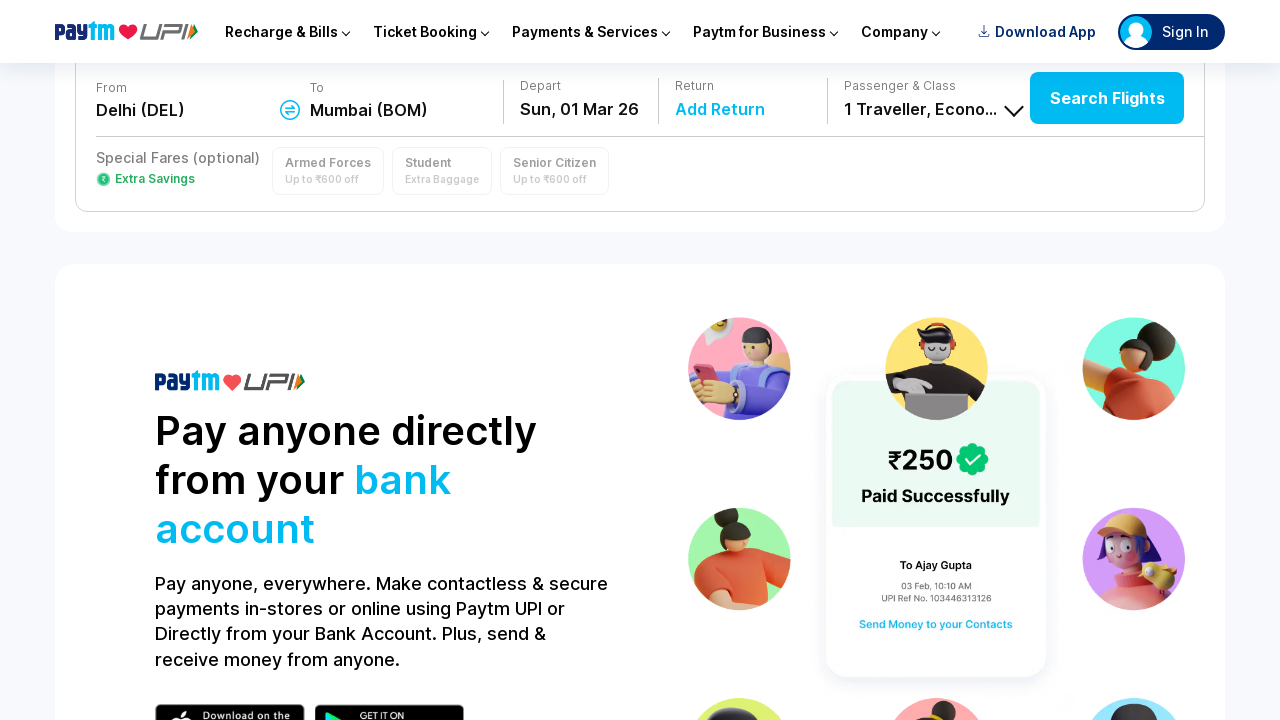

Scrolled page to position 700px
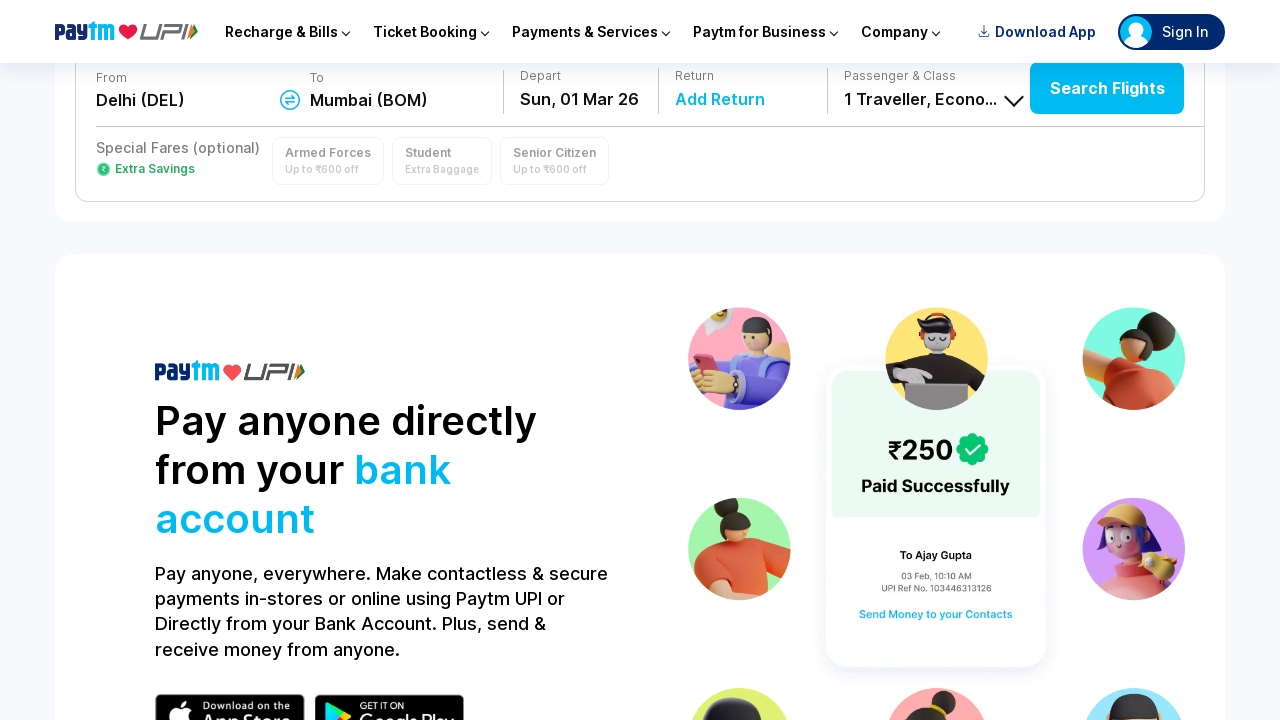

Waited 100ms for smooth scrolling animation
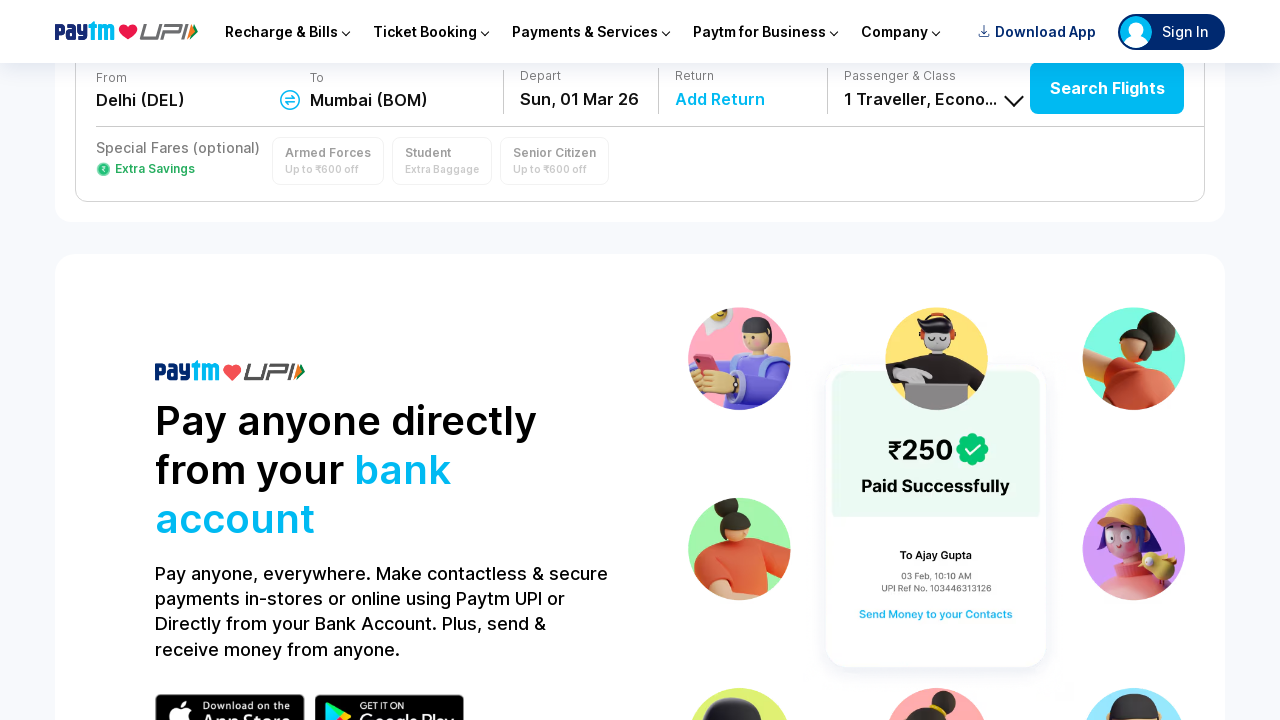

Scrolled page to position 710px
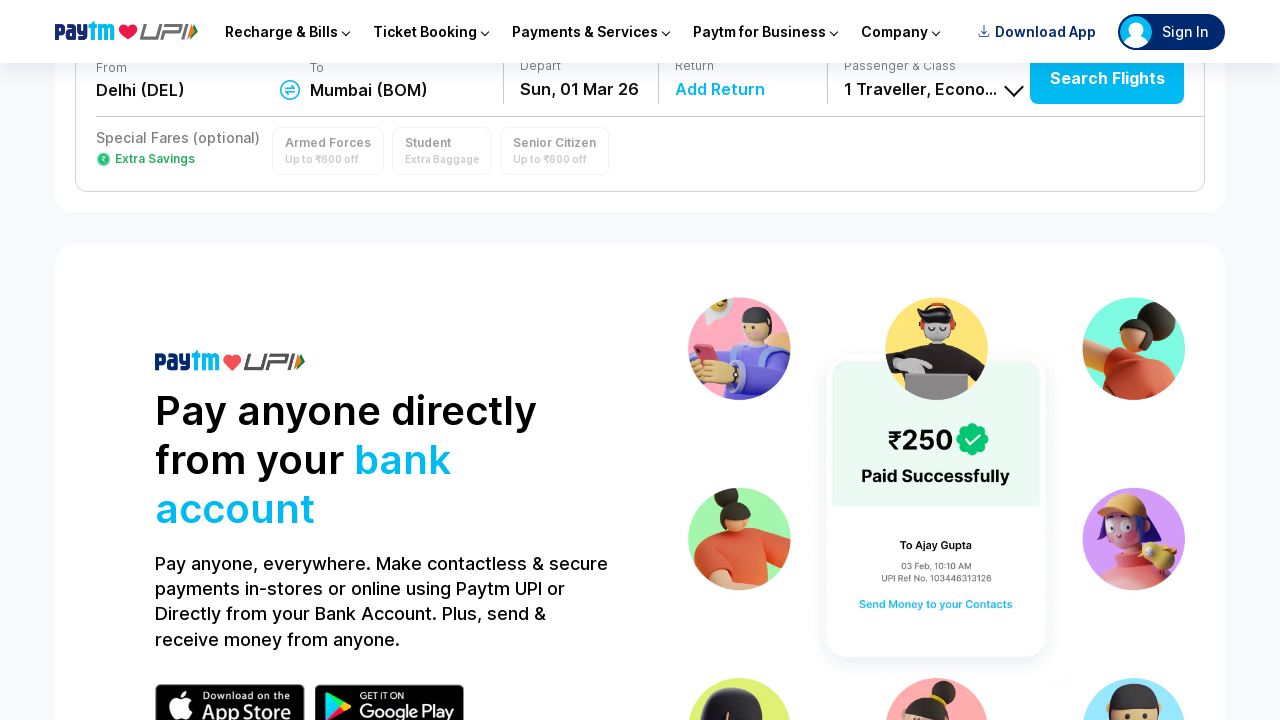

Waited 100ms for smooth scrolling animation
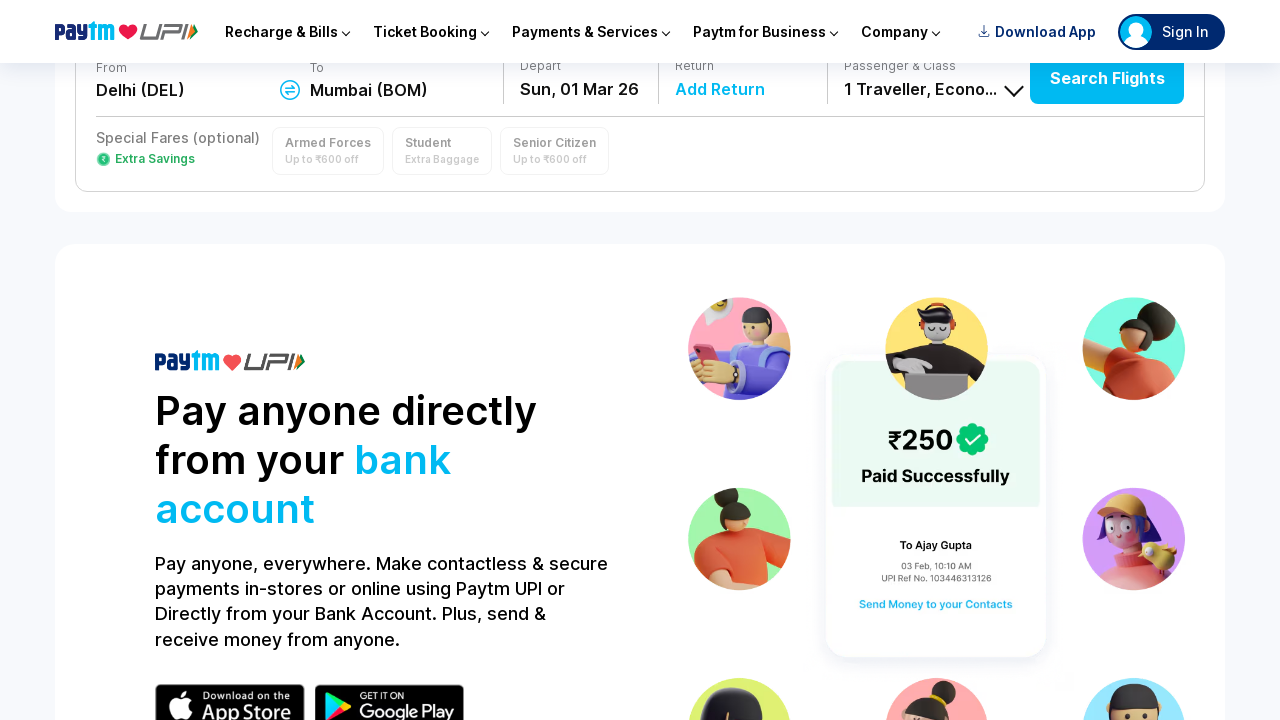

Scrolled page to position 720px
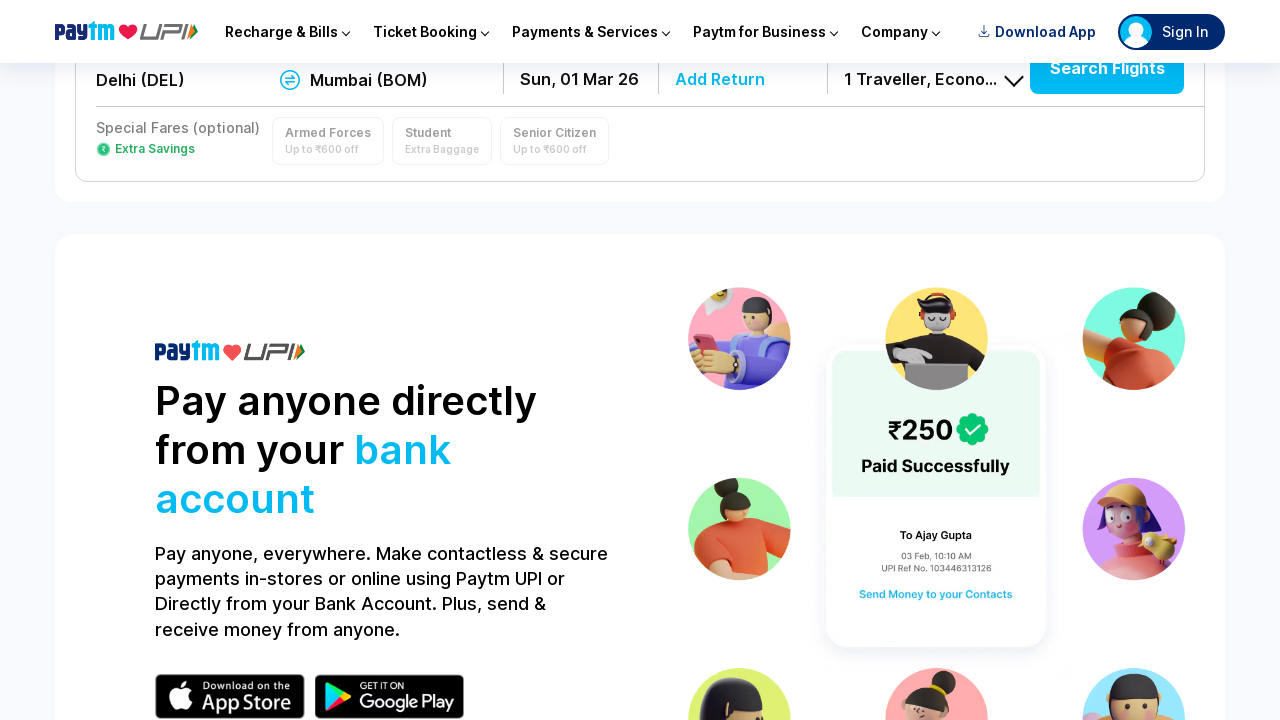

Waited 100ms for smooth scrolling animation
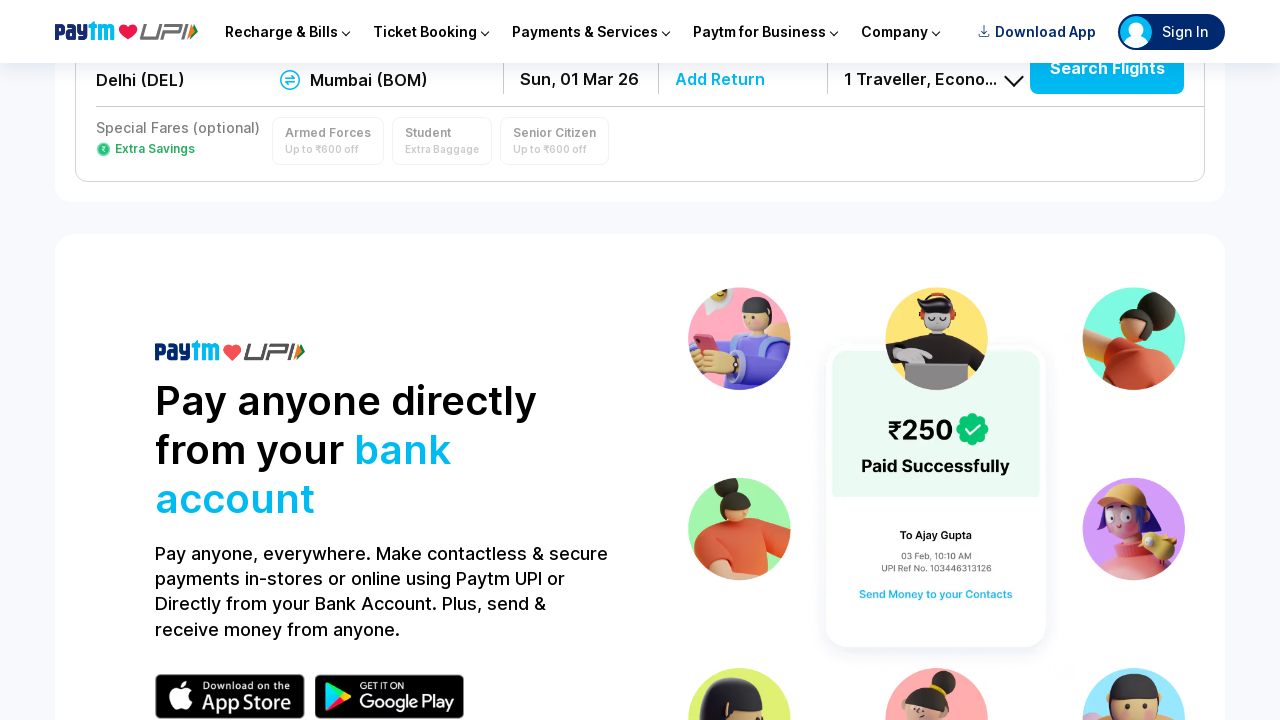

Scrolled page to position 730px
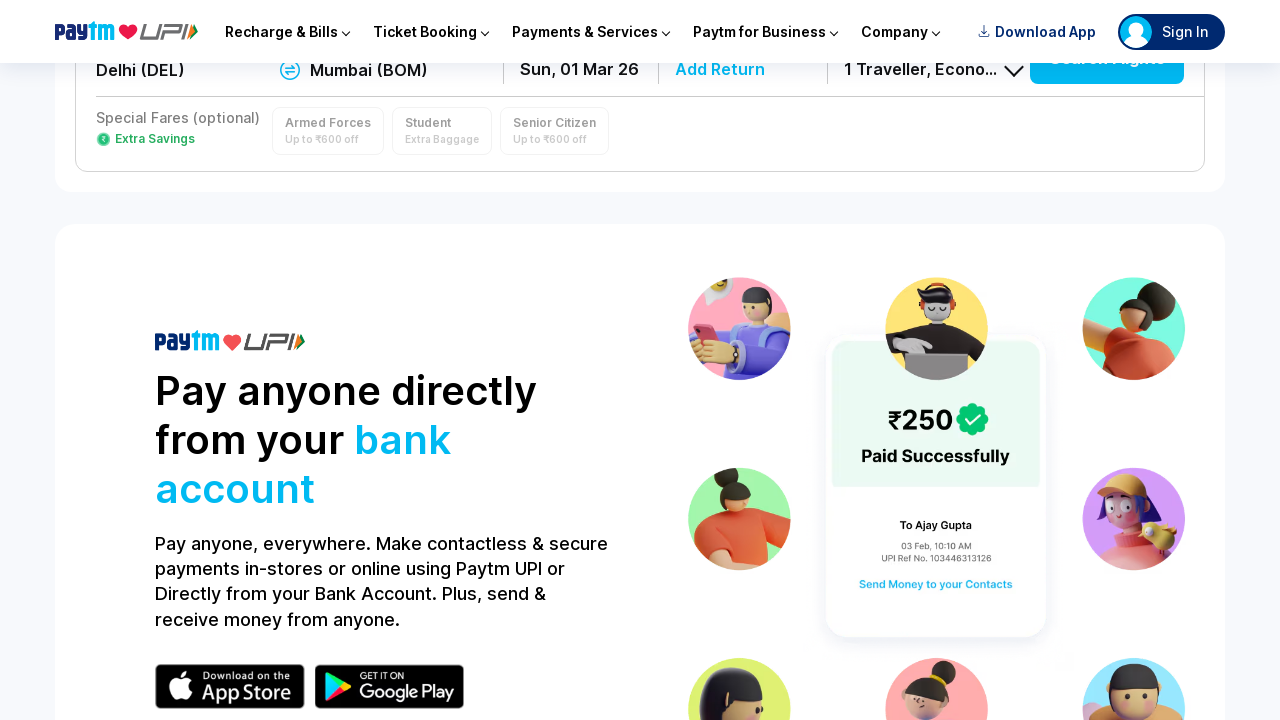

Waited 100ms for smooth scrolling animation
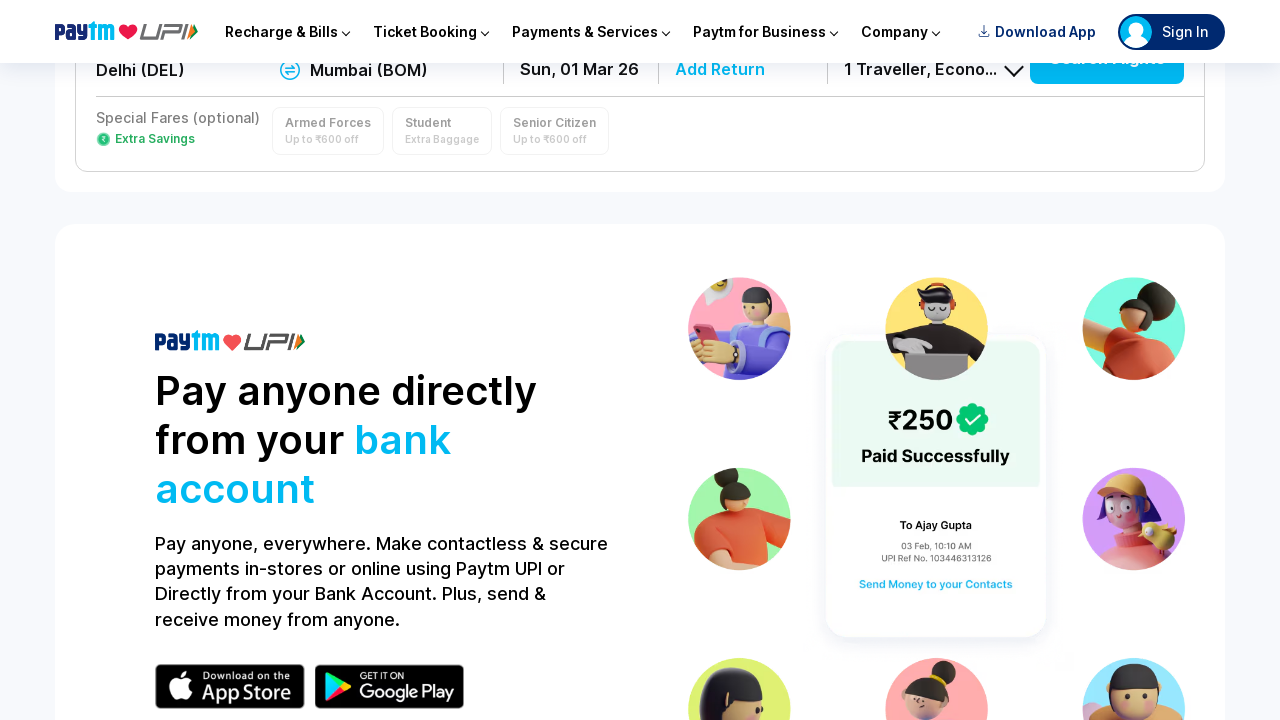

Scrolled page to position 740px
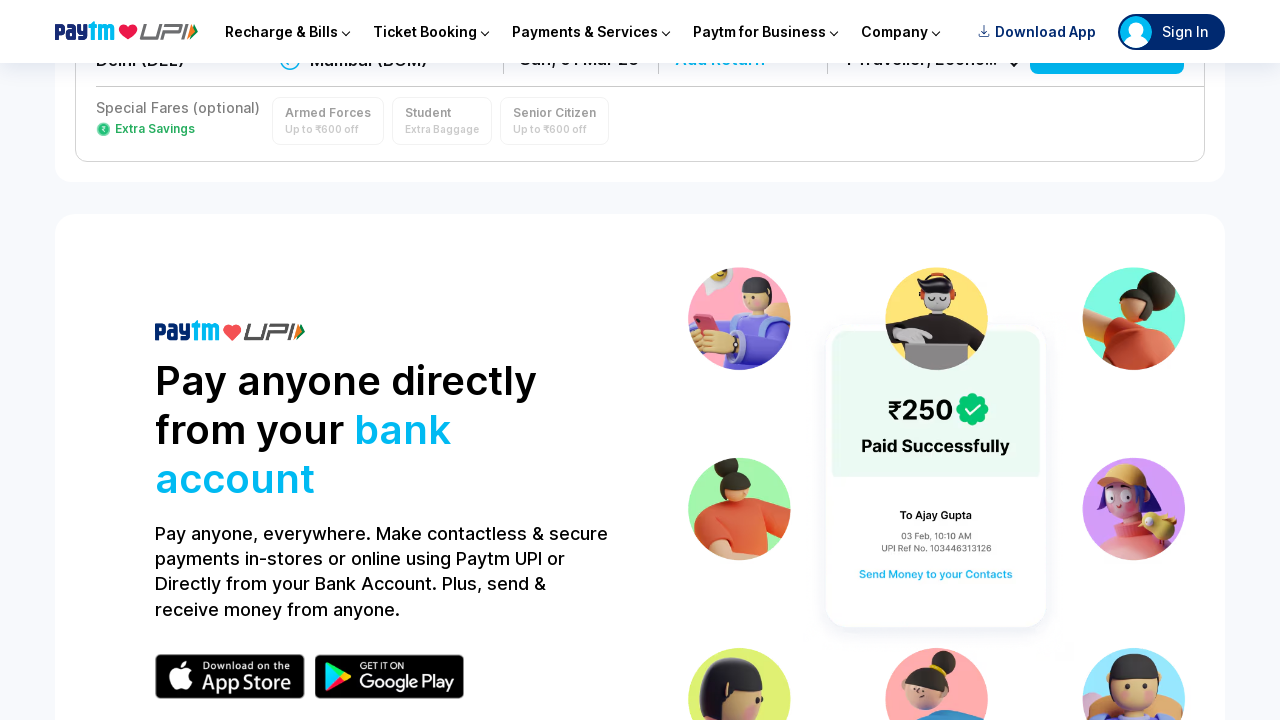

Waited 100ms for smooth scrolling animation
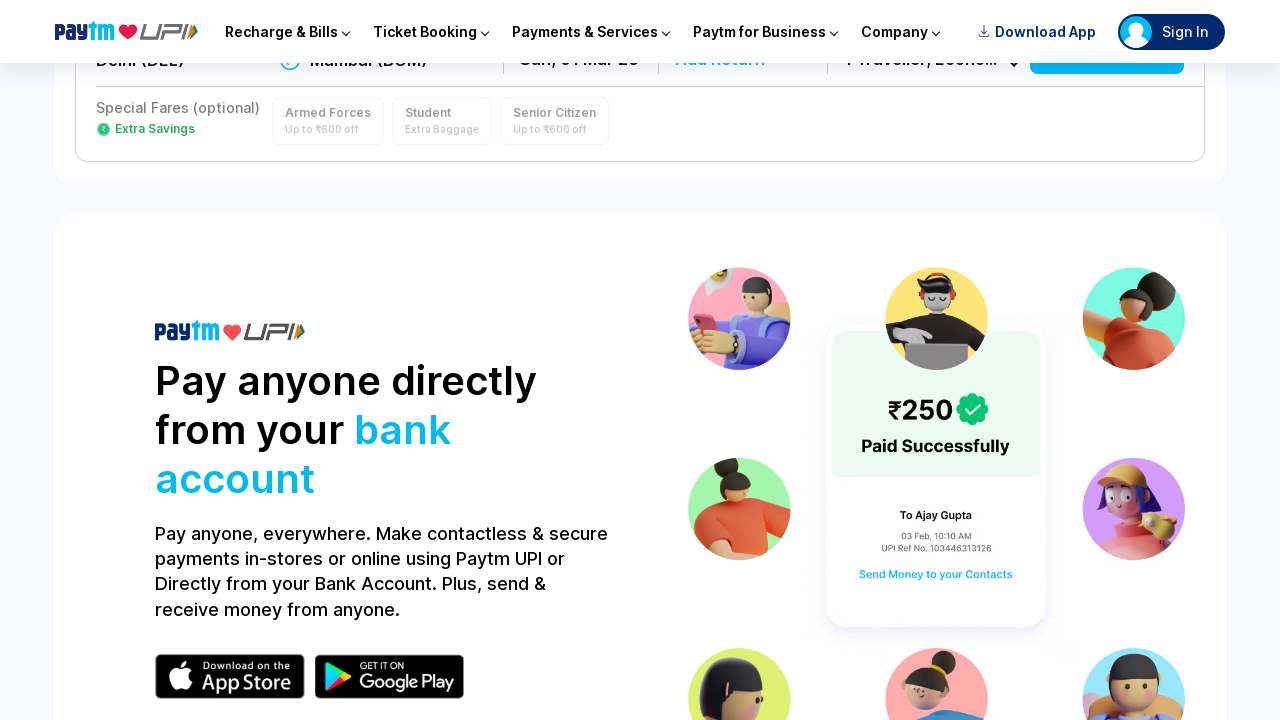

Scrolled page to position 750px
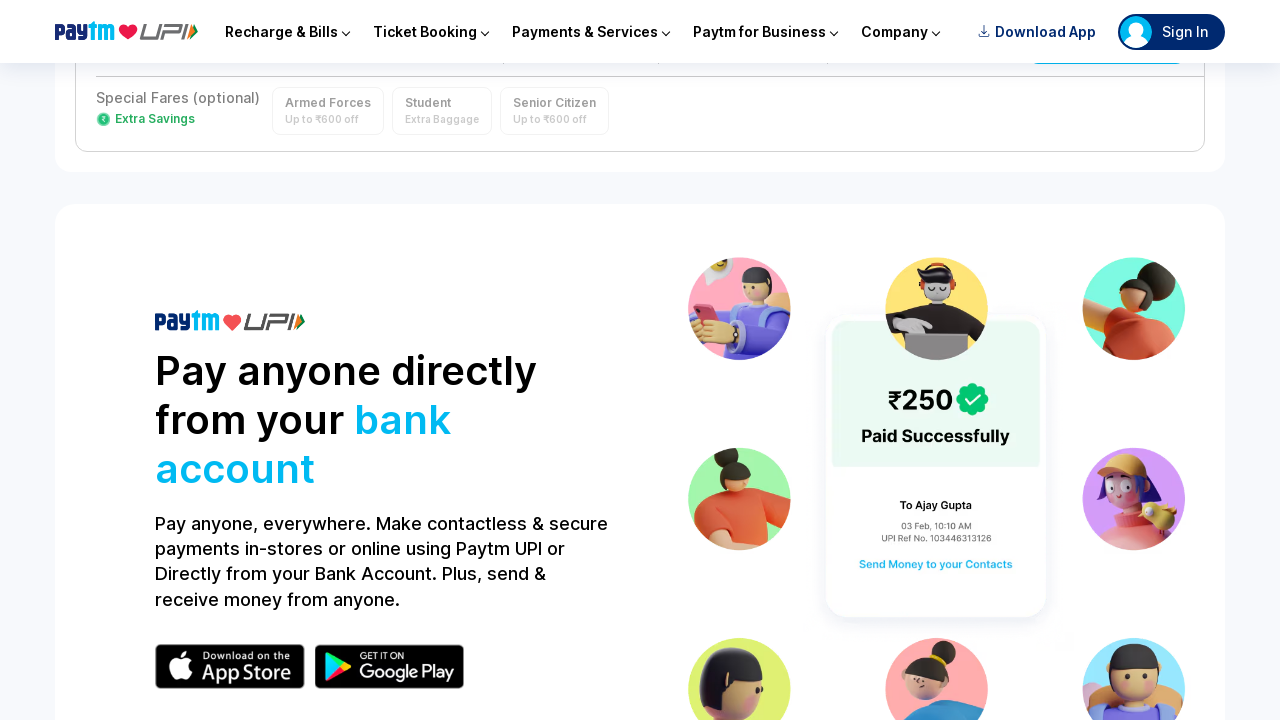

Waited 100ms for smooth scrolling animation
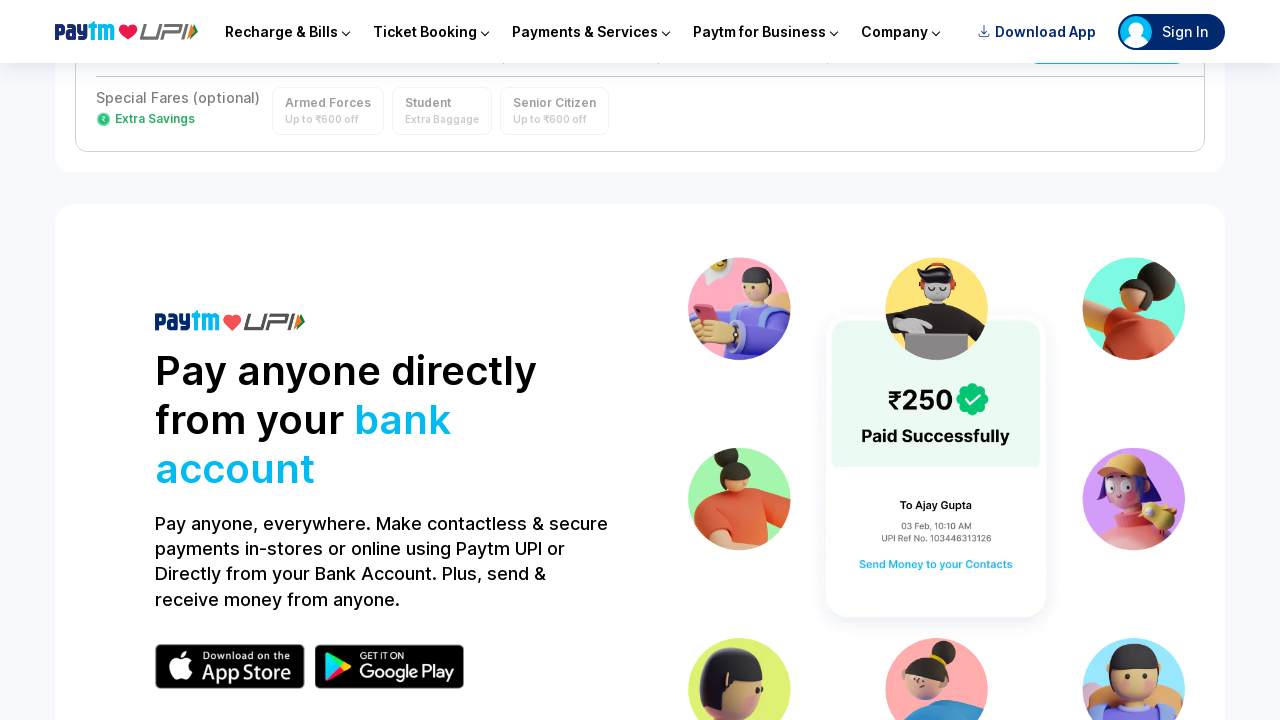

Scrolled page to position 760px
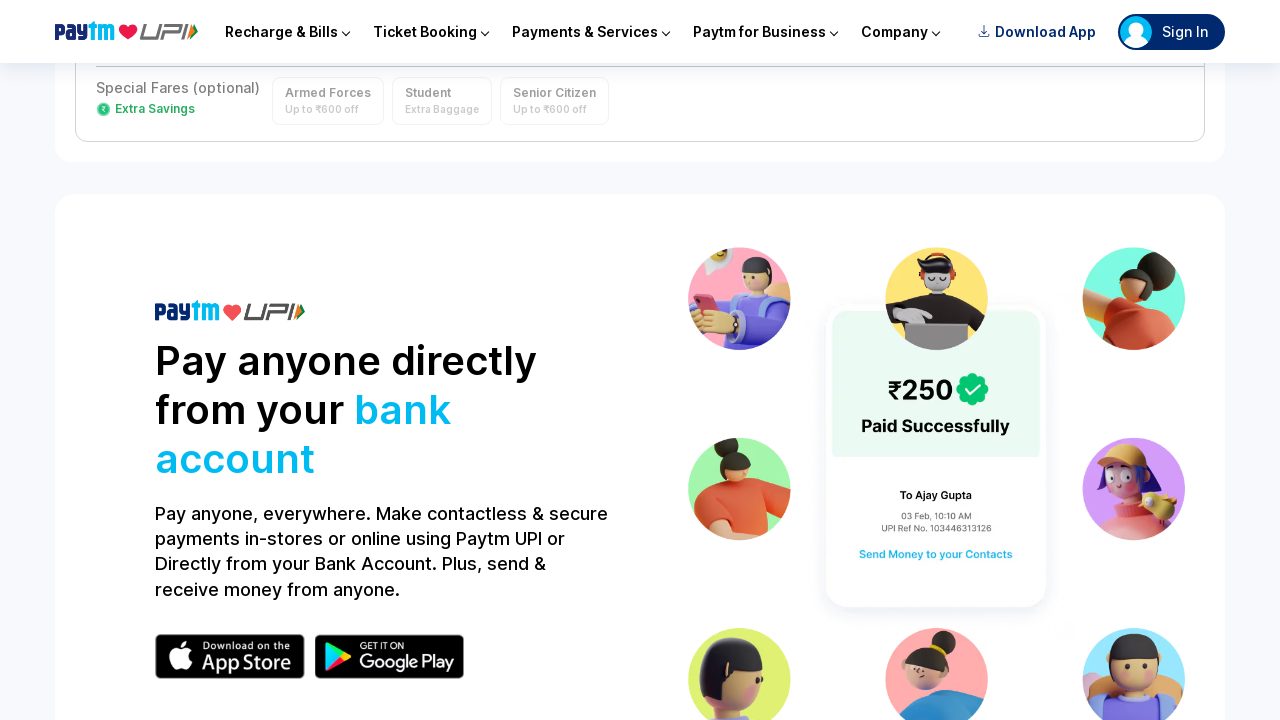

Waited 100ms for smooth scrolling animation
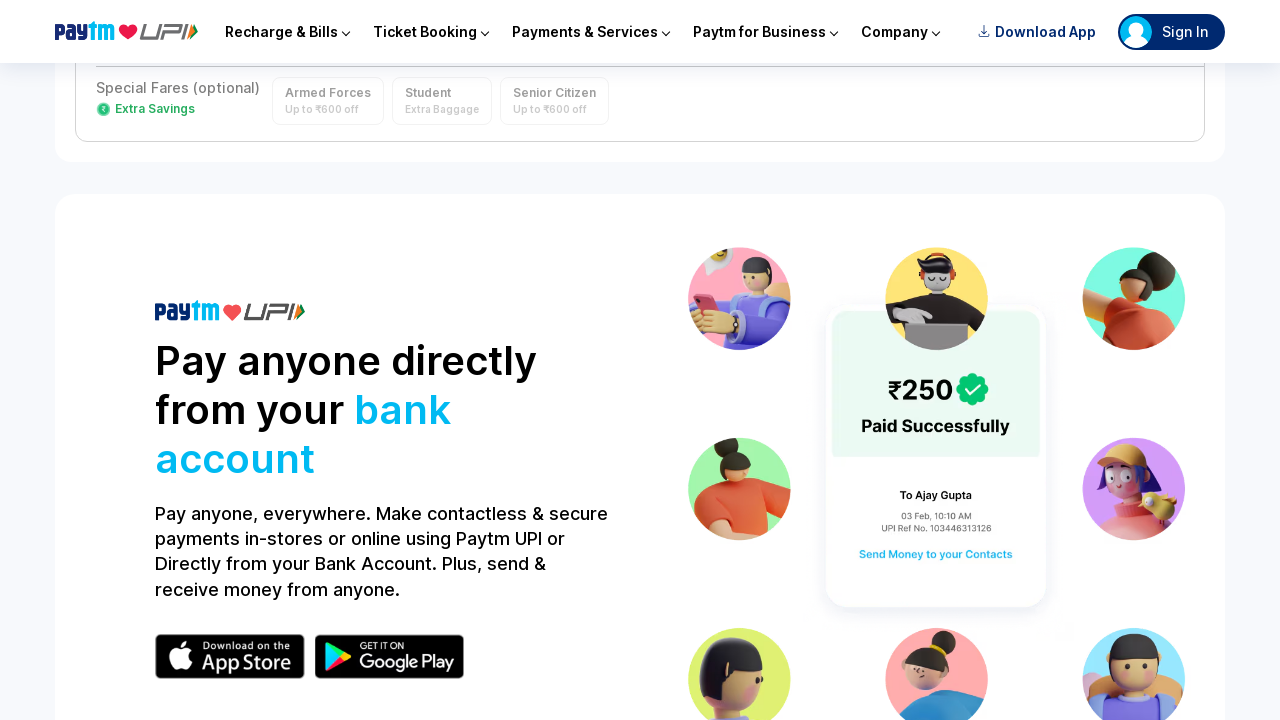

Scrolled page to position 770px
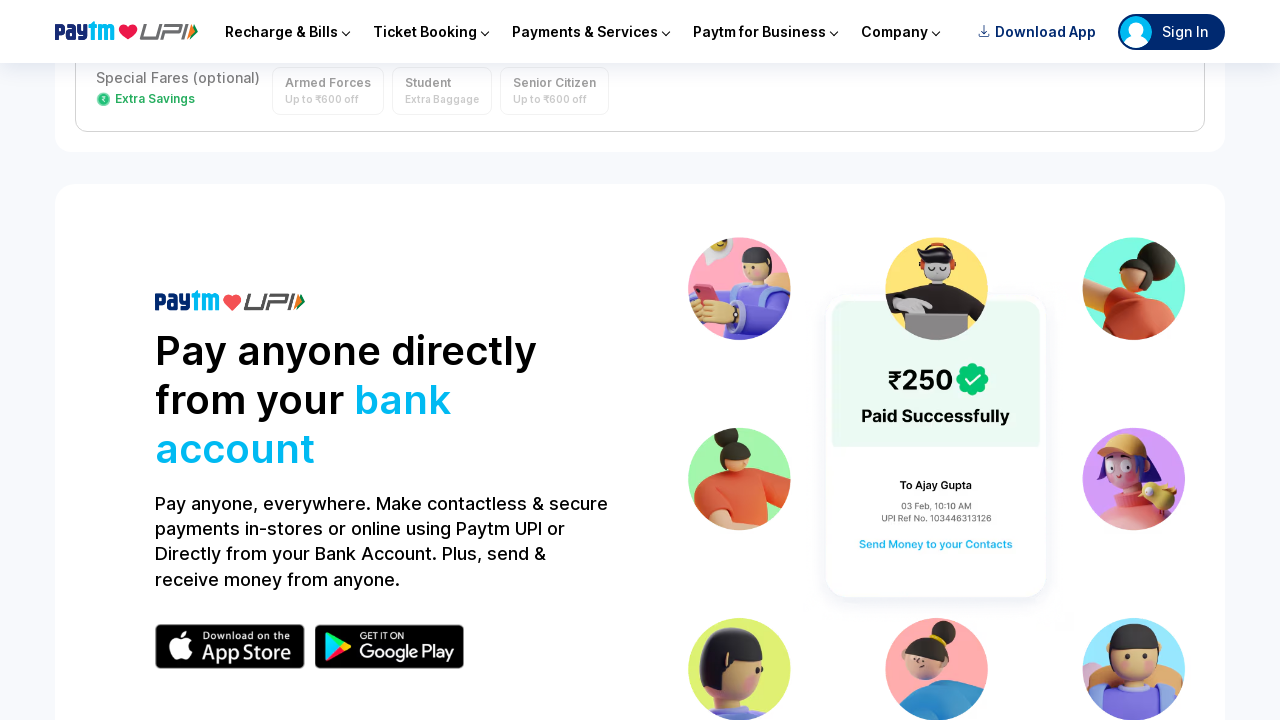

Waited 100ms for smooth scrolling animation
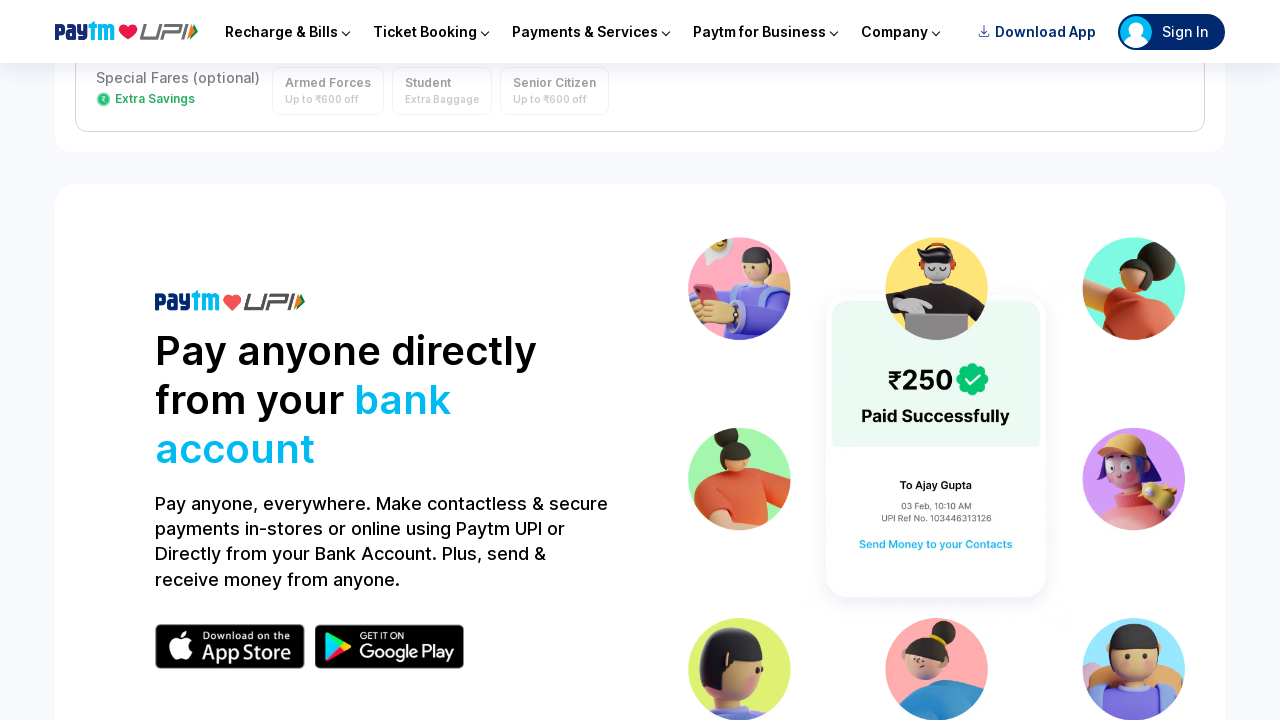

Scrolled page to position 780px
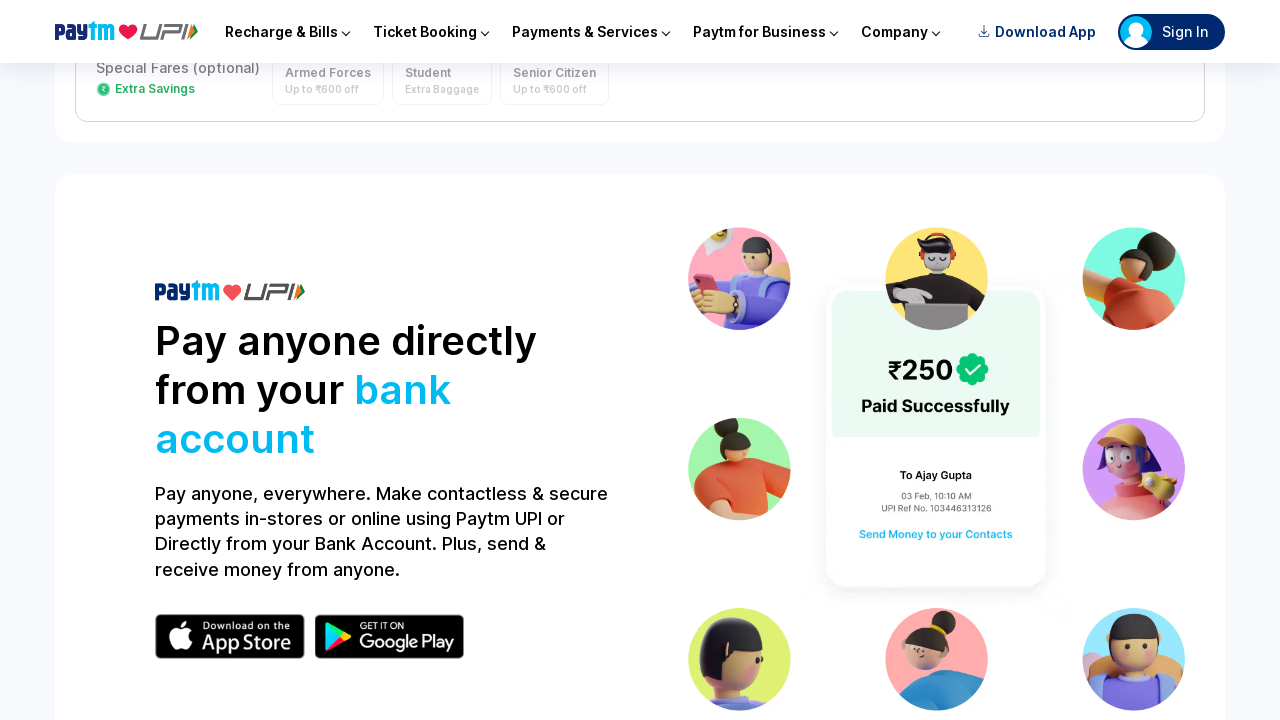

Waited 100ms for smooth scrolling animation
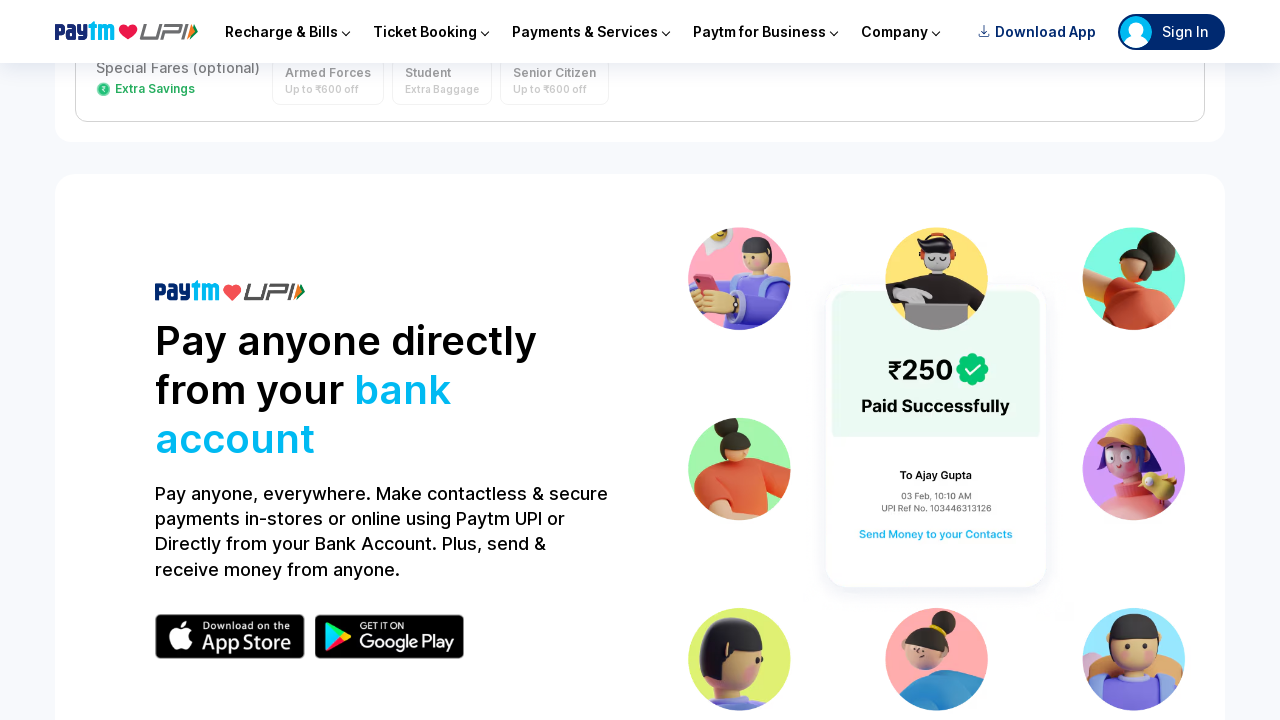

Scrolled page to position 790px
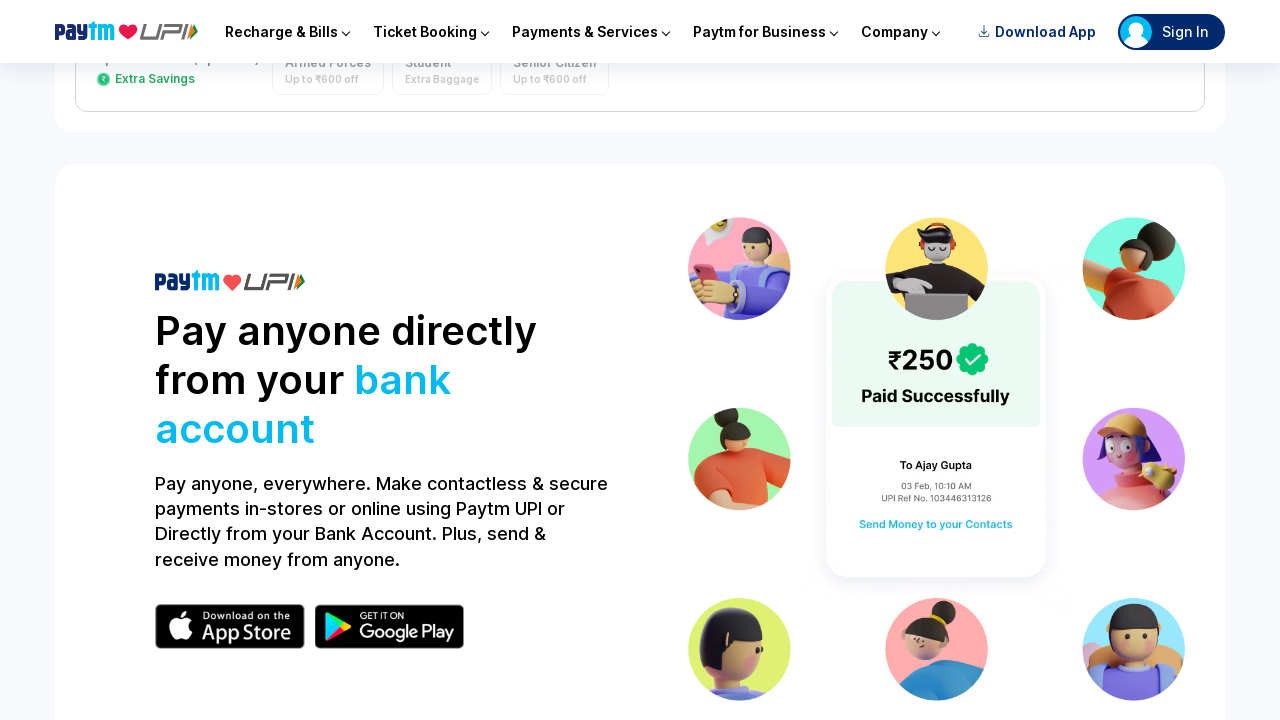

Waited 100ms for smooth scrolling animation
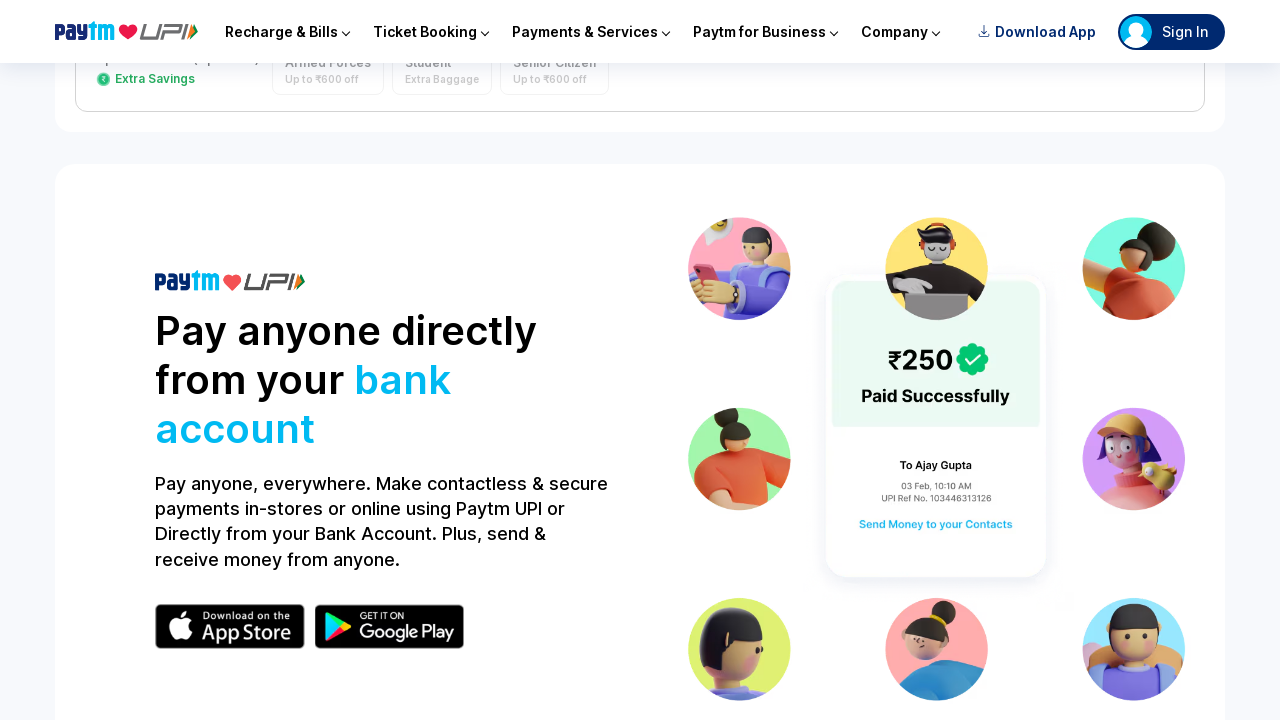

Scrolled page to position 800px
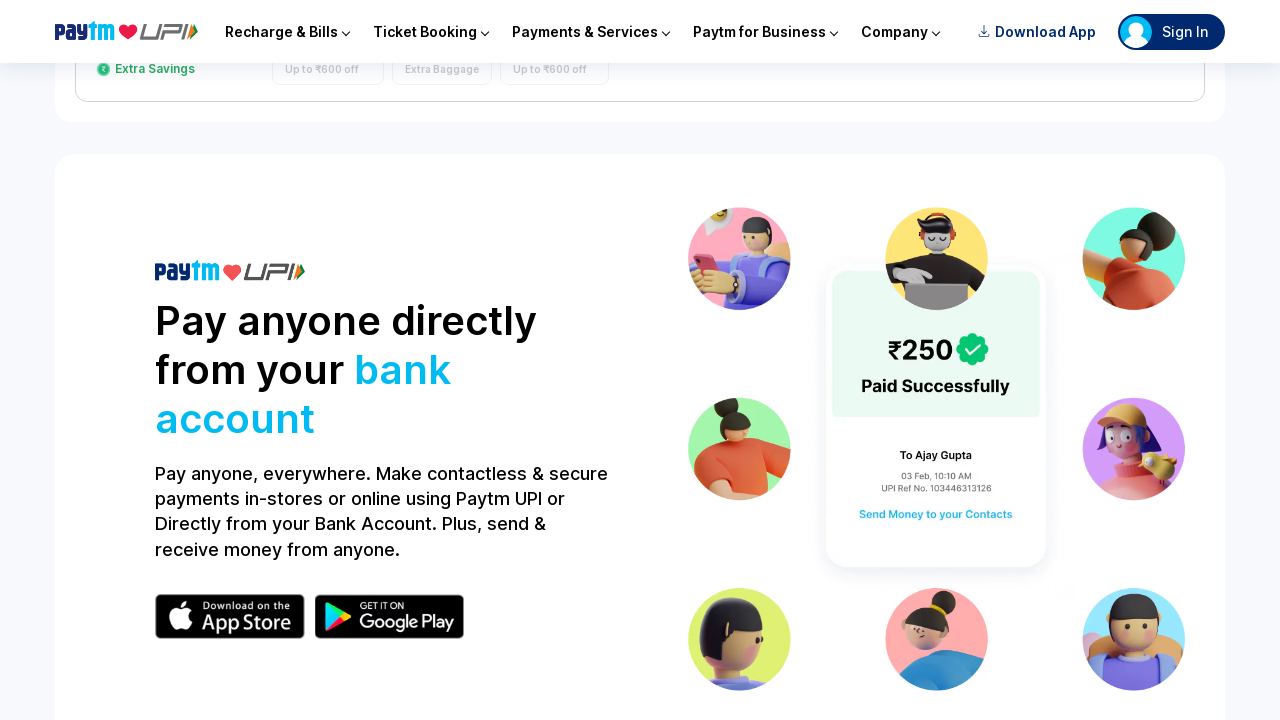

Waited 100ms for smooth scrolling animation
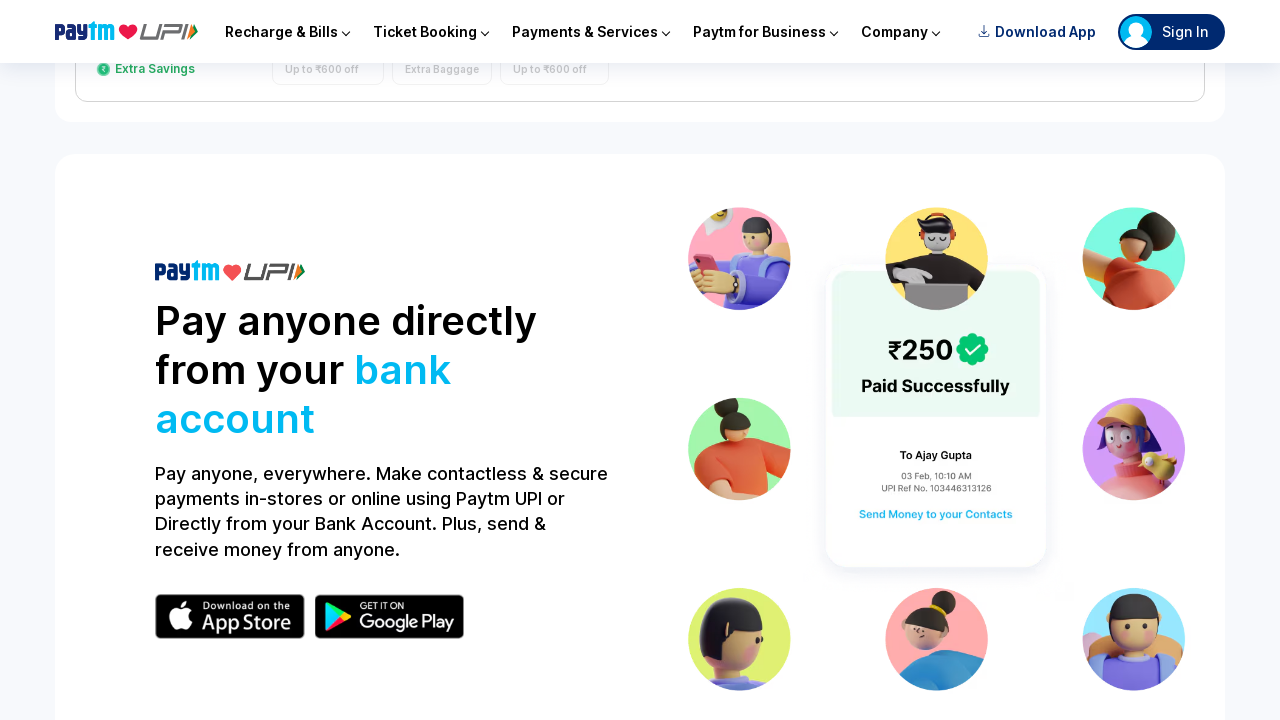

Scrolled page to position 810px
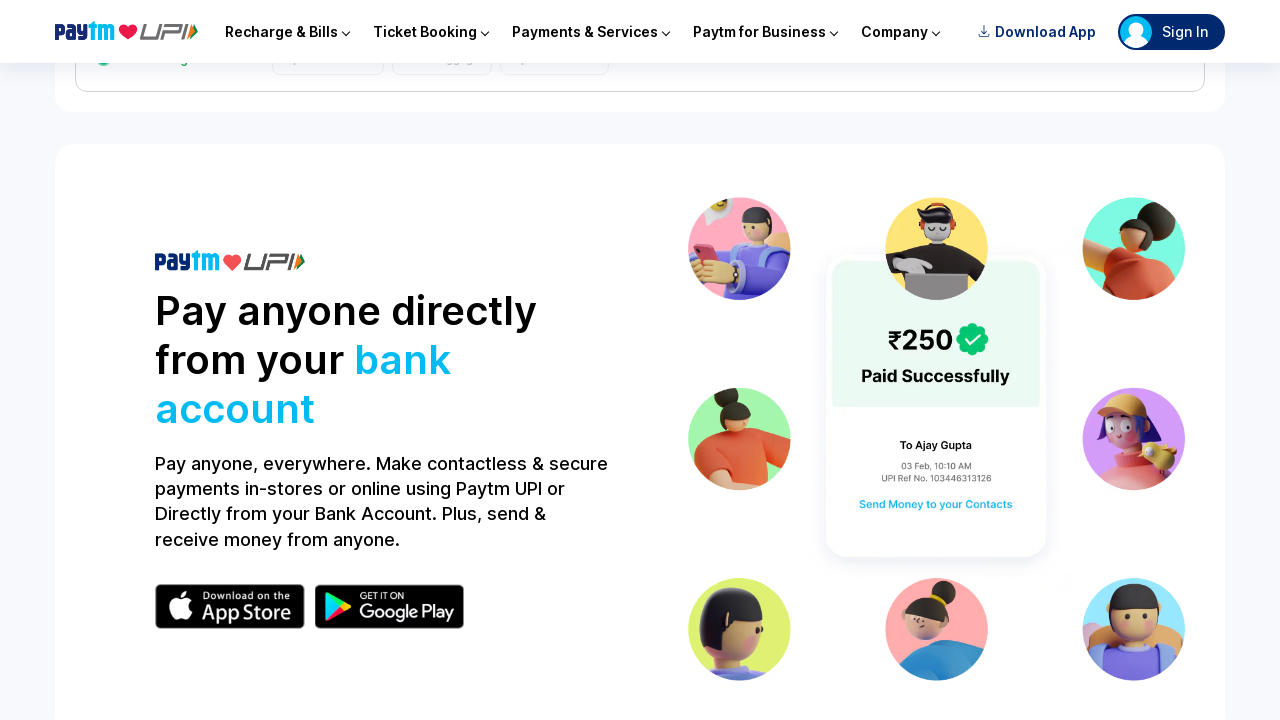

Waited 100ms for smooth scrolling animation
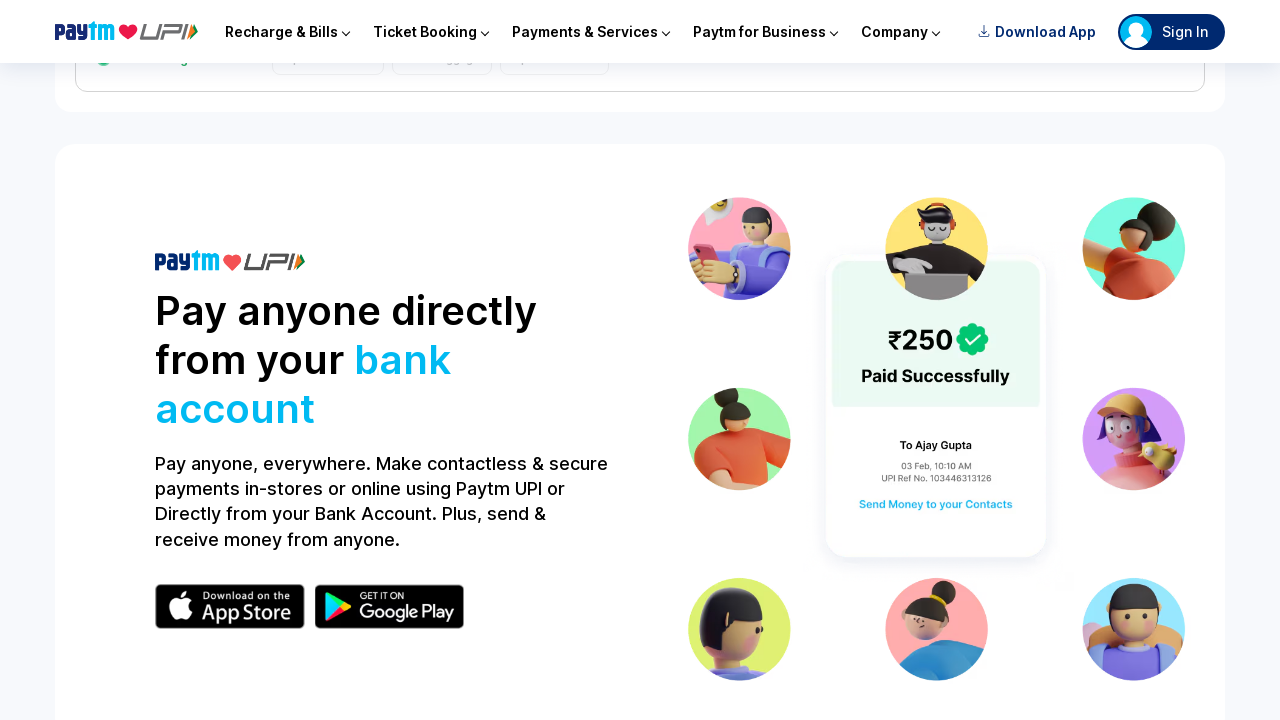

Scrolled page to position 820px
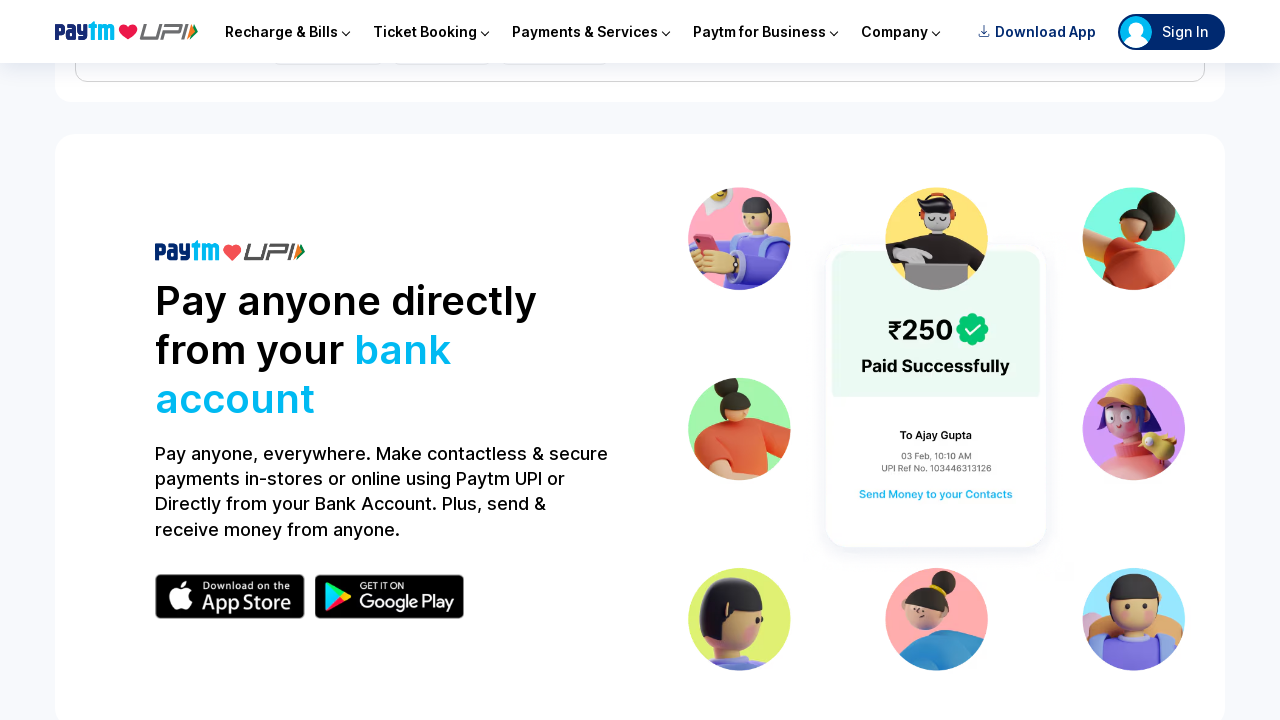

Waited 100ms for smooth scrolling animation
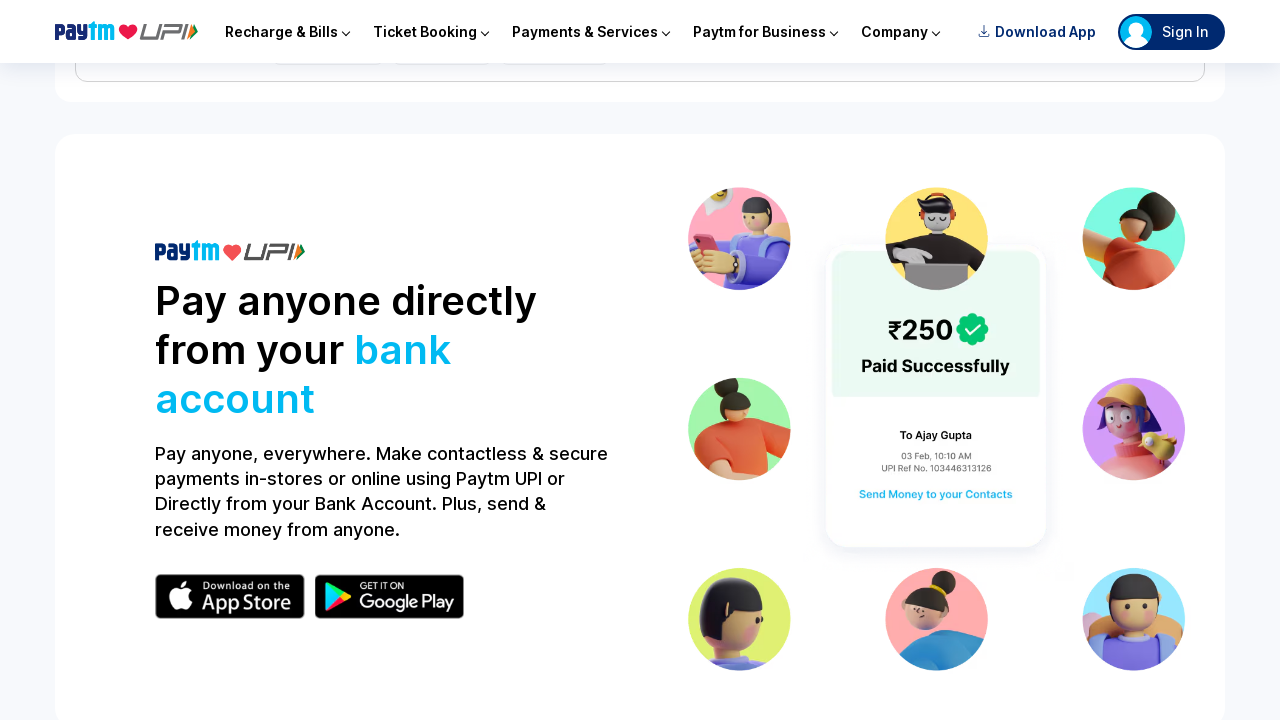

Scrolled page to position 830px
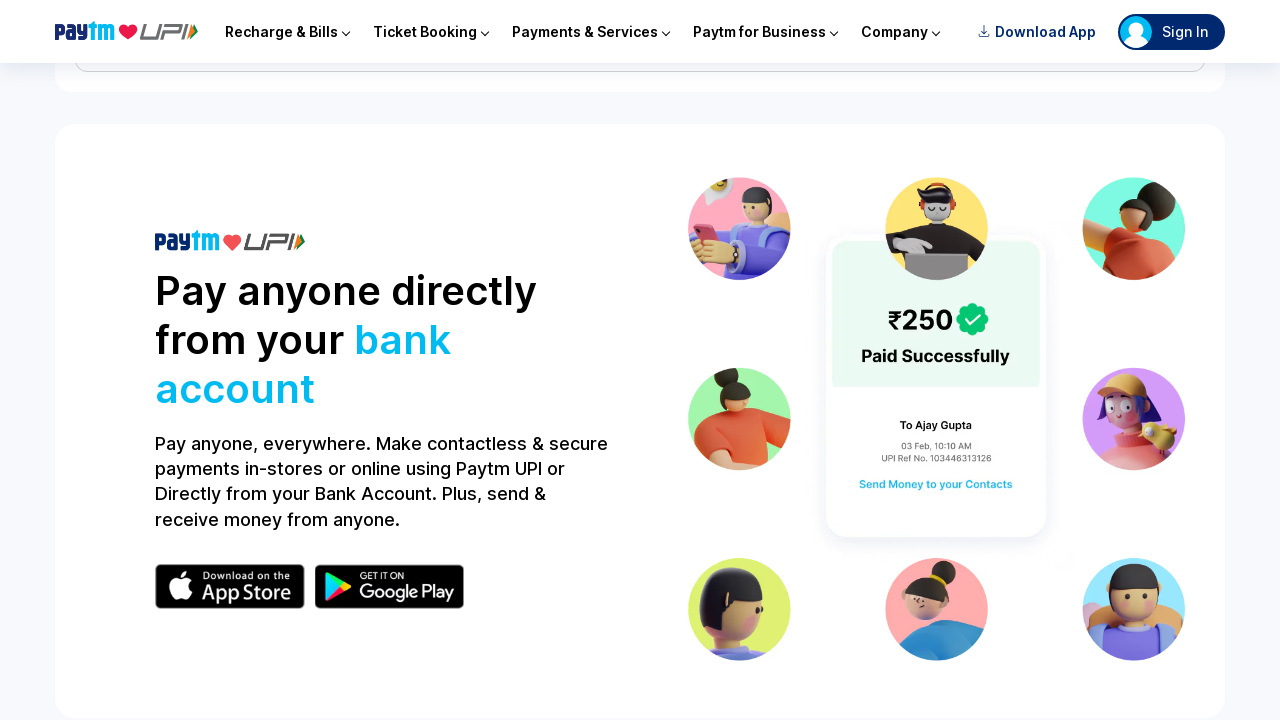

Waited 100ms for smooth scrolling animation
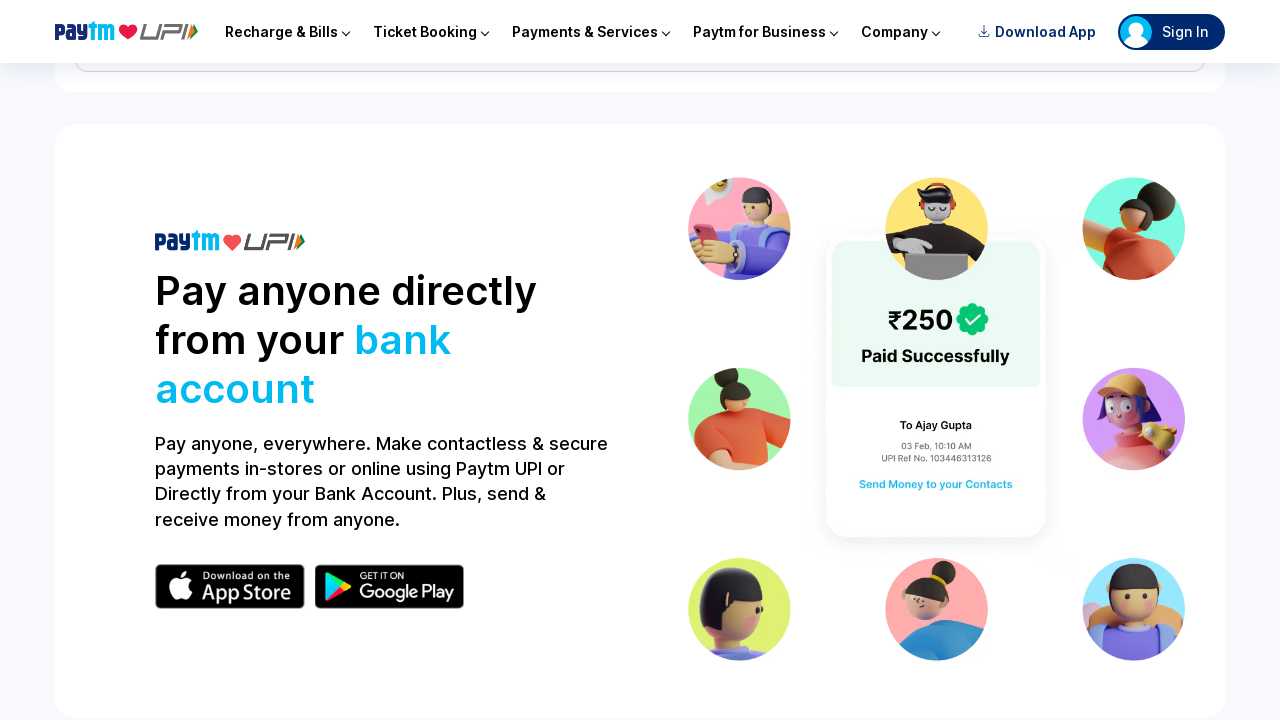

Scrolled page to position 840px
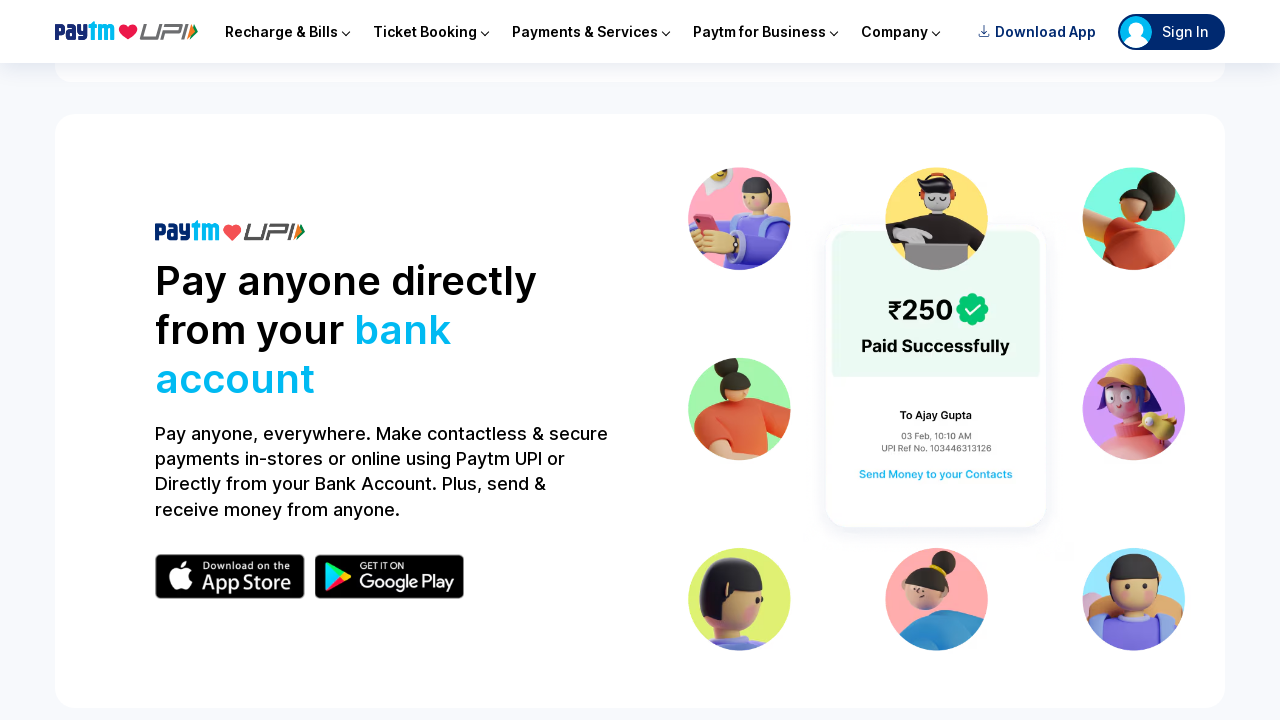

Waited 100ms for smooth scrolling animation
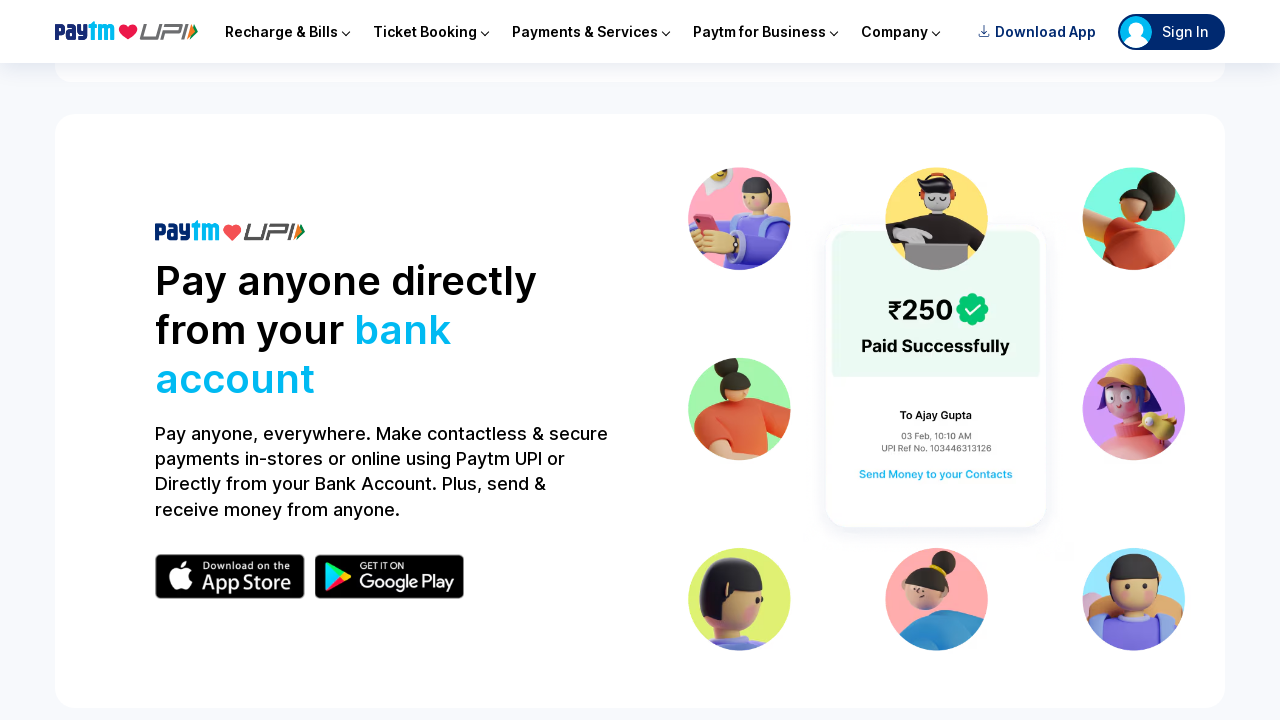

Scrolled page to position 850px
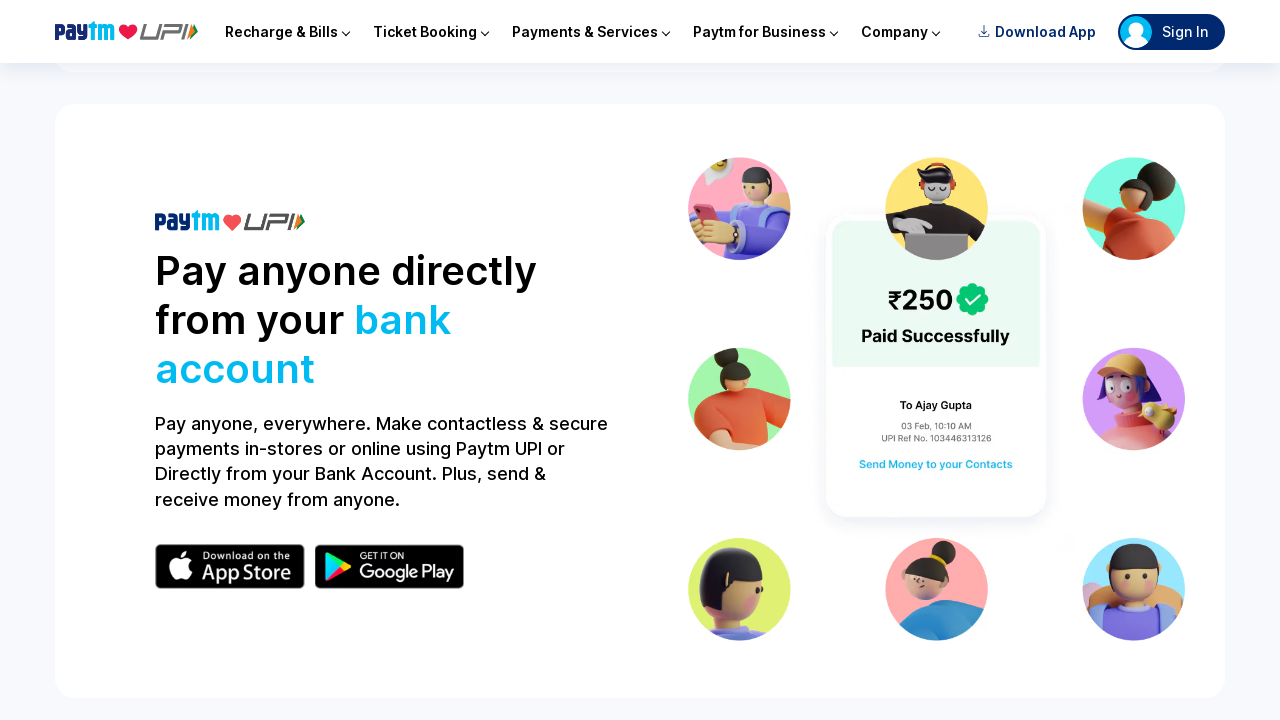

Waited 100ms for smooth scrolling animation
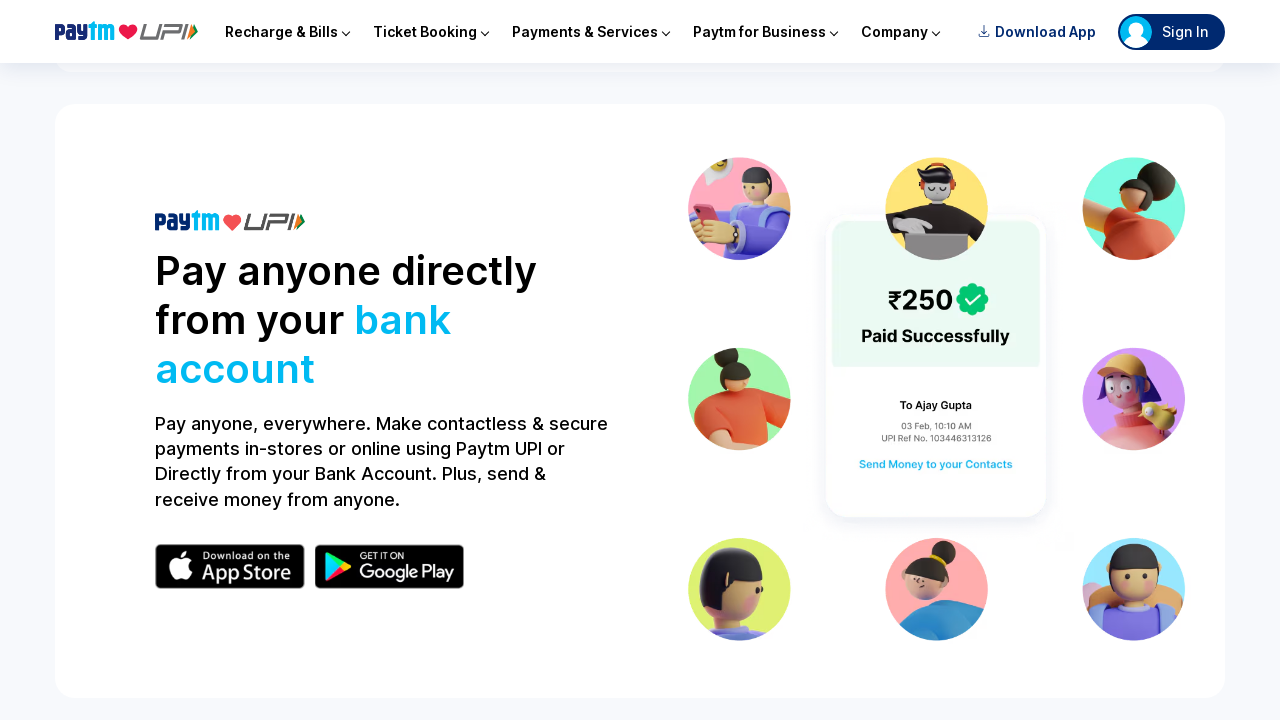

Scrolled page to position 860px
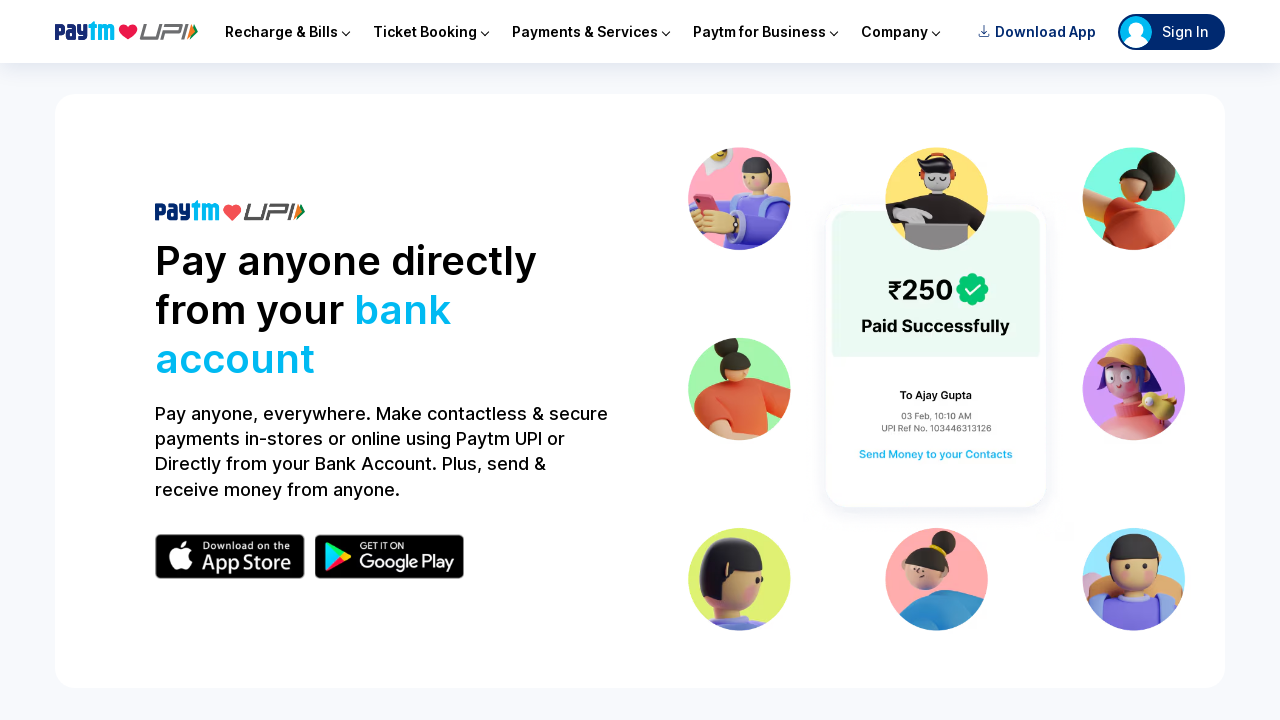

Waited 100ms for smooth scrolling animation
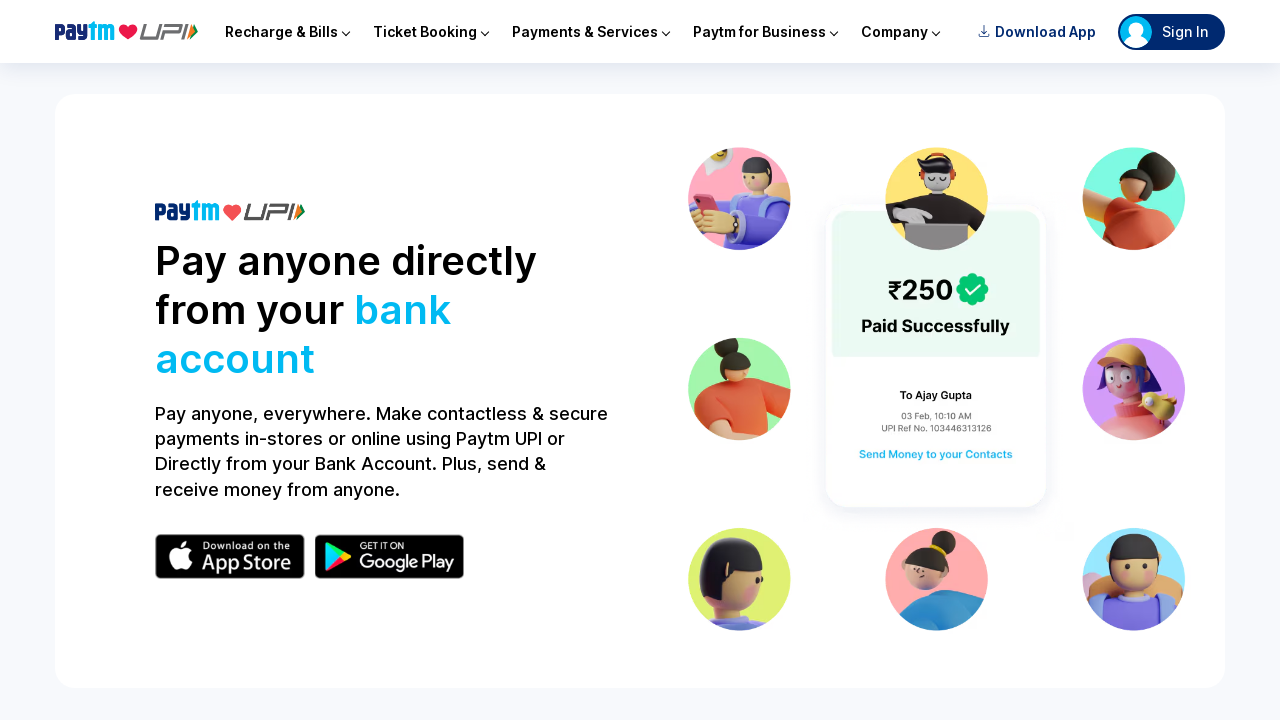

Scrolled page to position 870px
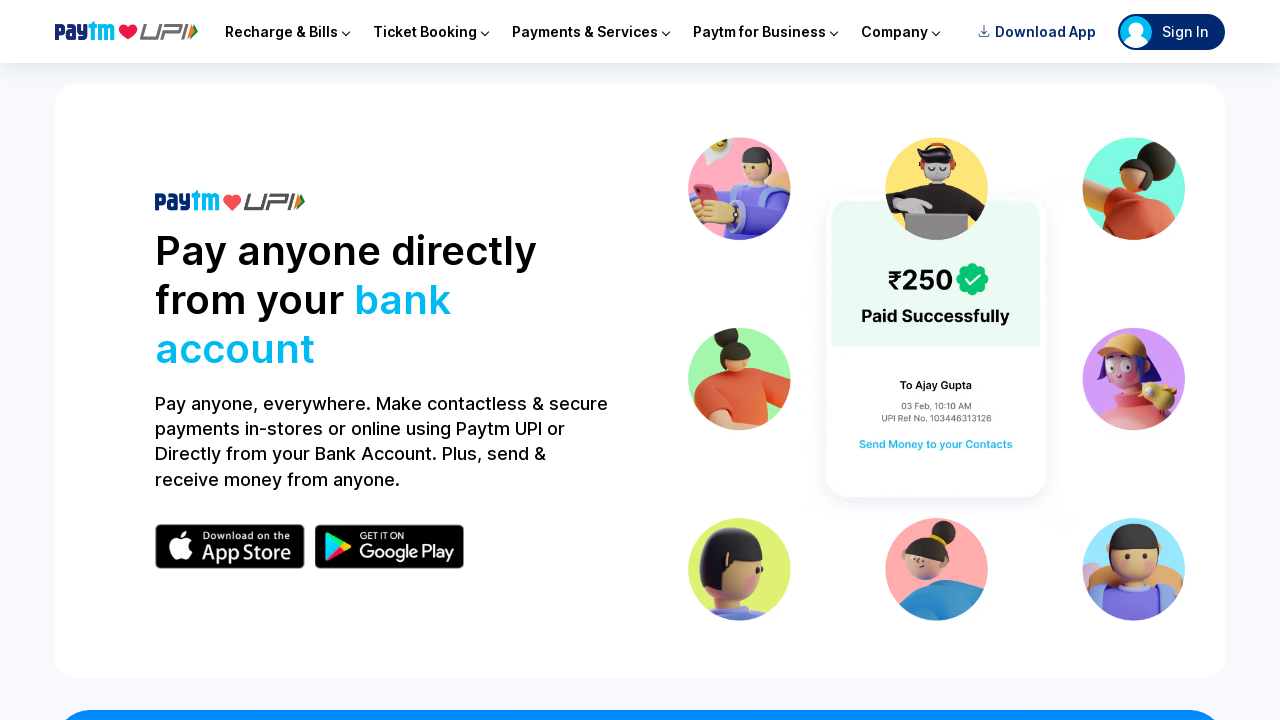

Waited 100ms for smooth scrolling animation
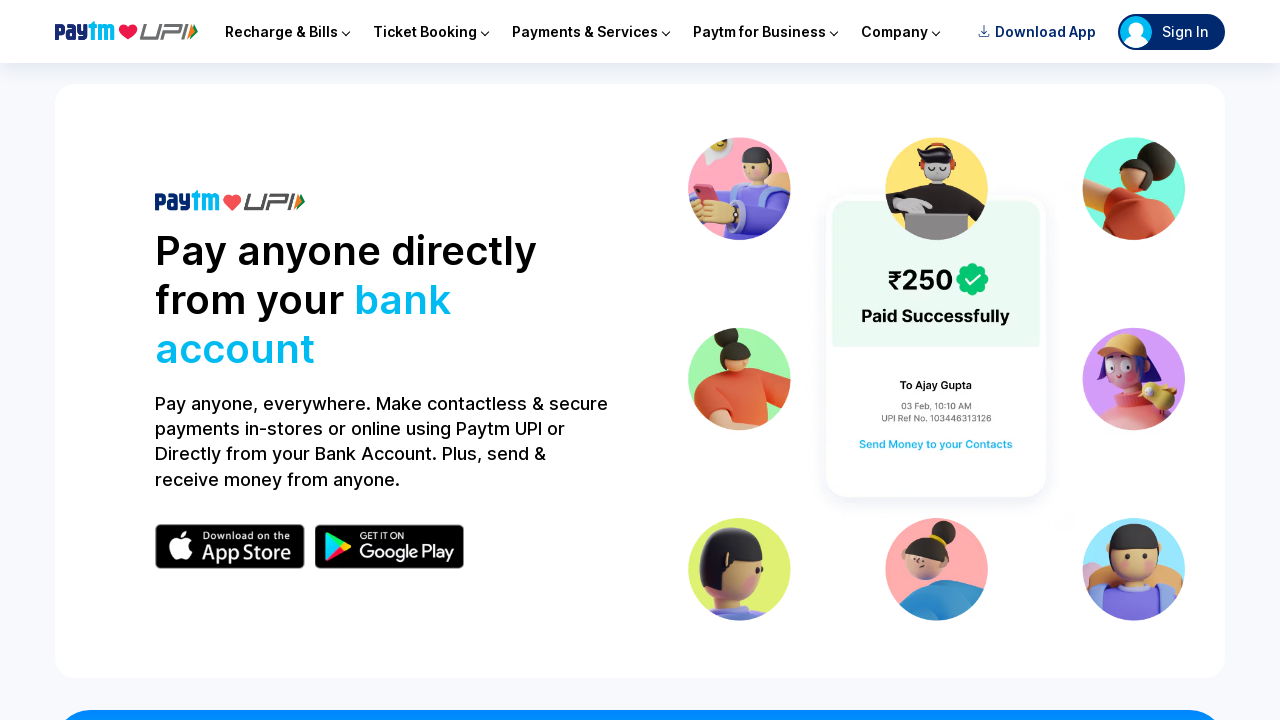

Scrolled page to position 880px
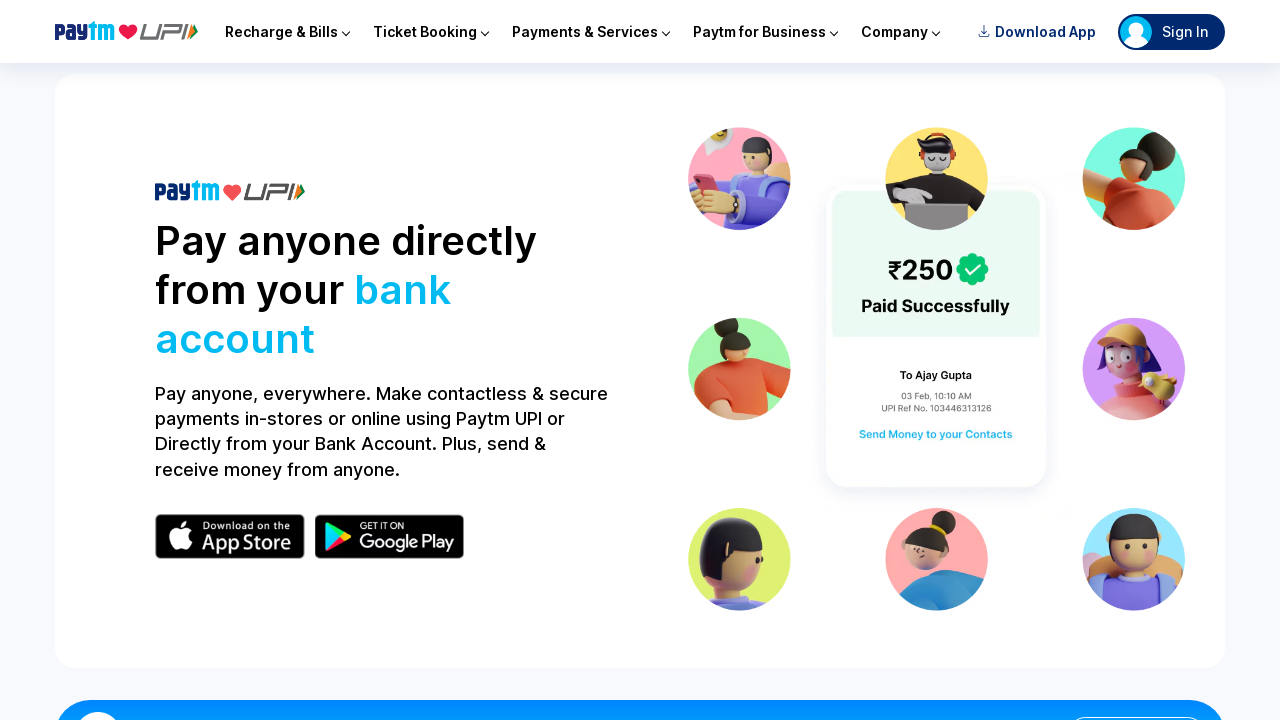

Waited 100ms for smooth scrolling animation
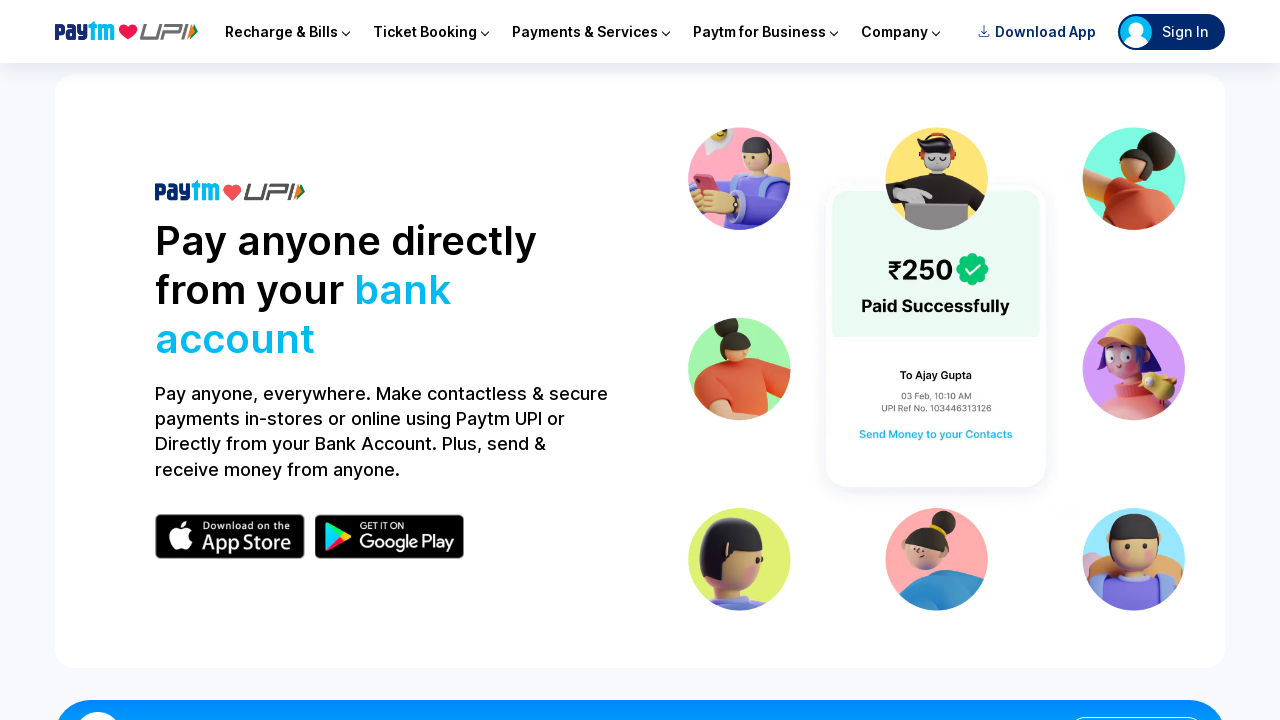

Scrolled page to position 890px
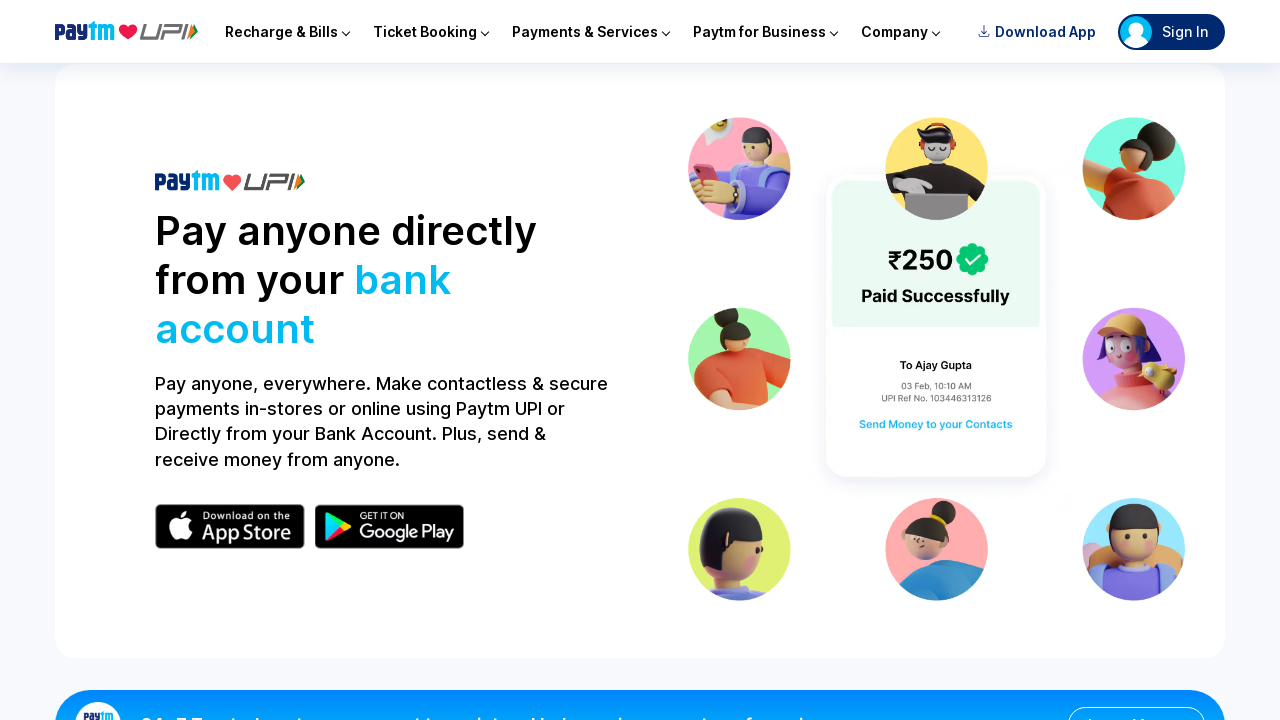

Waited 100ms for smooth scrolling animation
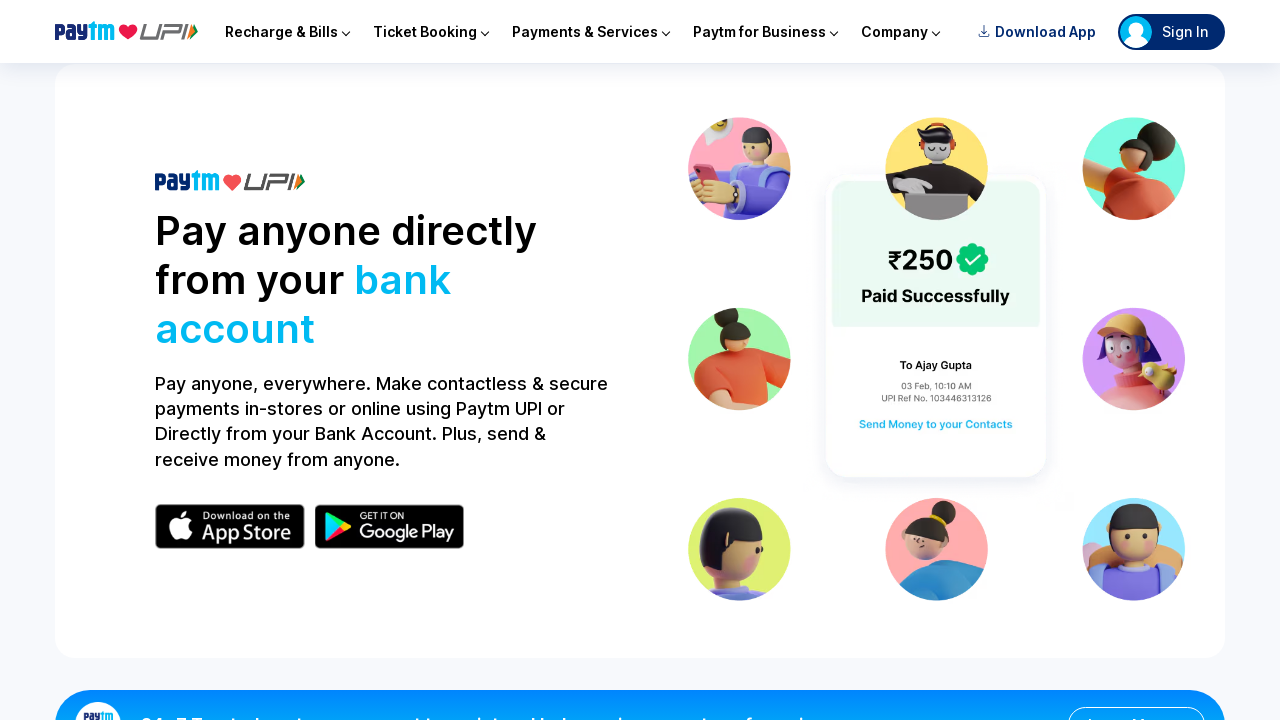

Scrolled page to position 900px
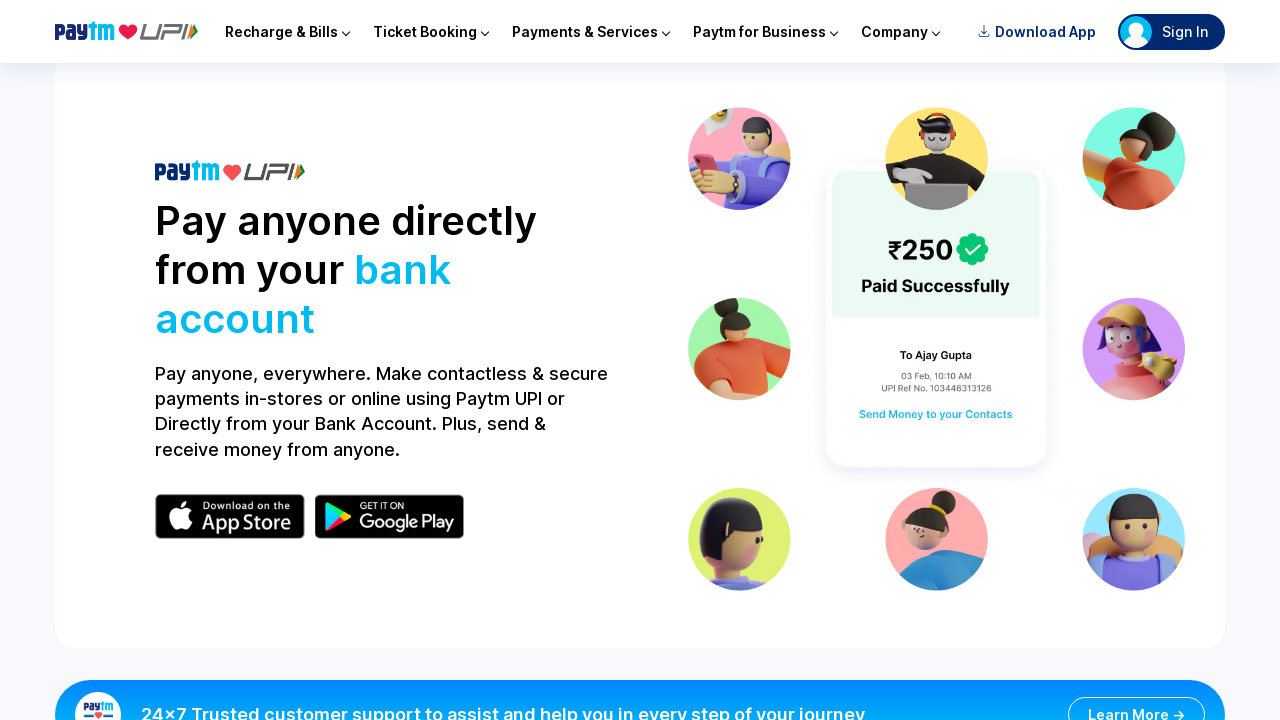

Waited 100ms for smooth scrolling animation
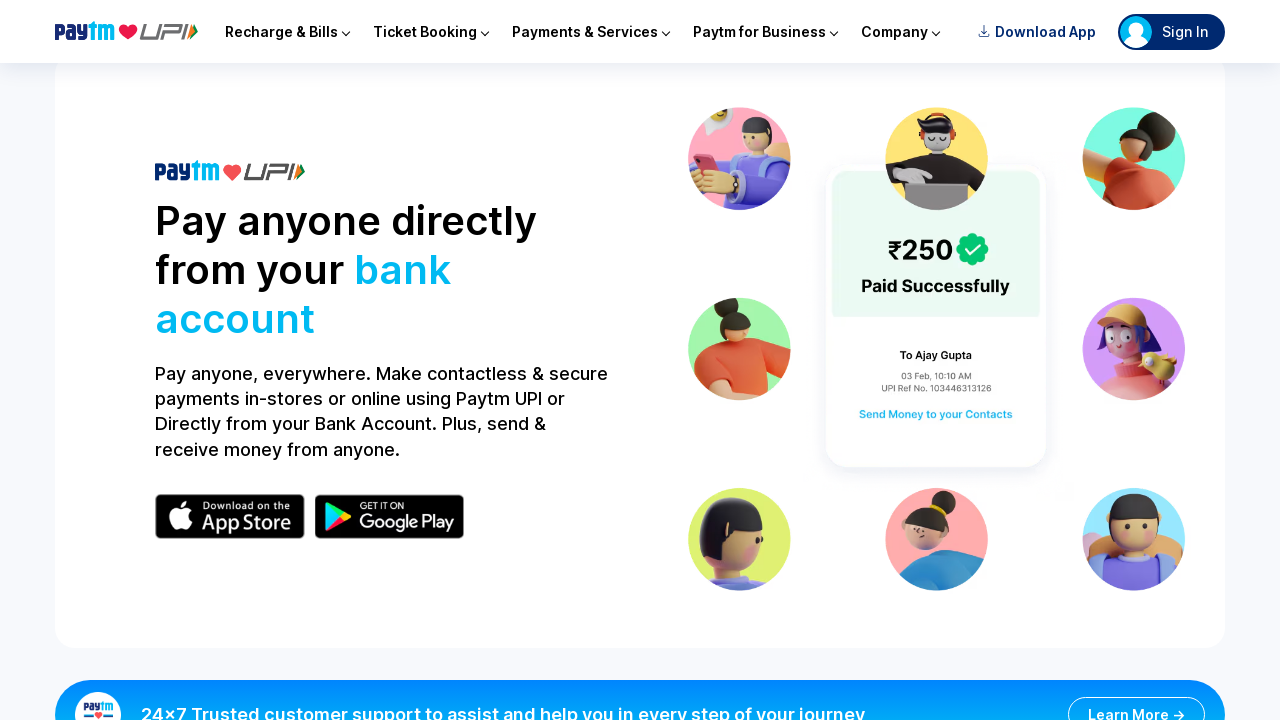

Scrolled page to position 910px
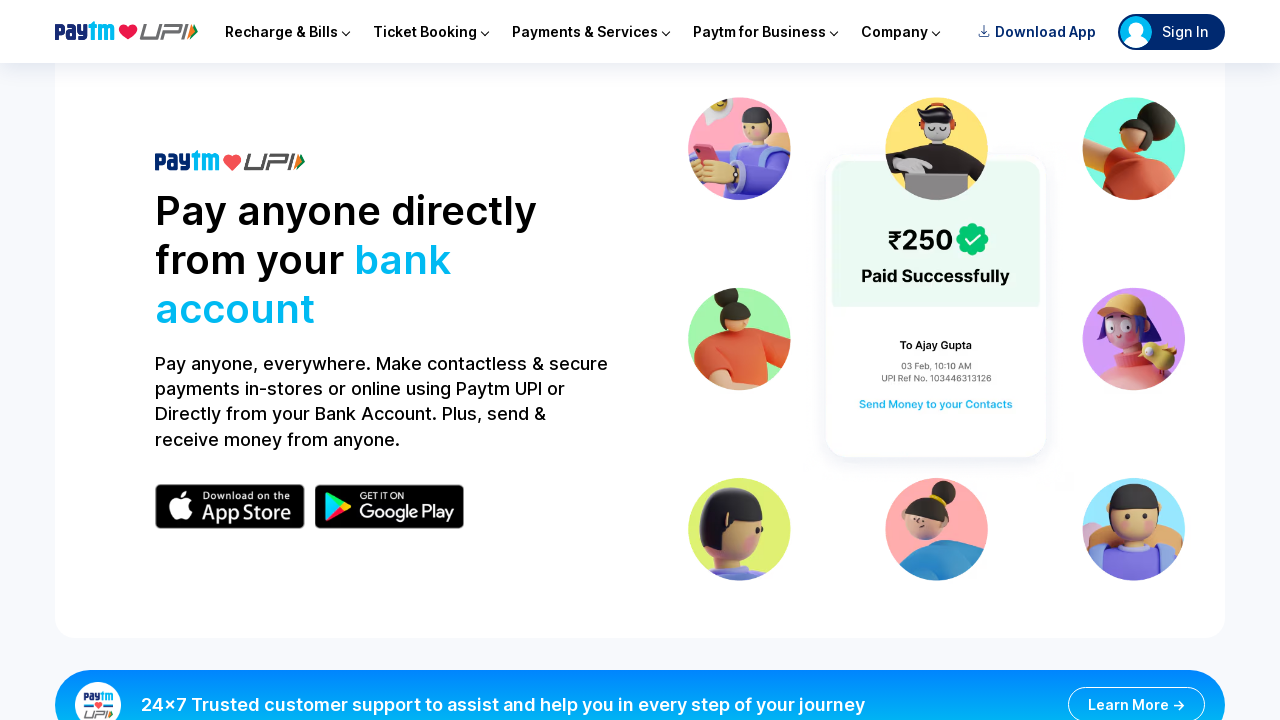

Waited 100ms for smooth scrolling animation
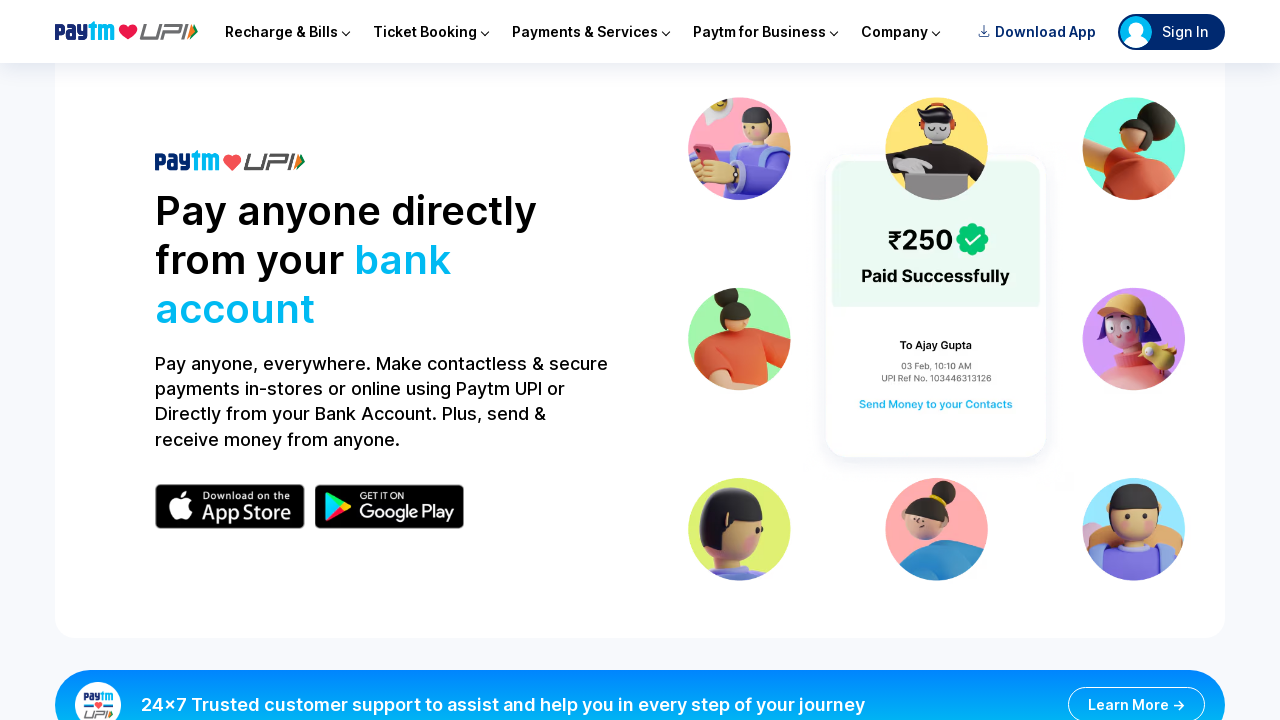

Scrolled page to position 920px
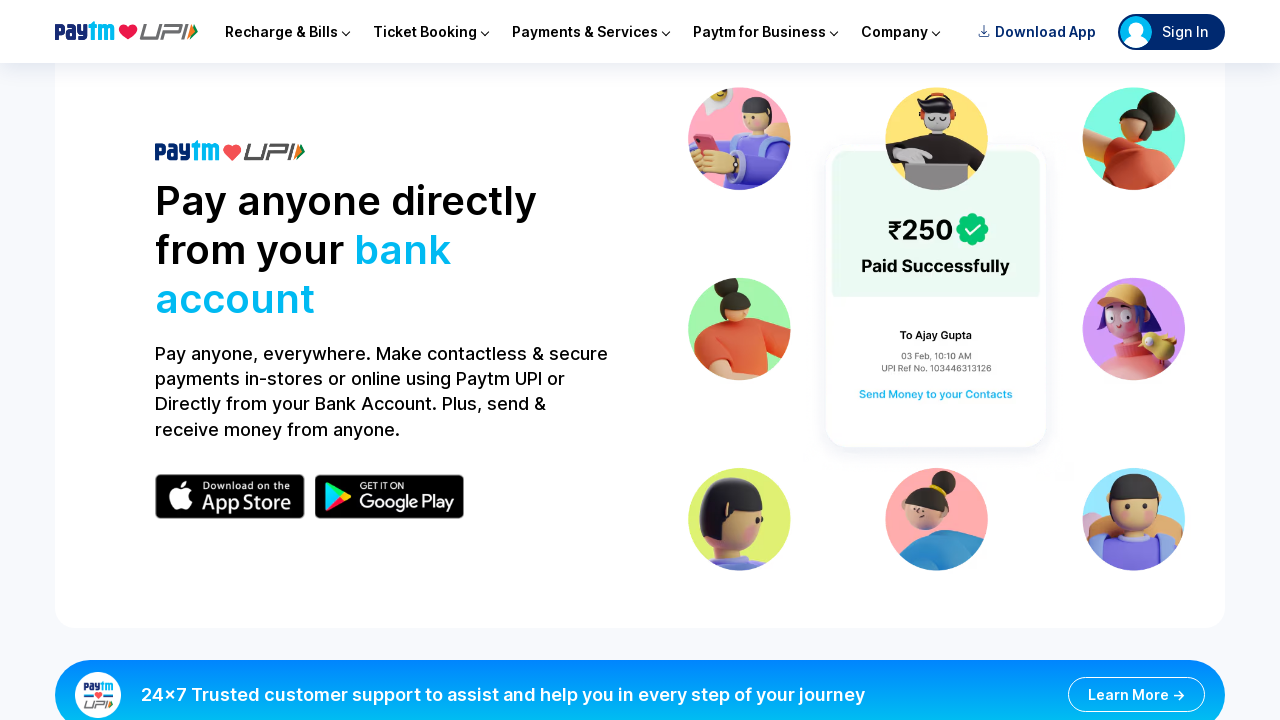

Waited 100ms for smooth scrolling animation
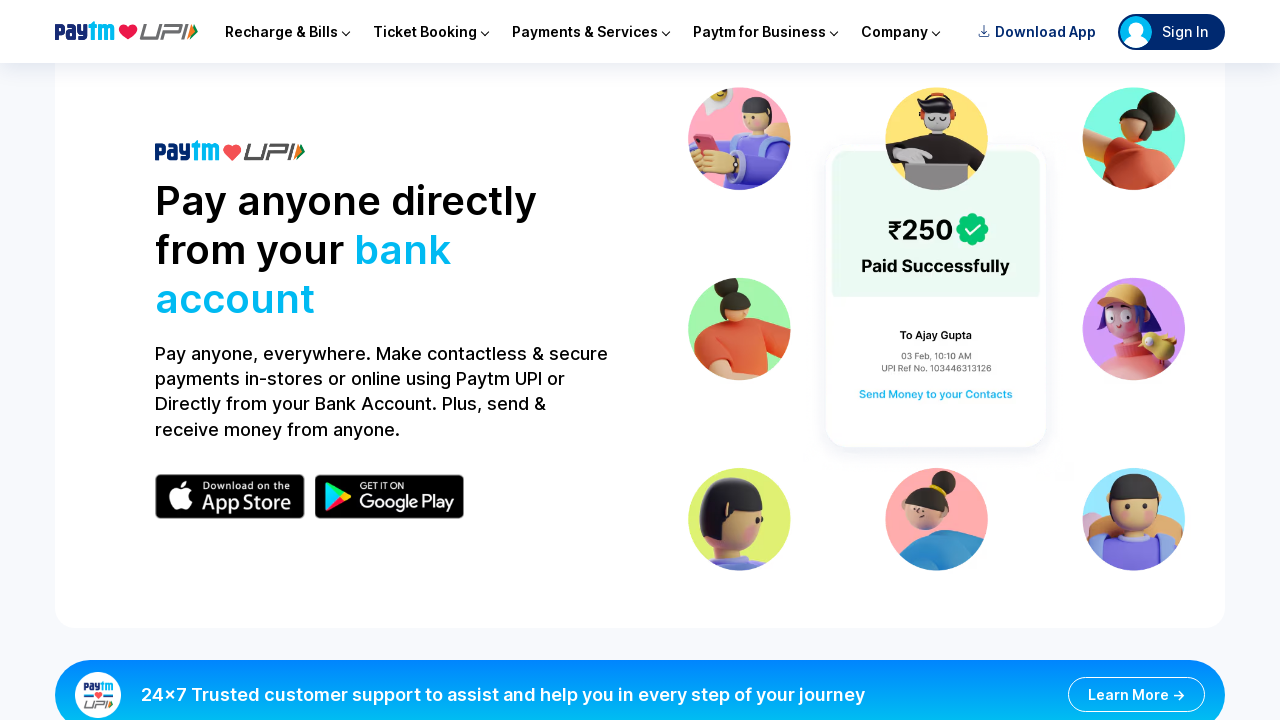

Scrolled page to position 930px
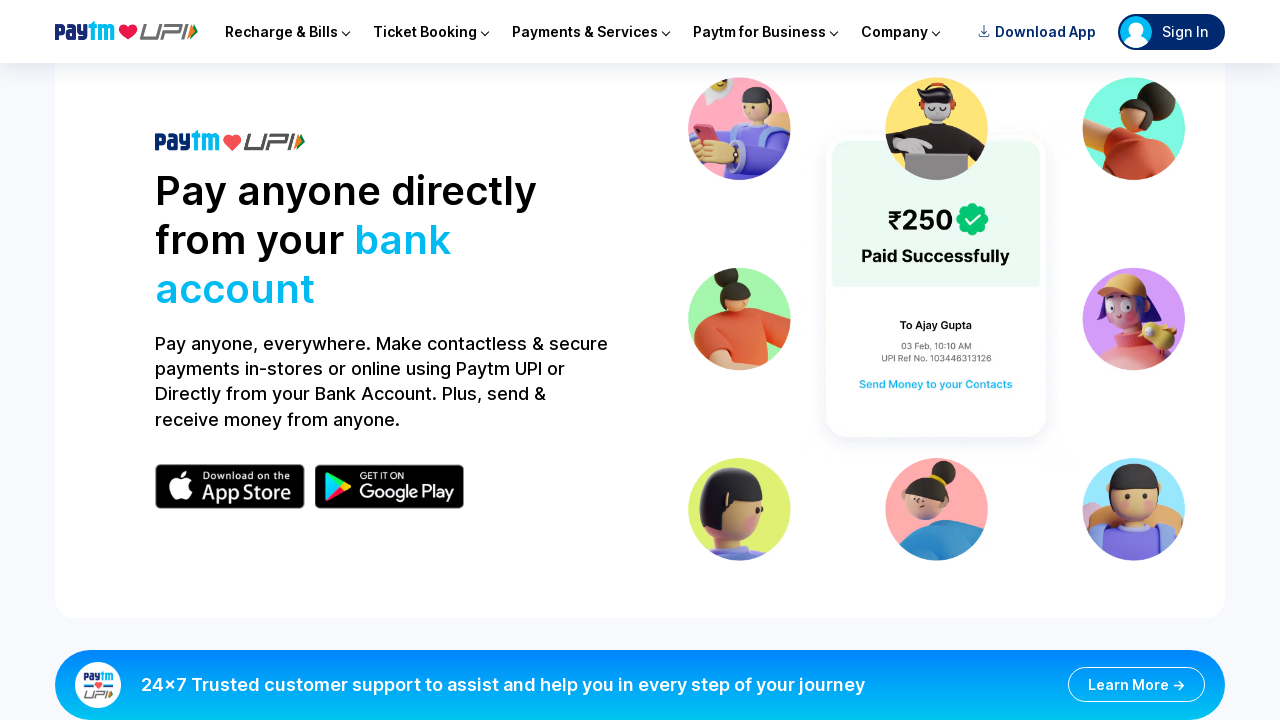

Waited 100ms for smooth scrolling animation
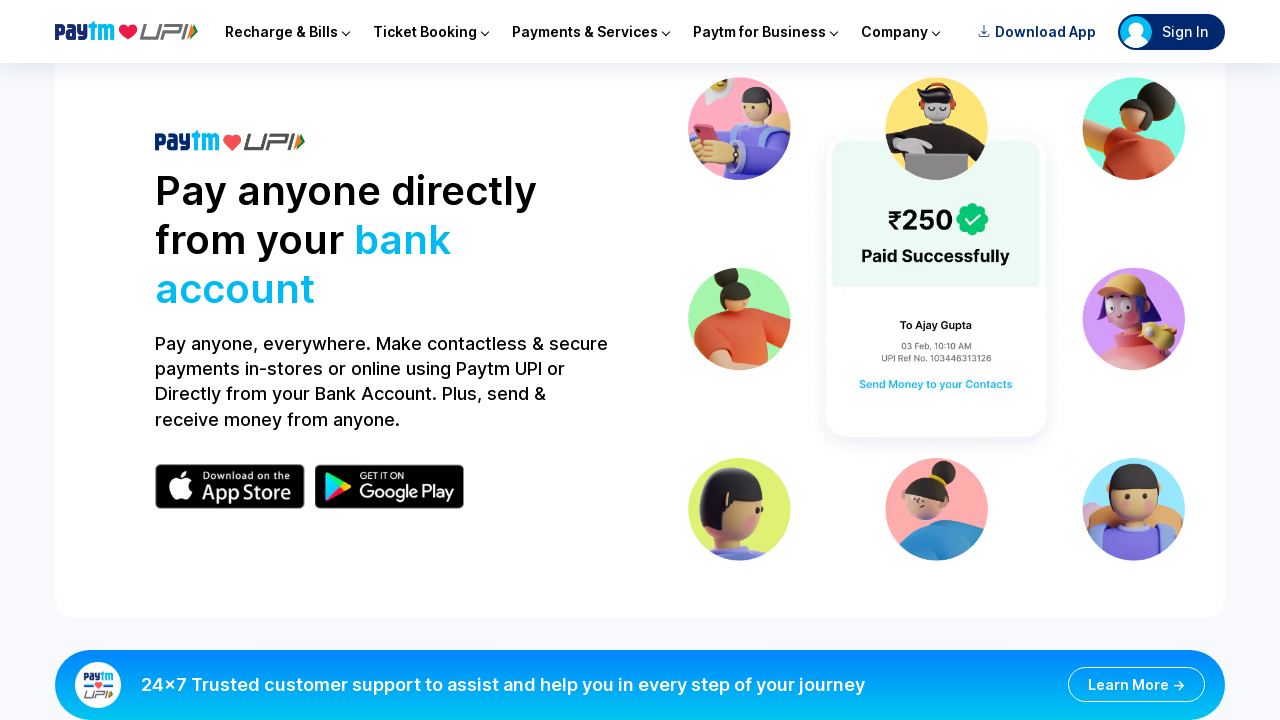

Scrolled page to position 940px
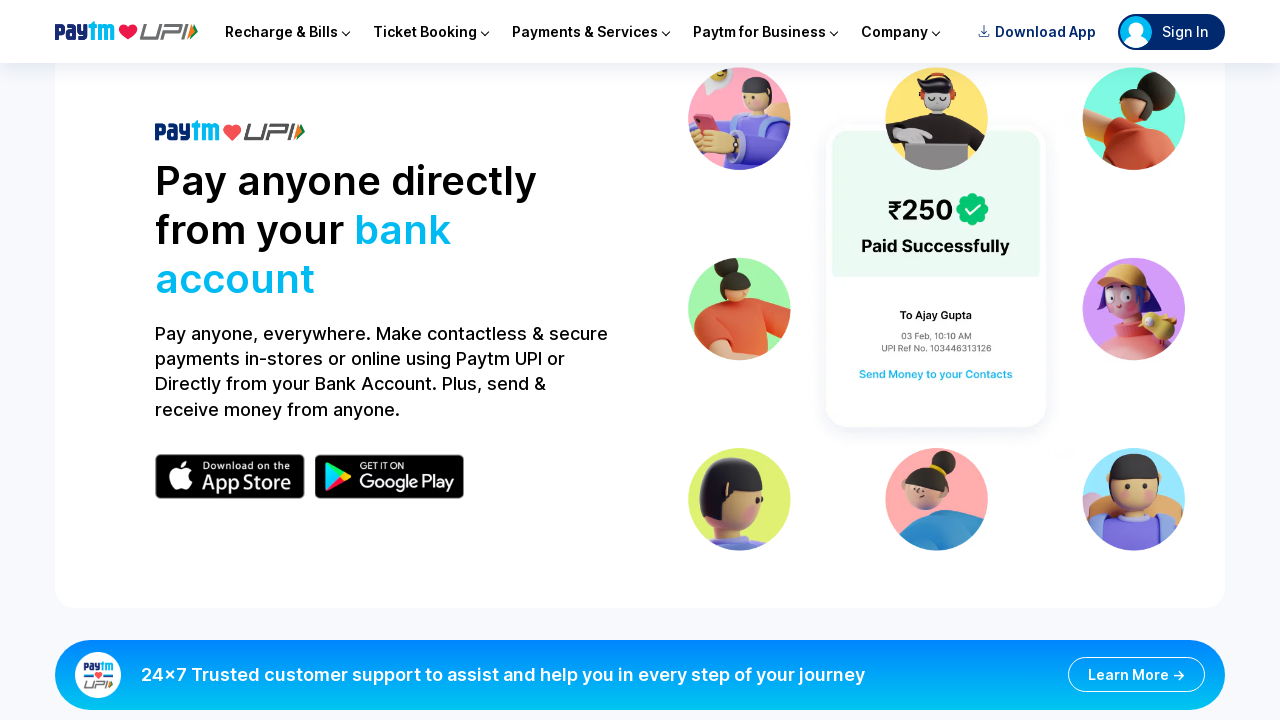

Waited 100ms for smooth scrolling animation
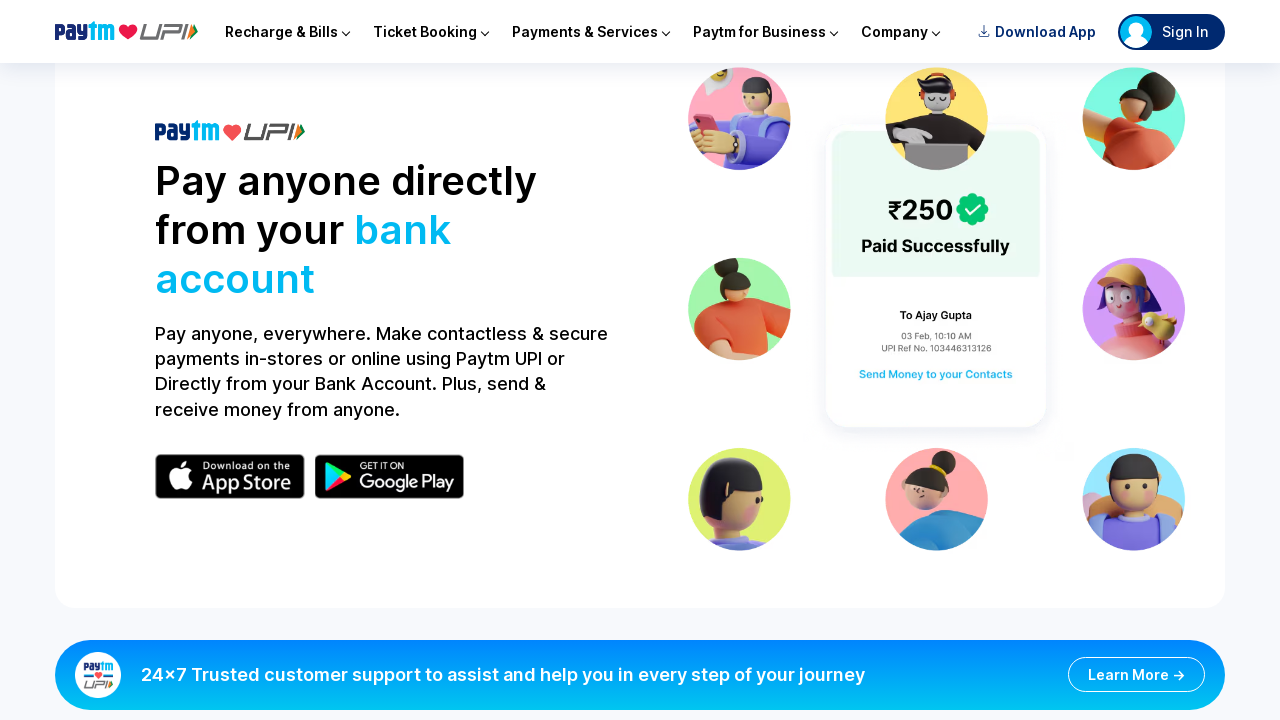

Scrolled page to position 950px
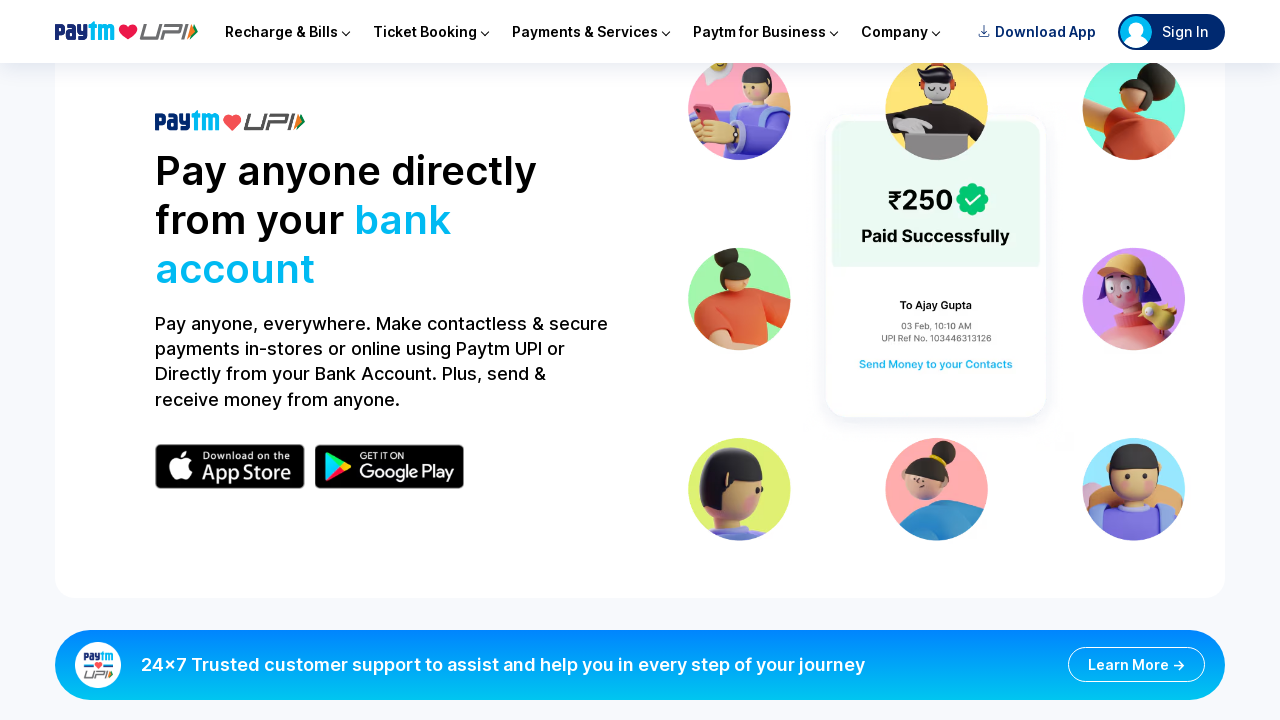

Waited 100ms for smooth scrolling animation
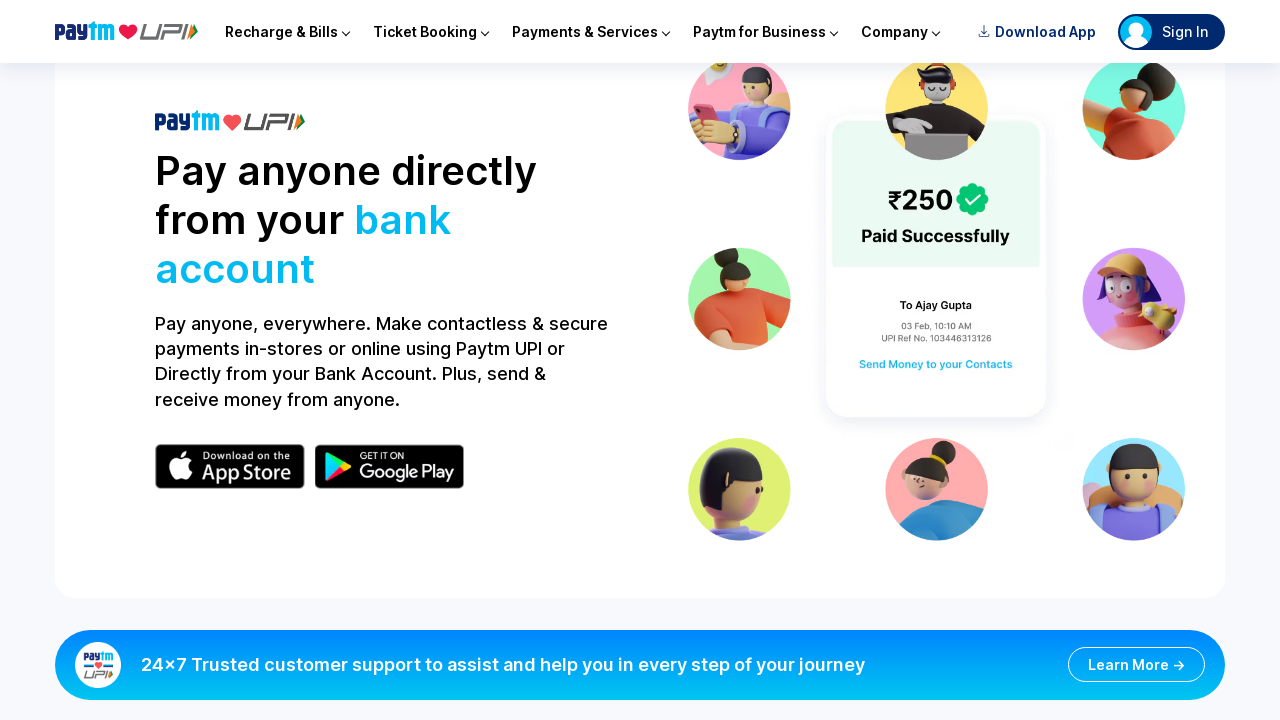

Scrolled page to position 960px
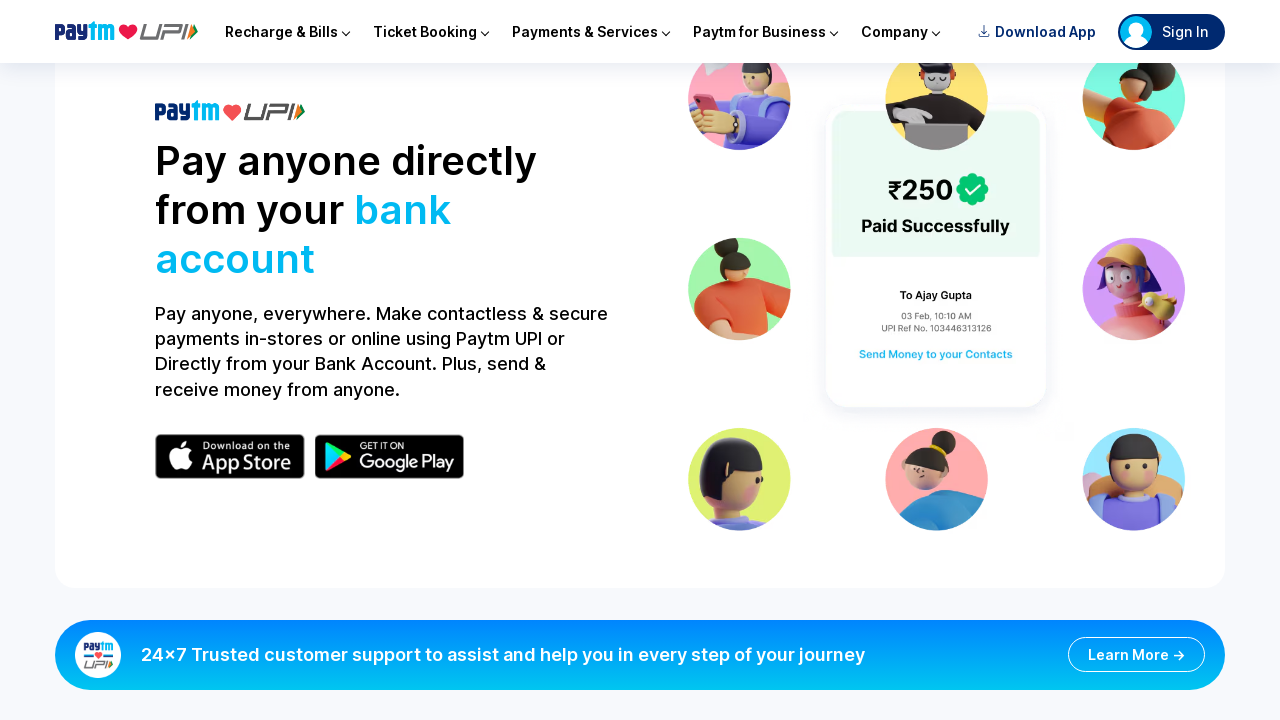

Waited 100ms for smooth scrolling animation
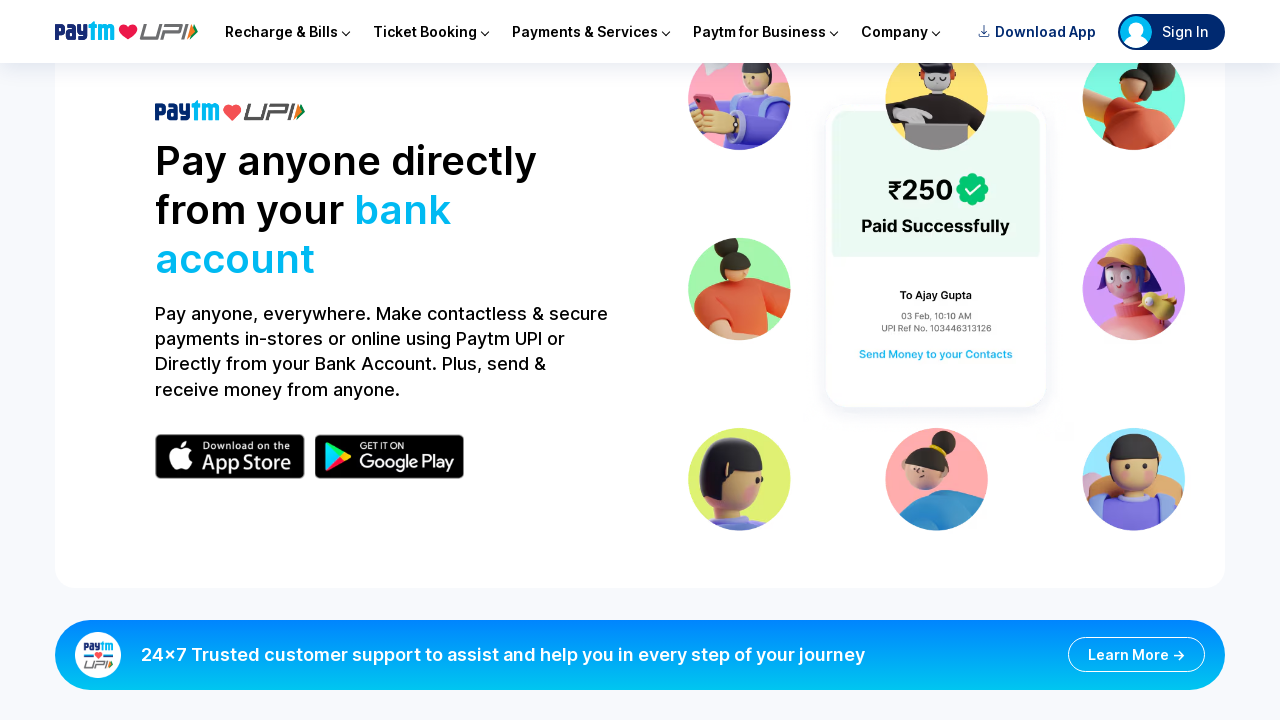

Scrolled page to position 970px
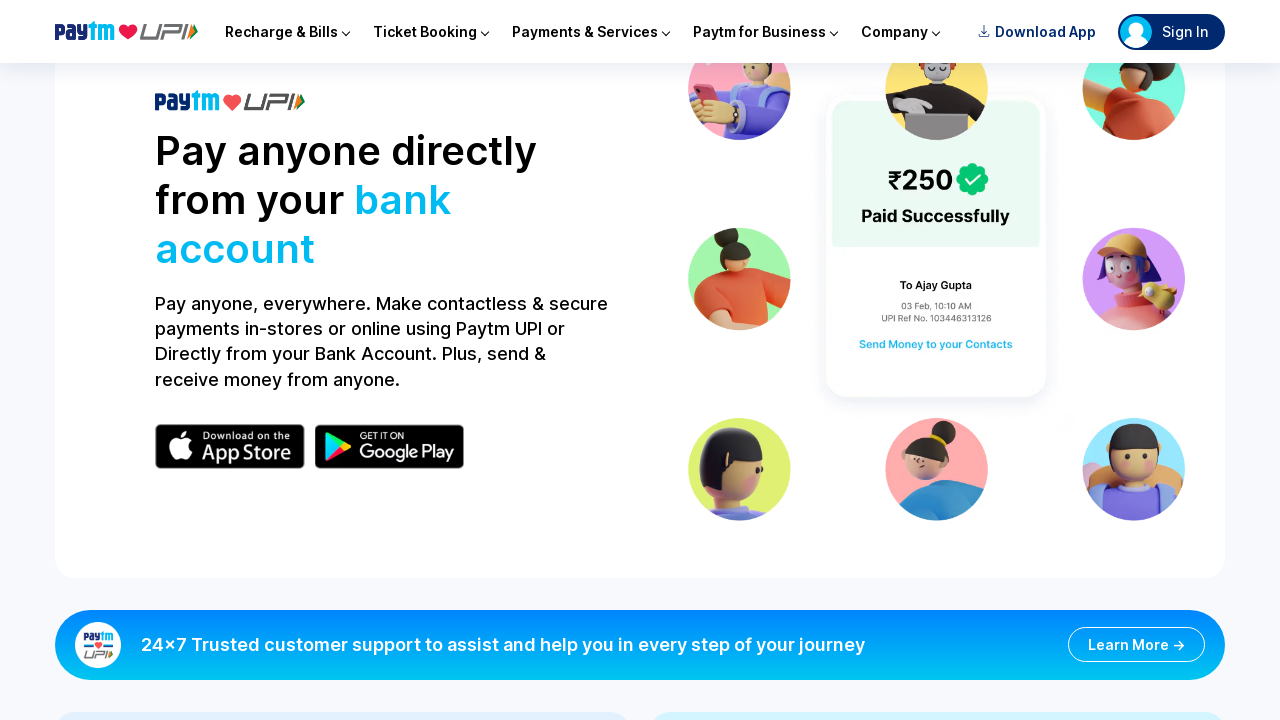

Waited 100ms for smooth scrolling animation
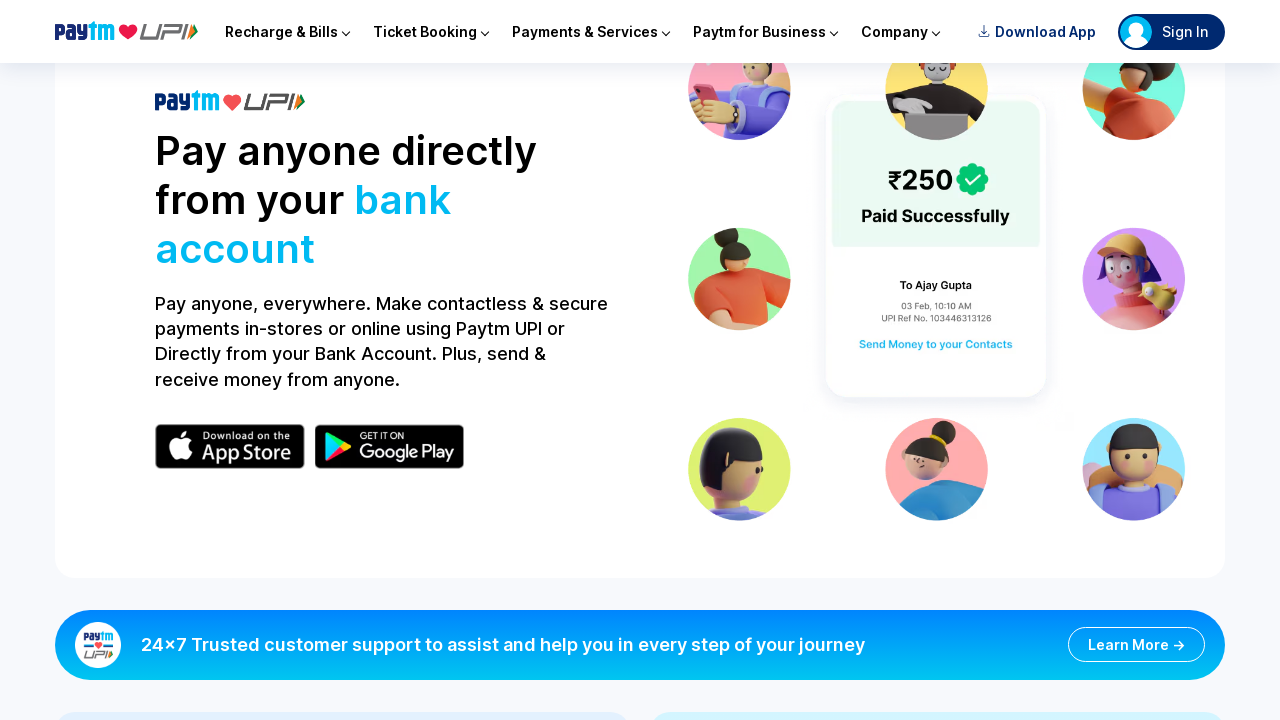

Scrolled page to position 980px
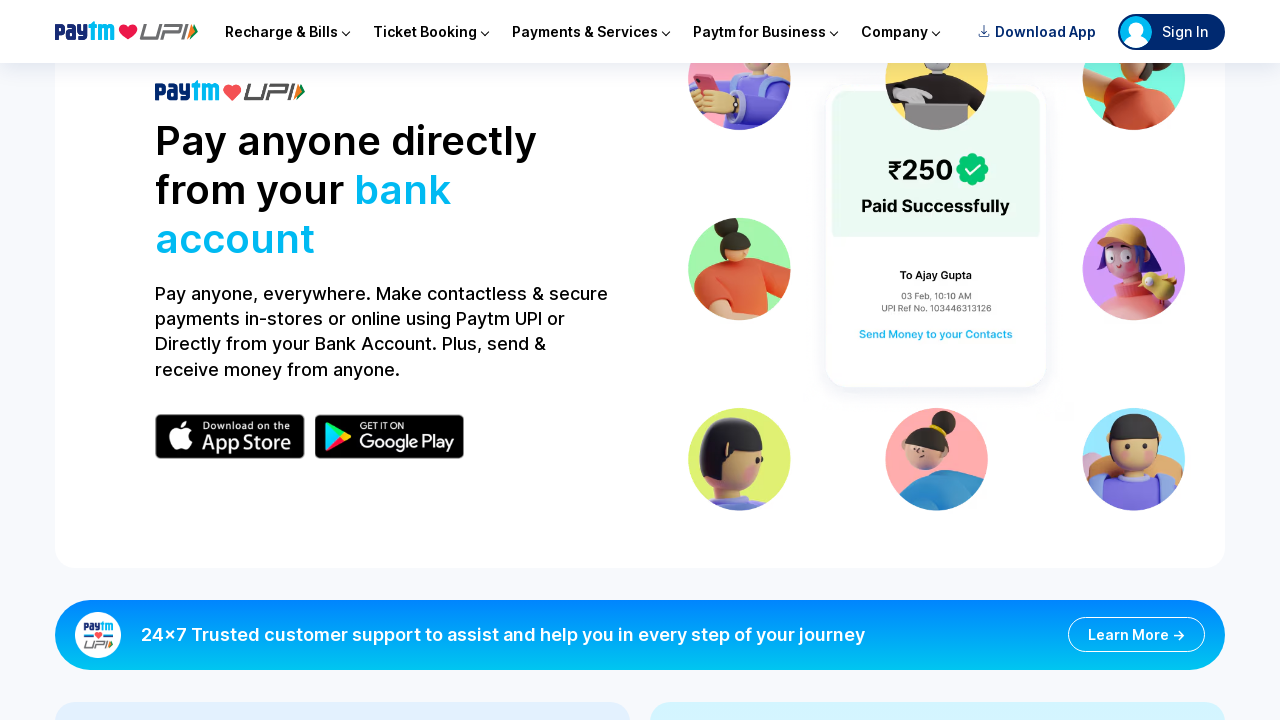

Waited 100ms for smooth scrolling animation
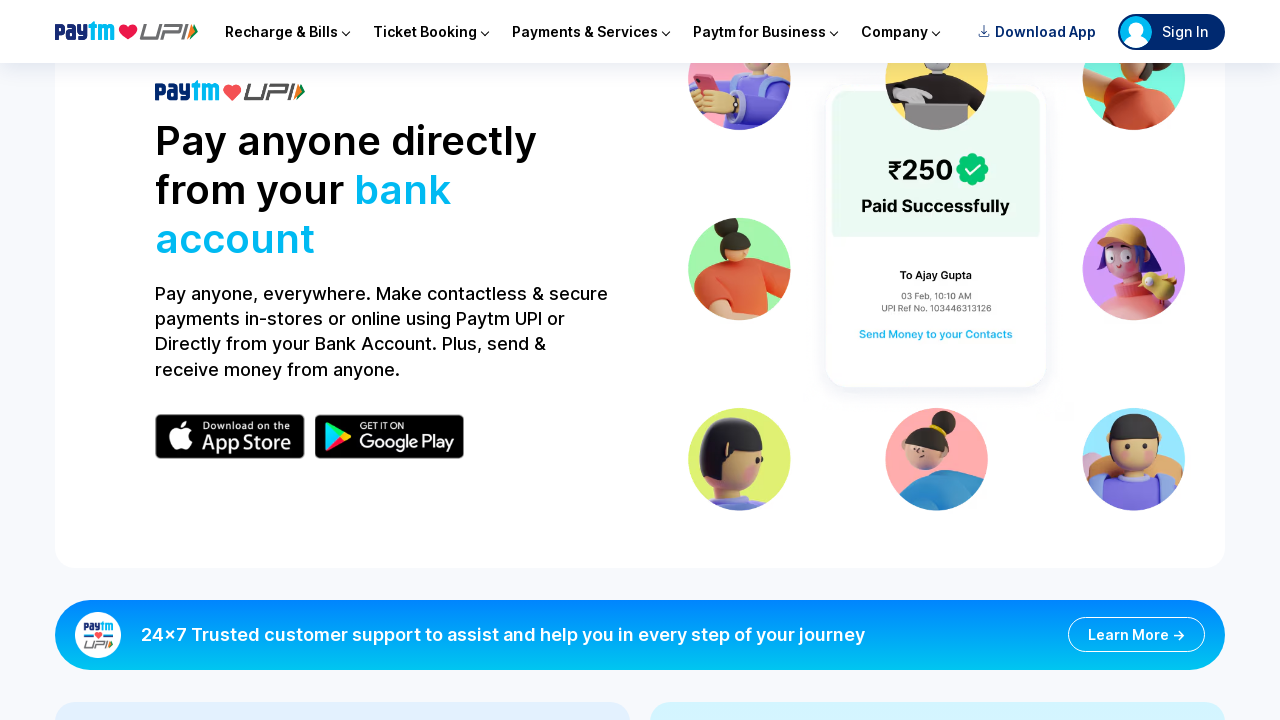

Scrolled page to position 990px
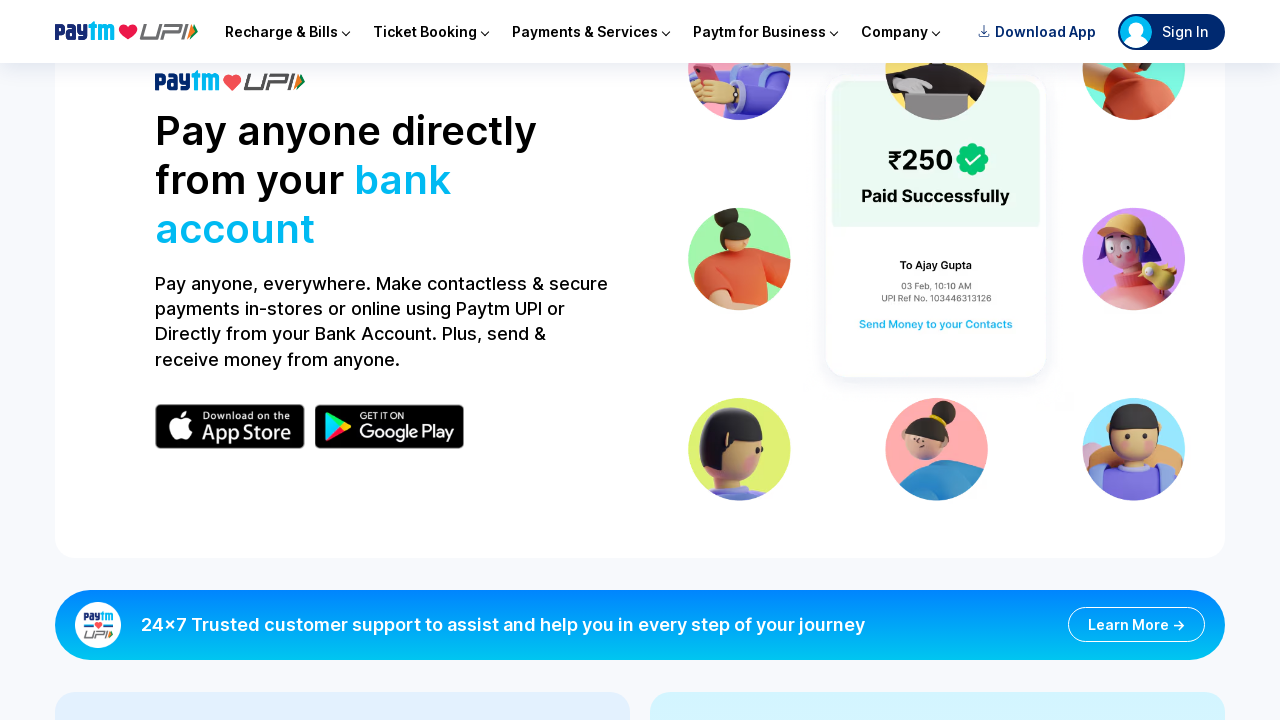

Waited 100ms for smooth scrolling animation
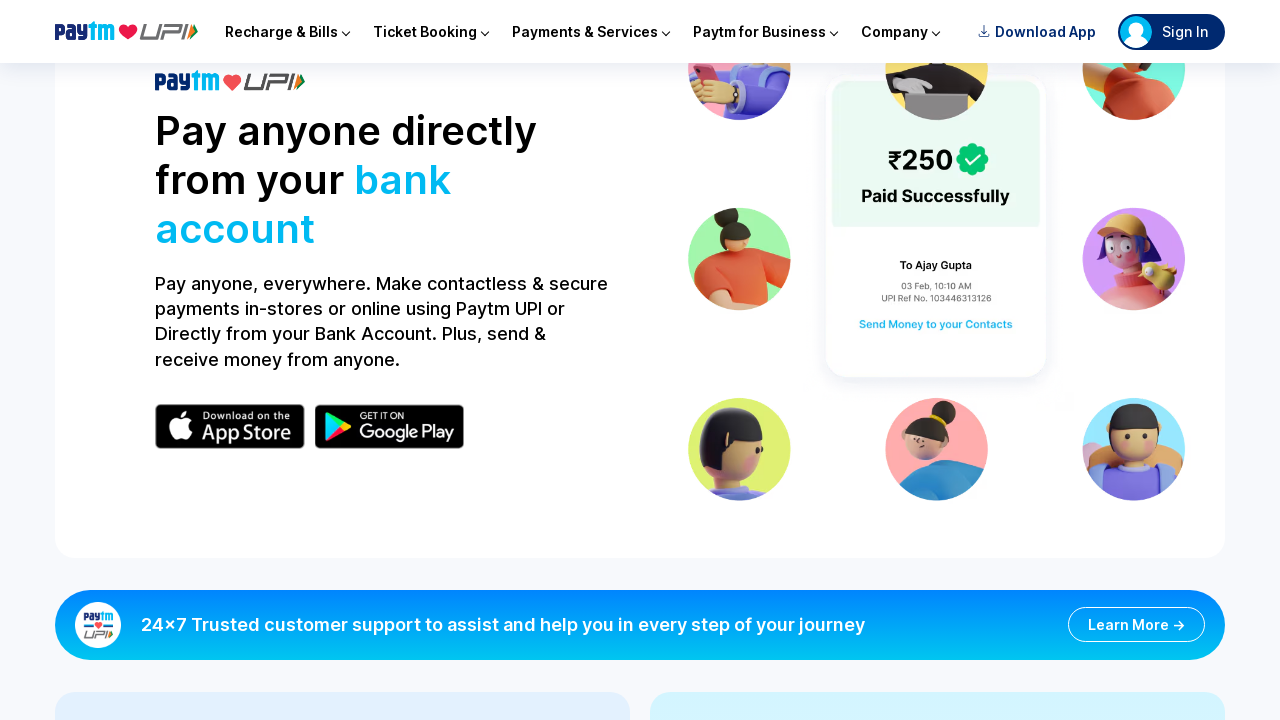

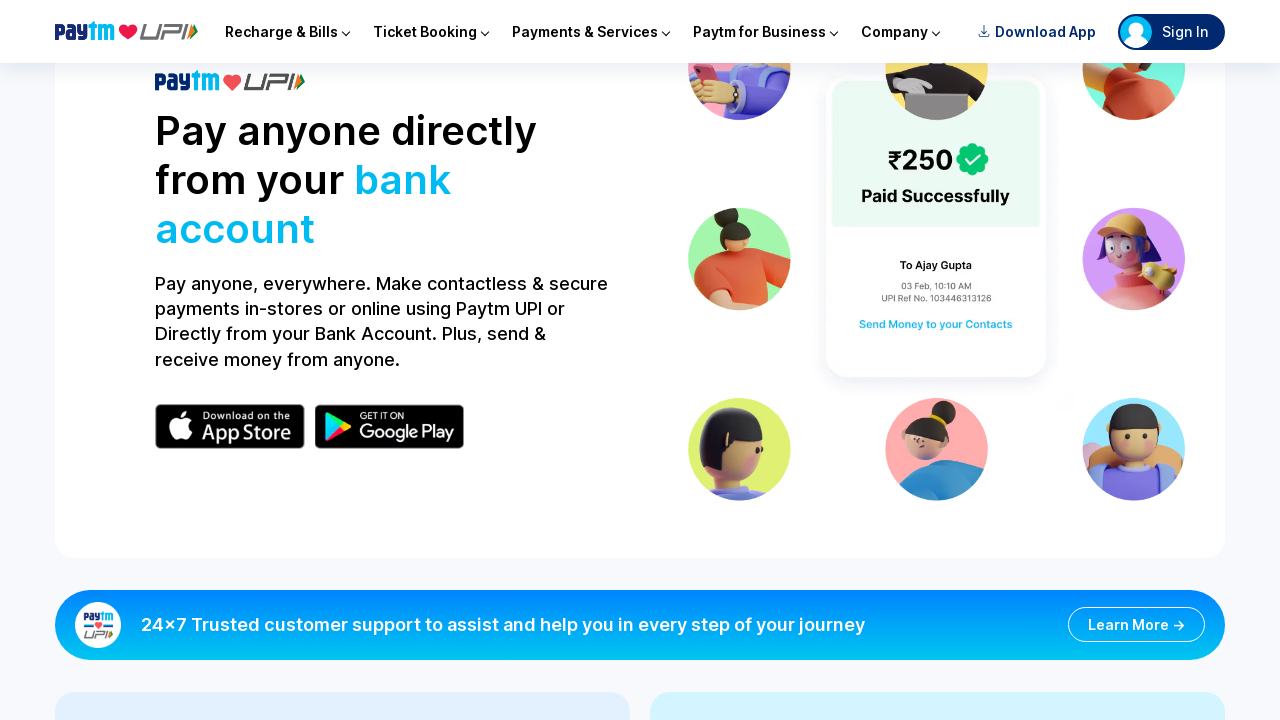